Navigates to the Mind Risers website, maximizes the window, and performs smooth scrolling through the entire page content

Starting URL: https://www.mindrisers.com.np/

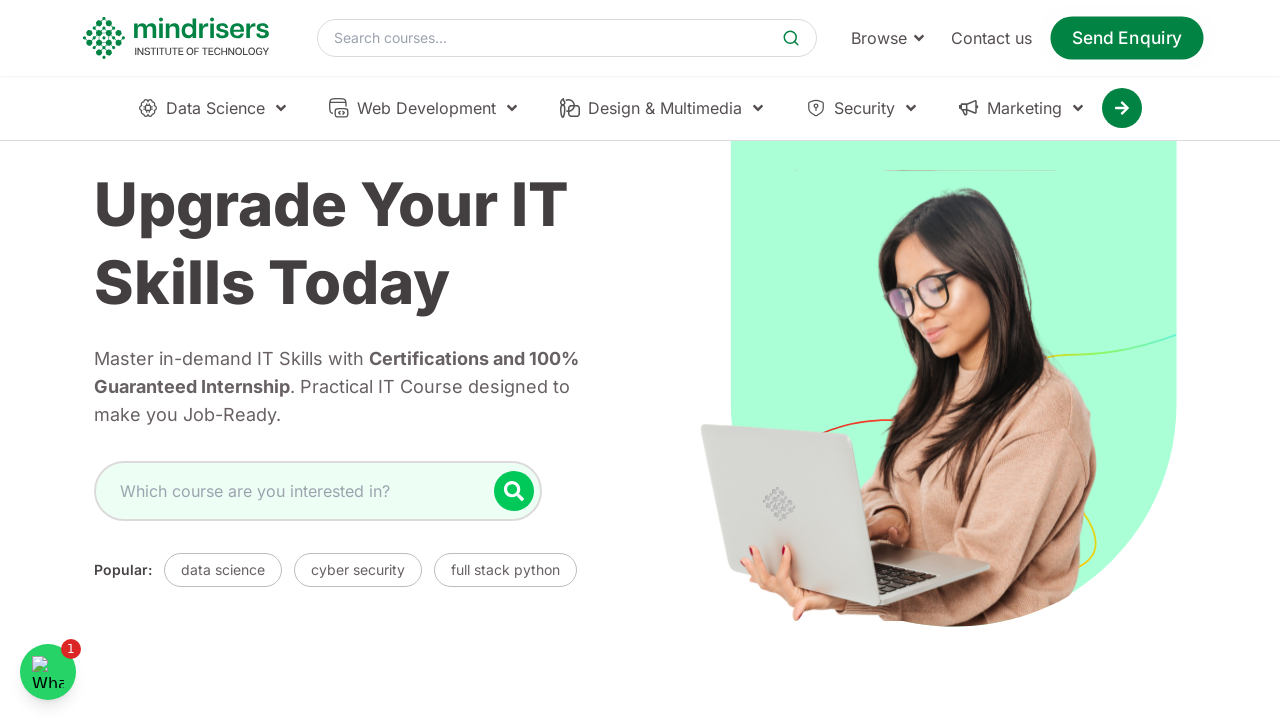

Set viewport size to 1920x1080
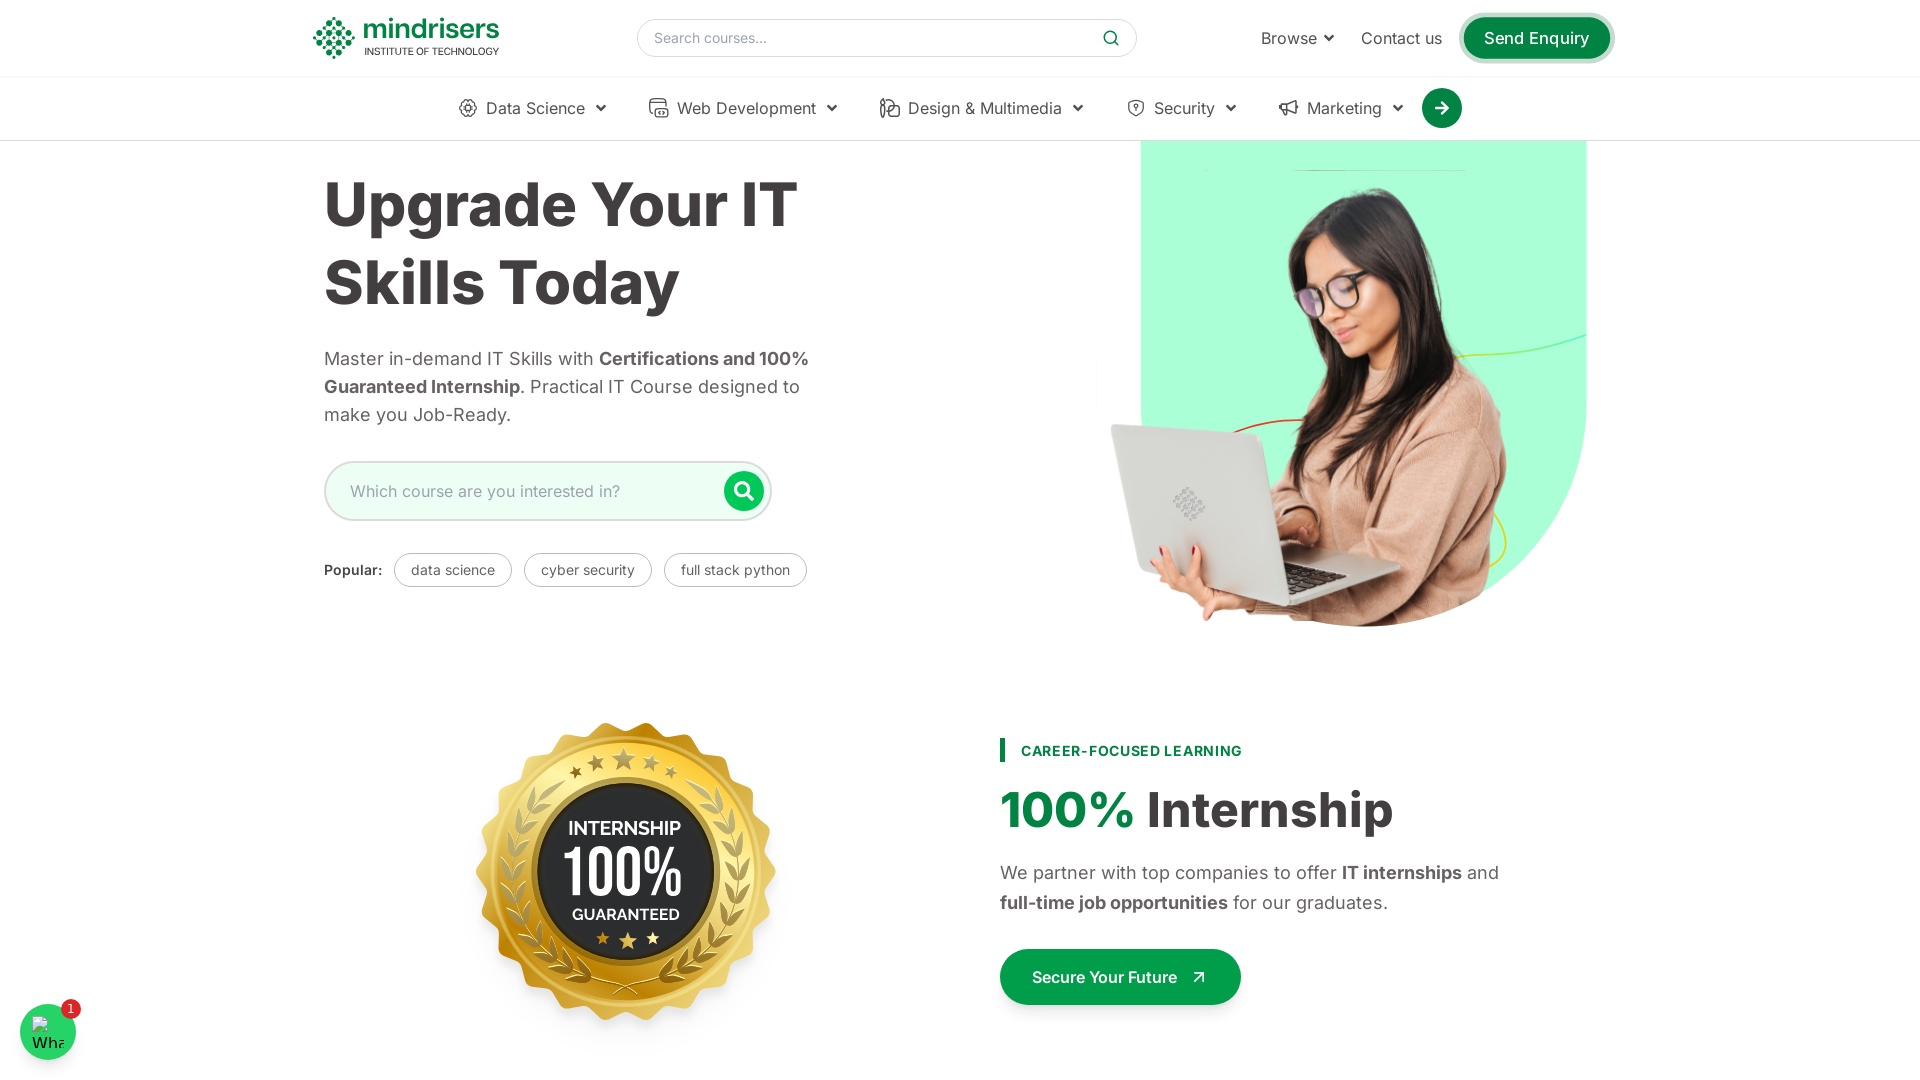

Waited for page to reach network idle state
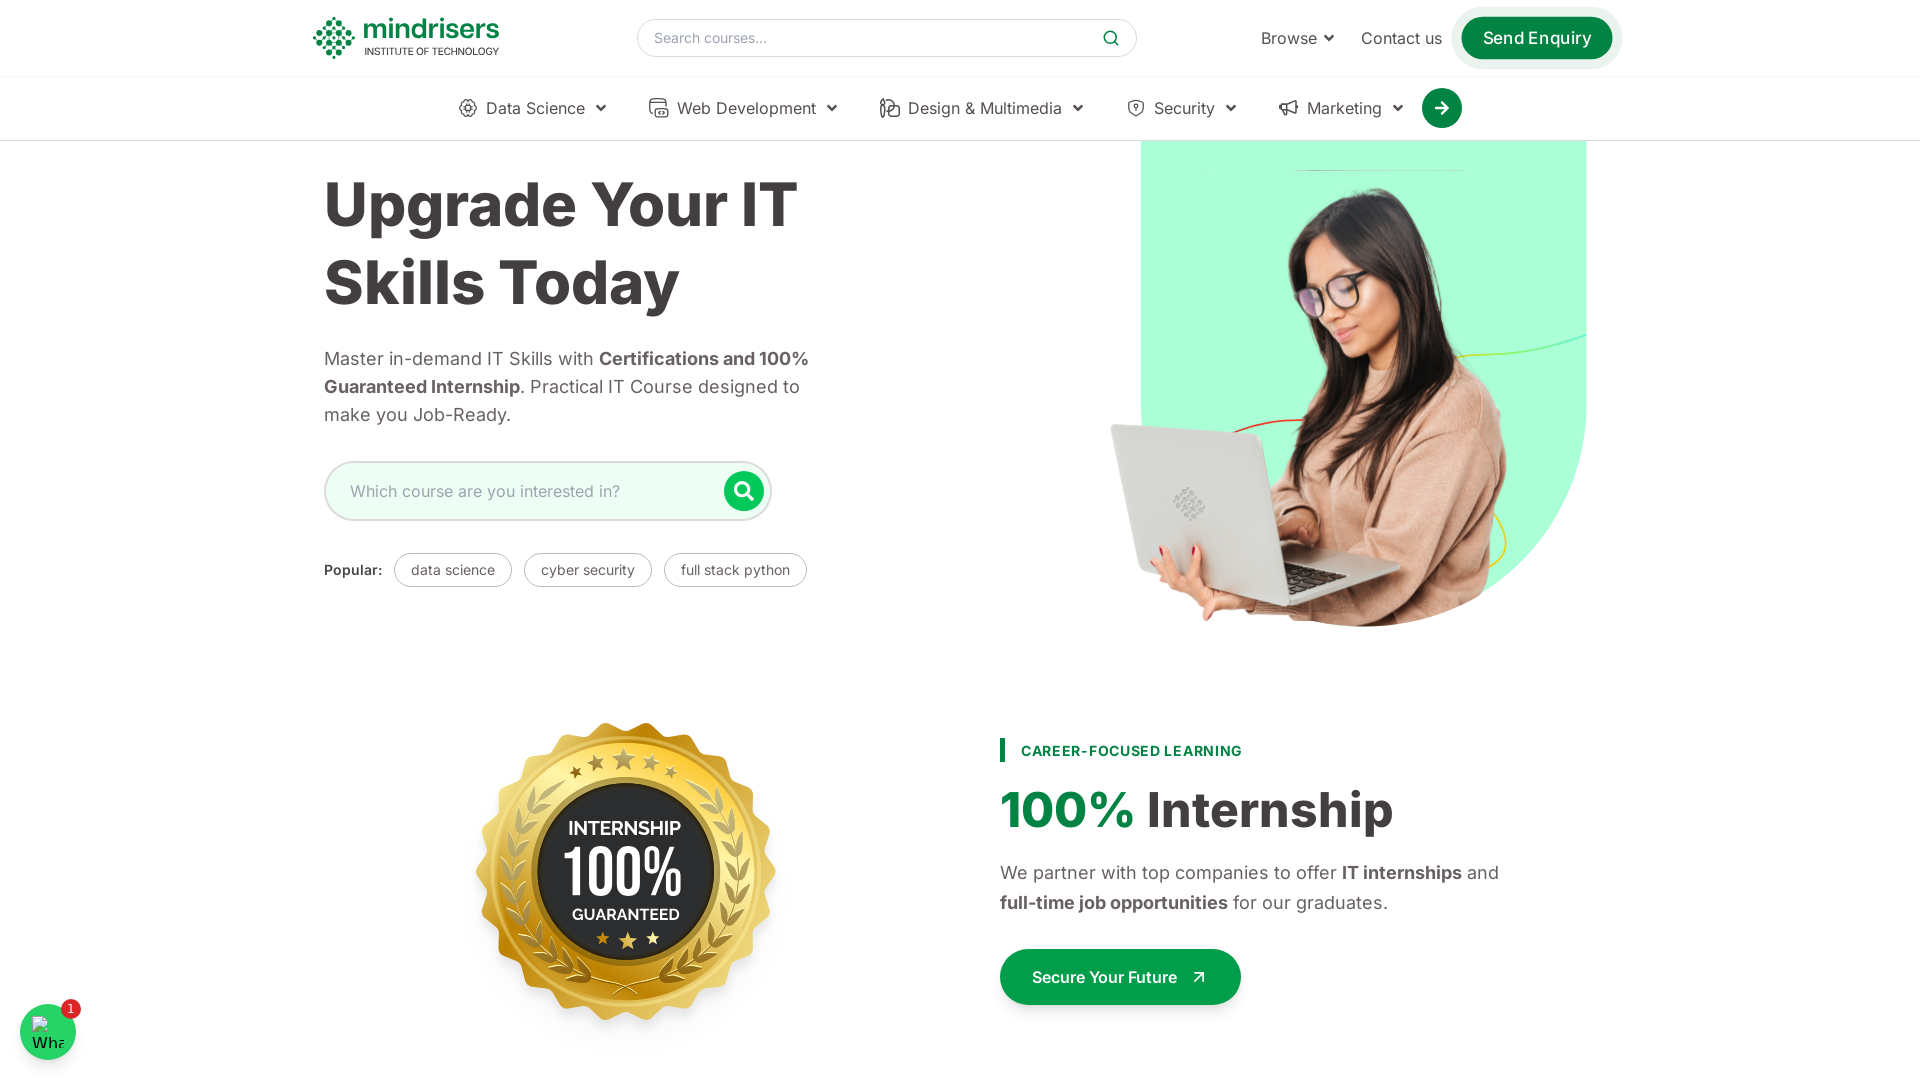

Calculated page height: 6309px
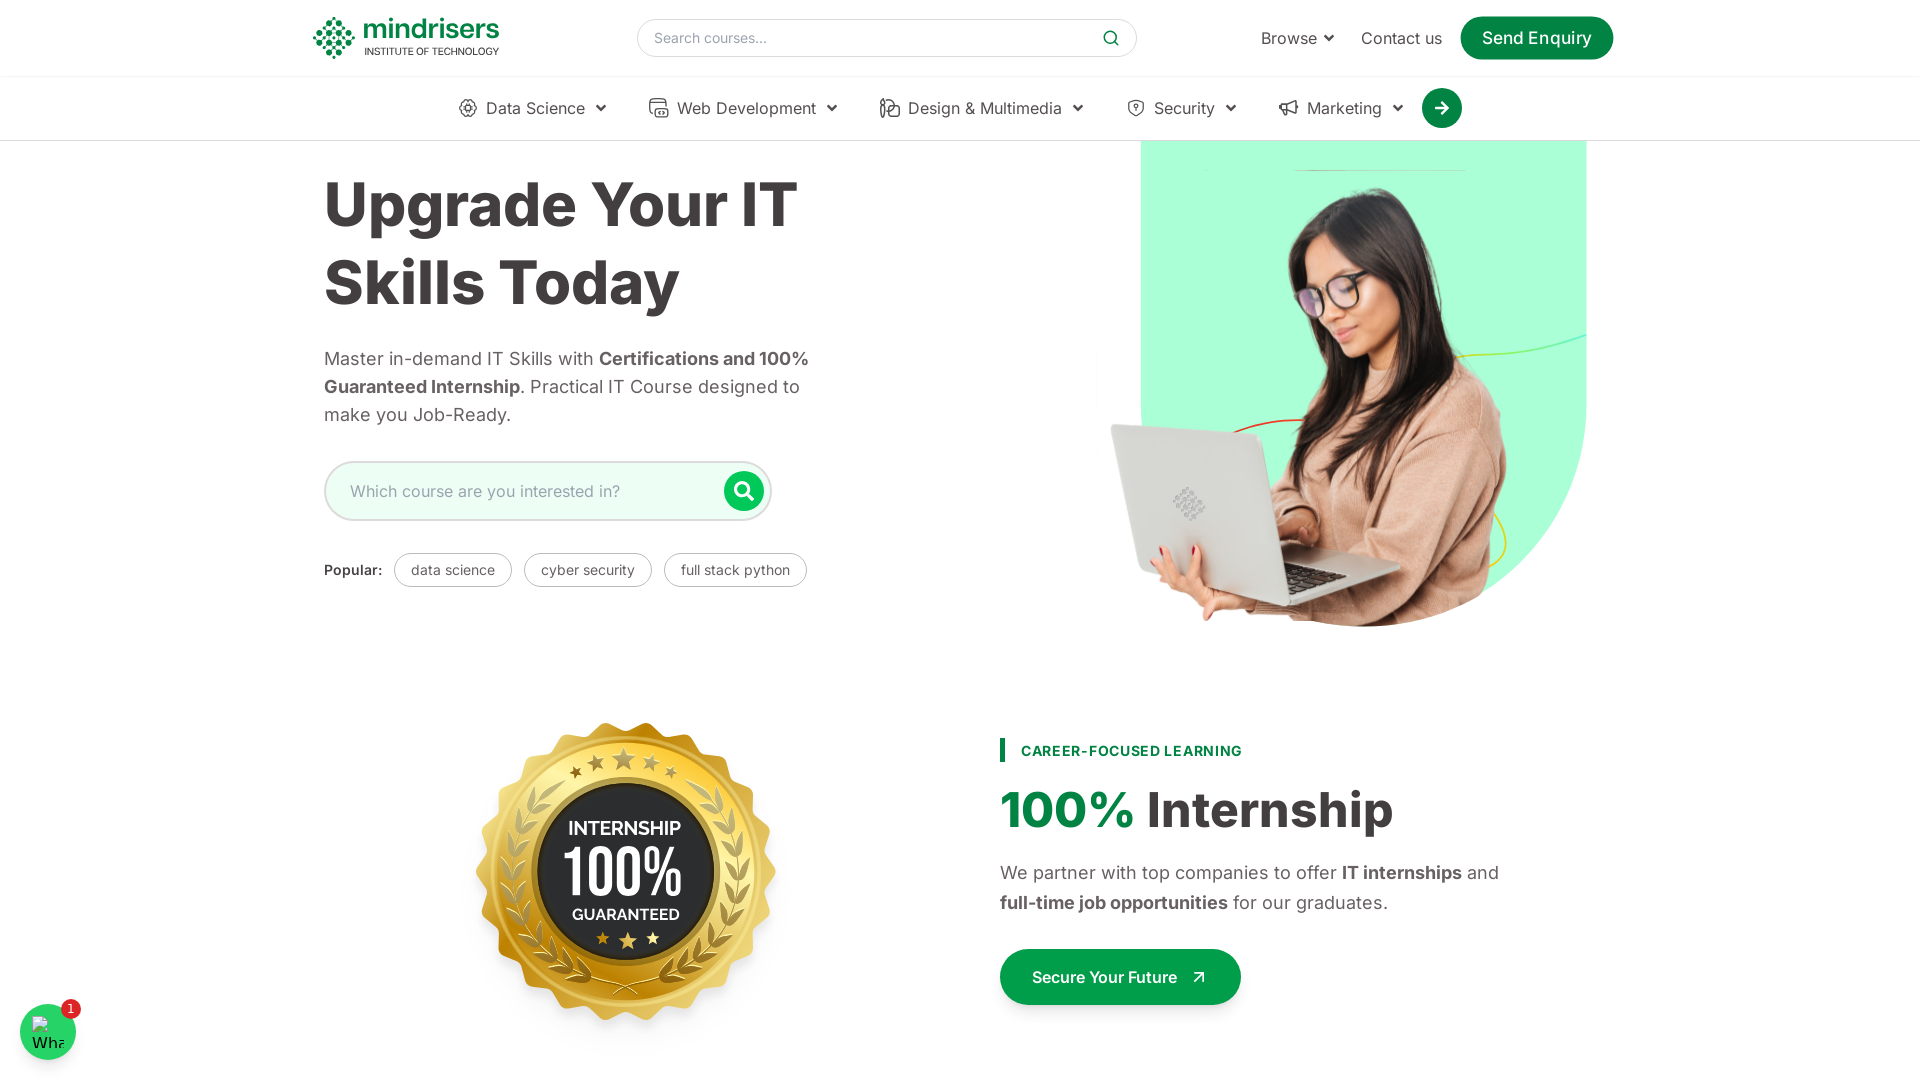

Scrolled down by 100px
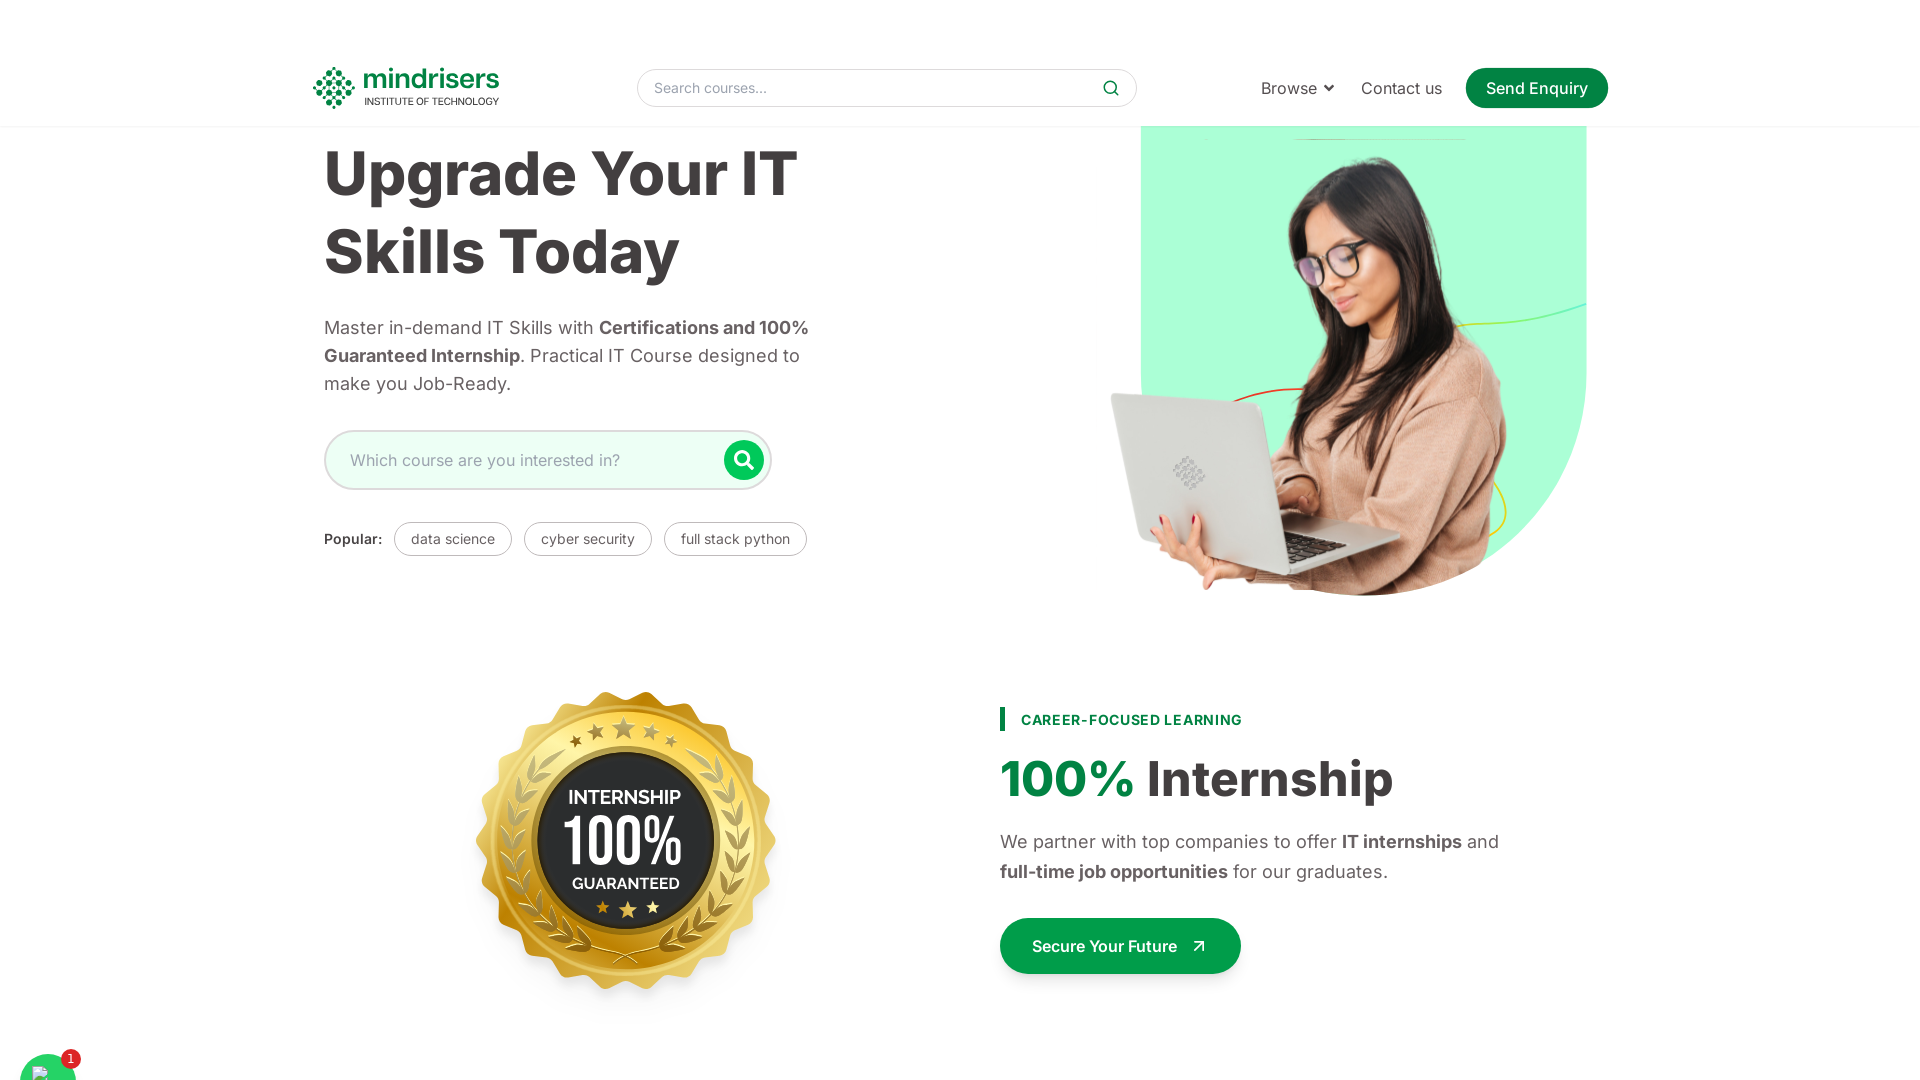

Waited 1 second before next scroll
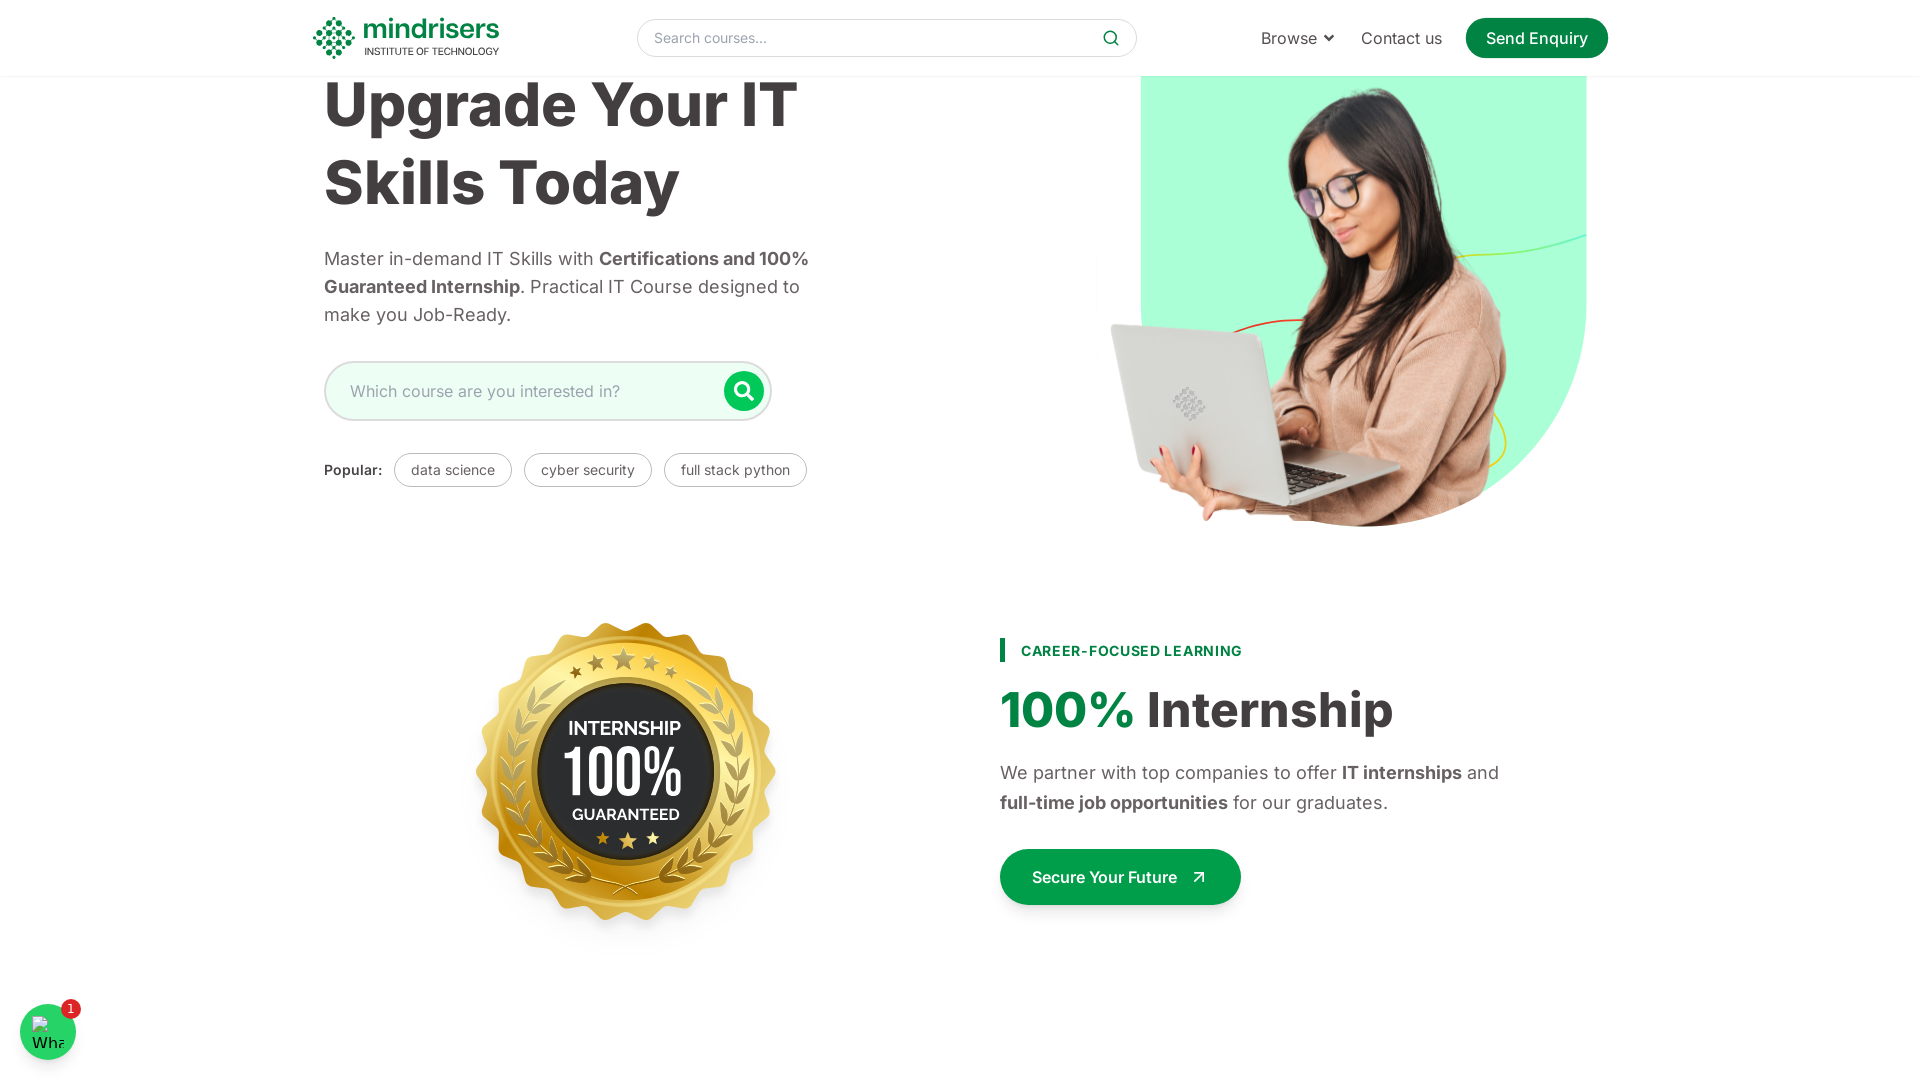

Scrolled down by 100px
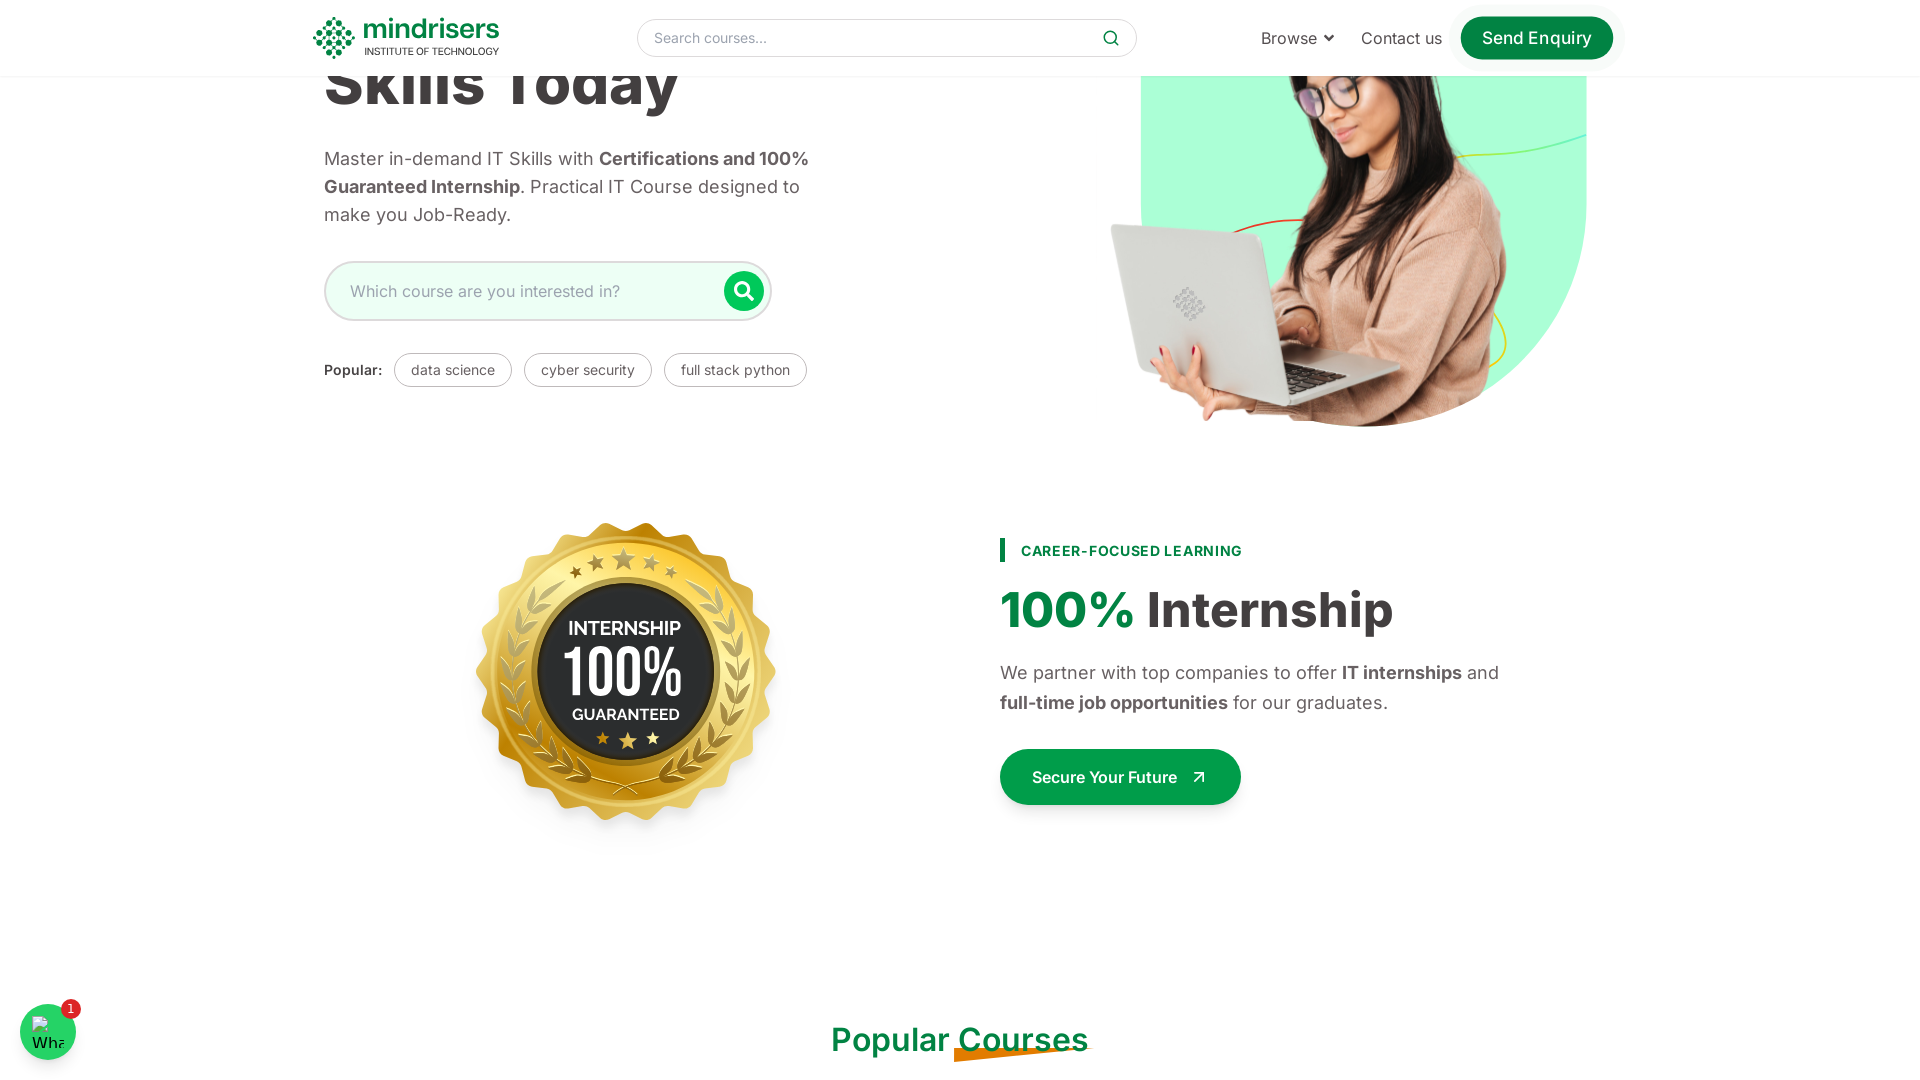

Waited 1 second before next scroll
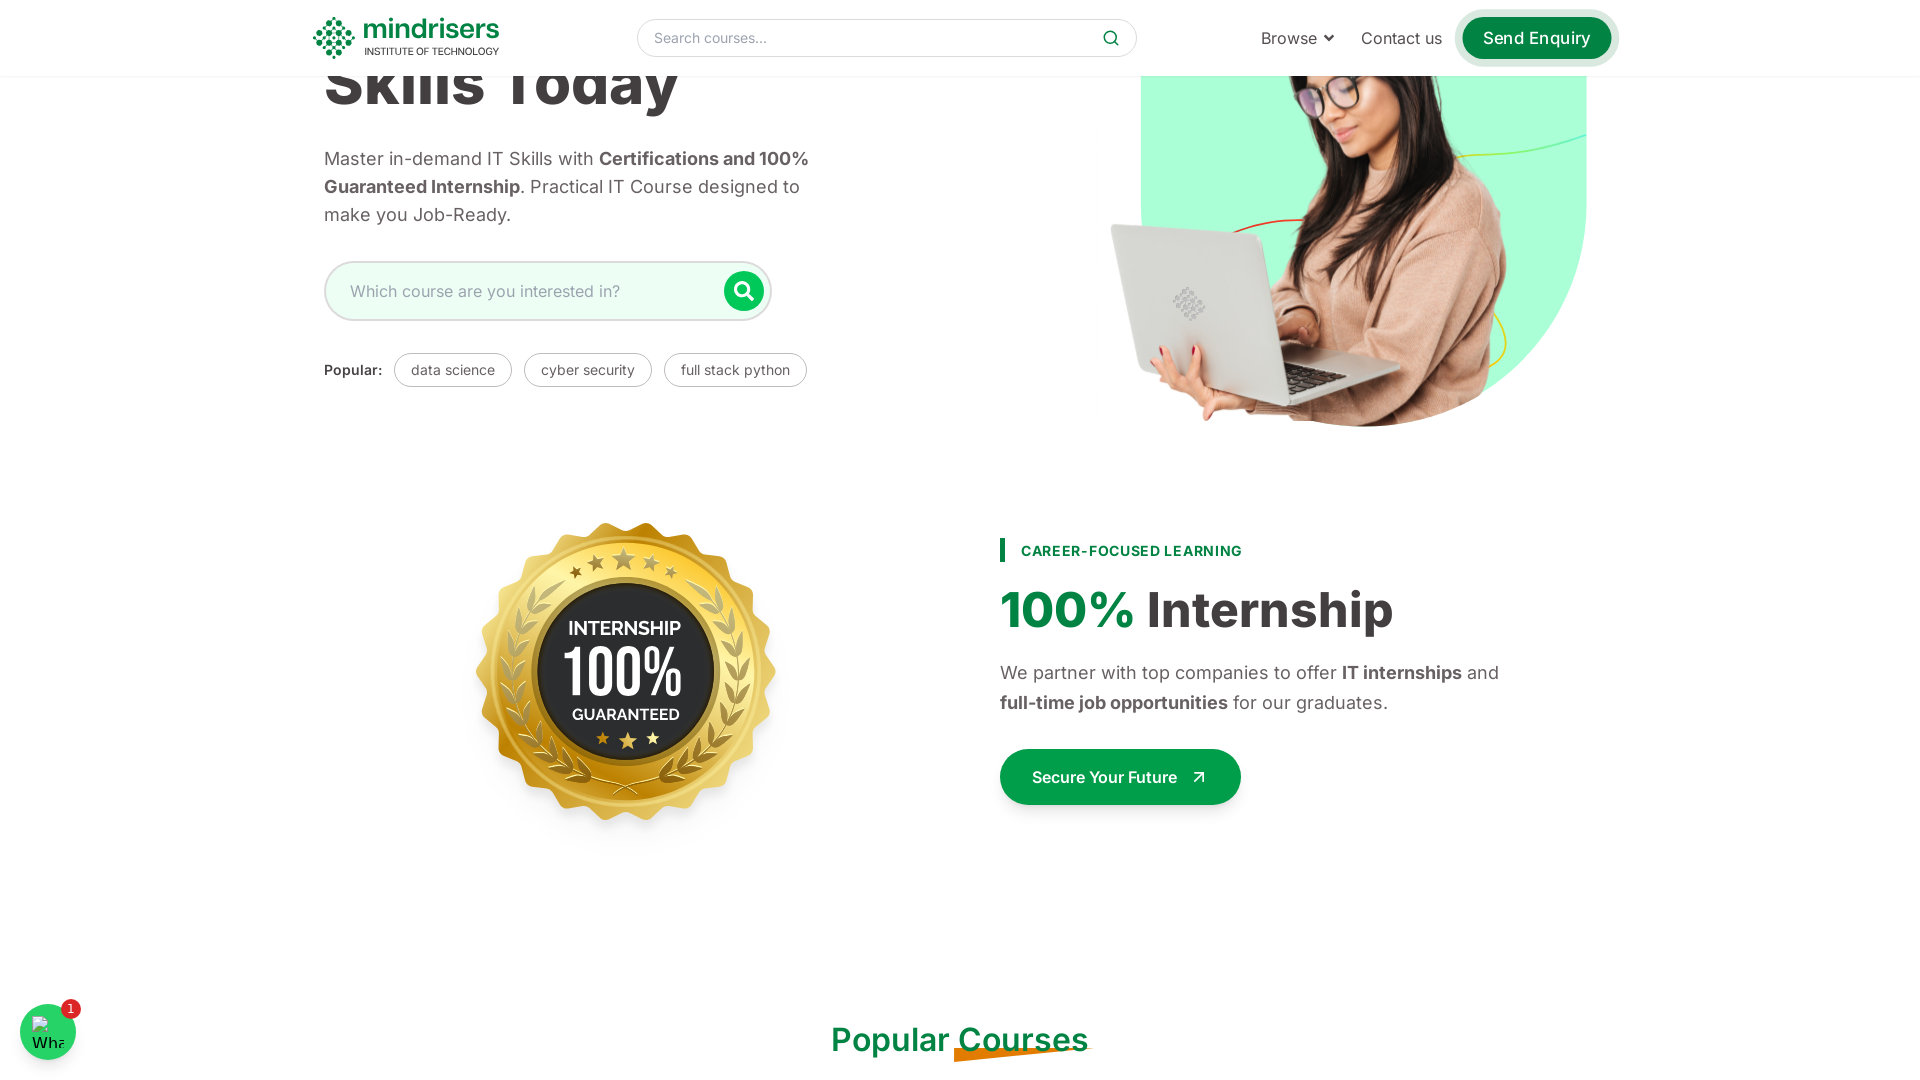

Scrolled down by 100px
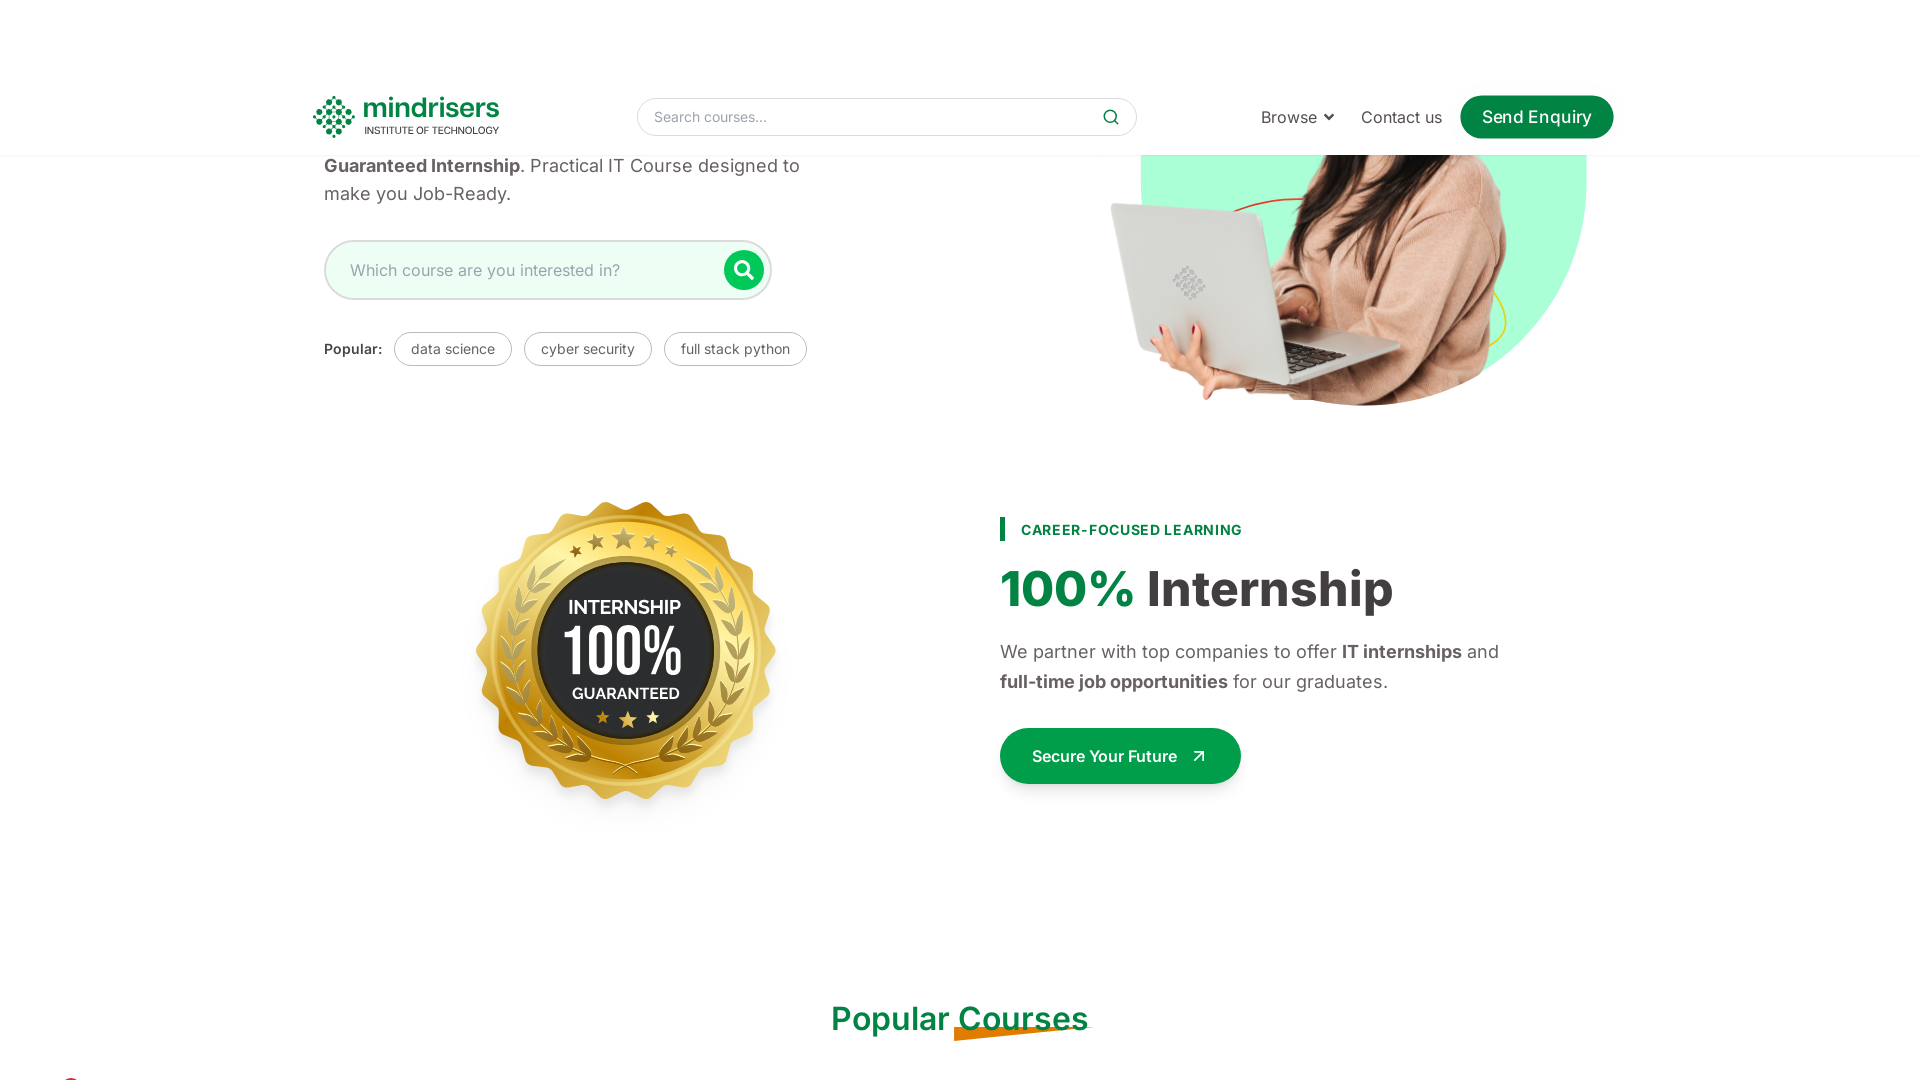

Waited 1 second before next scroll
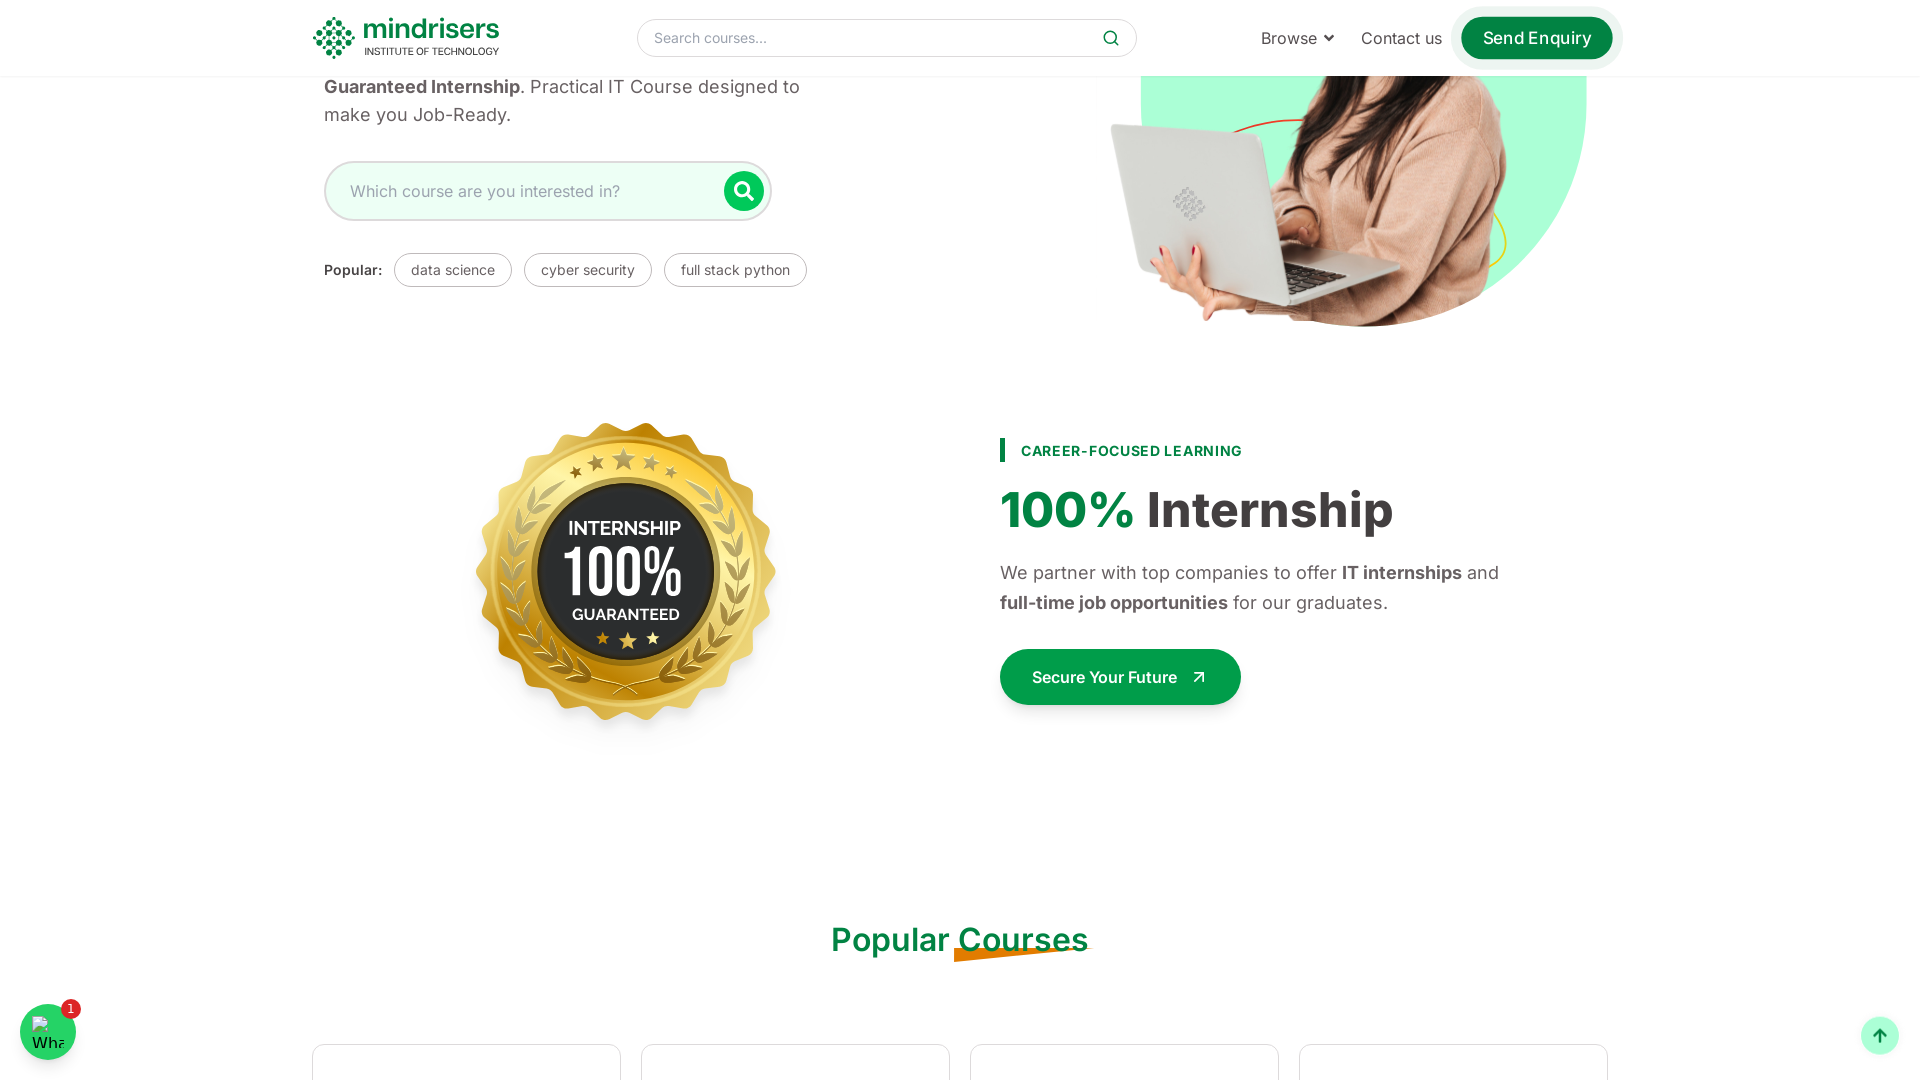

Scrolled down by 100px
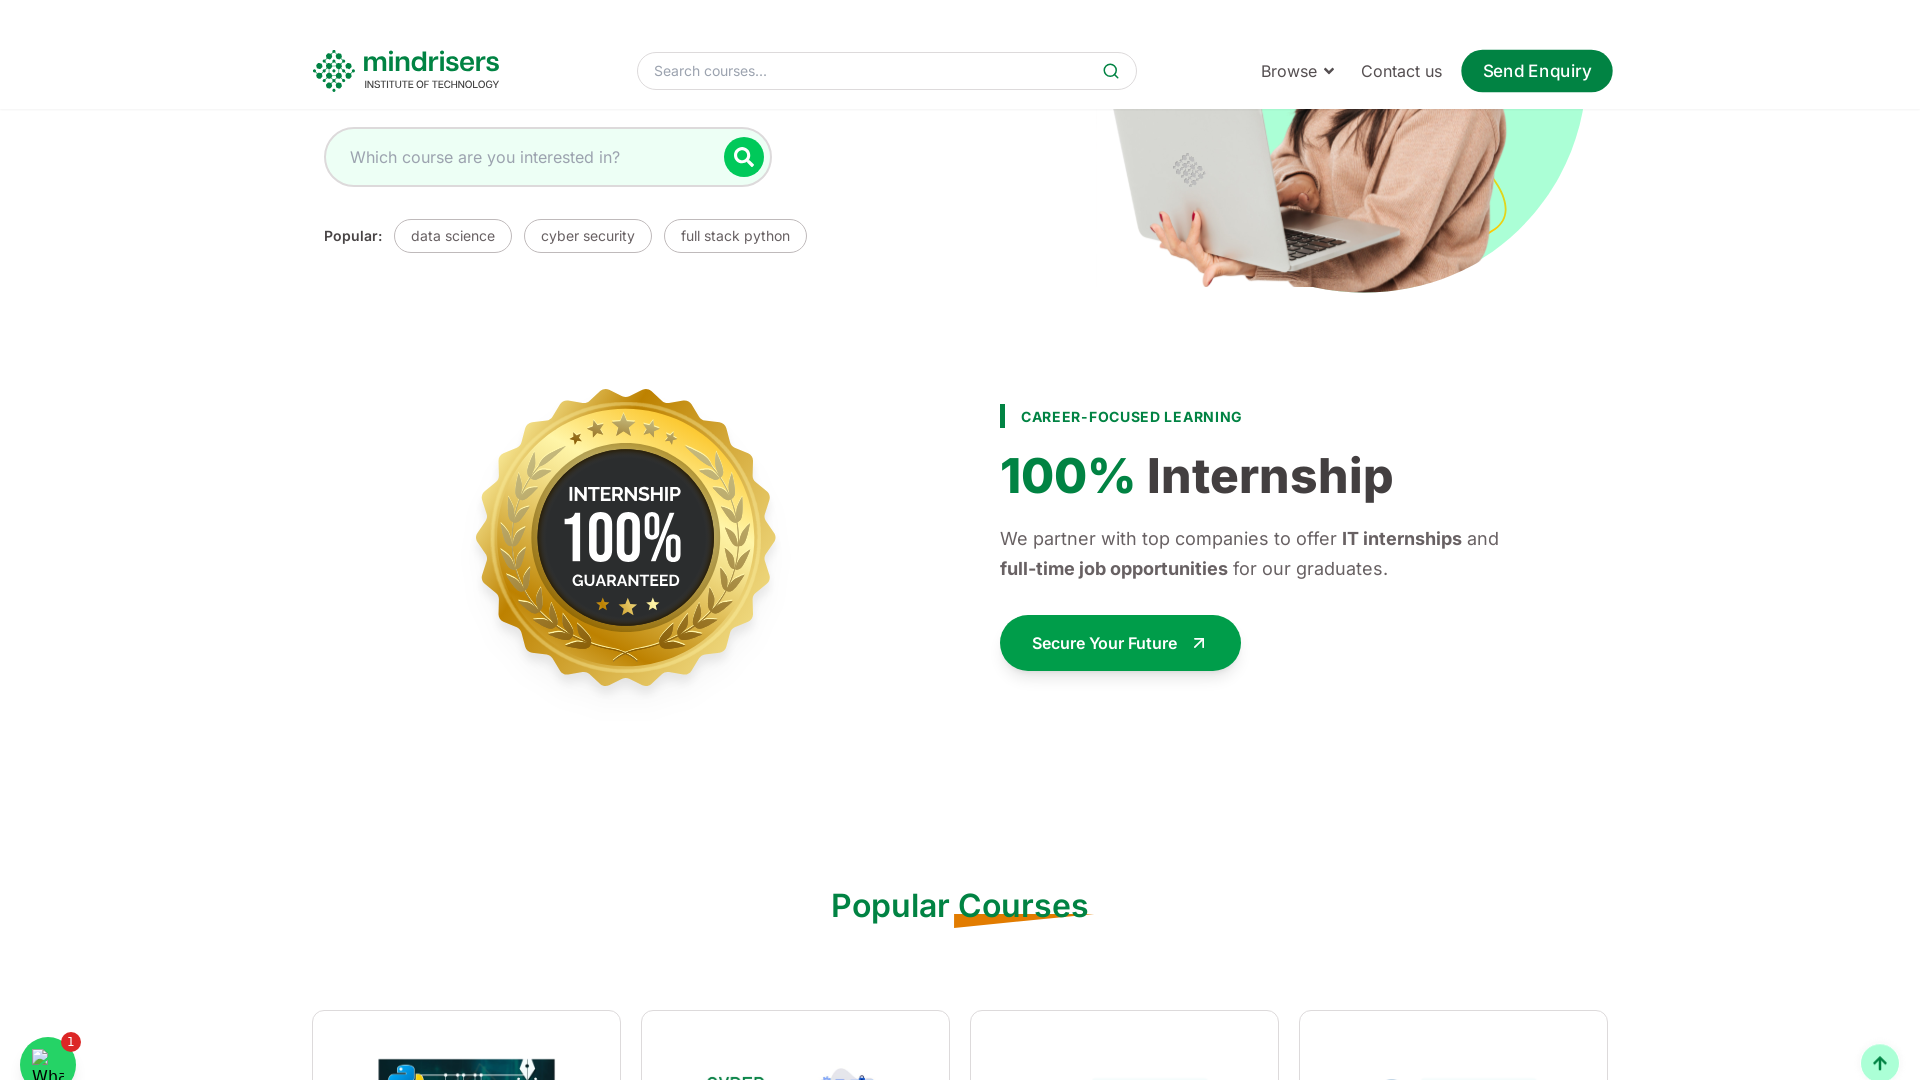

Waited 1 second before next scroll
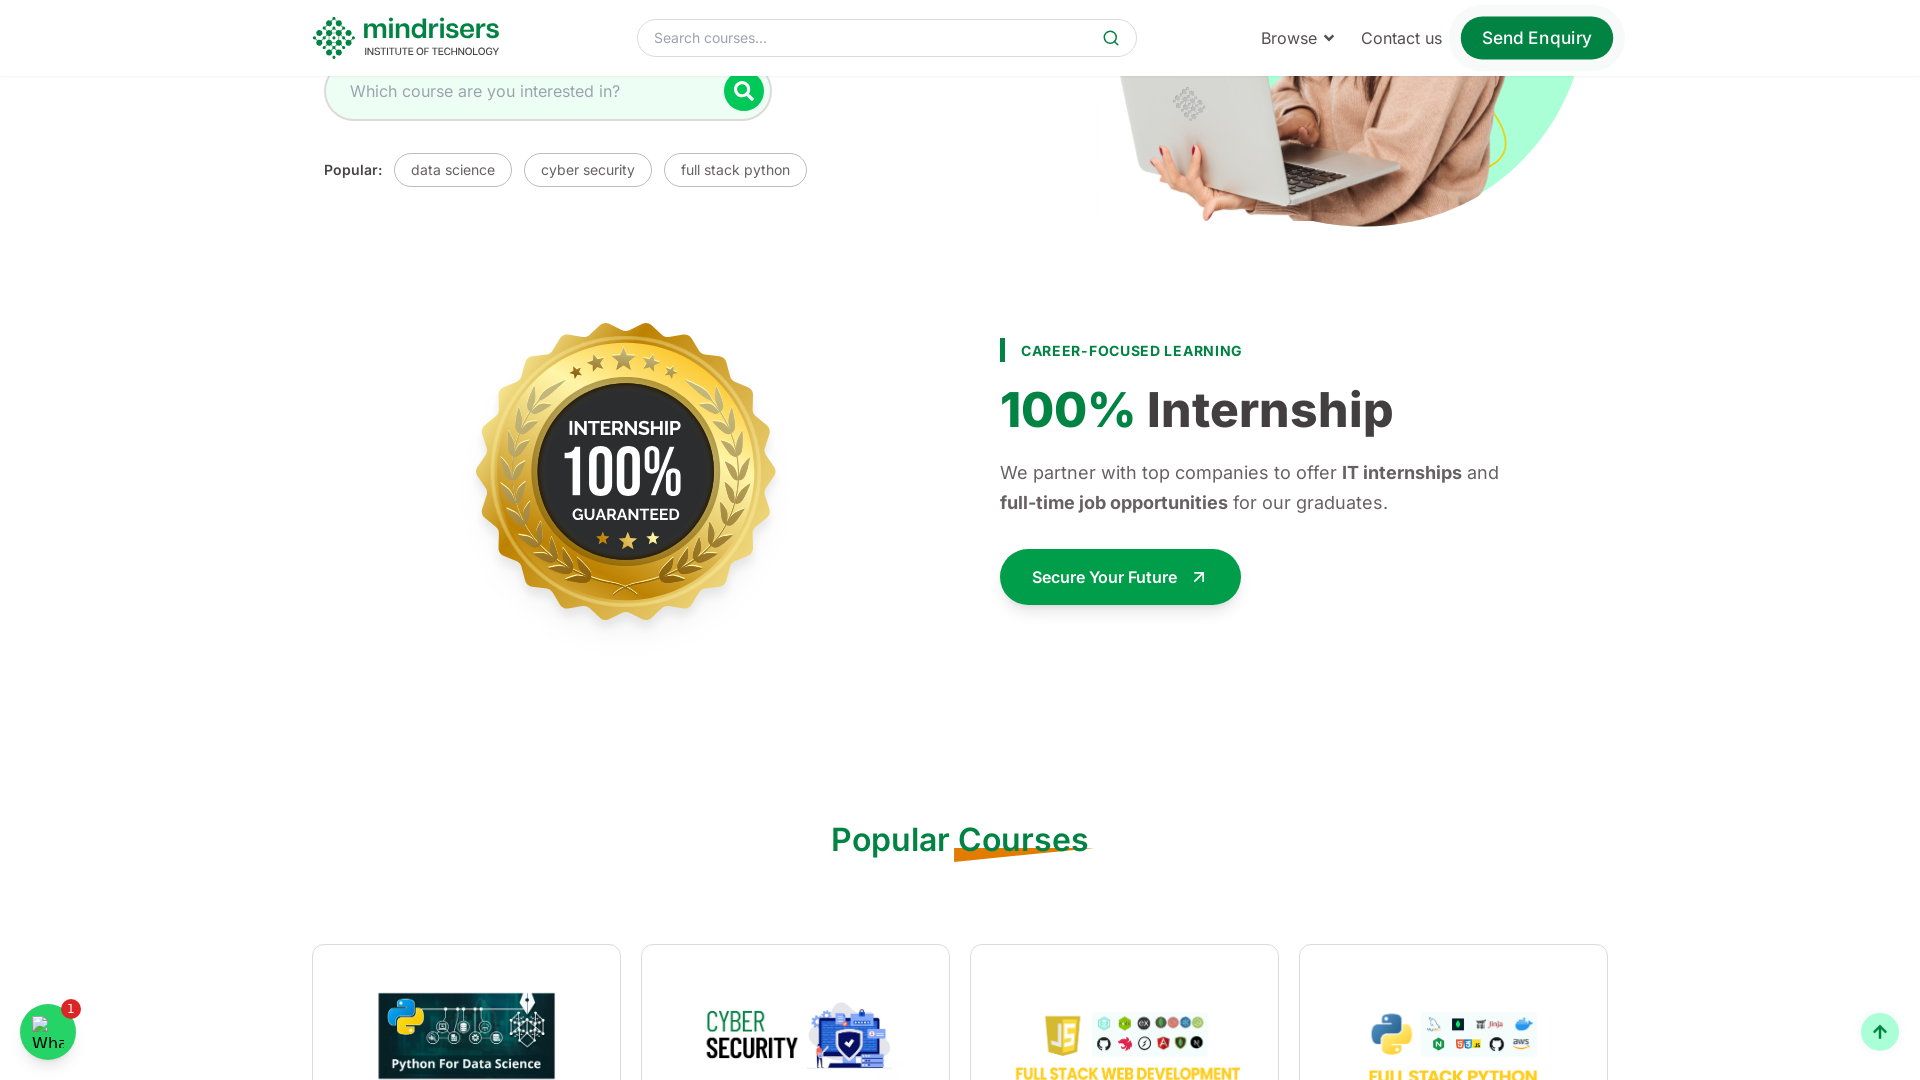

Scrolled down by 100px
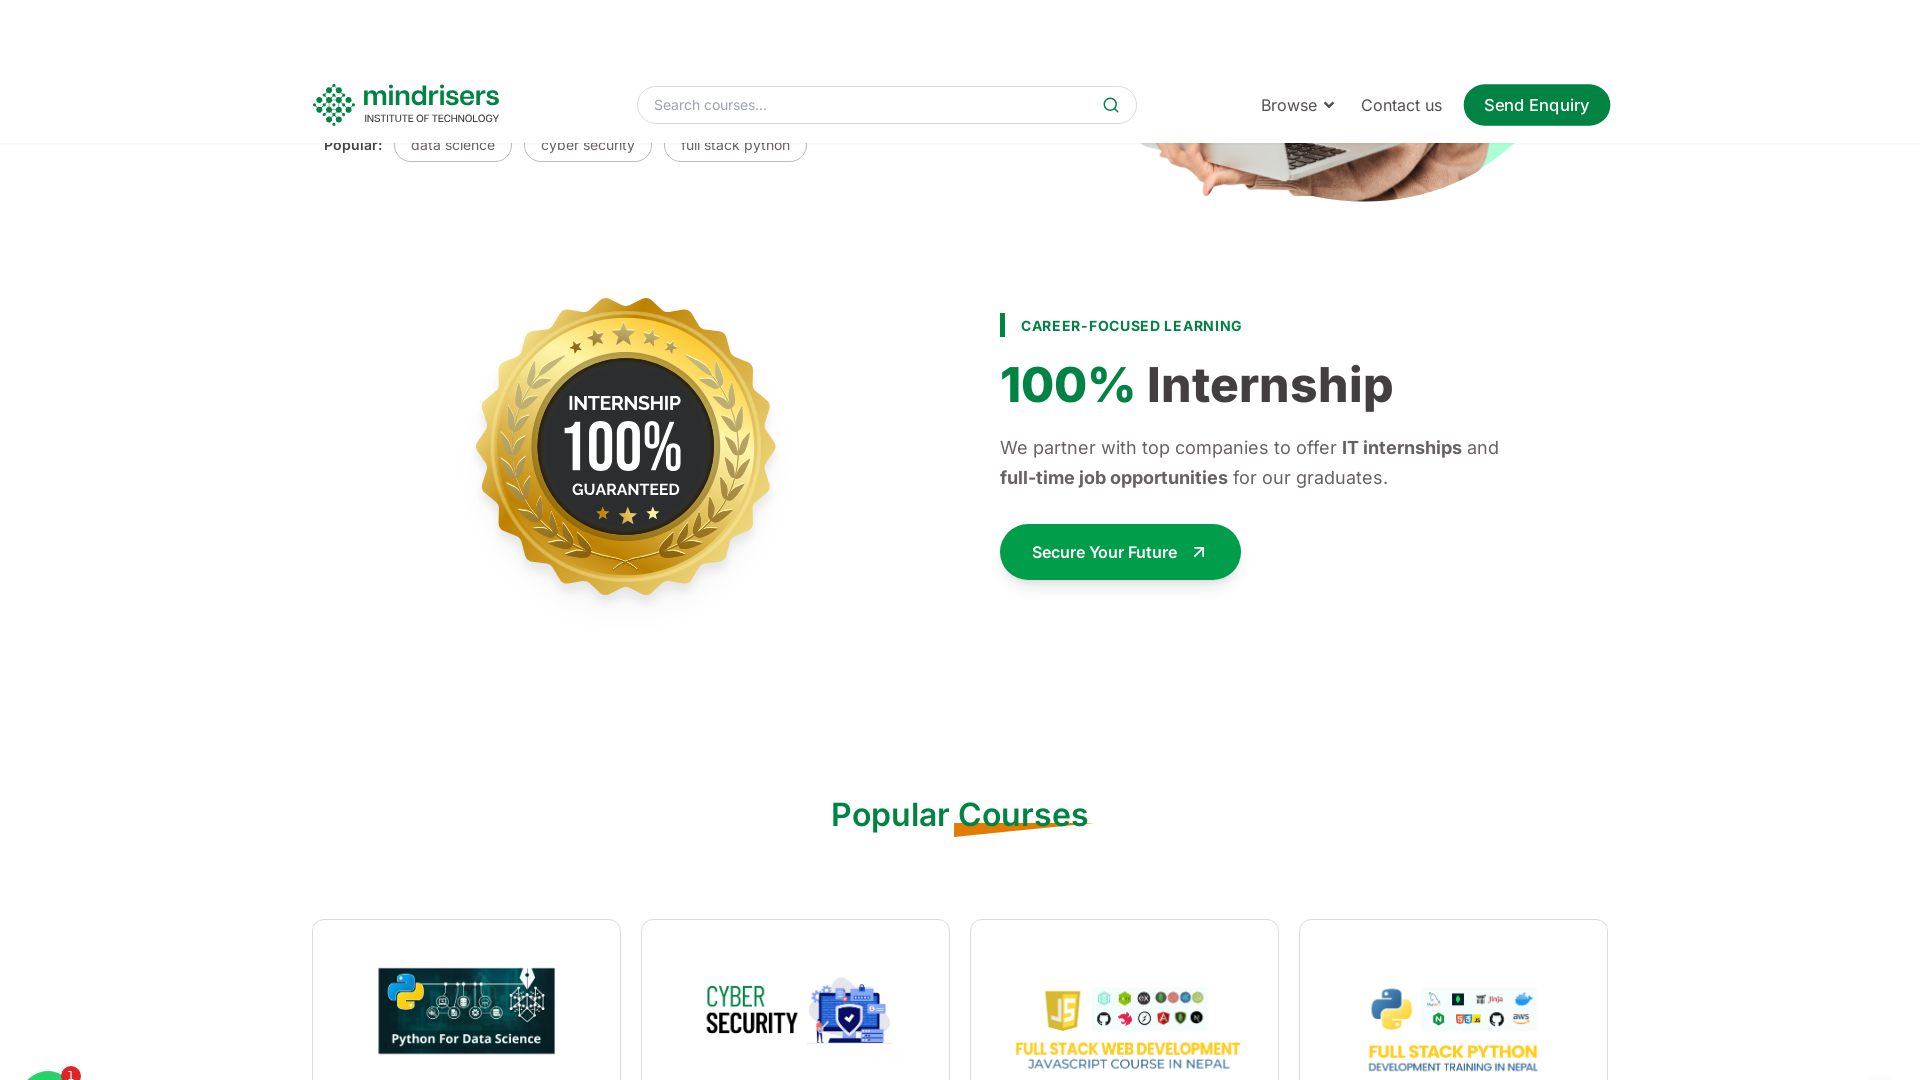

Waited 1 second before next scroll
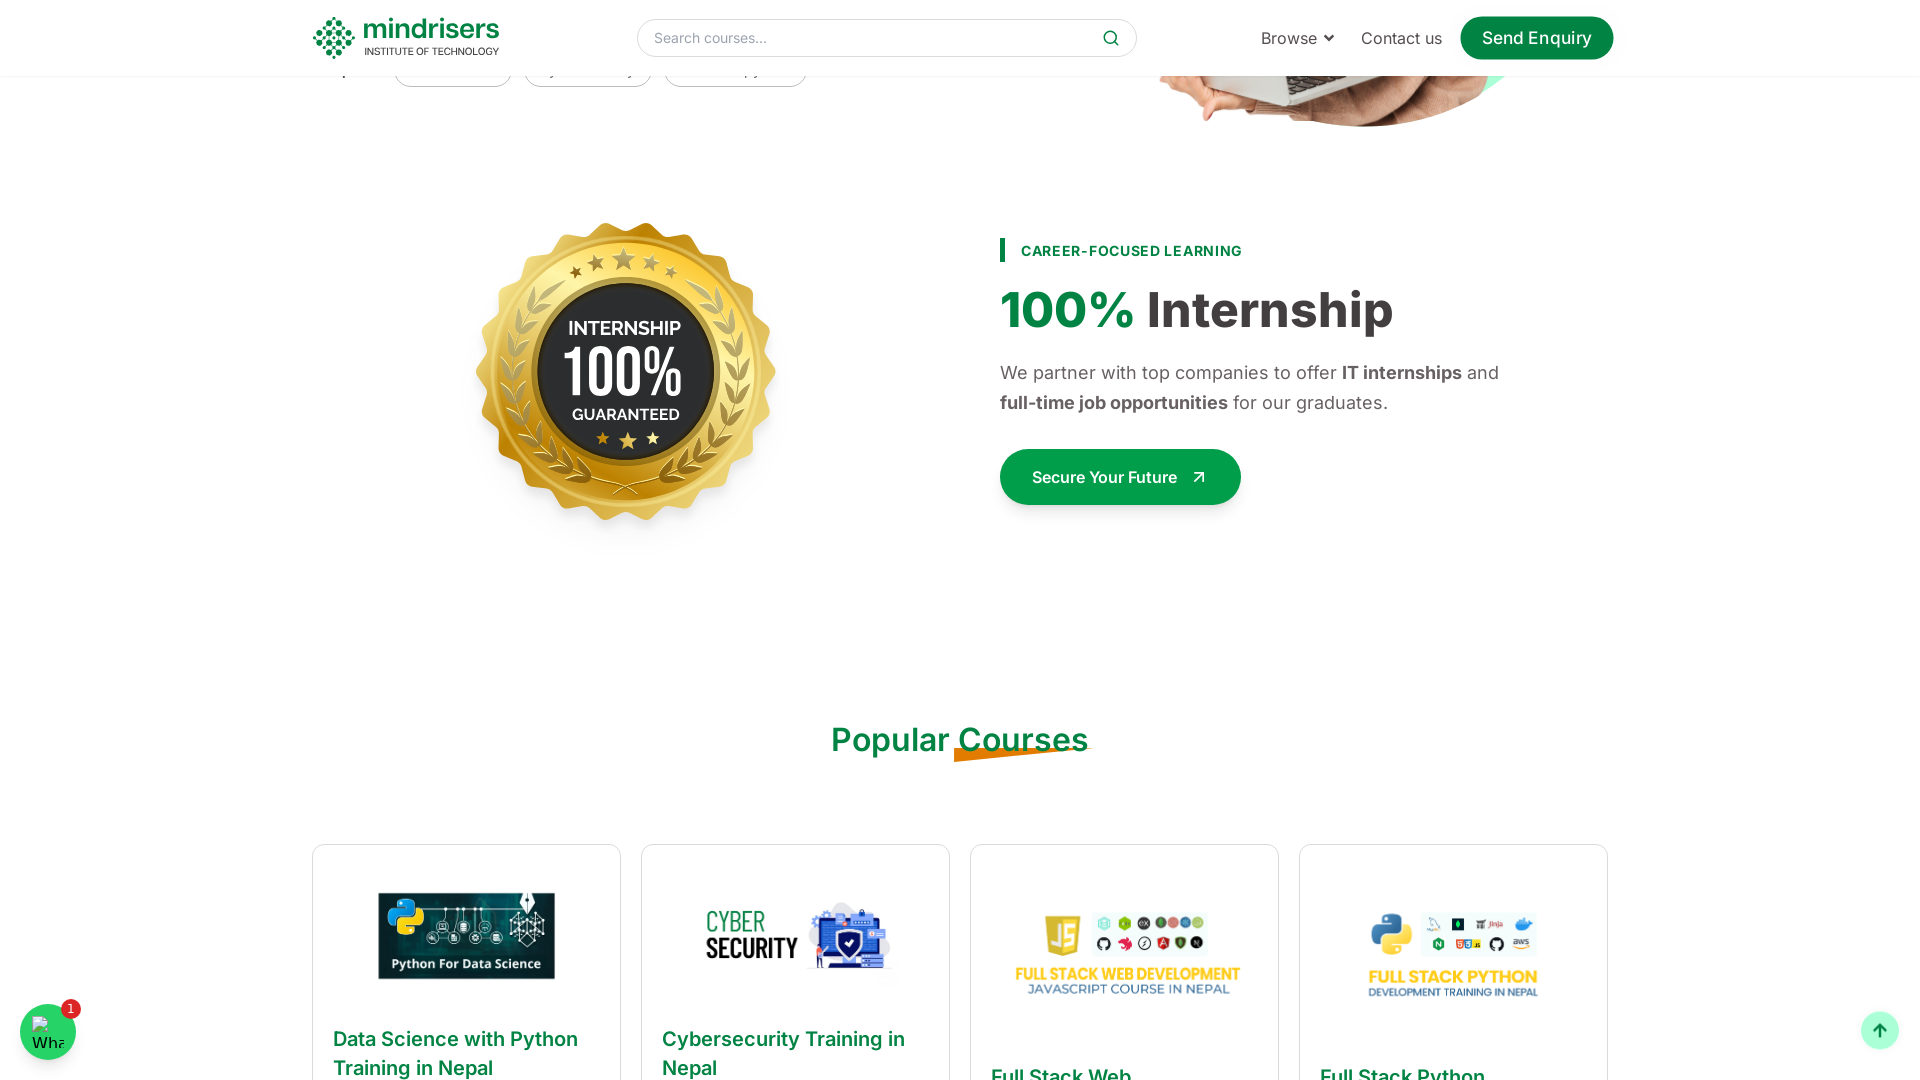

Scrolled down by 100px
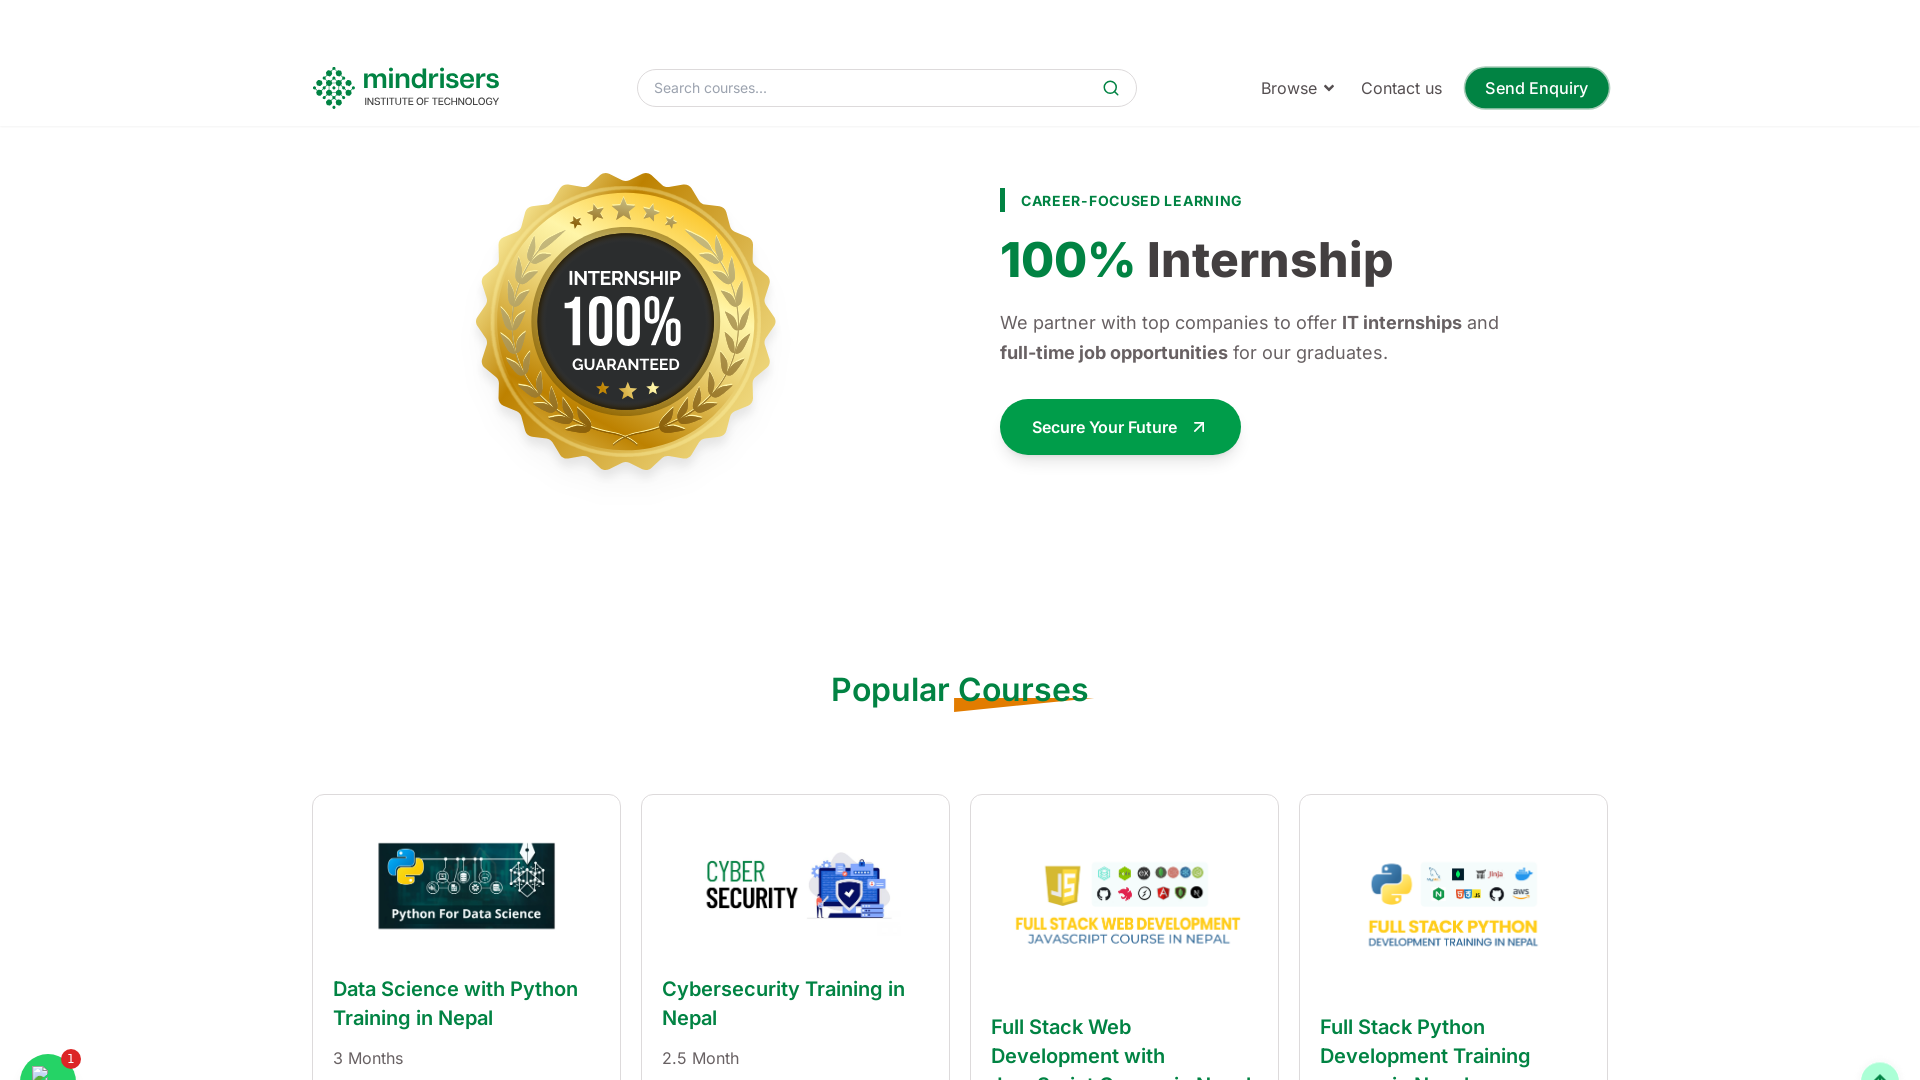

Waited 1 second before next scroll
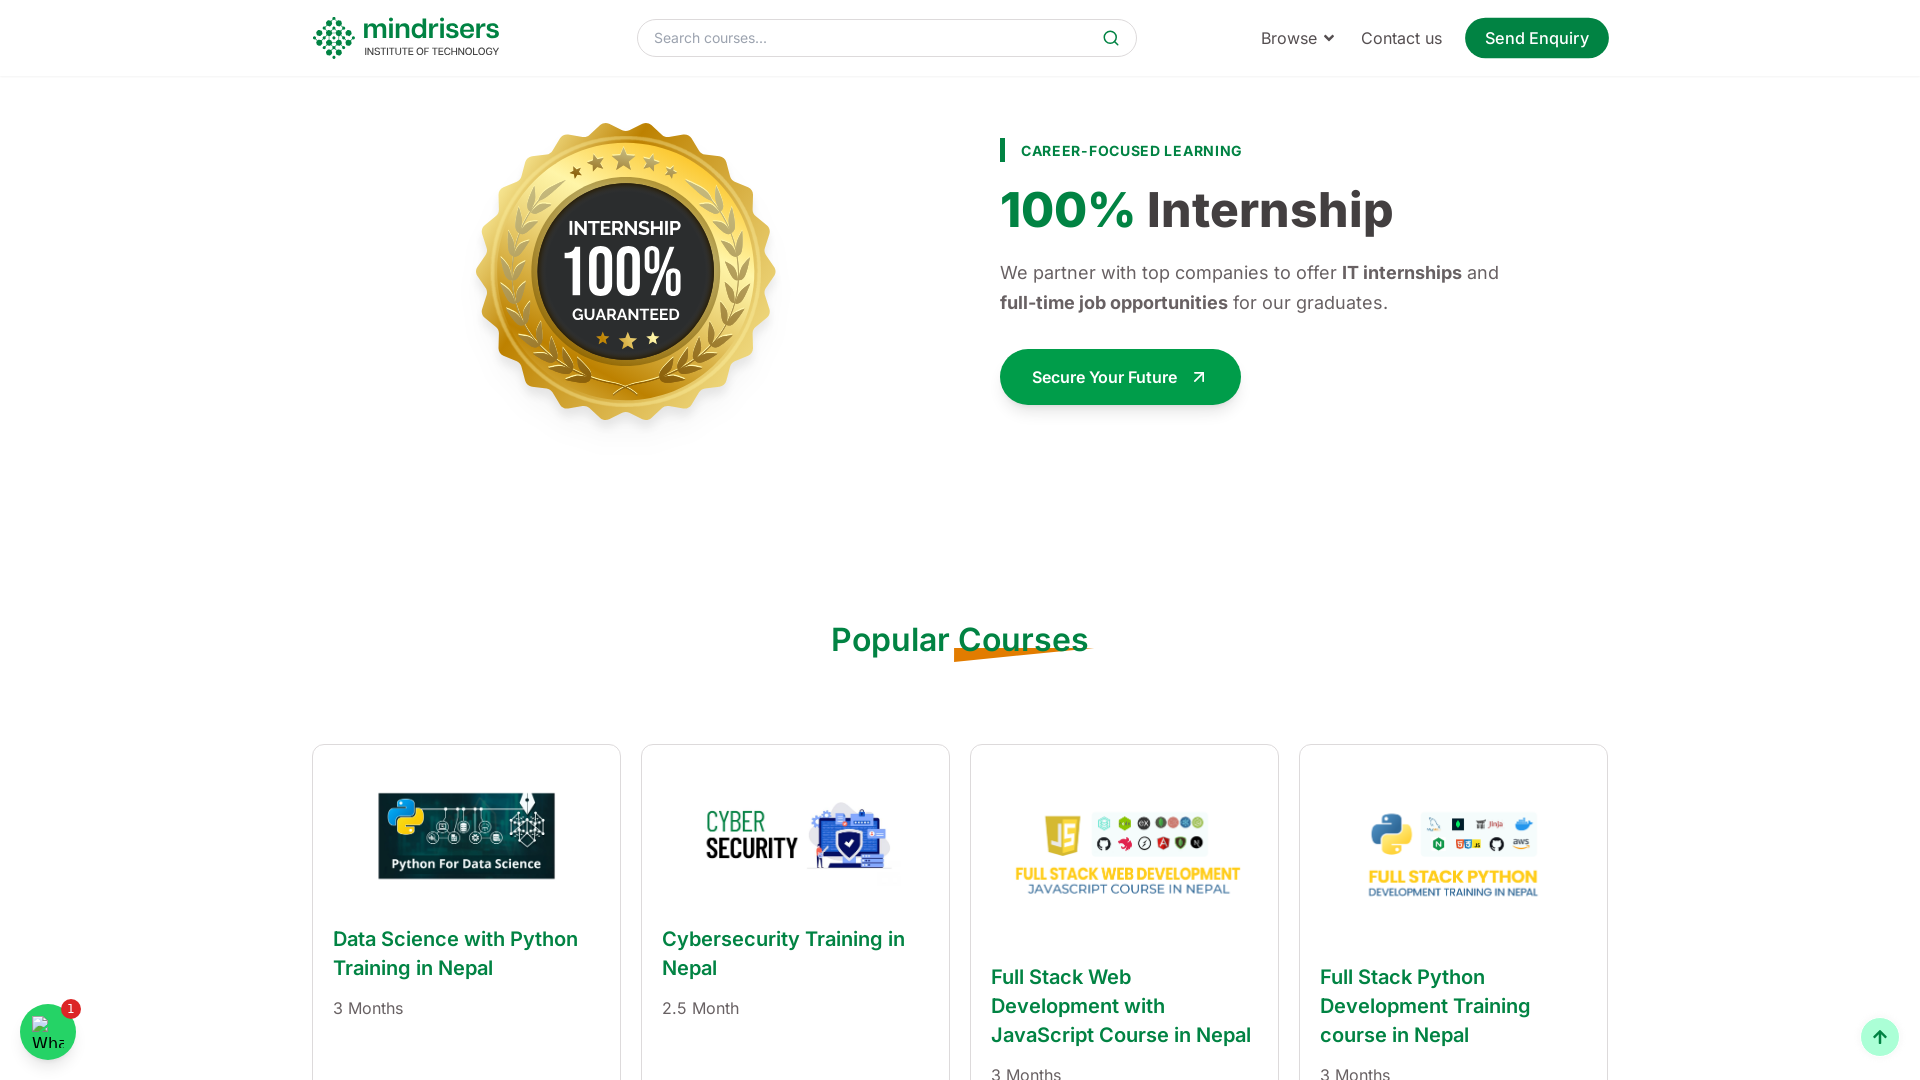

Scrolled down by 100px
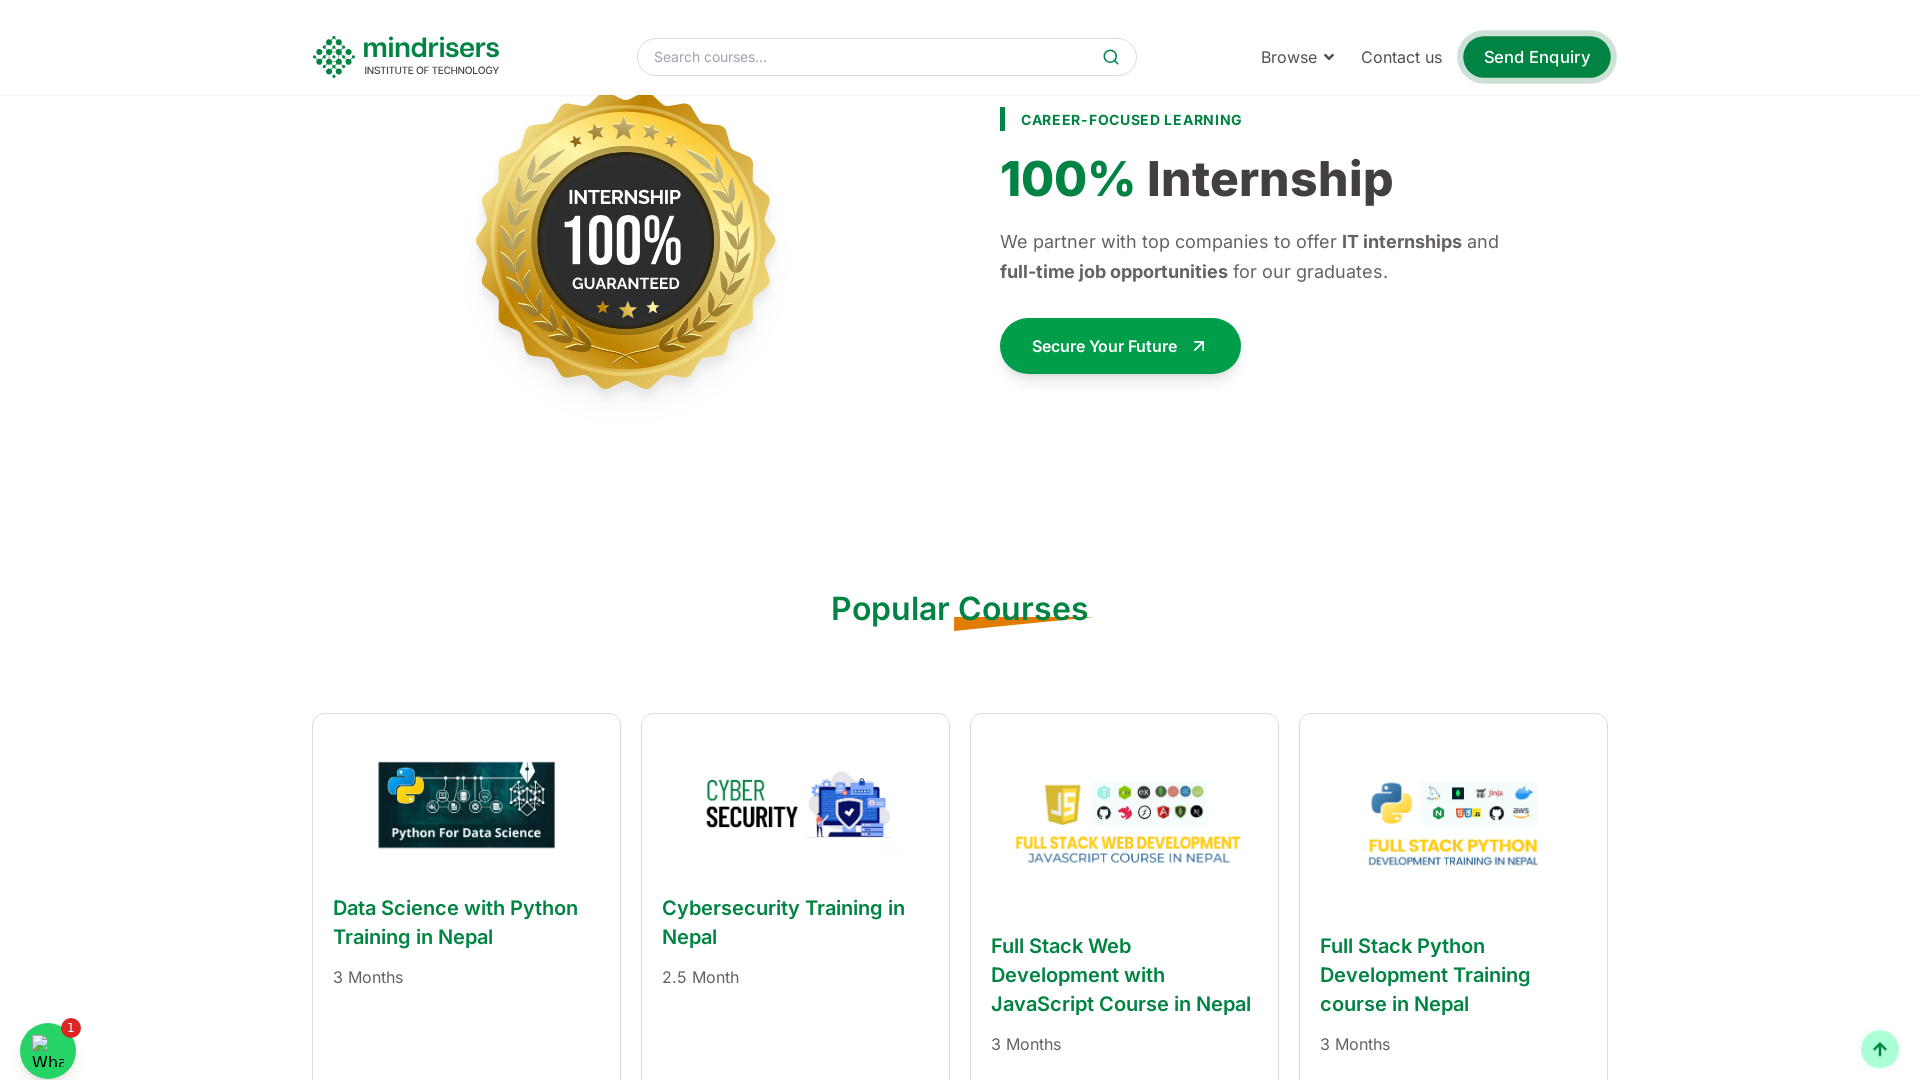

Waited 1 second before next scroll
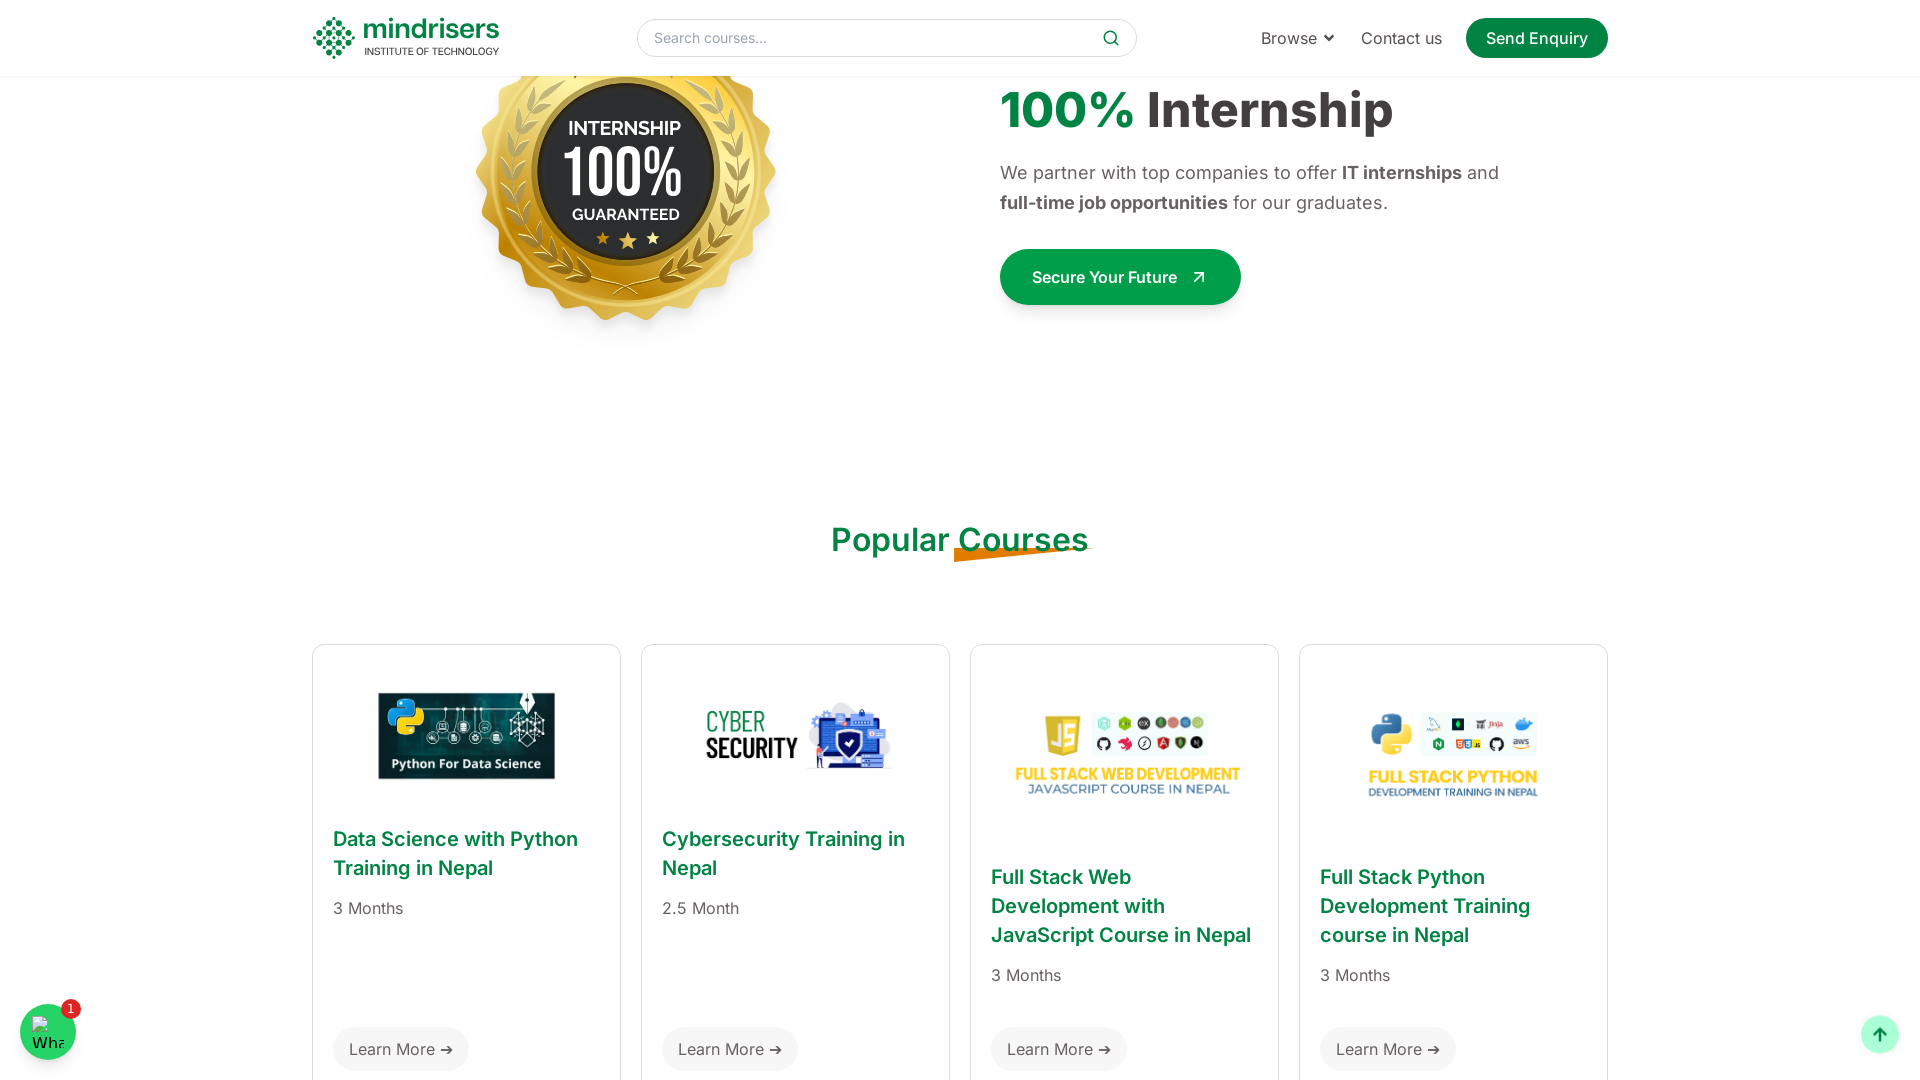

Scrolled down by 100px
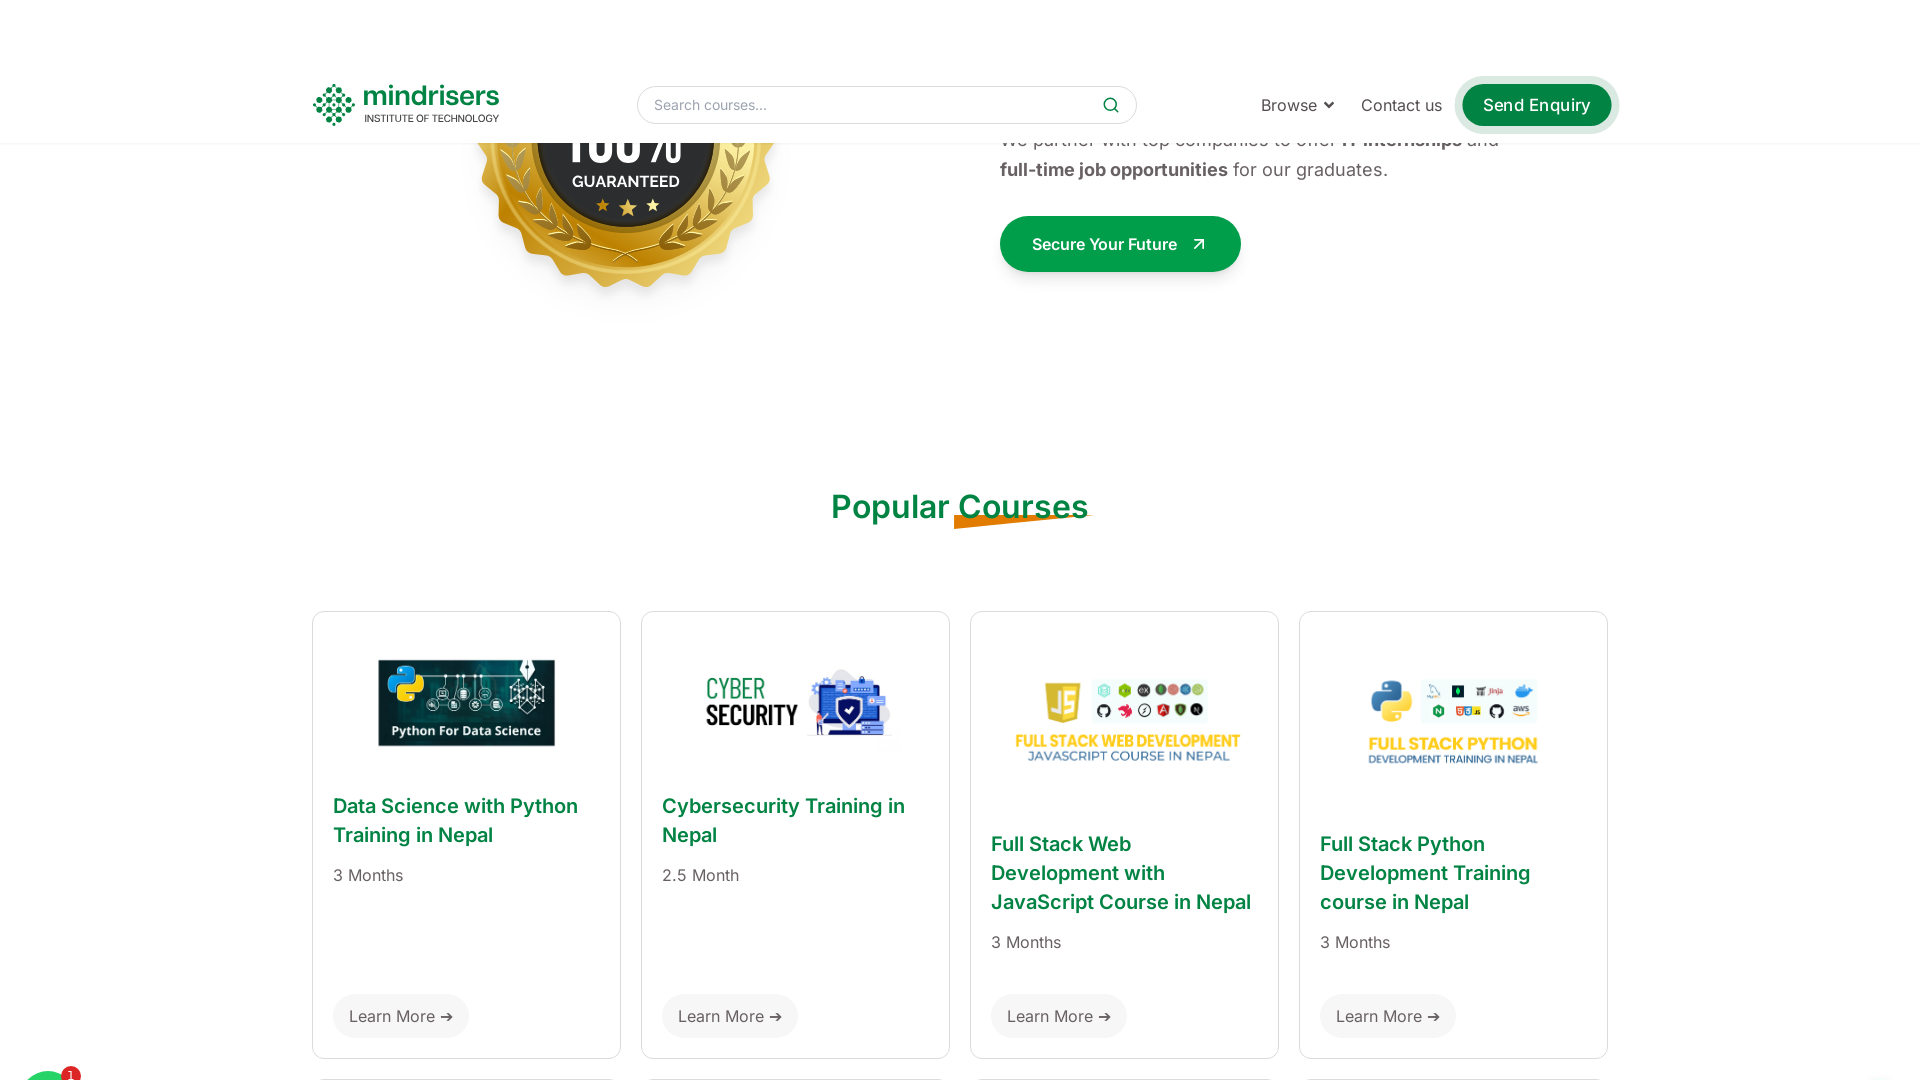

Waited 1 second before next scroll
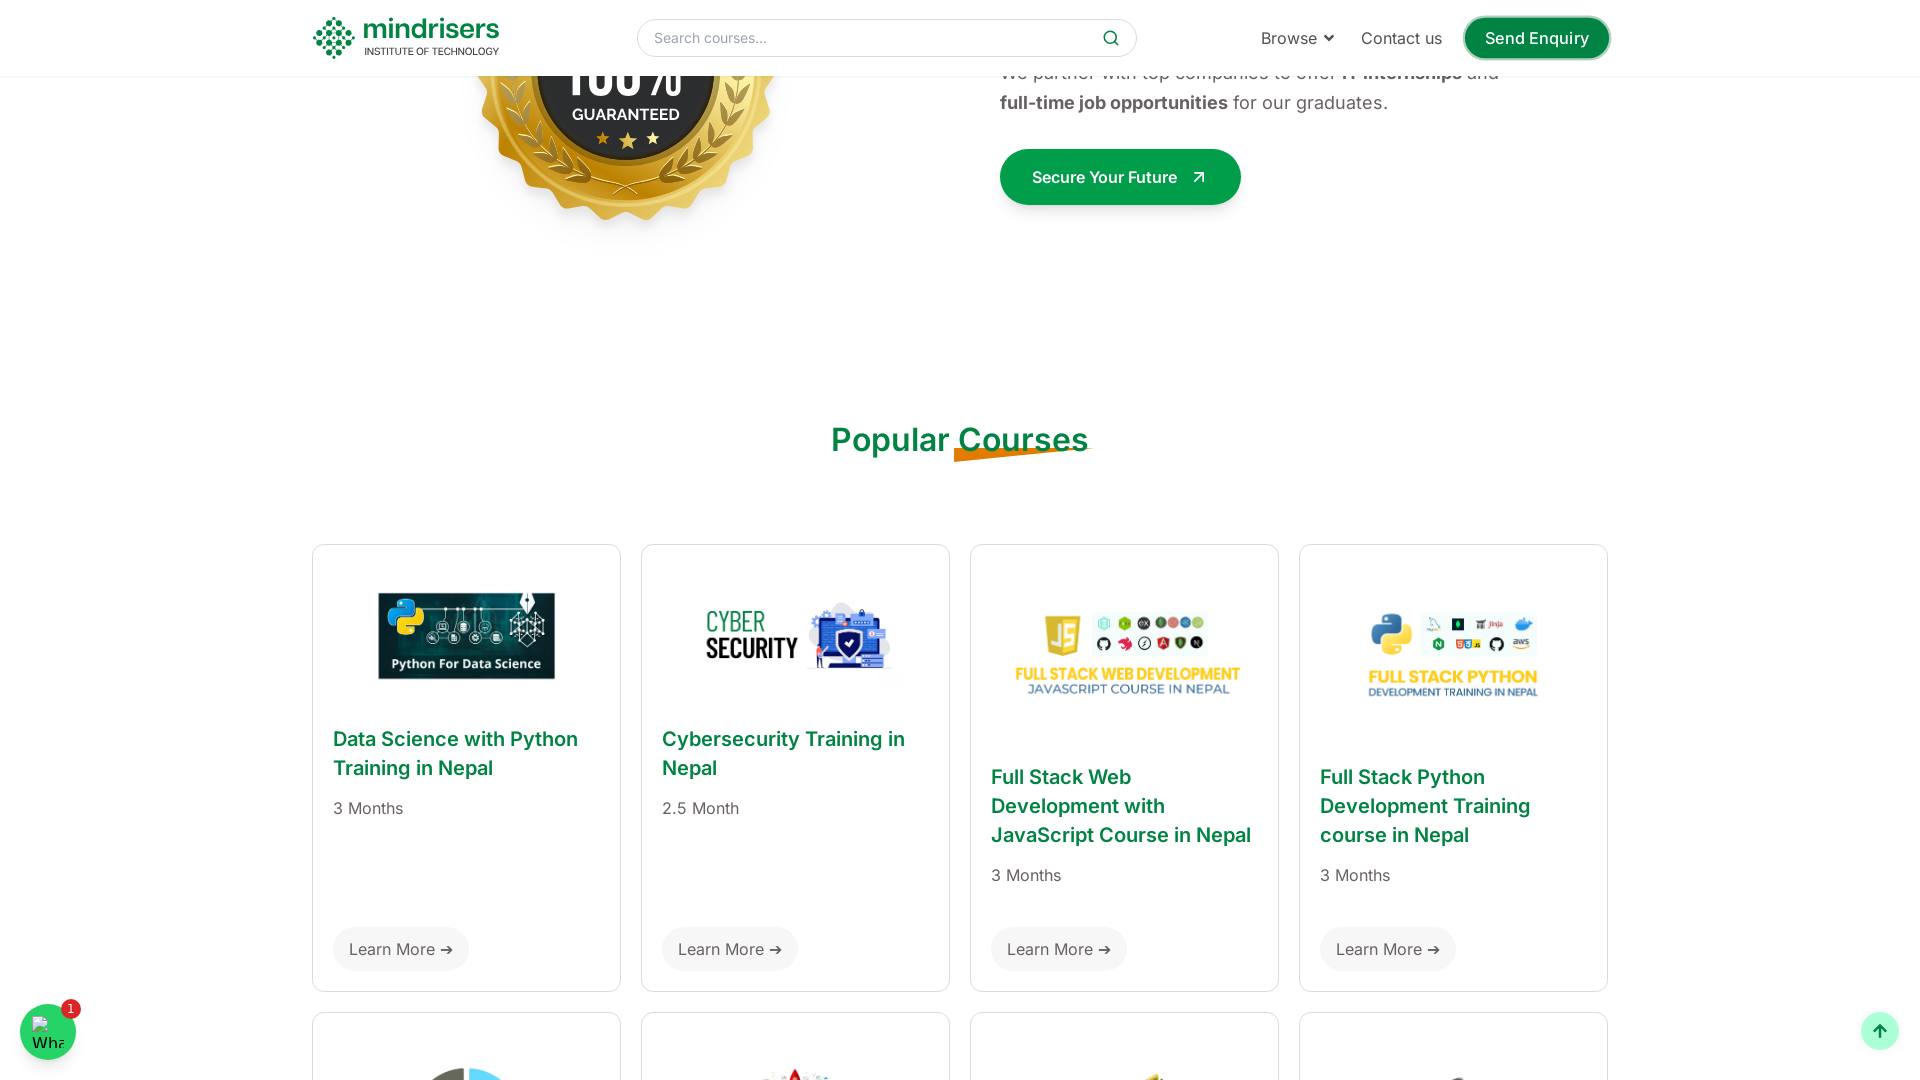

Scrolled down by 100px
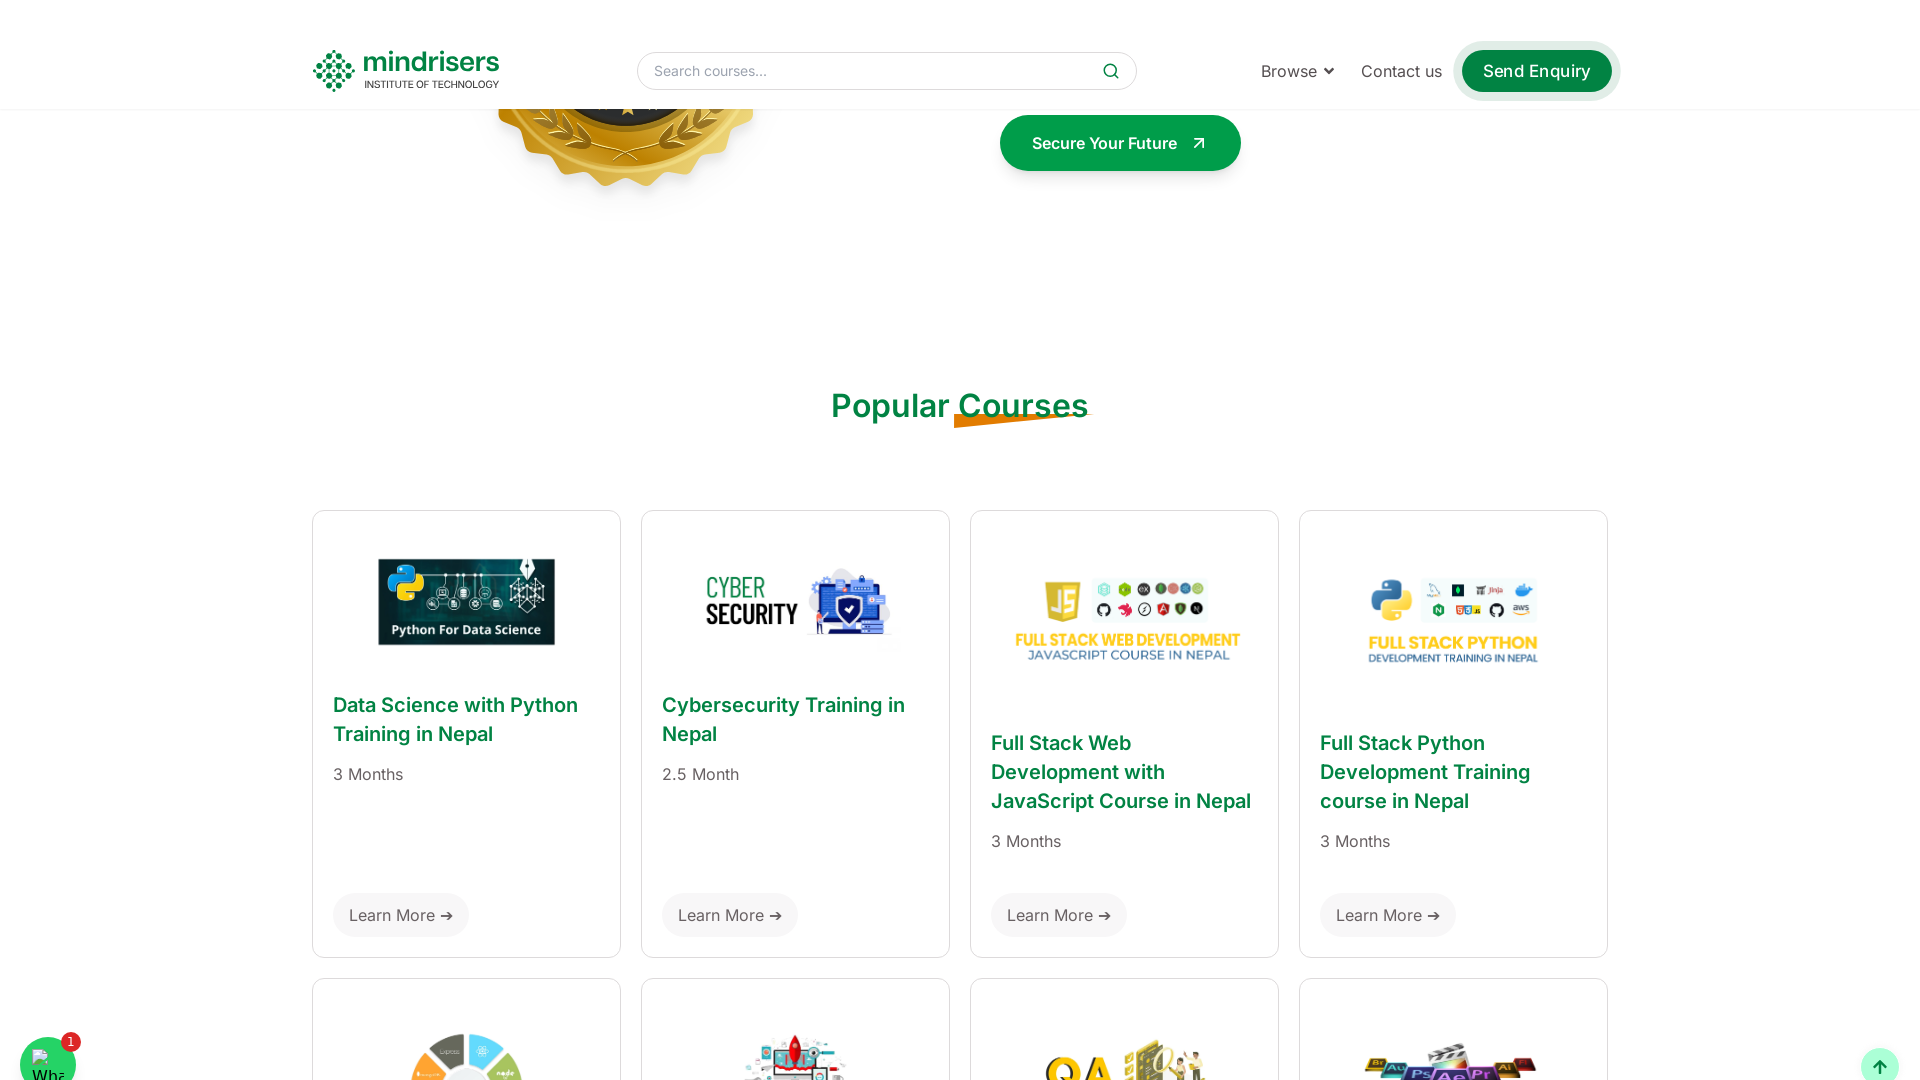

Waited 1 second before next scroll
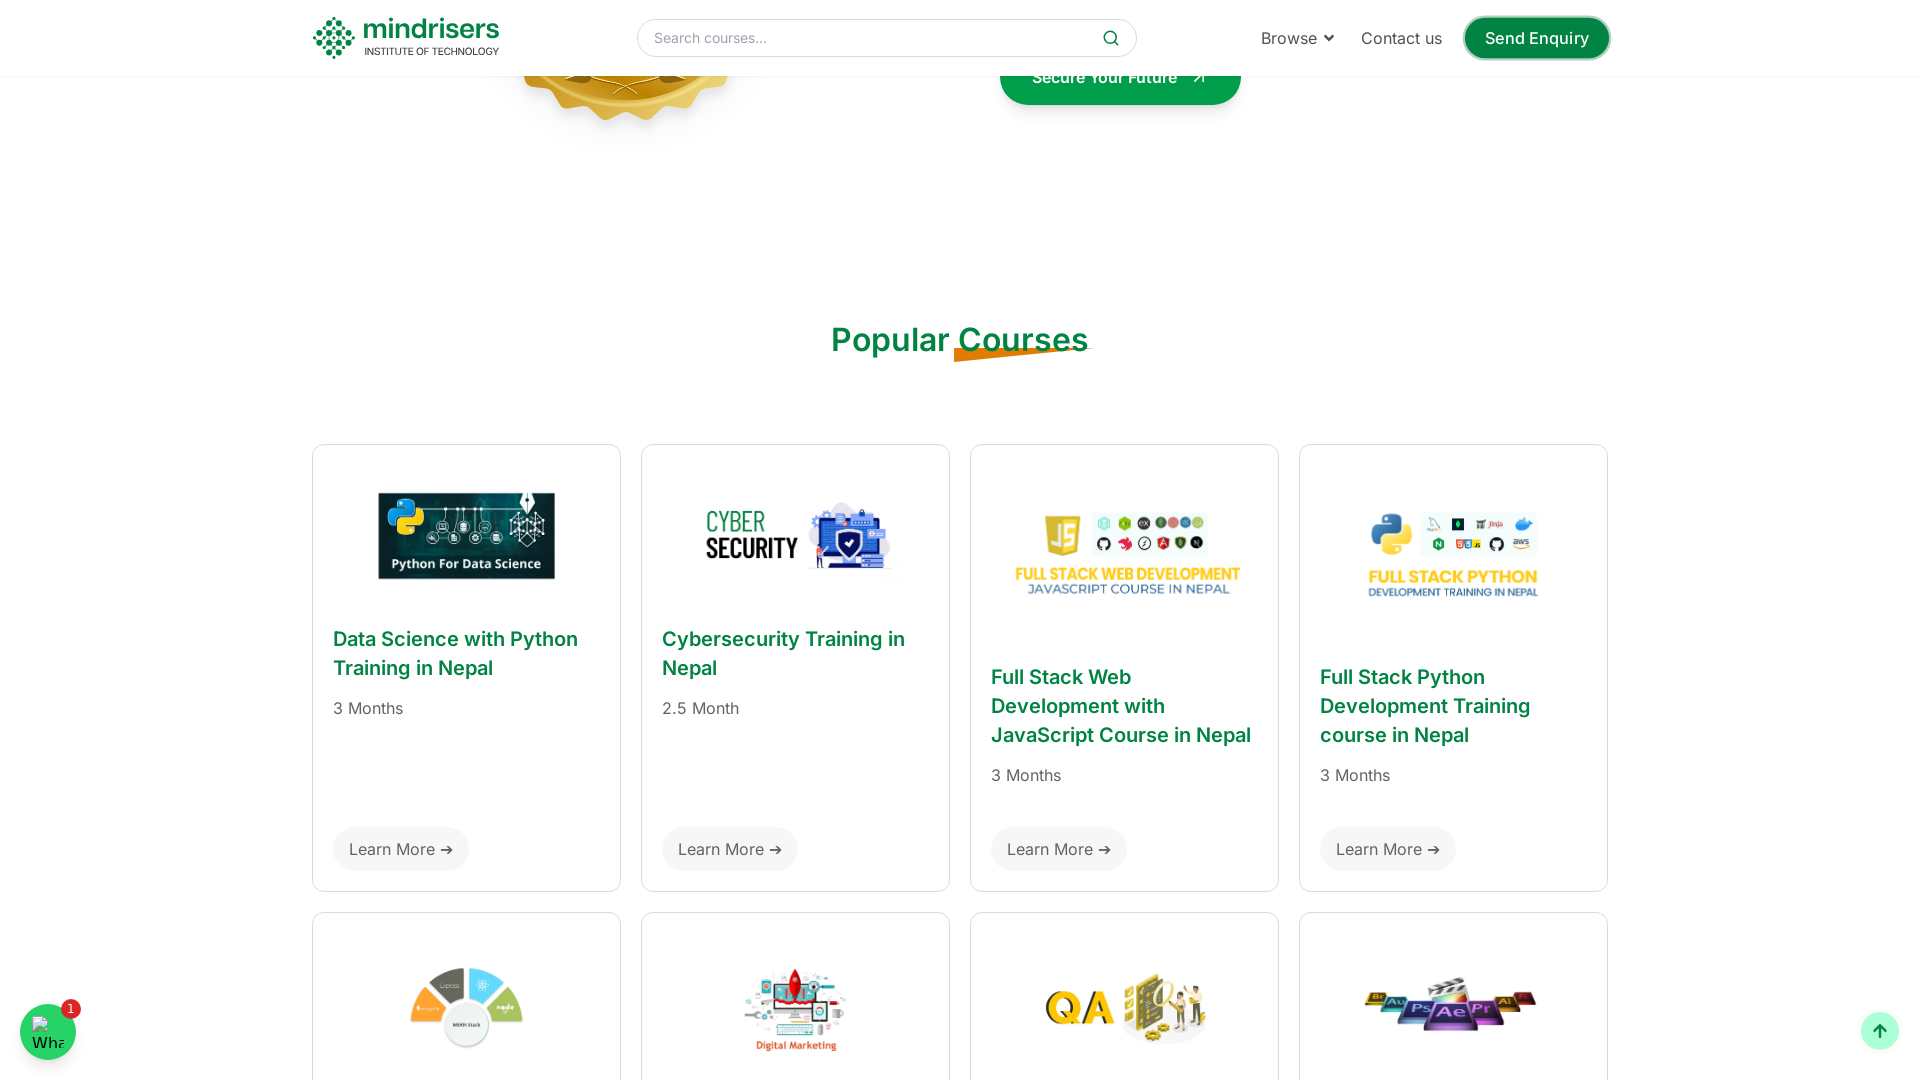

Scrolled down by 100px
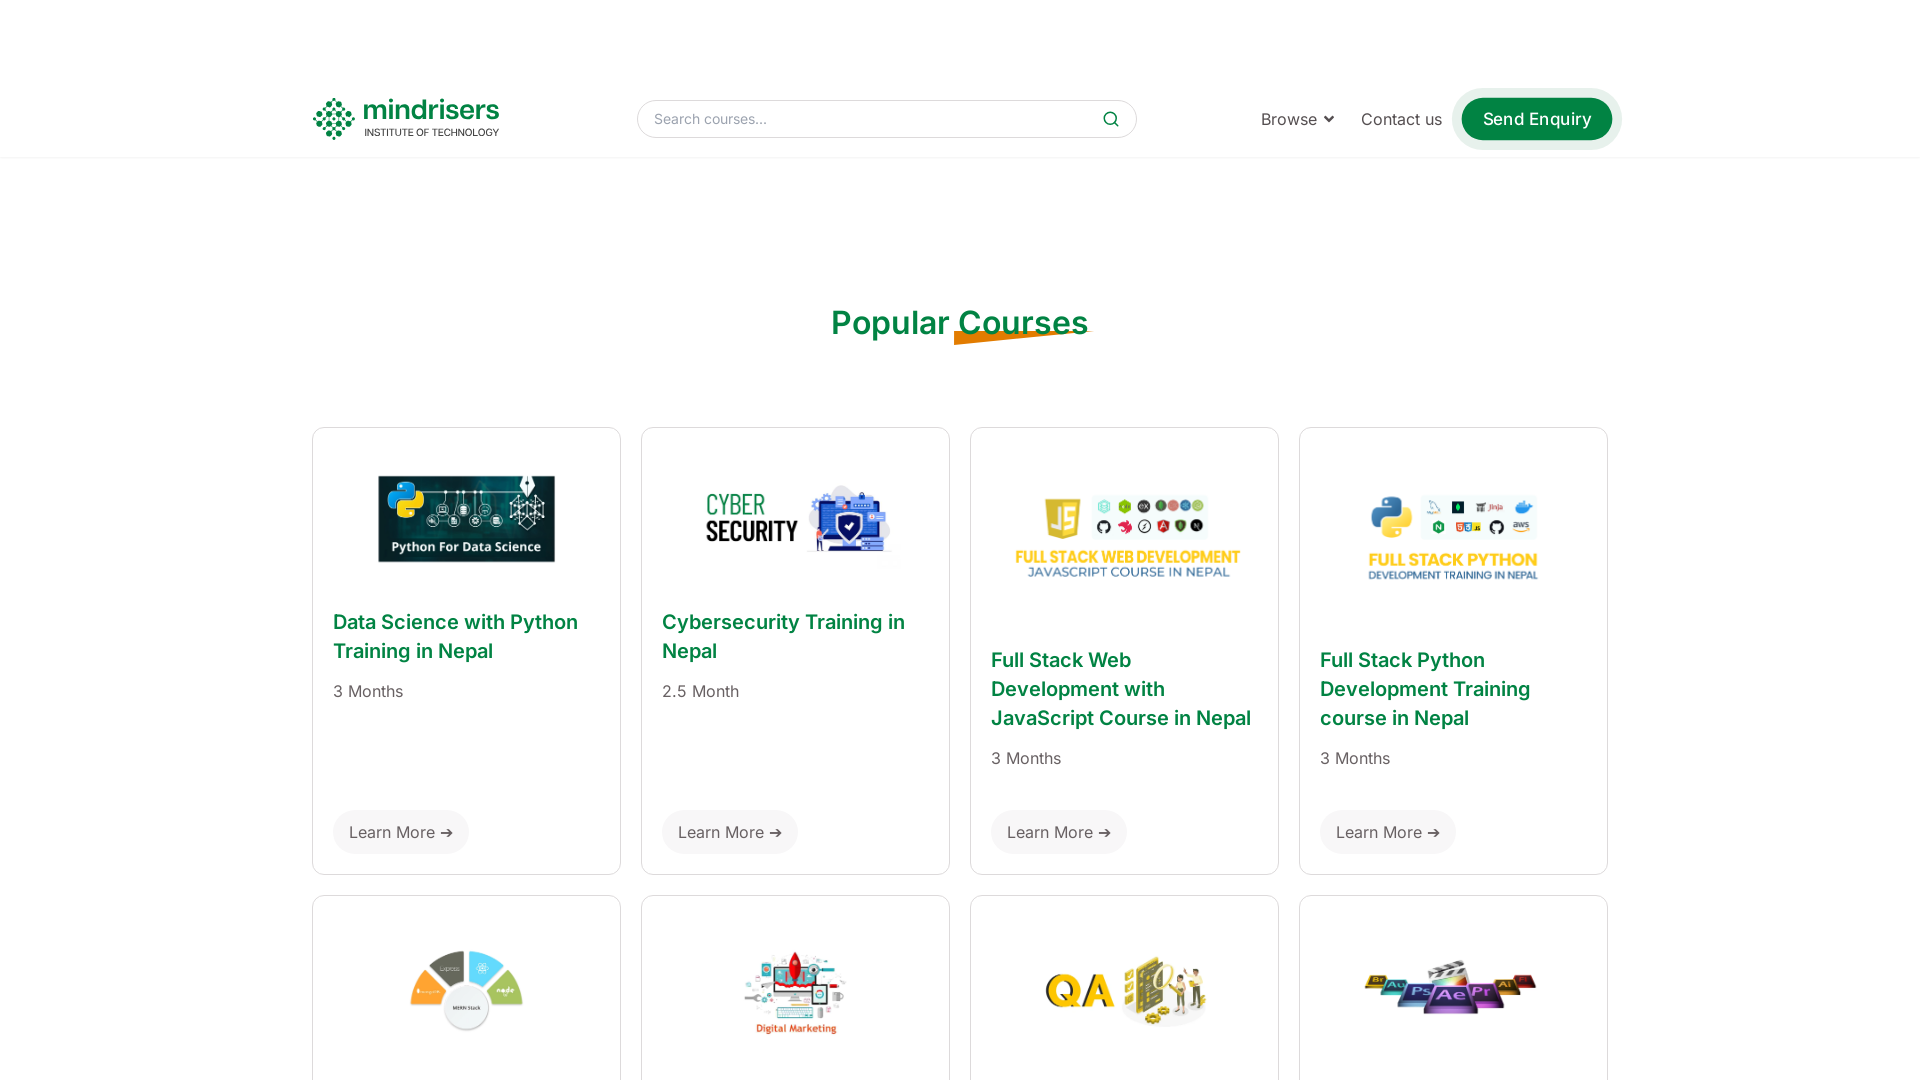

Waited 1 second before next scroll
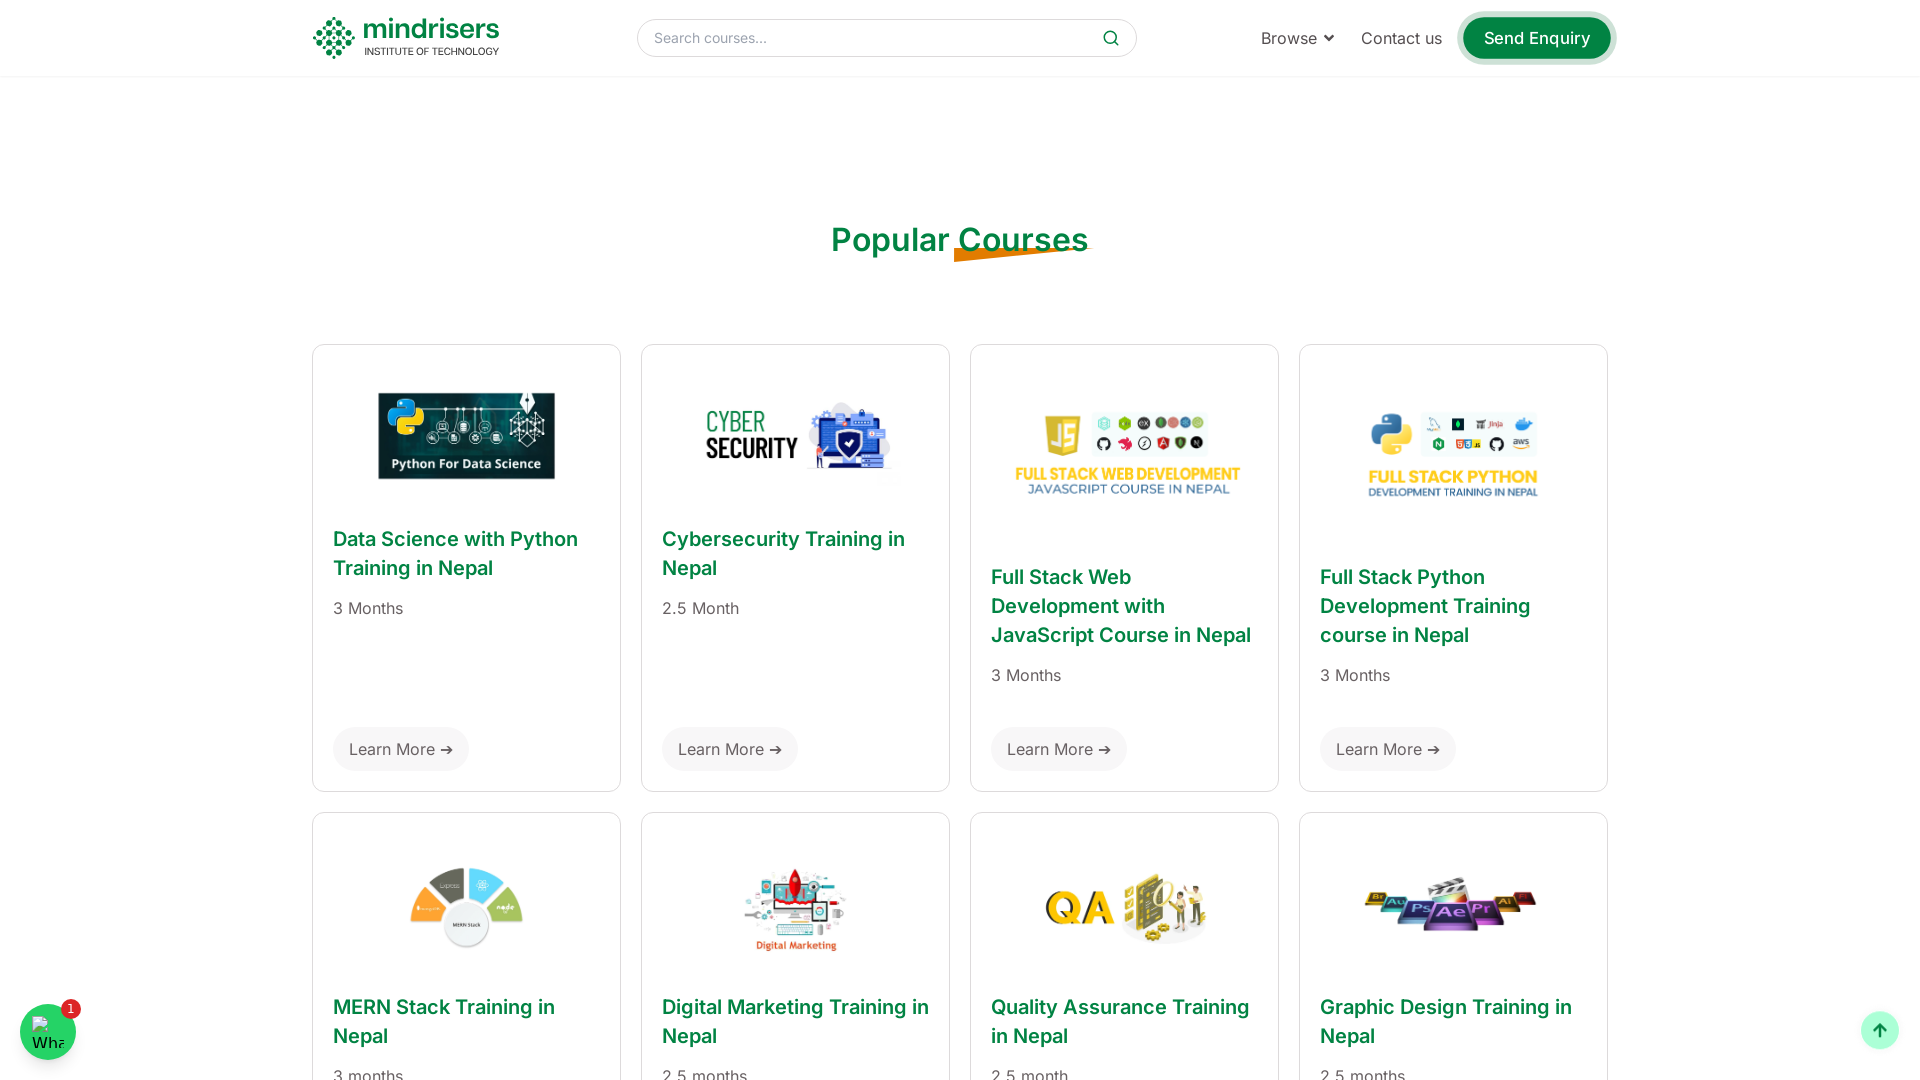

Scrolled down by 100px
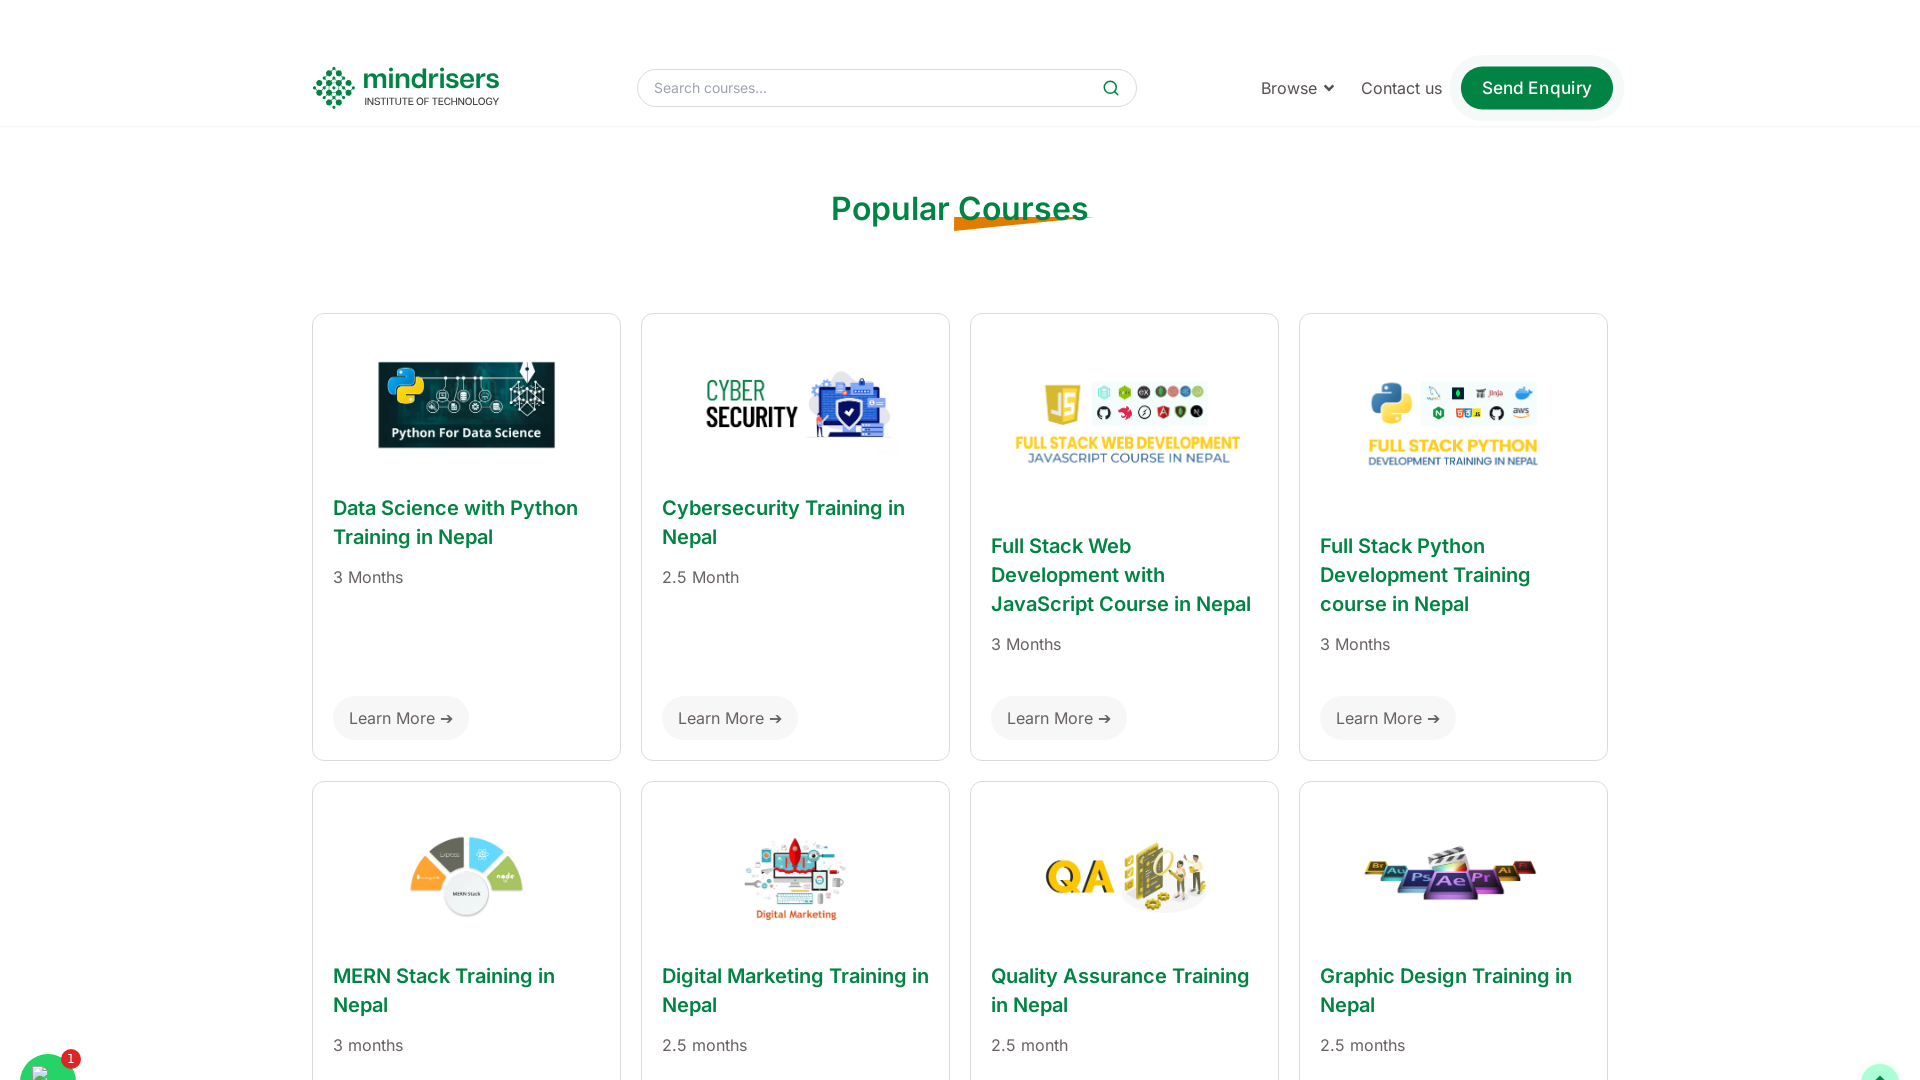

Waited 1 second before next scroll
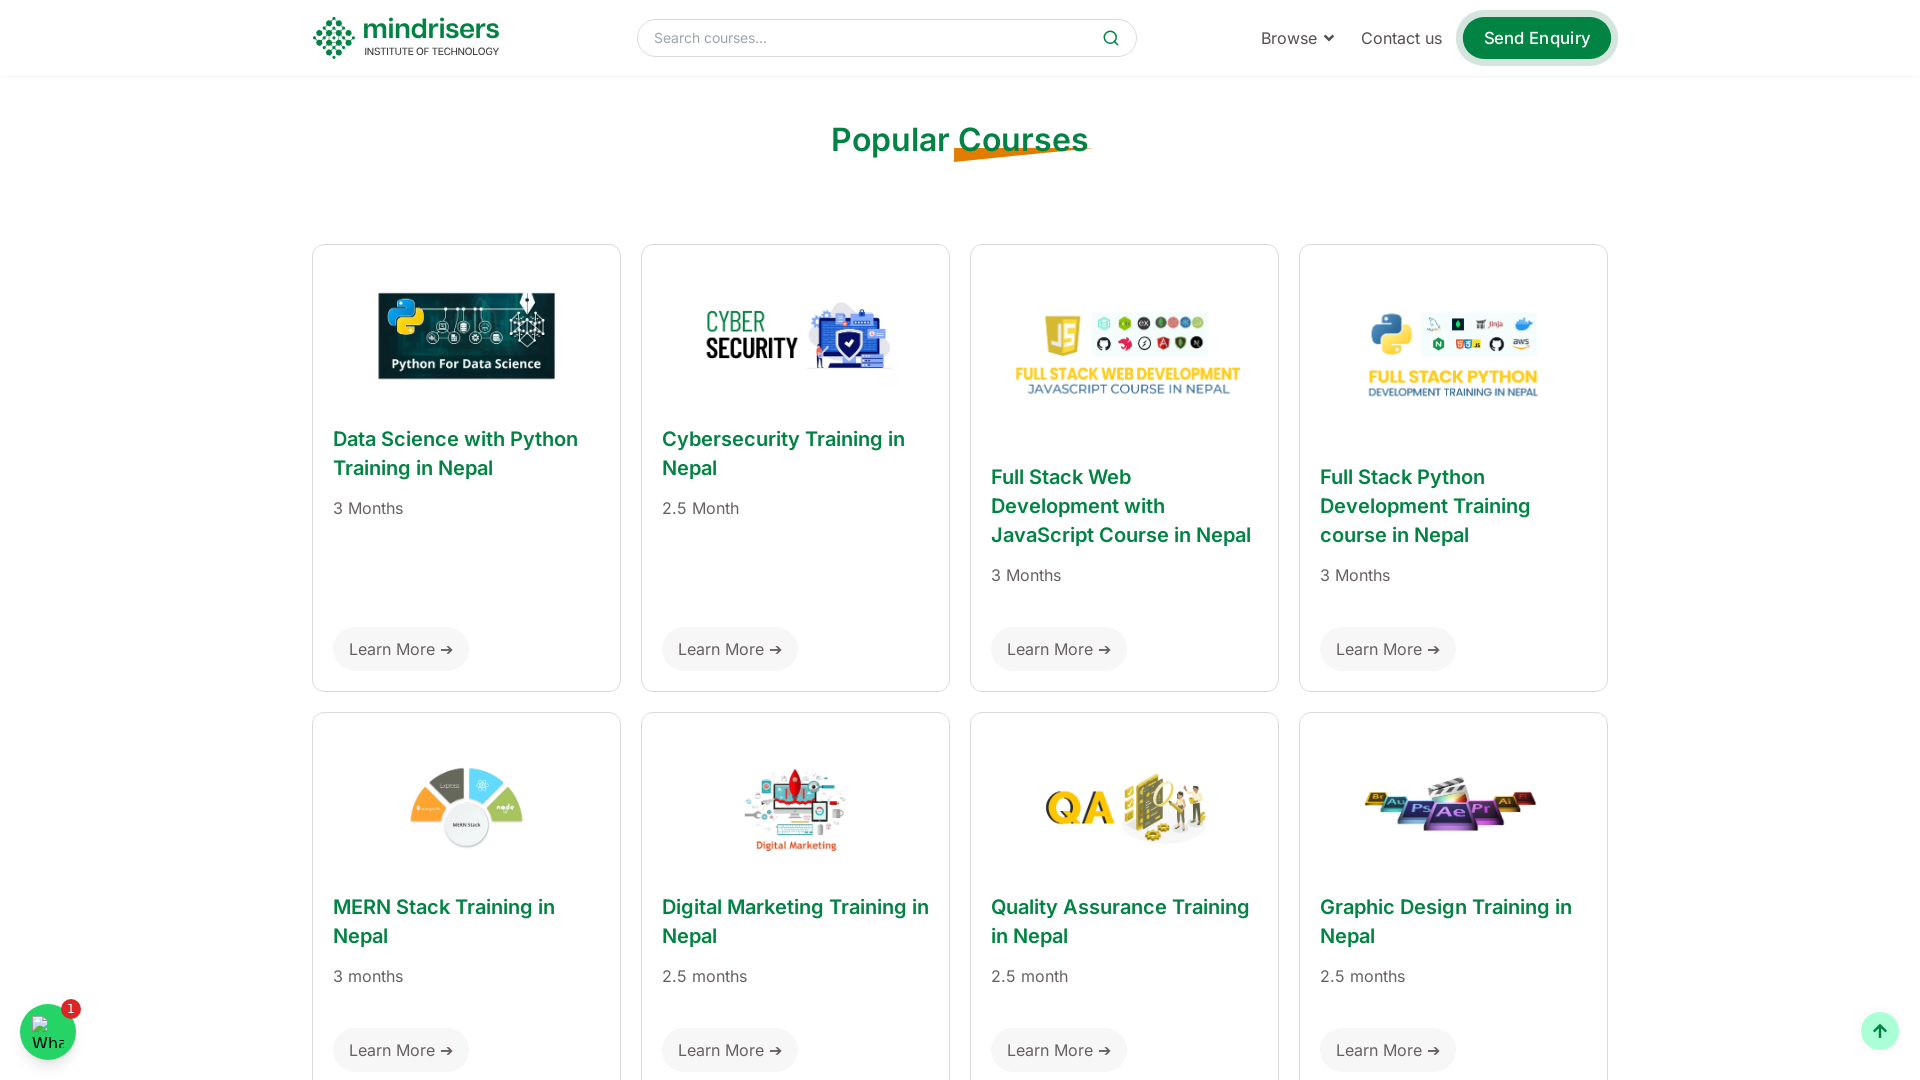

Scrolled down by 100px
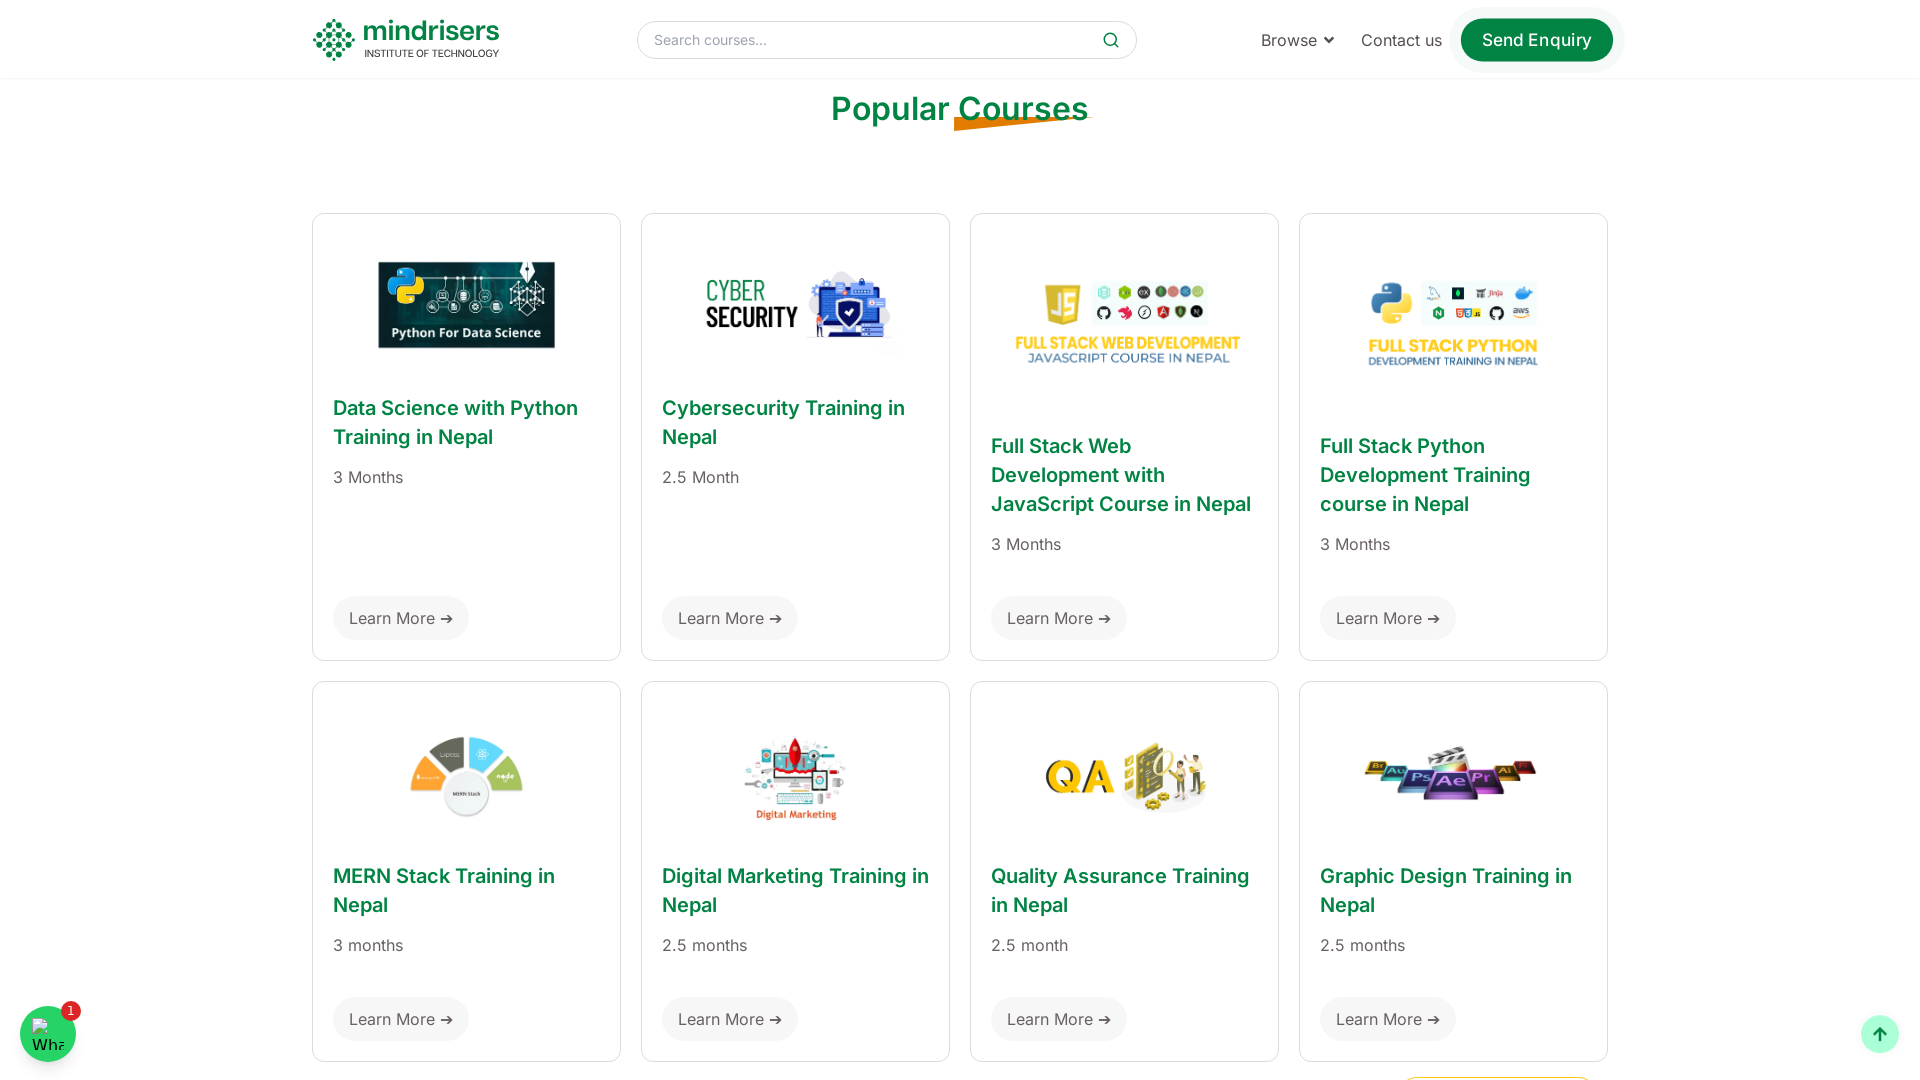

Waited 1 second before next scroll
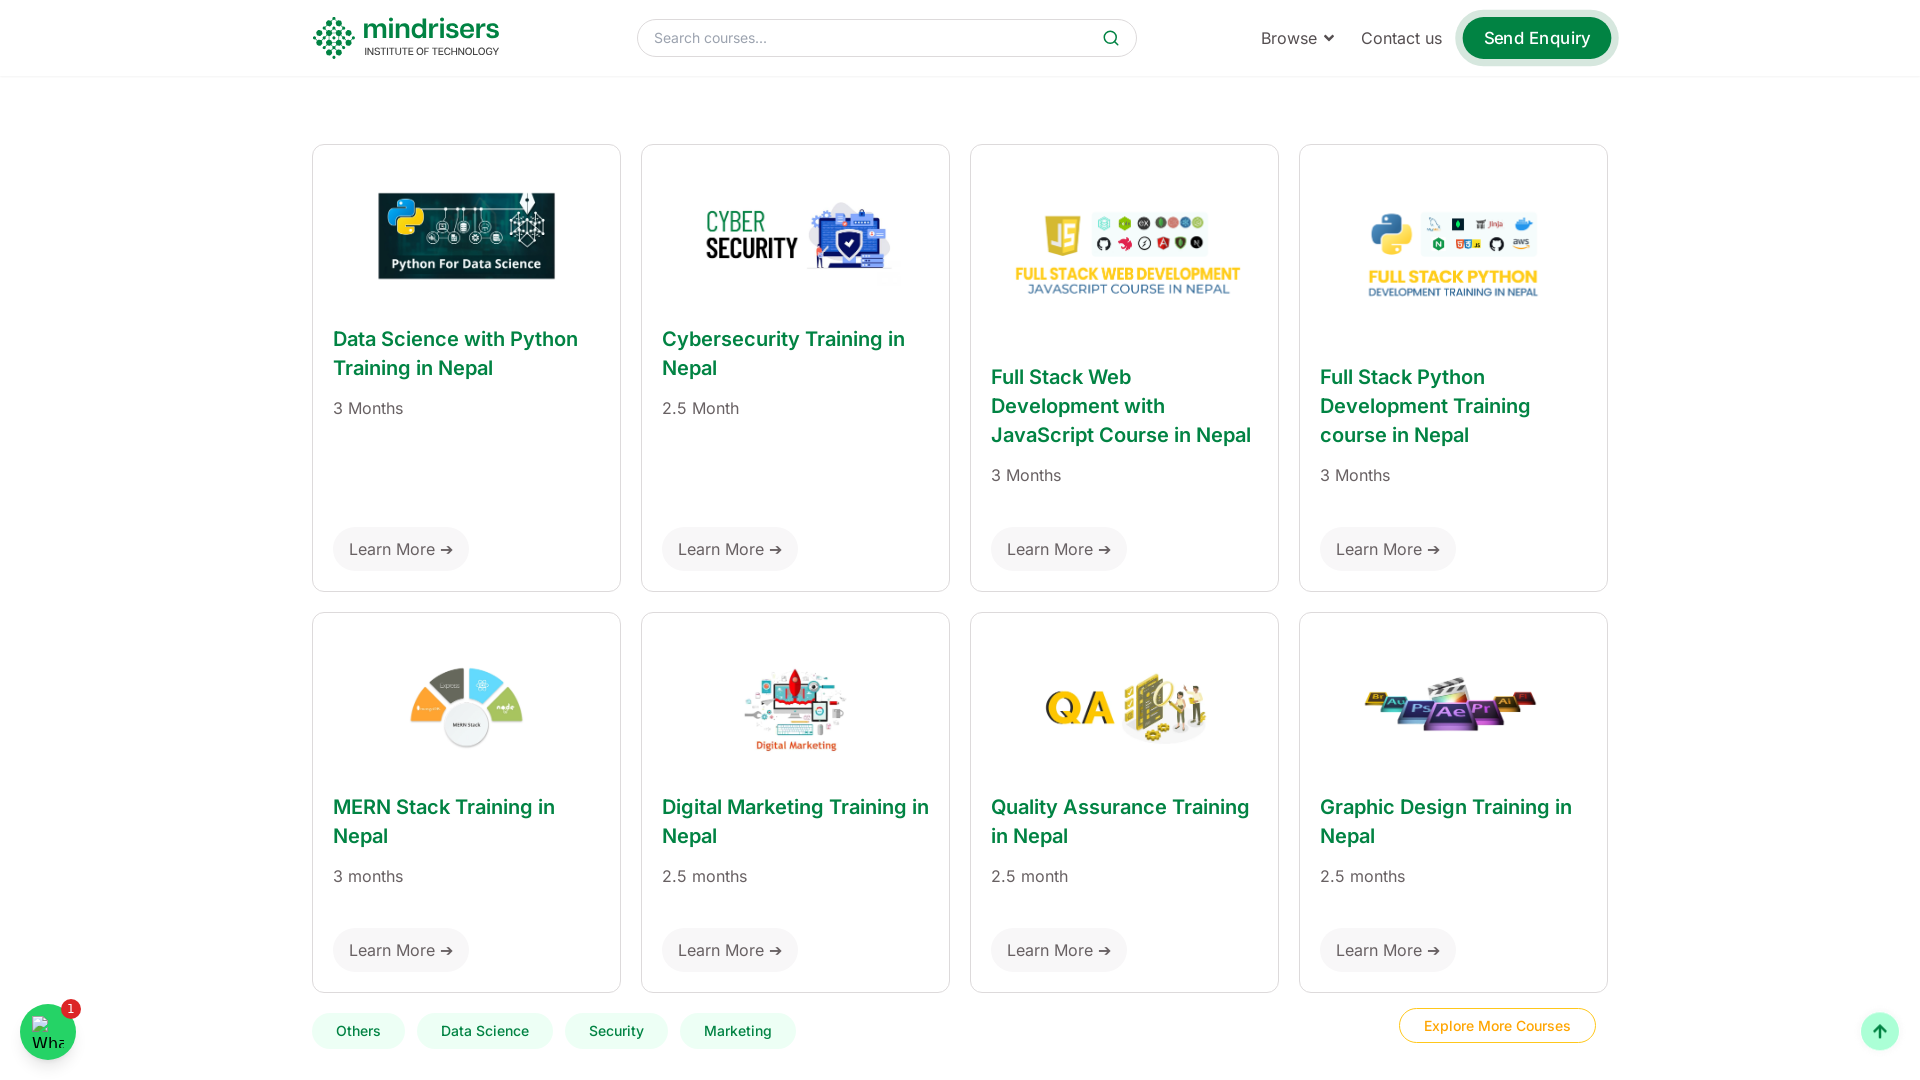

Scrolled down by 100px
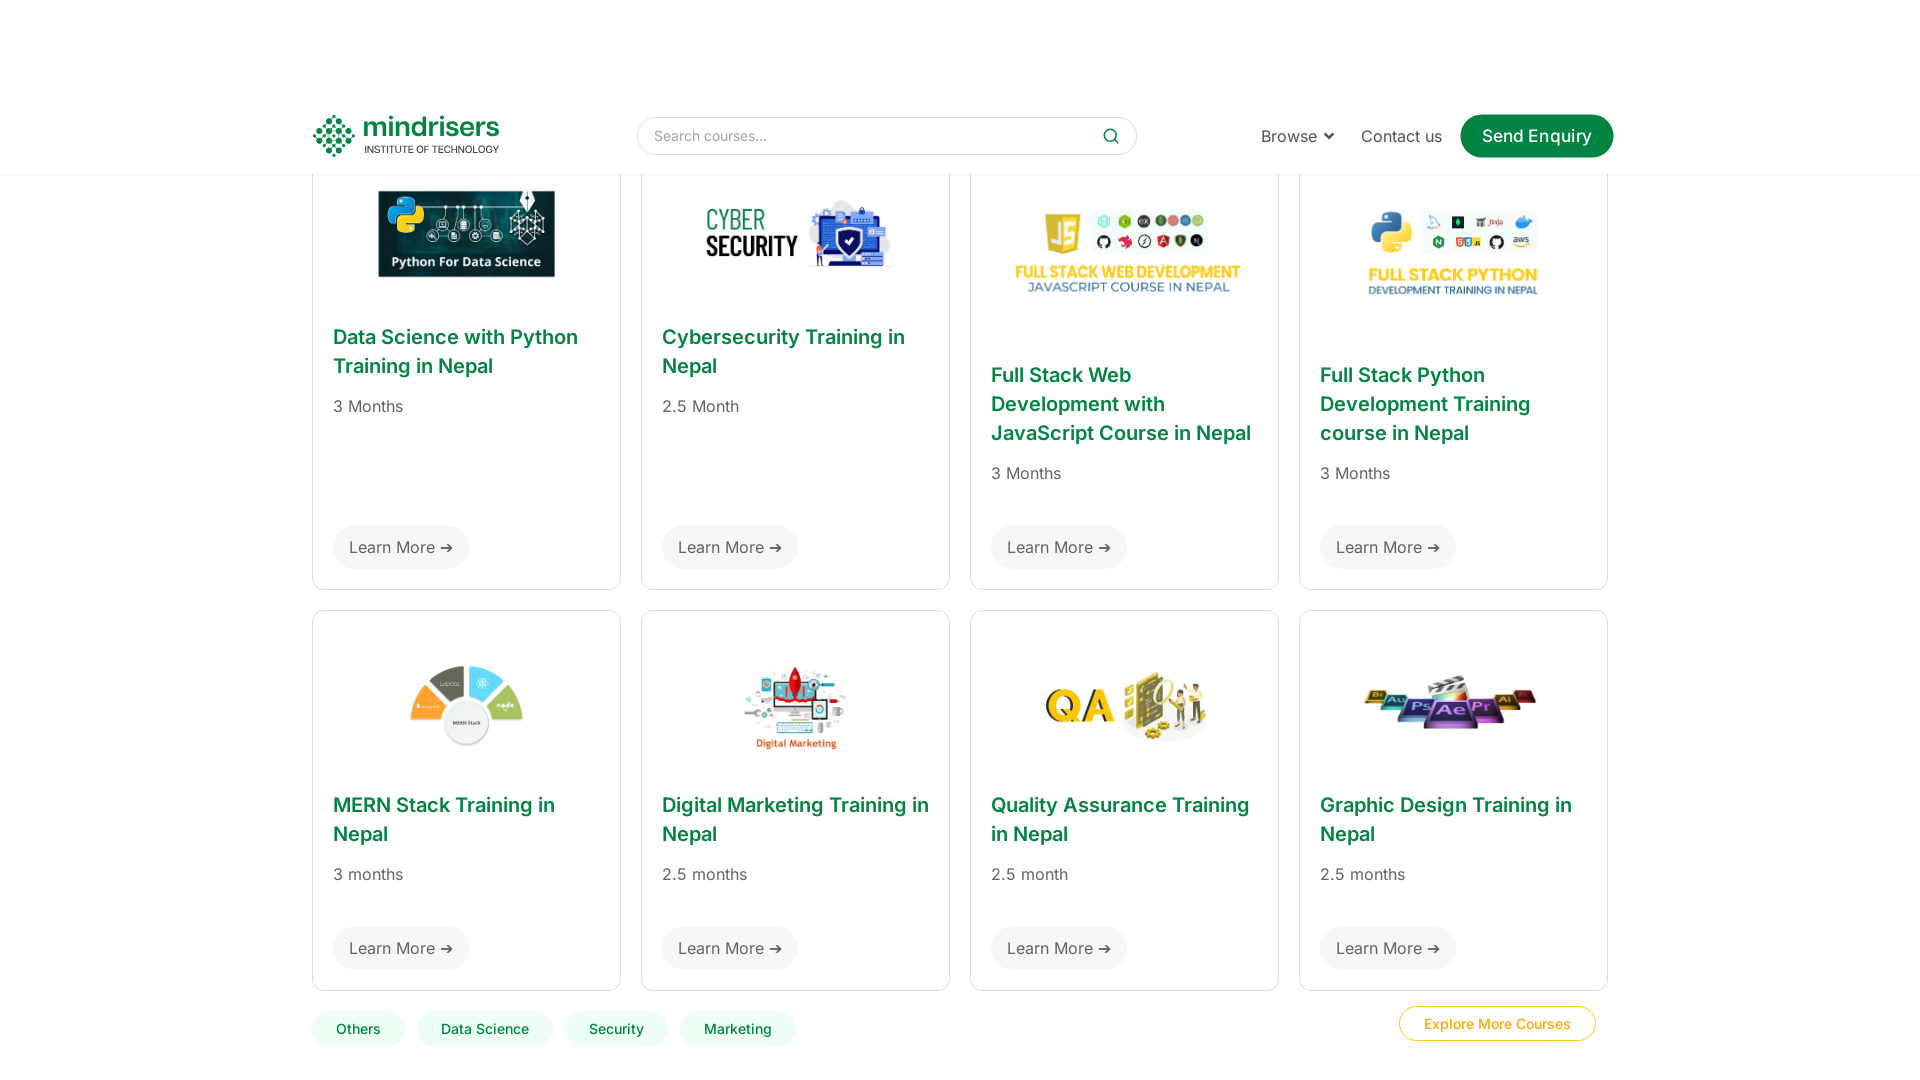

Waited 1 second before next scroll
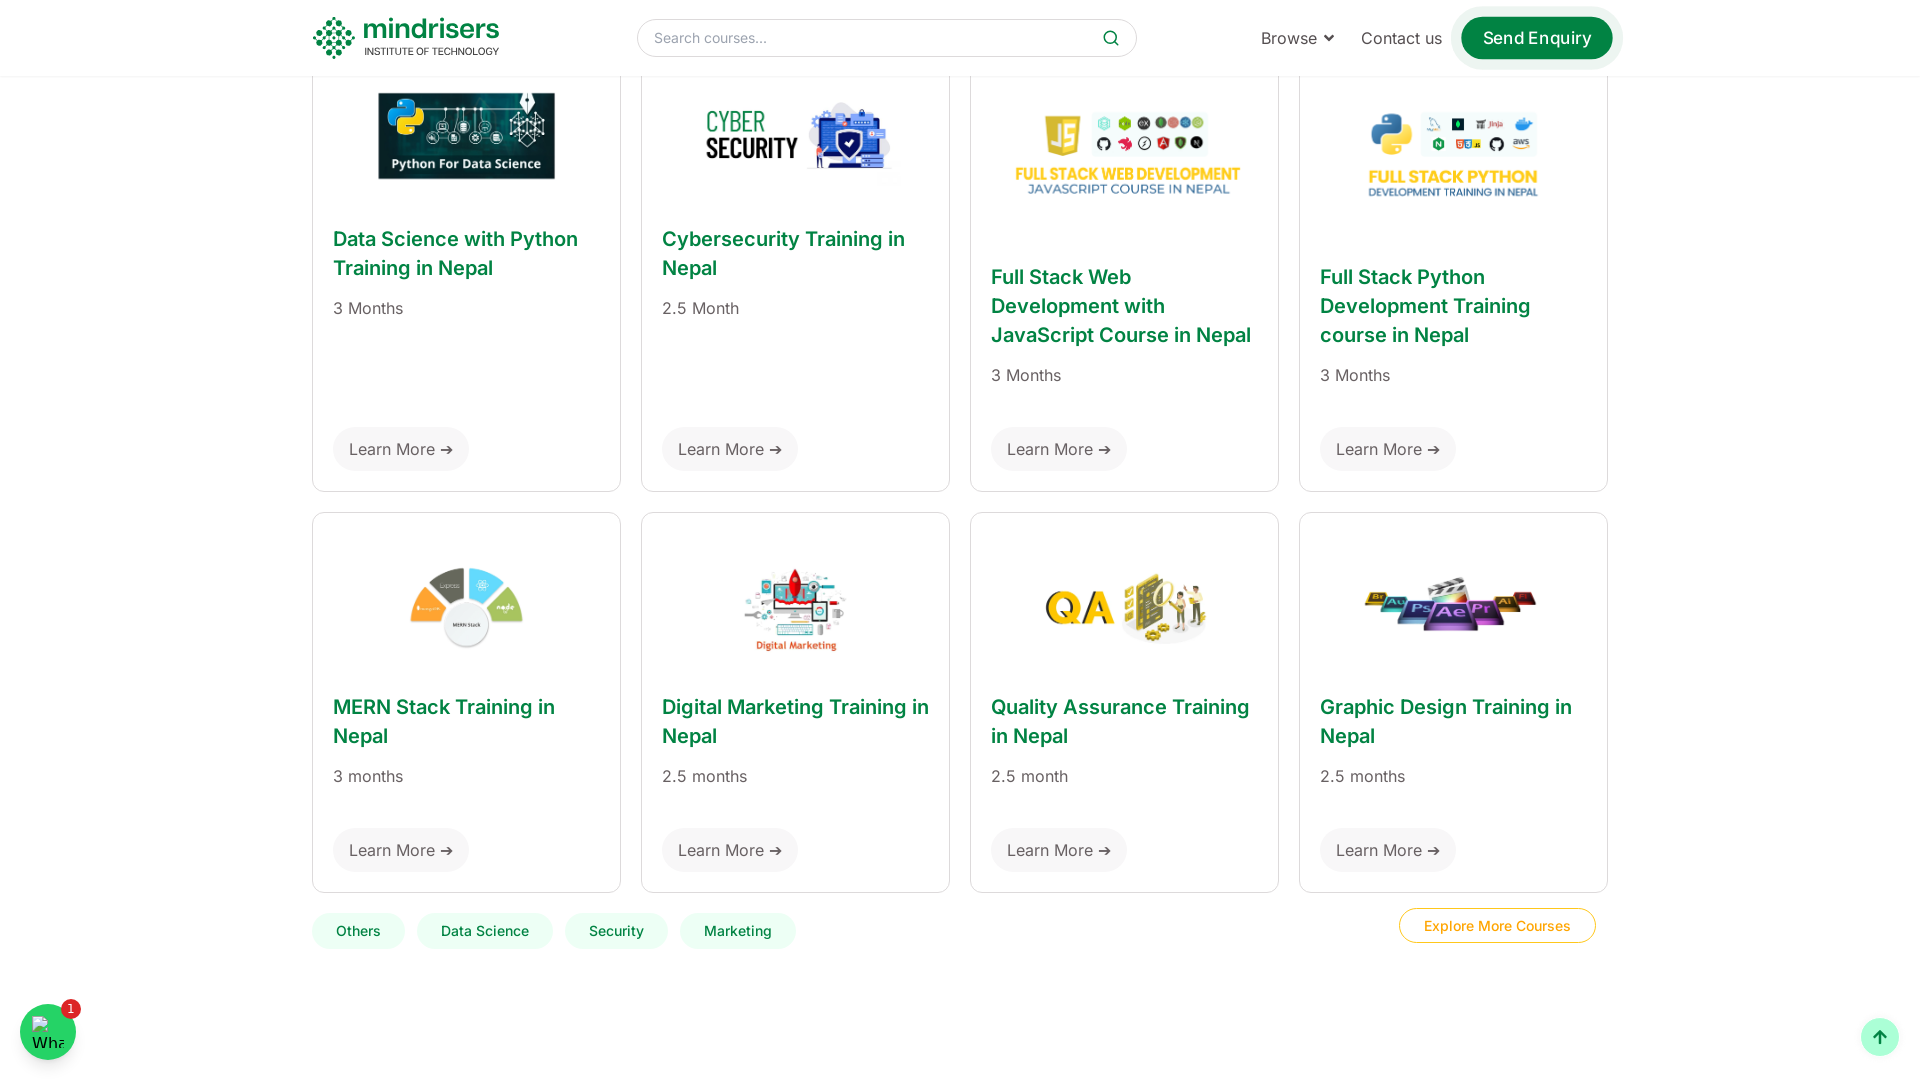

Scrolled down by 100px
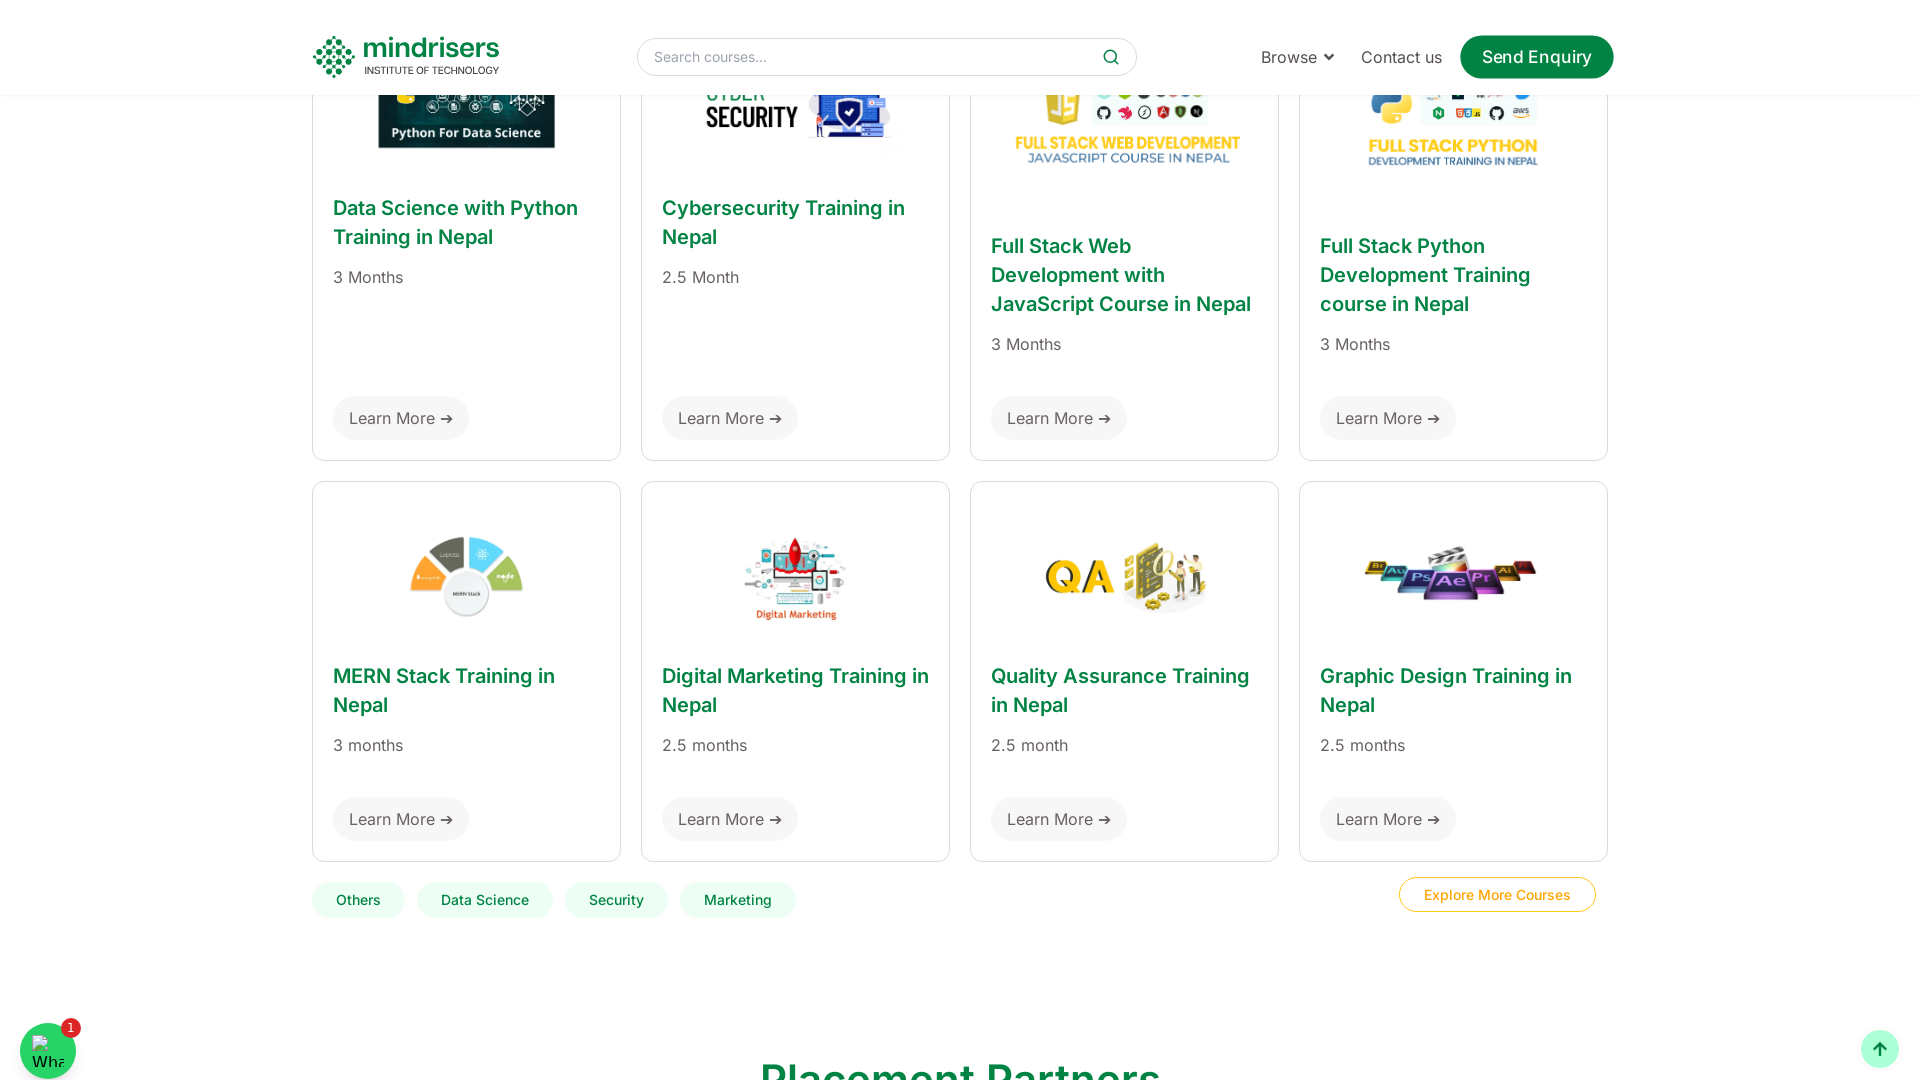

Waited 1 second before next scroll
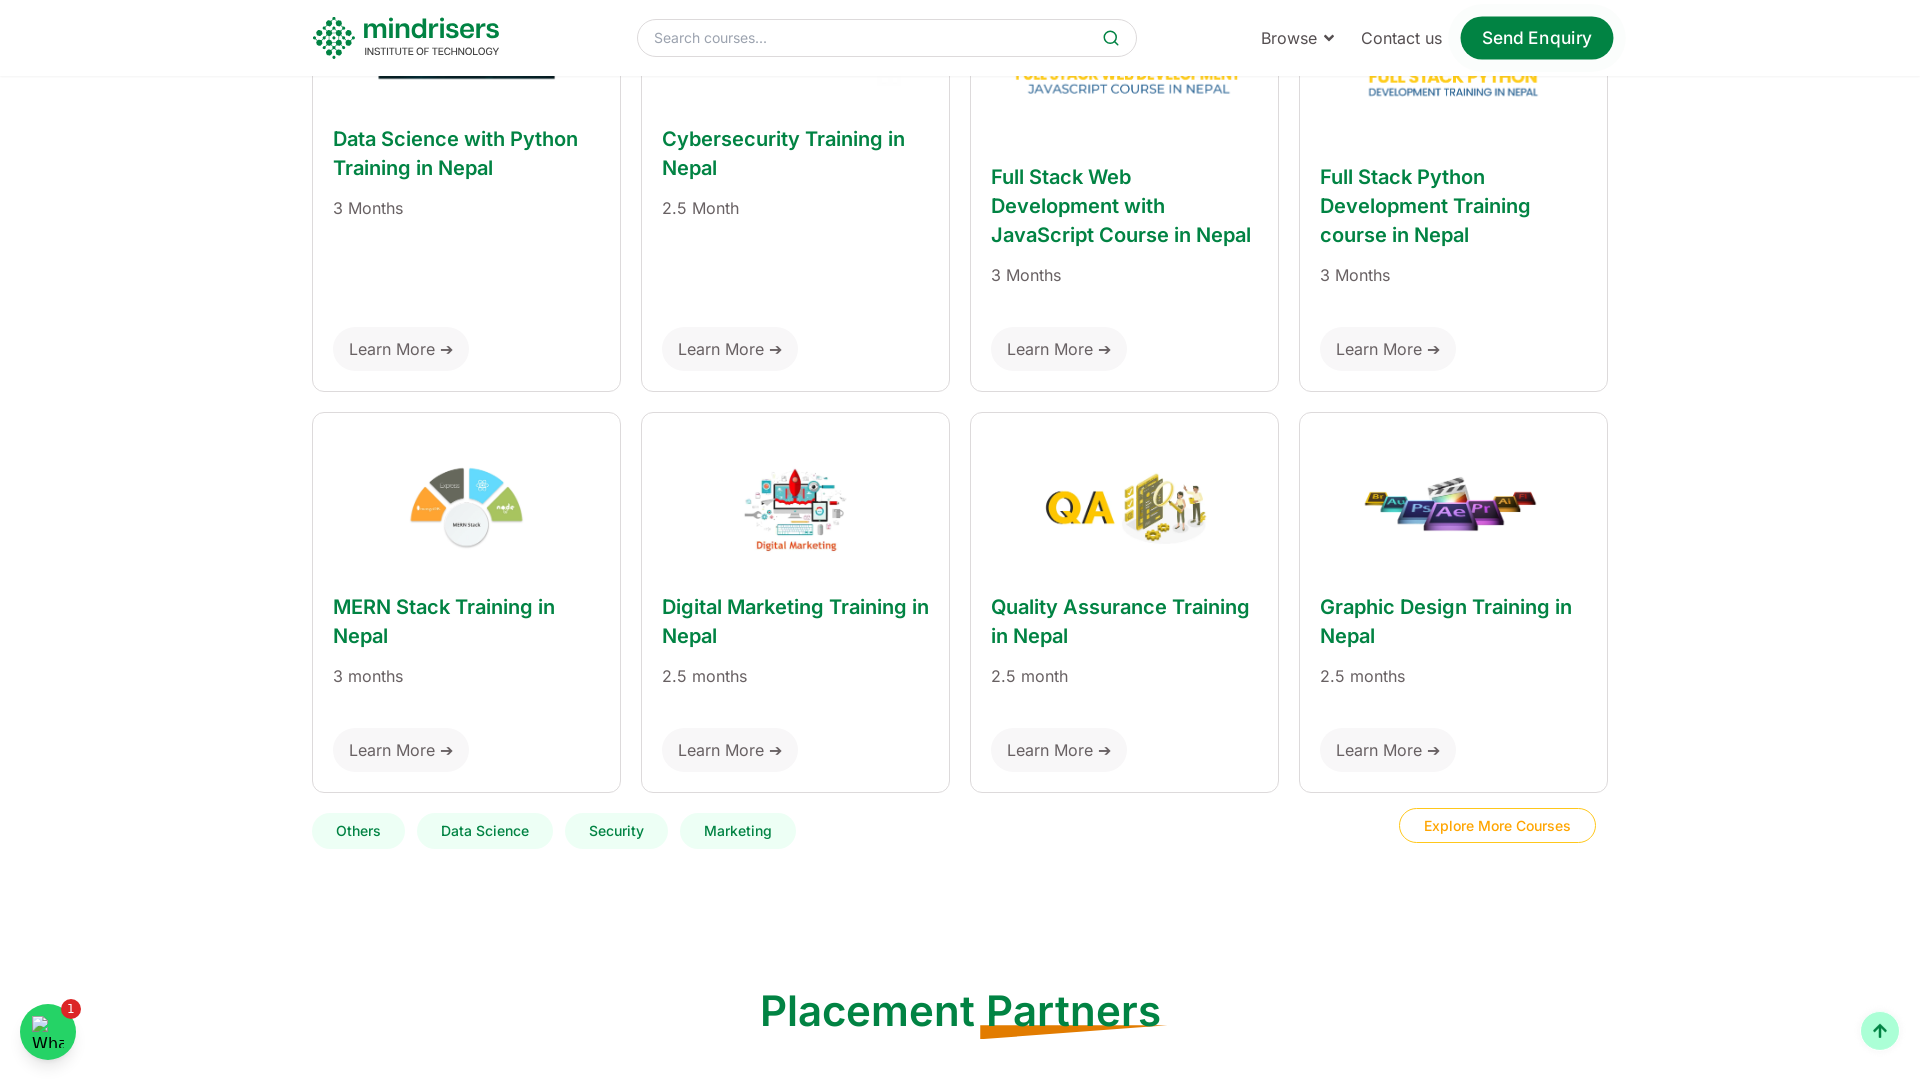

Scrolled down by 100px
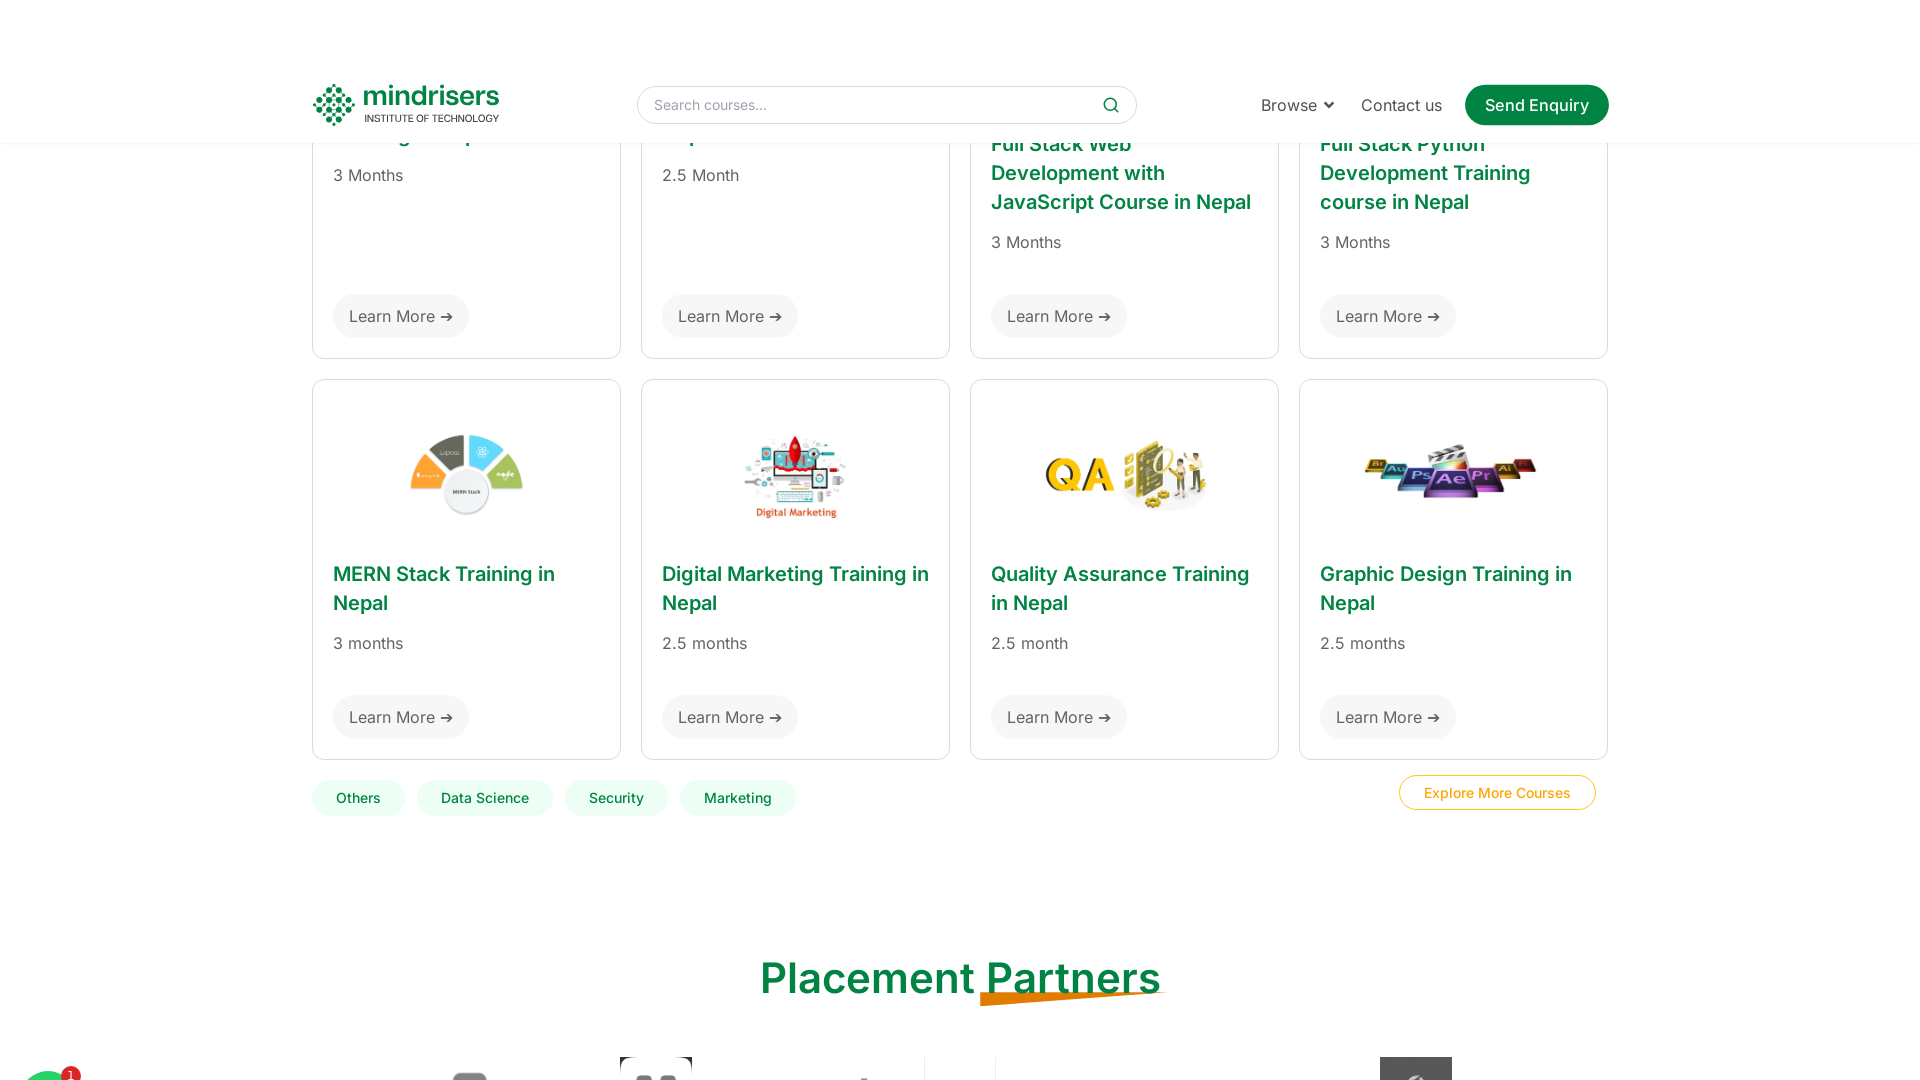

Waited 1 second before next scroll
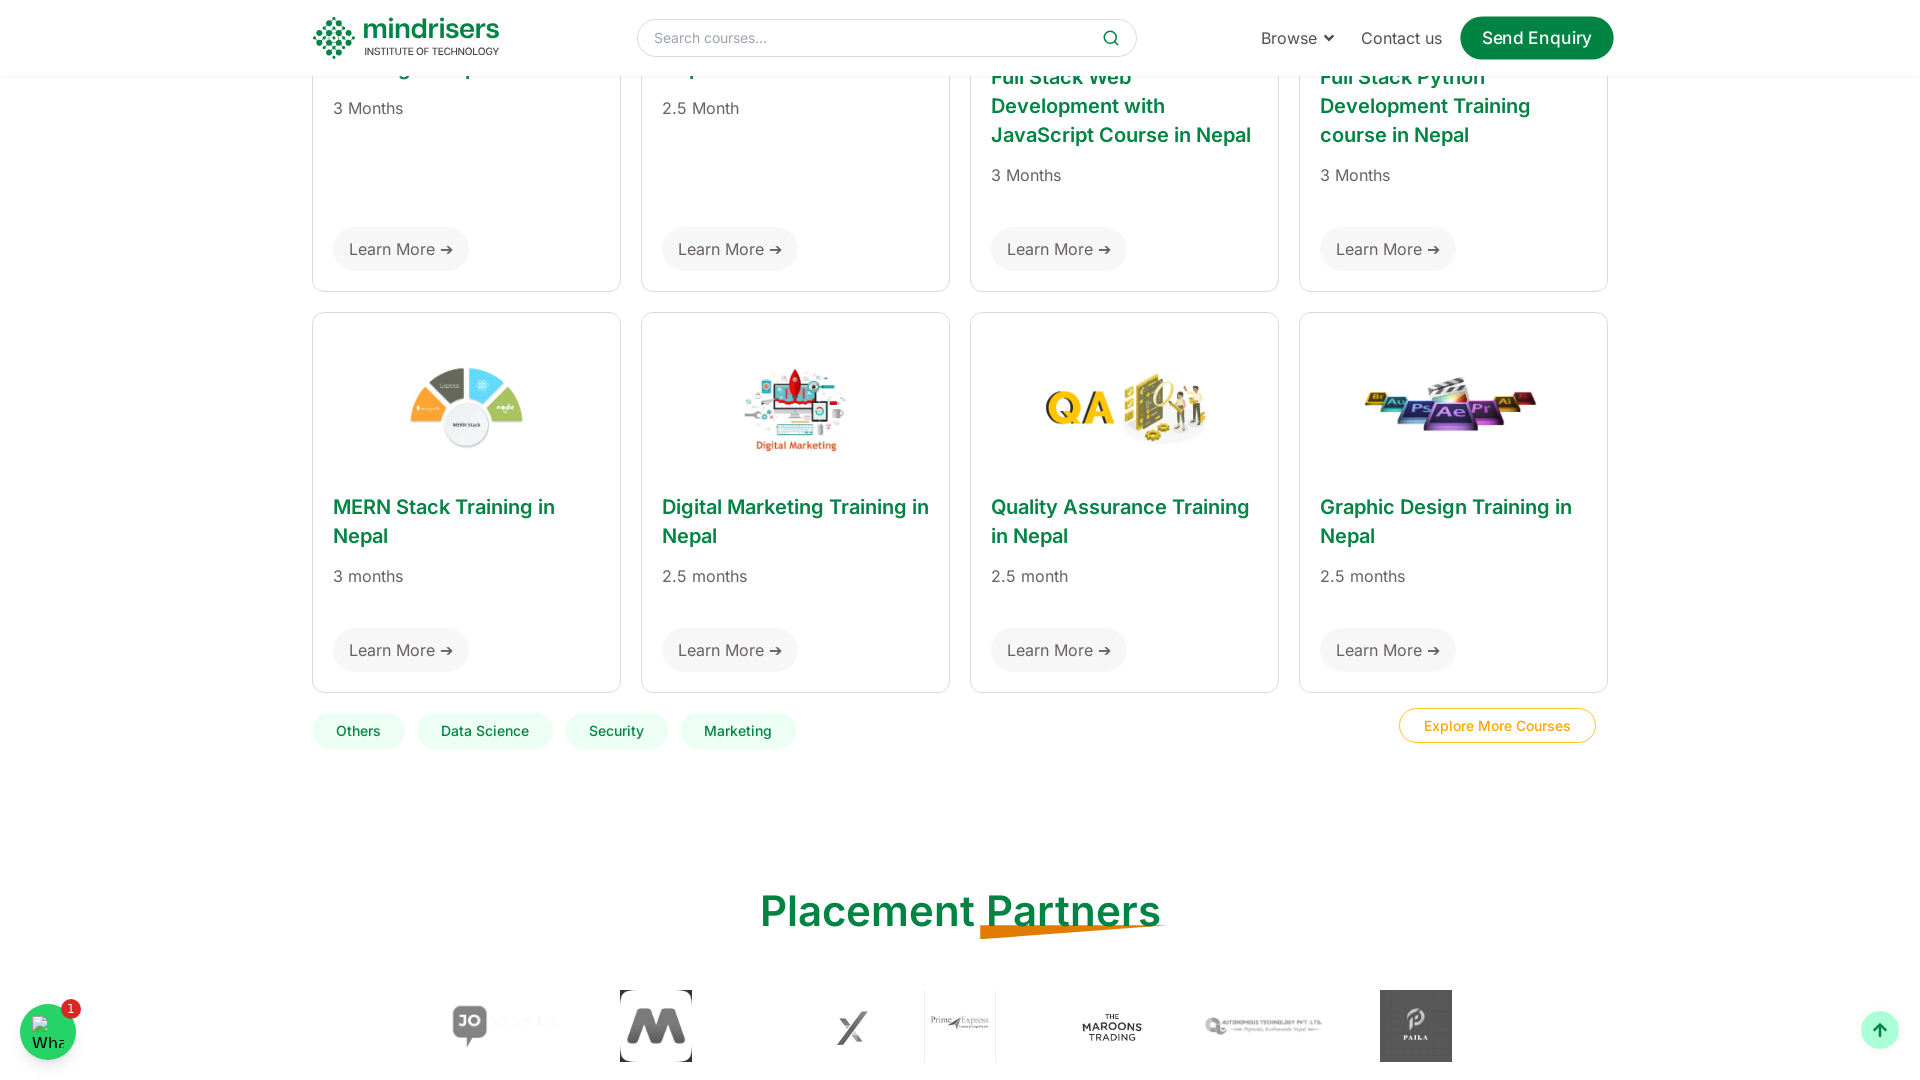

Scrolled down by 100px
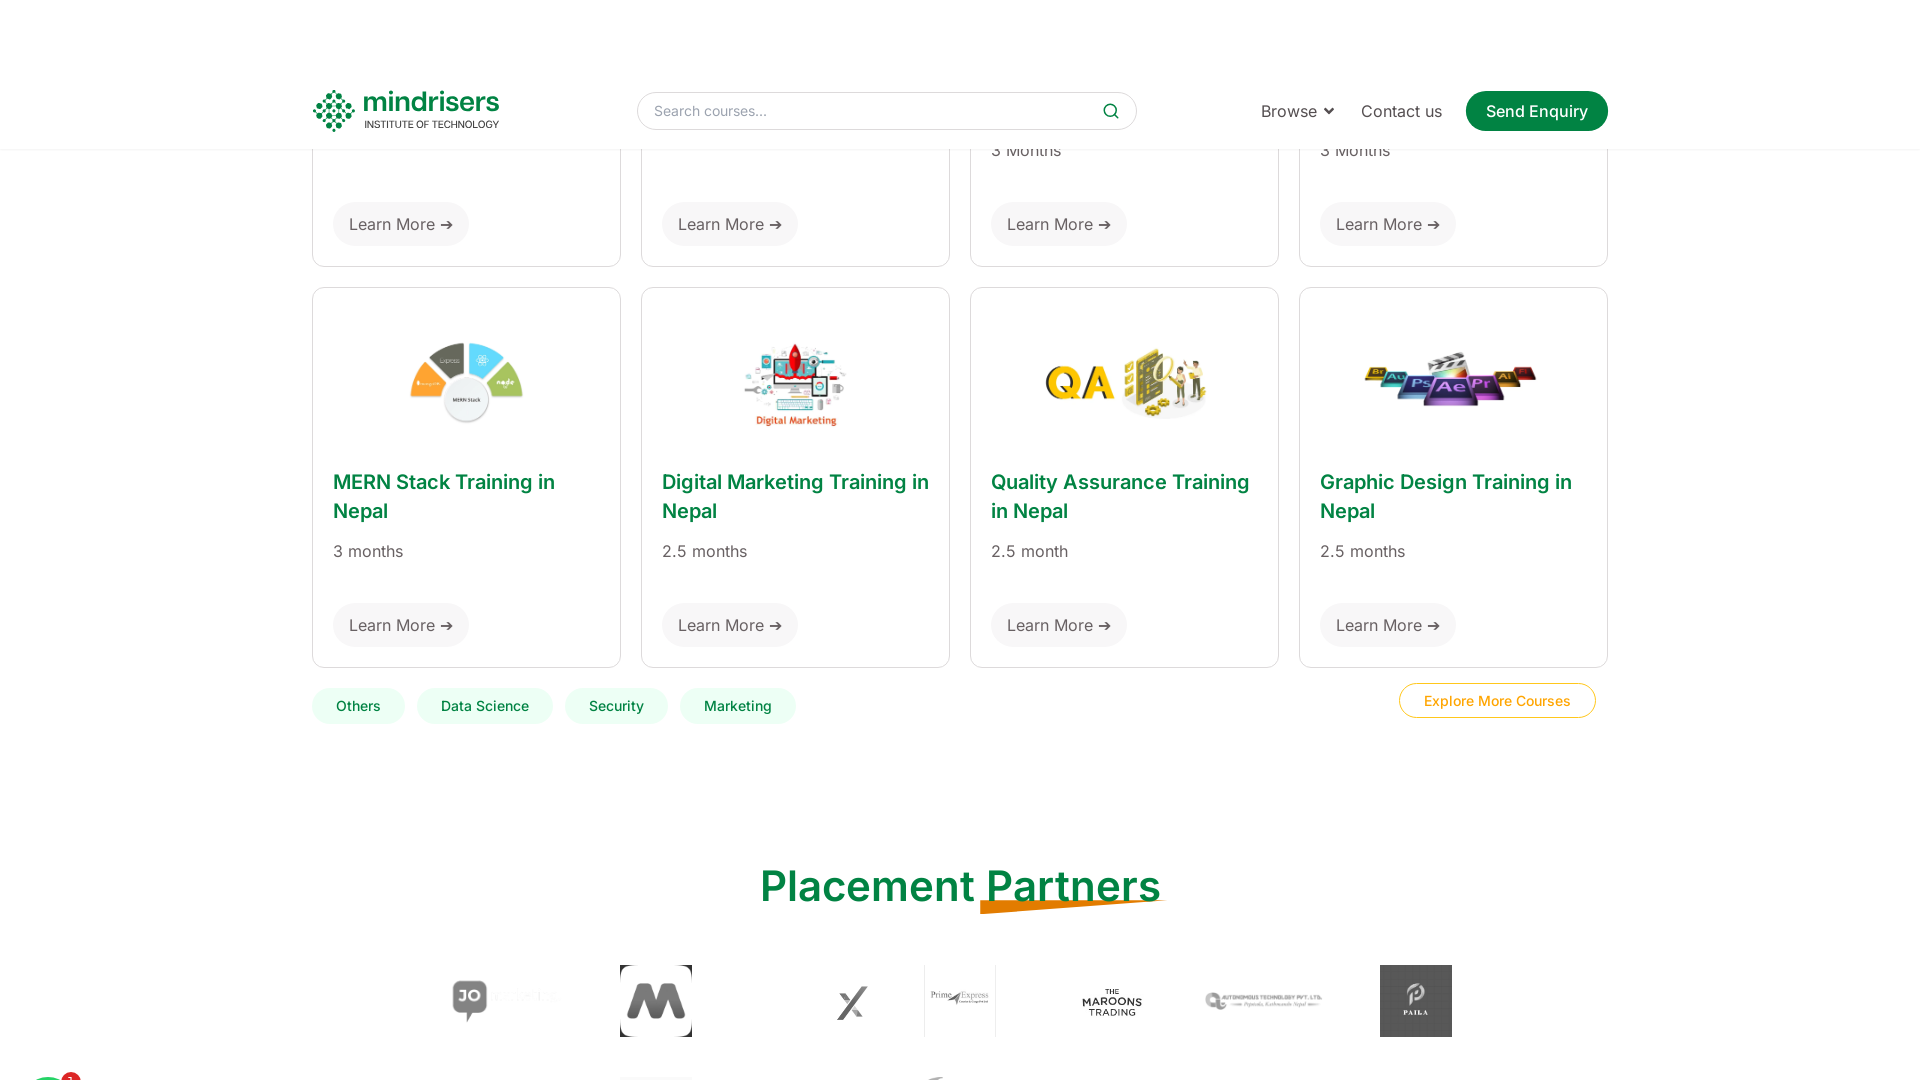

Waited 1 second before next scroll
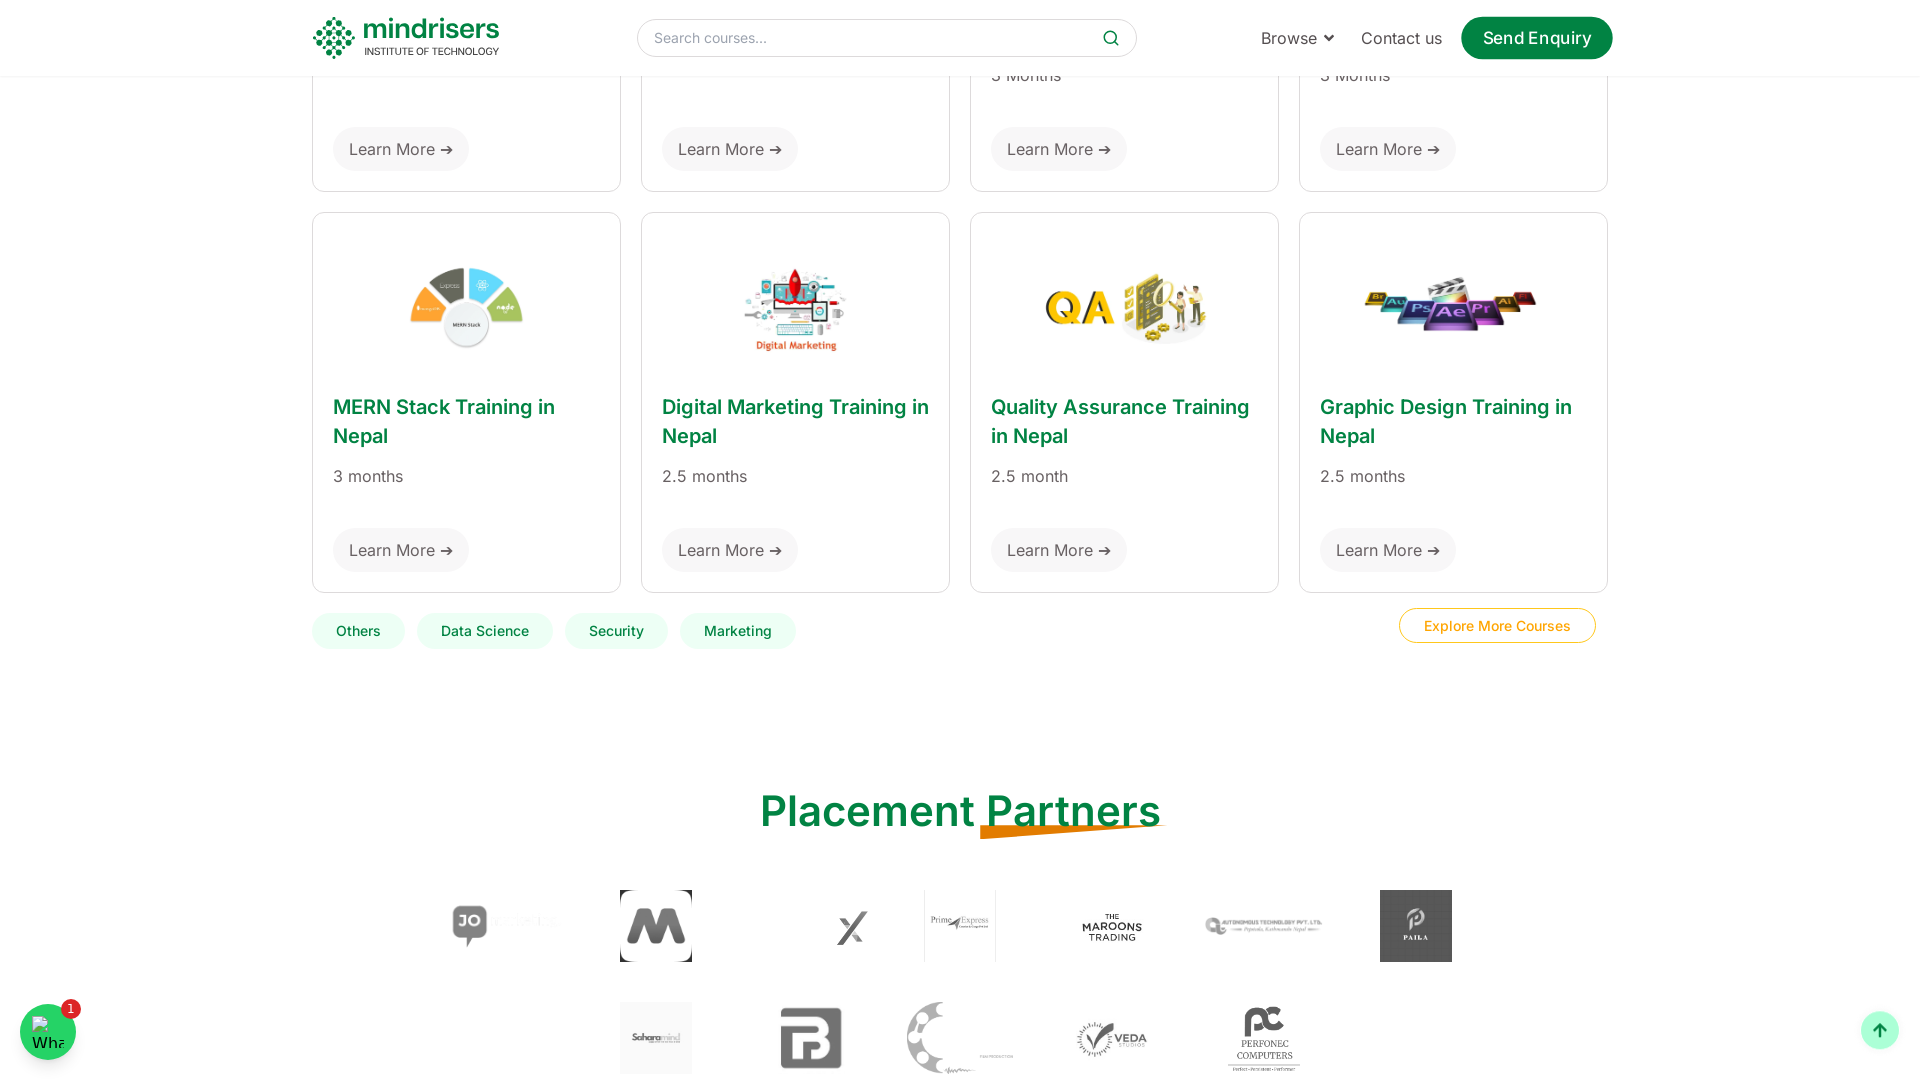

Scrolled down by 100px
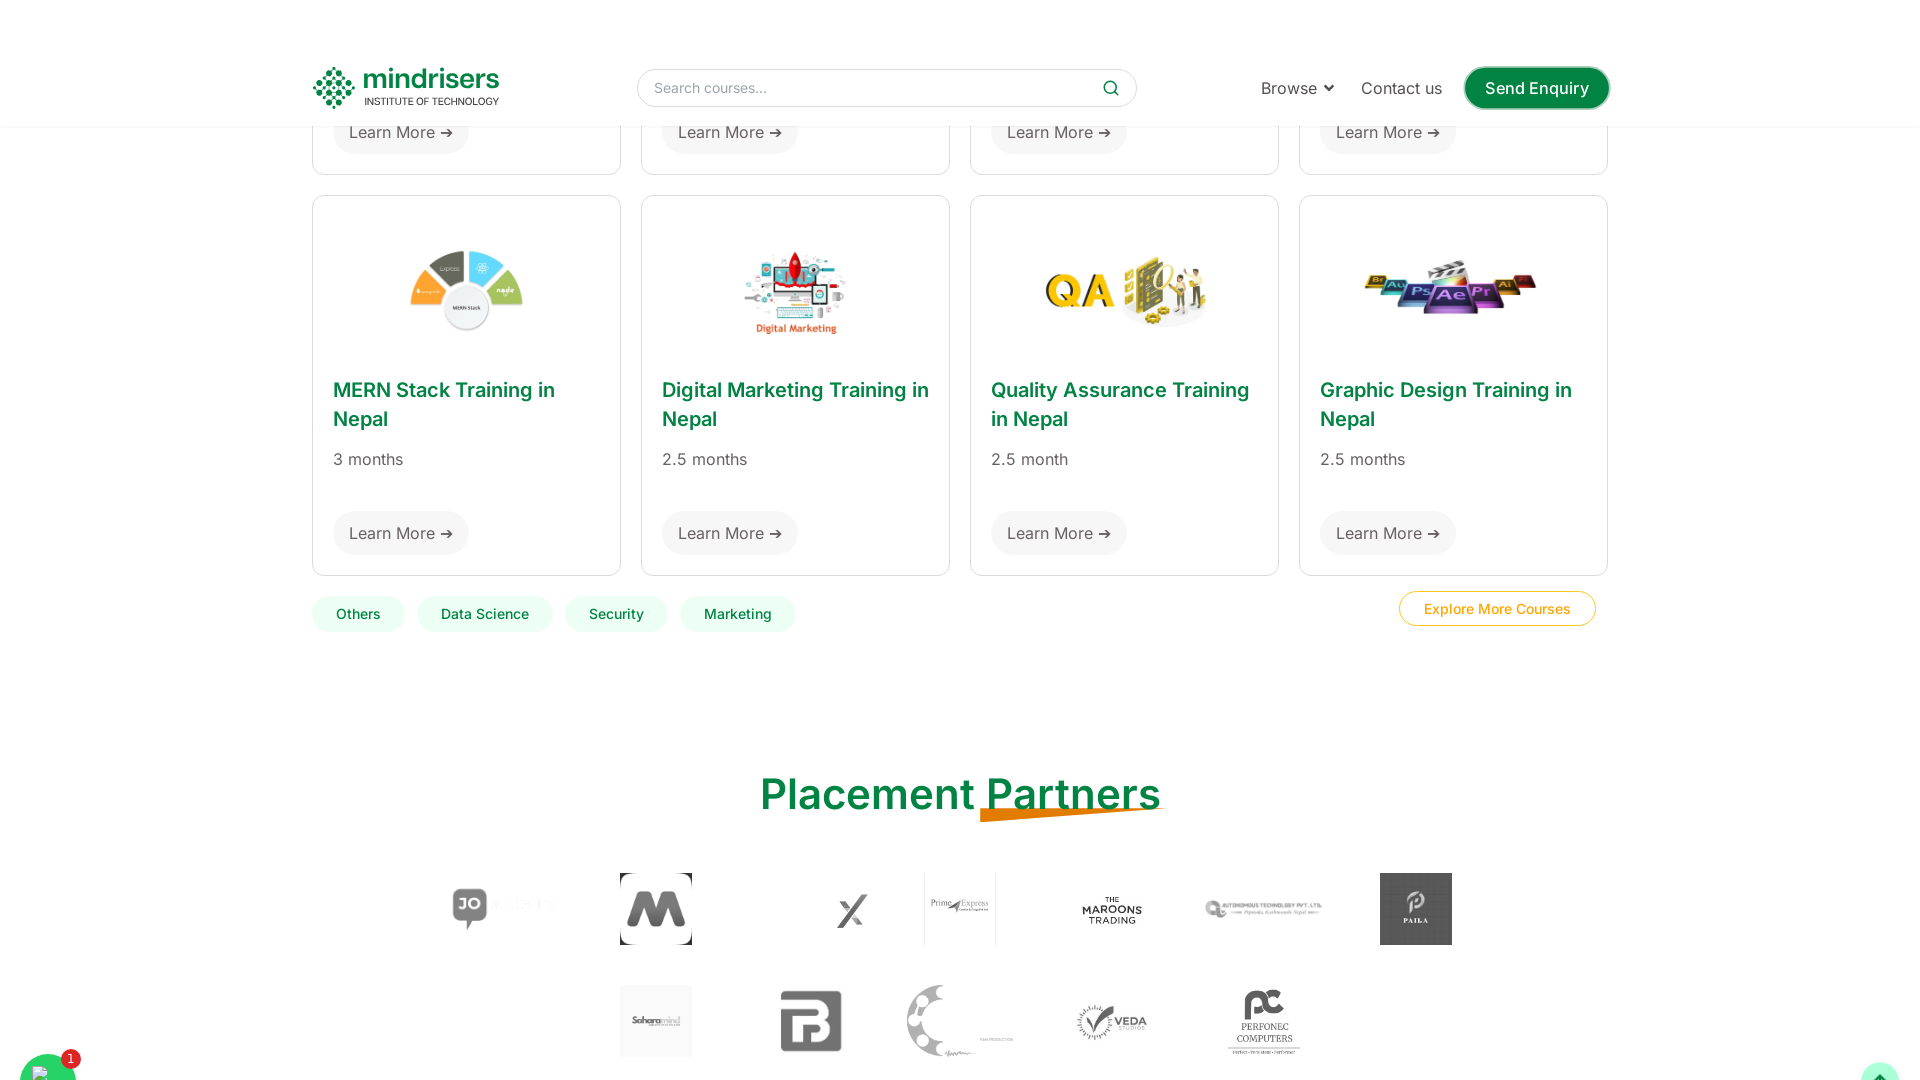

Waited 1 second before next scroll
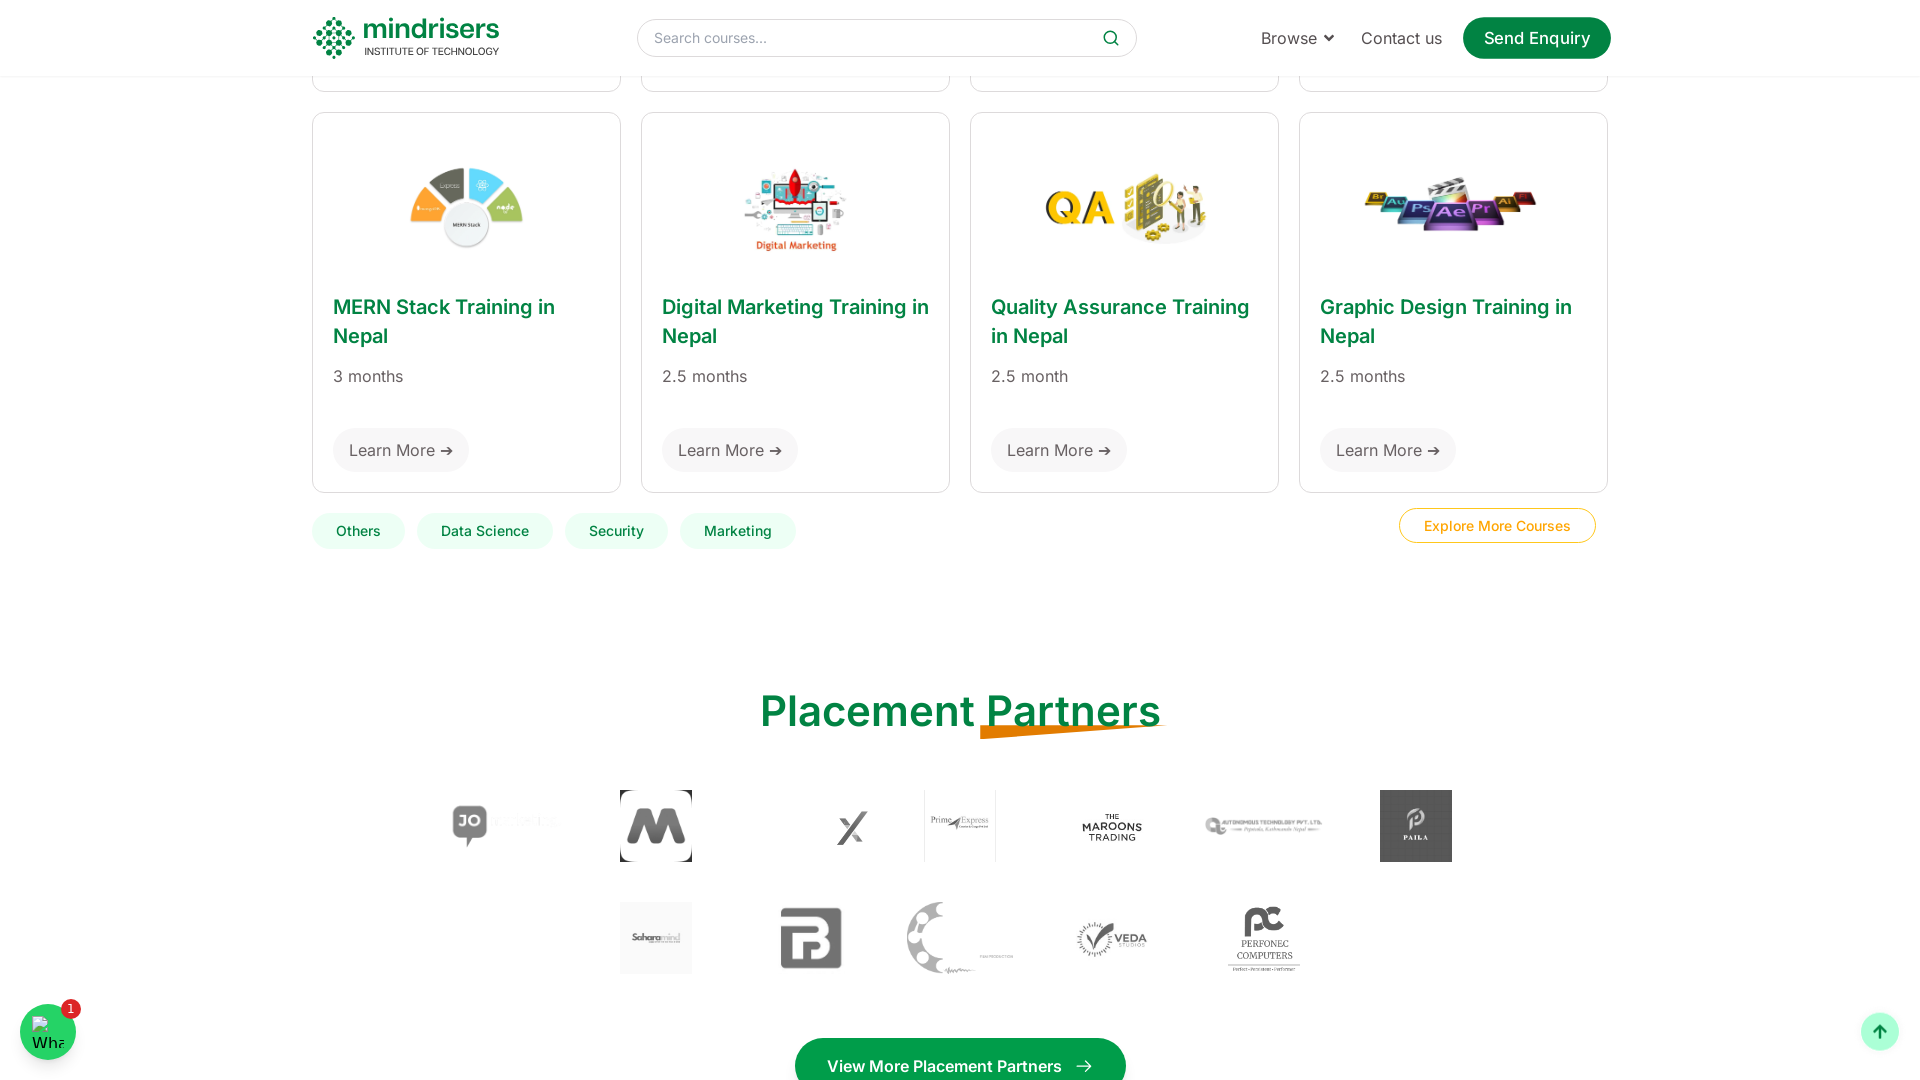

Scrolled down by 100px
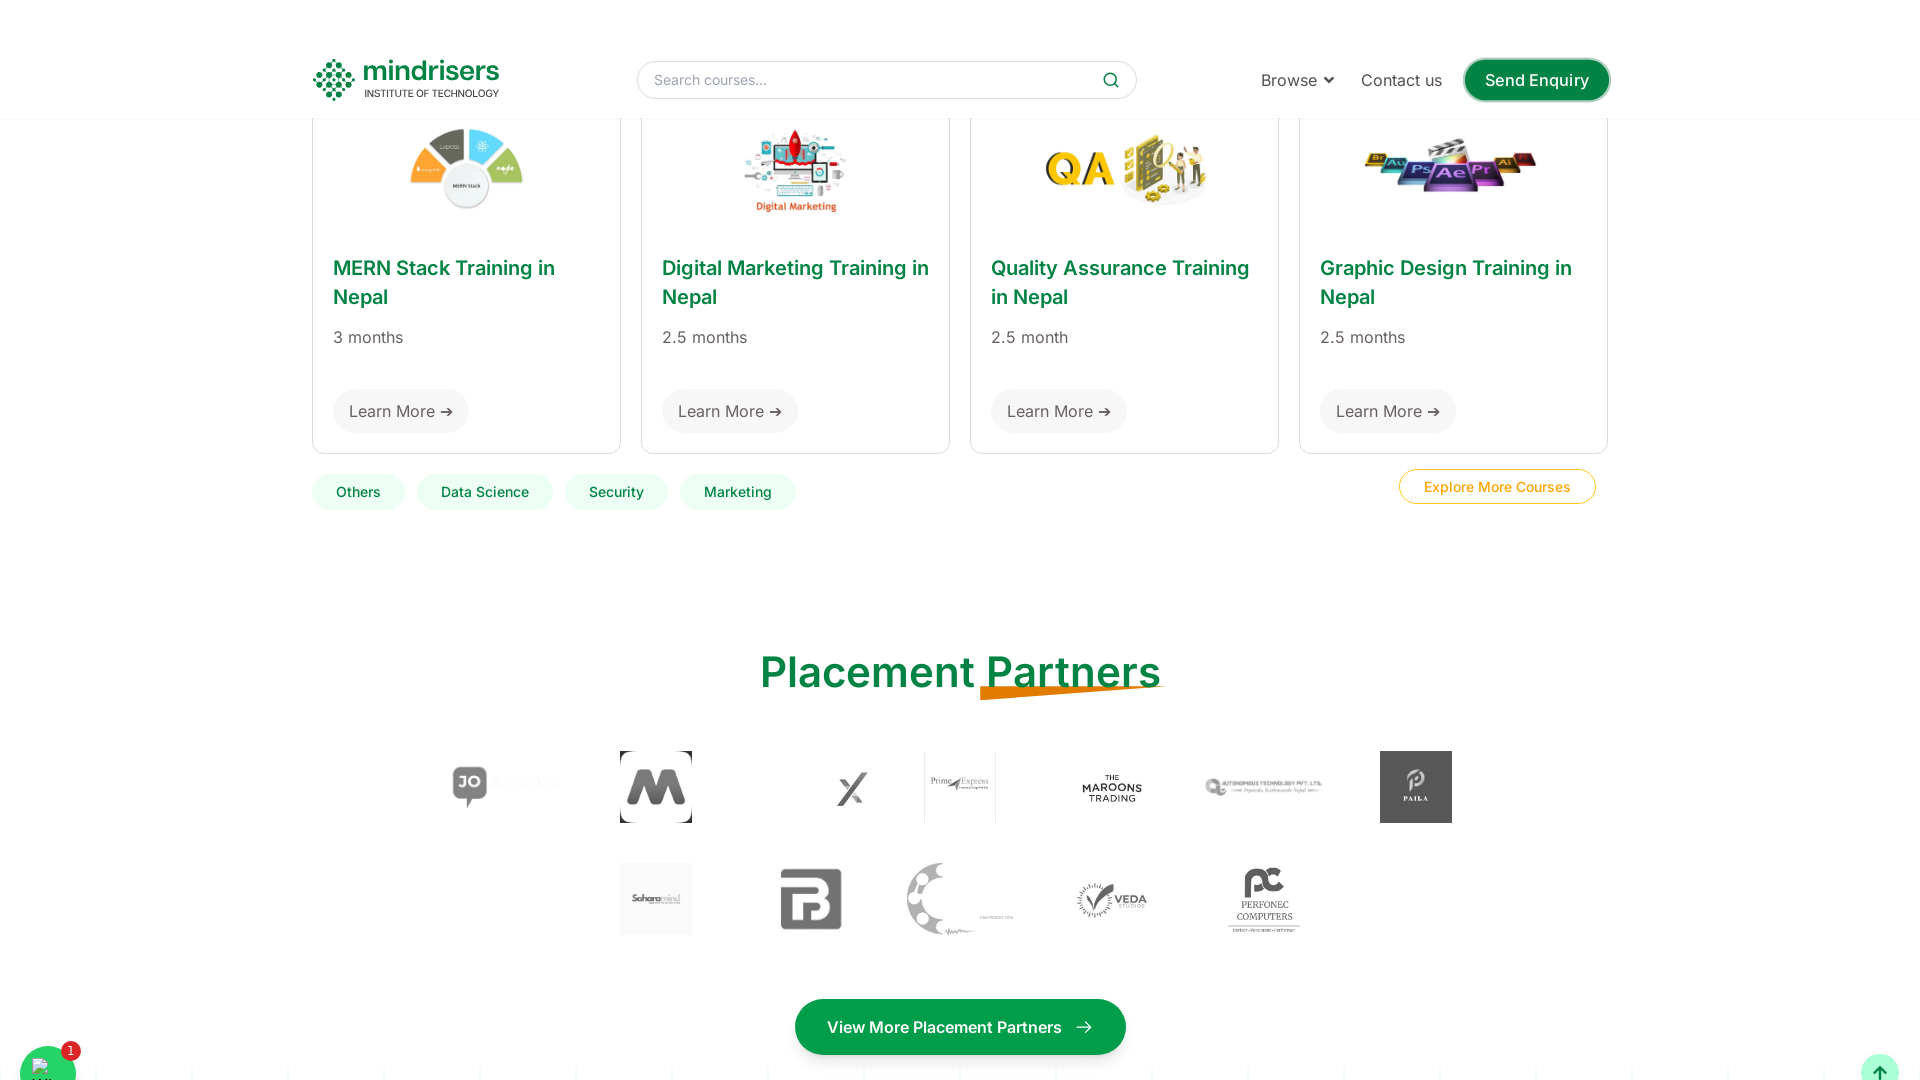

Waited 1 second before next scroll
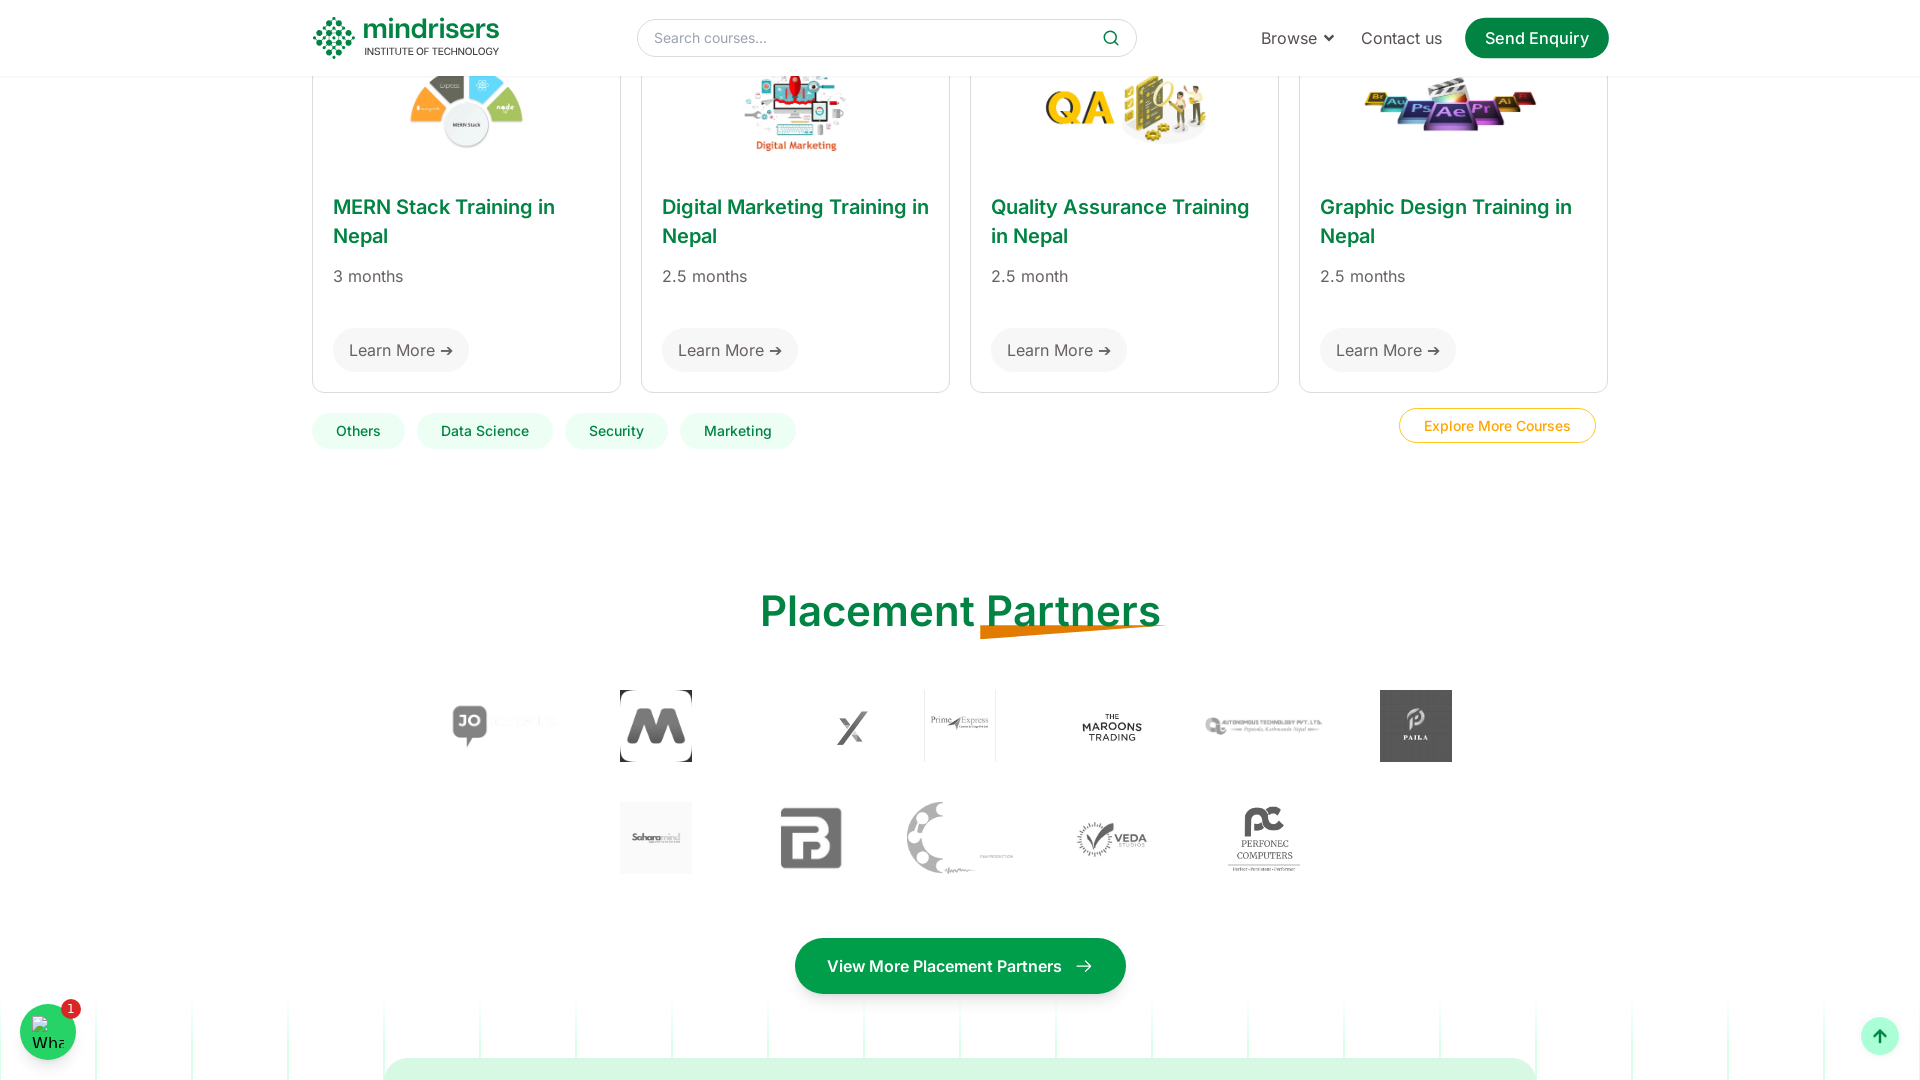

Scrolled down by 100px
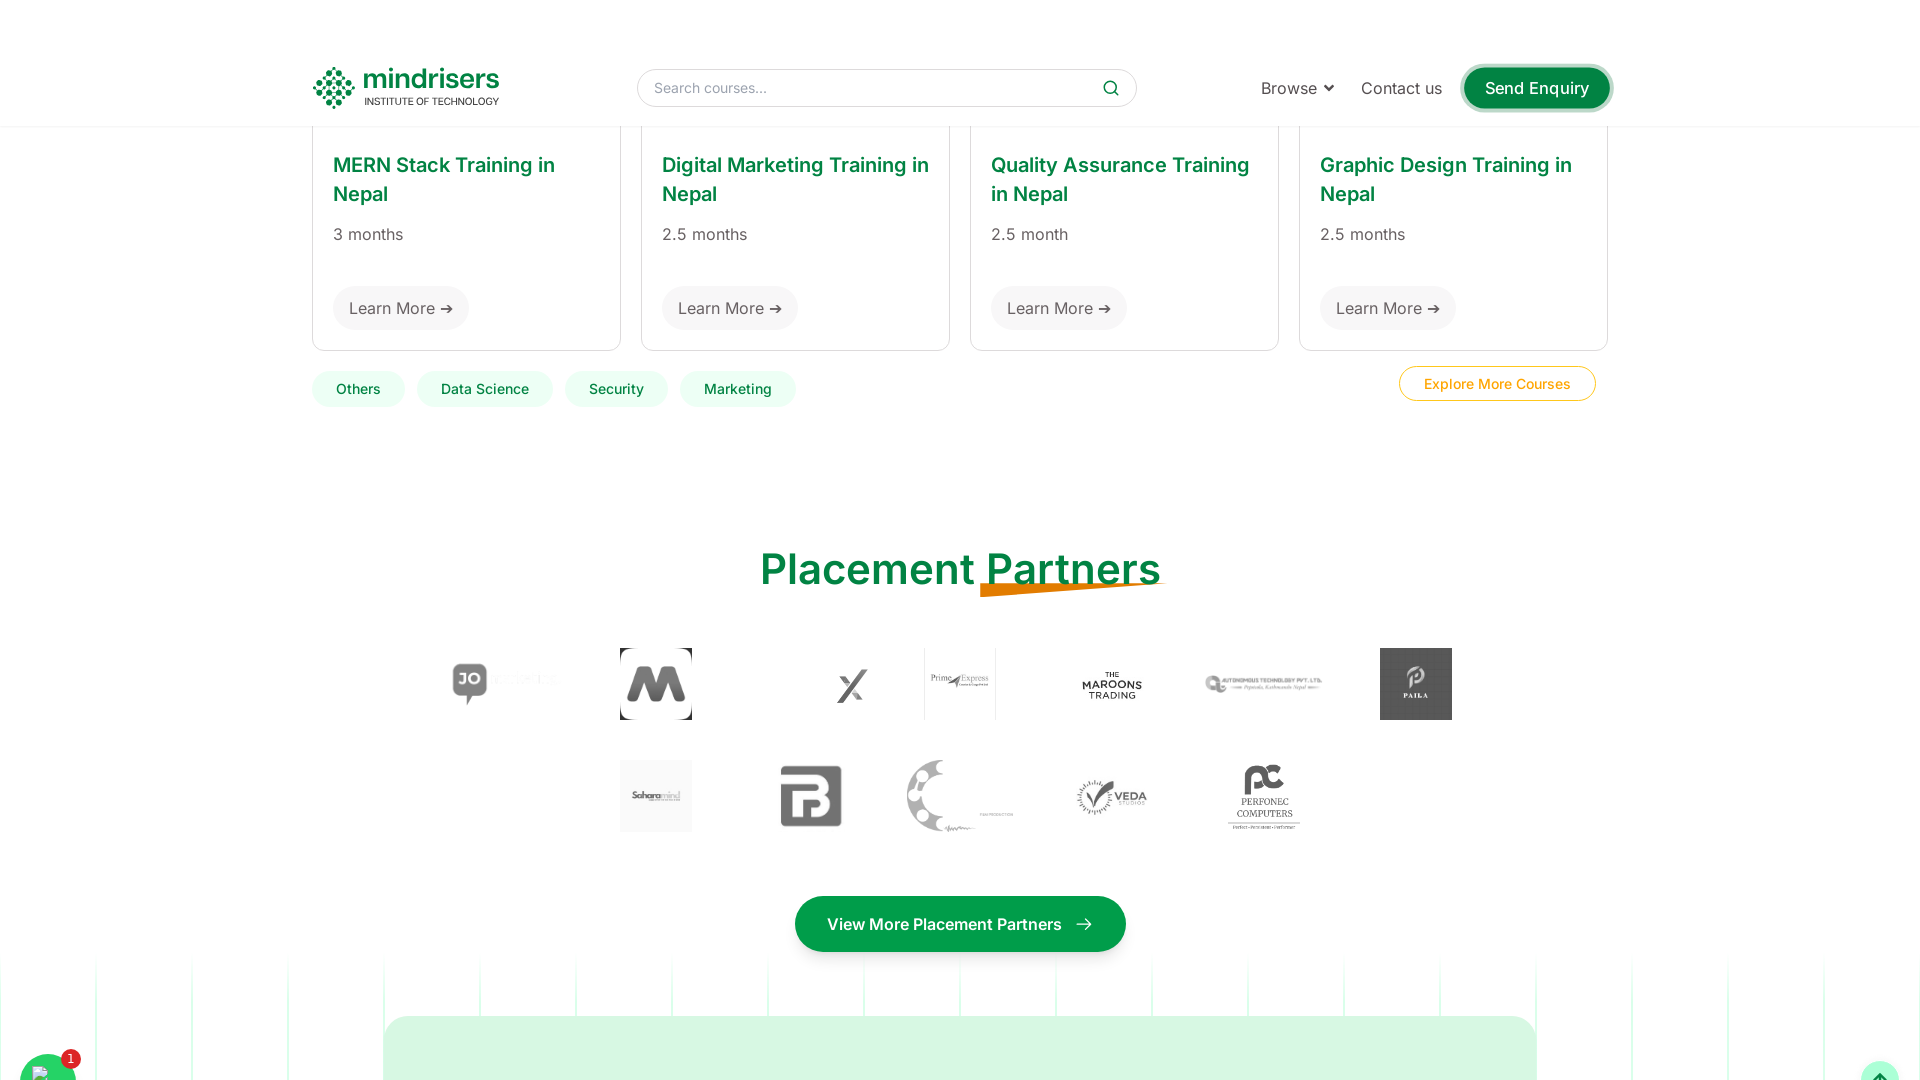

Waited 1 second before next scroll
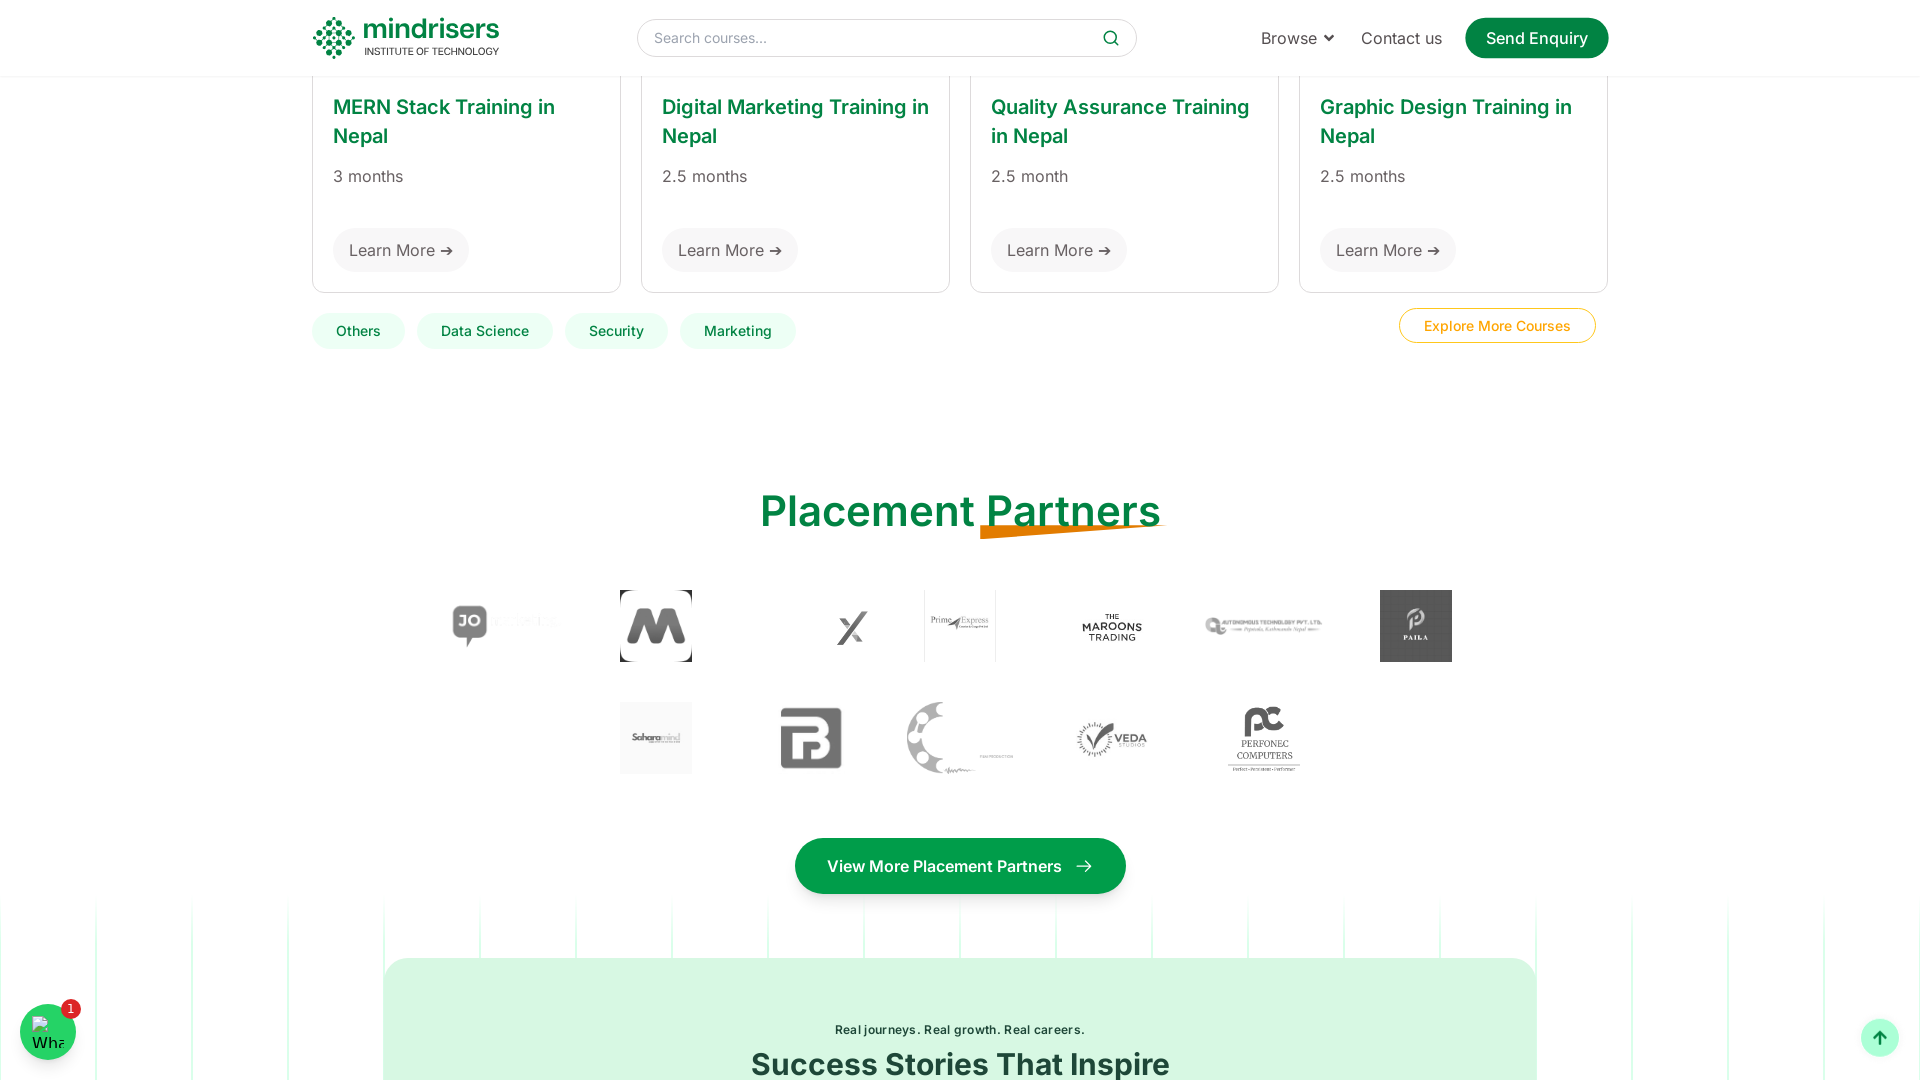

Scrolled down by 100px
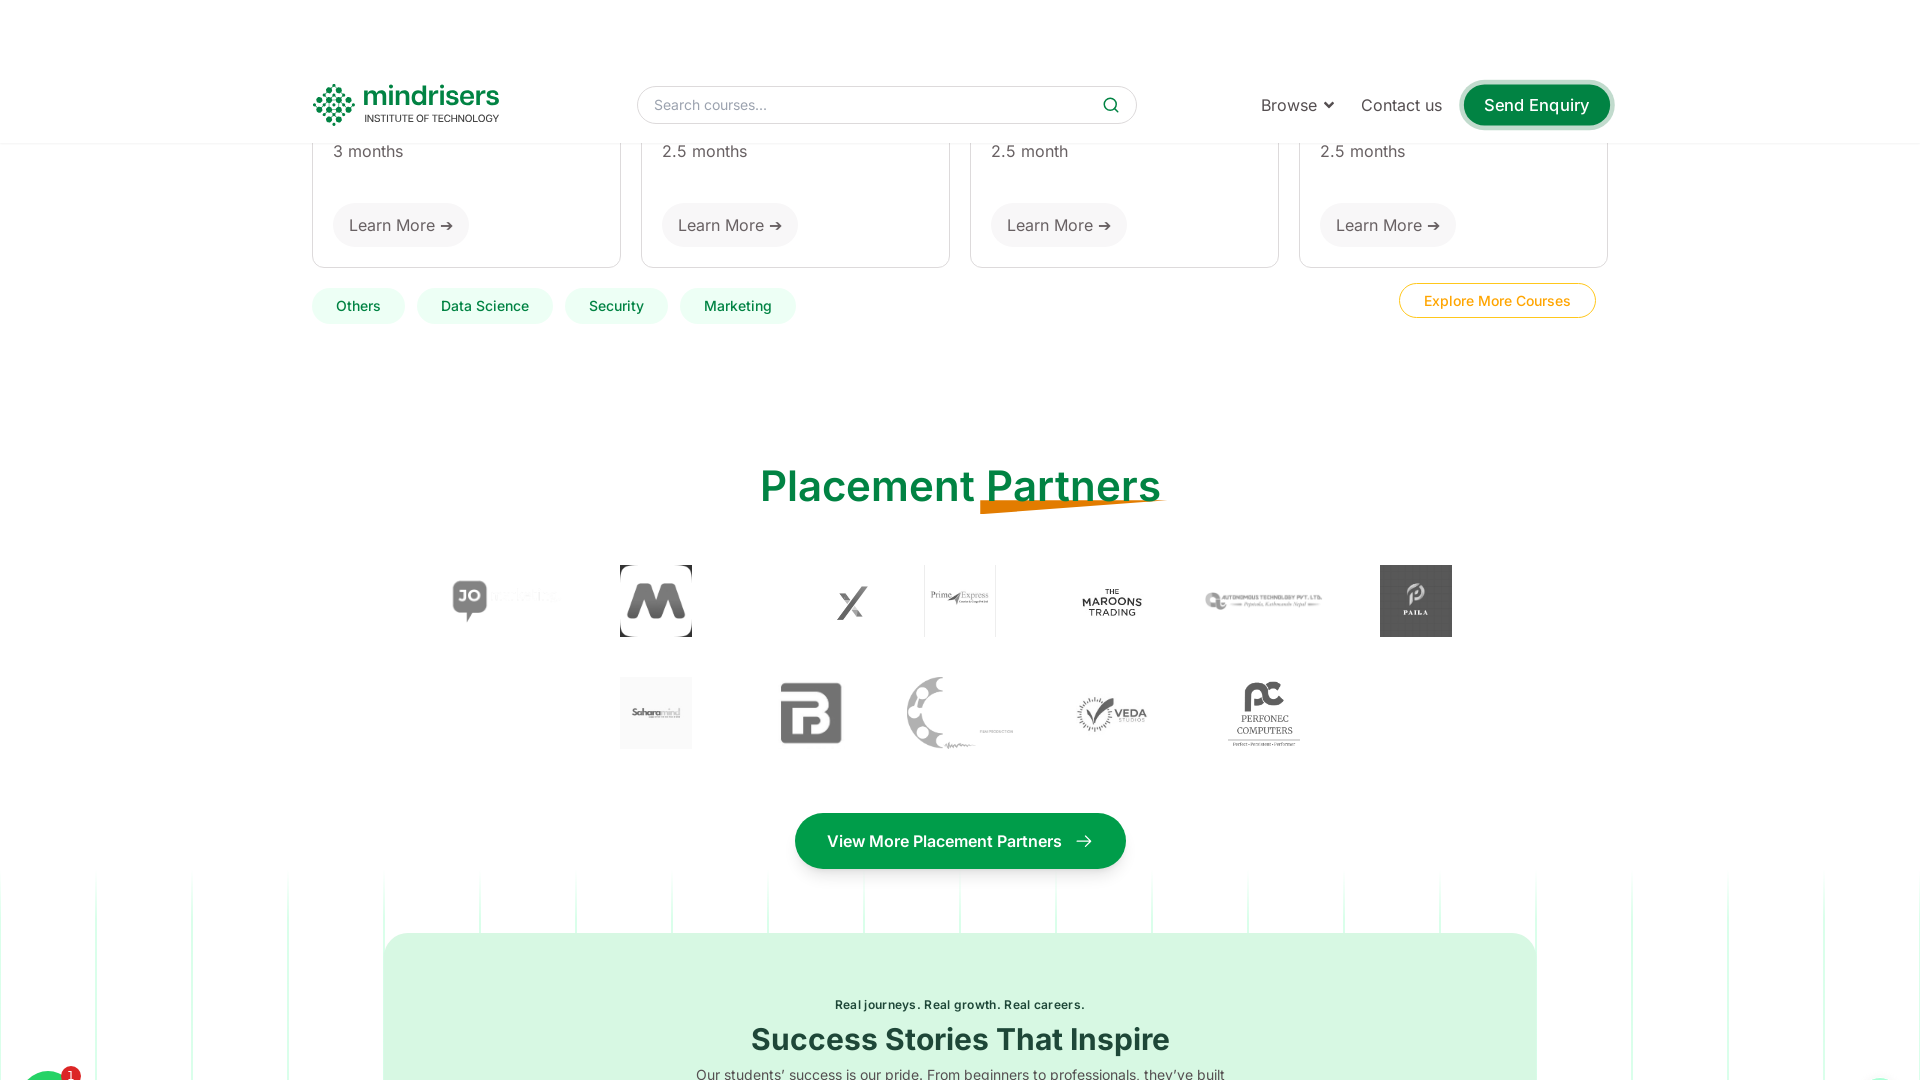

Waited 1 second before next scroll
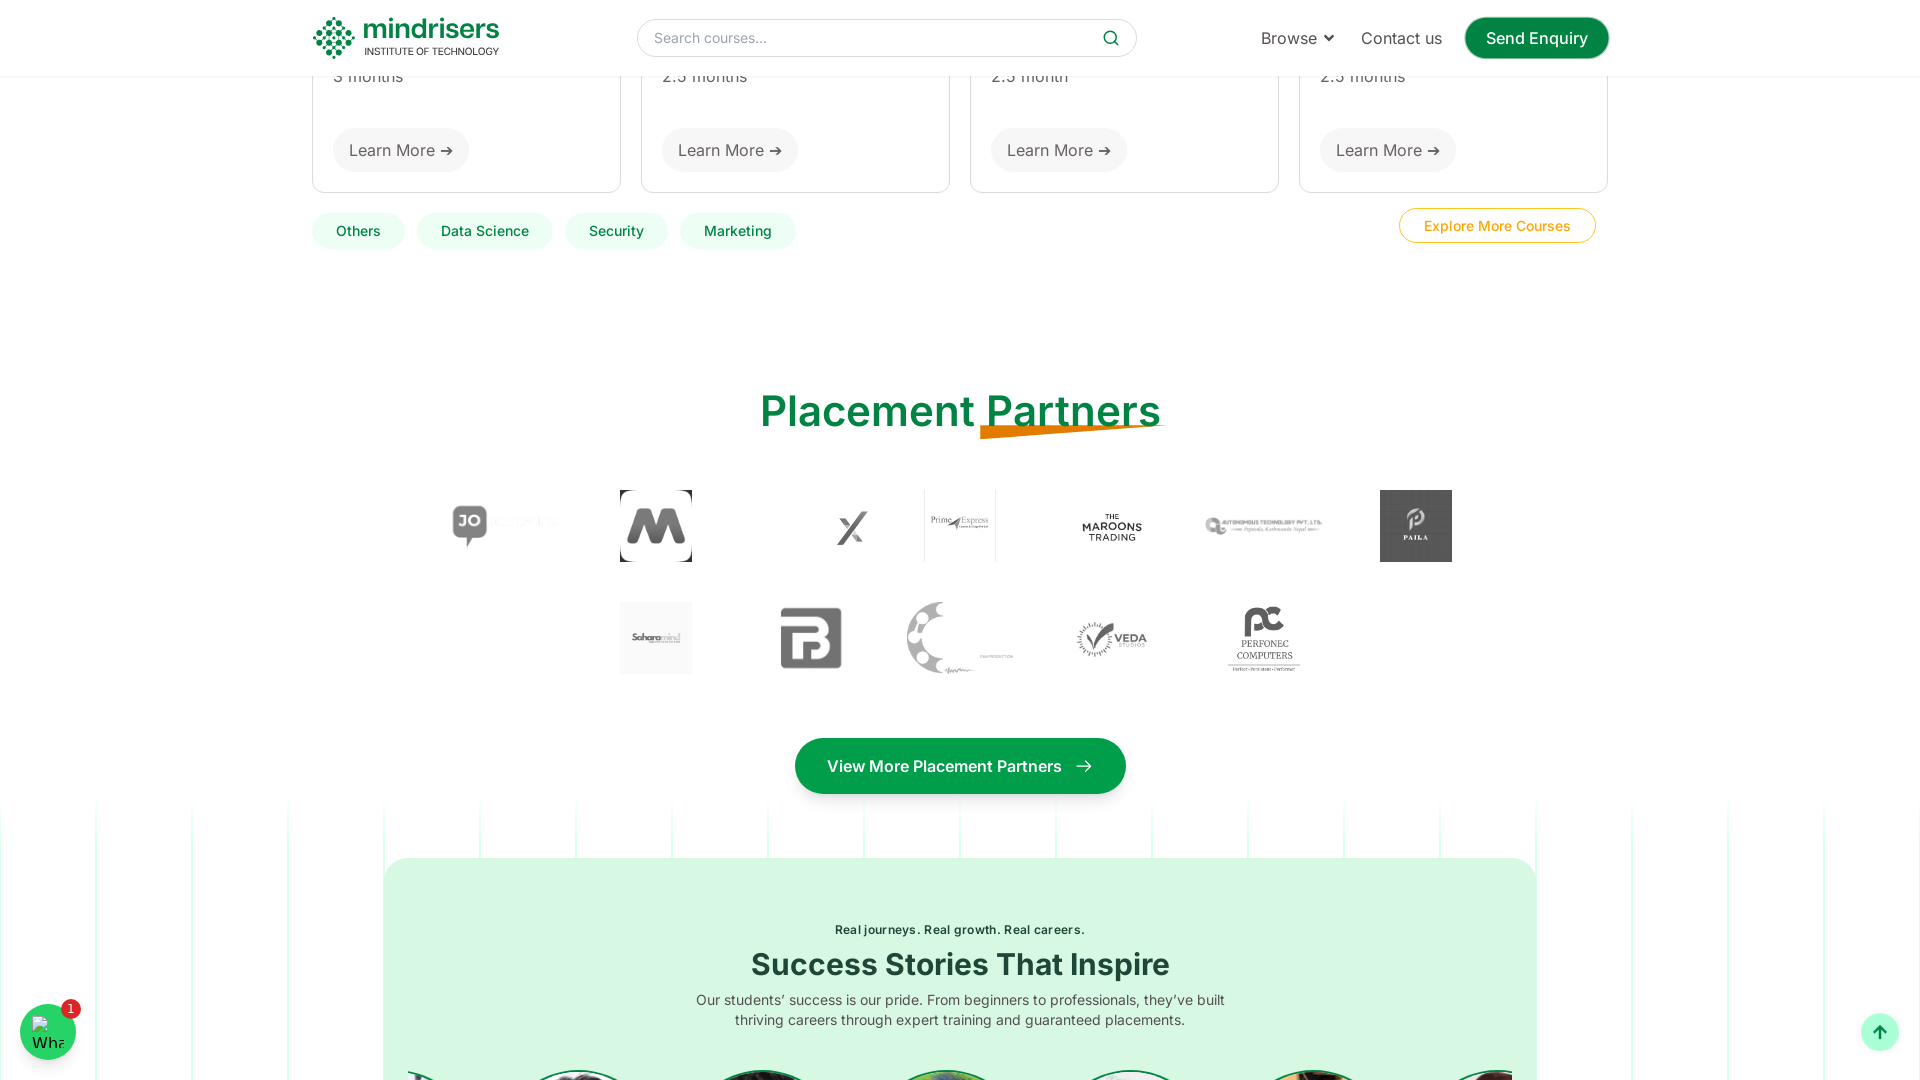

Scrolled down by 100px
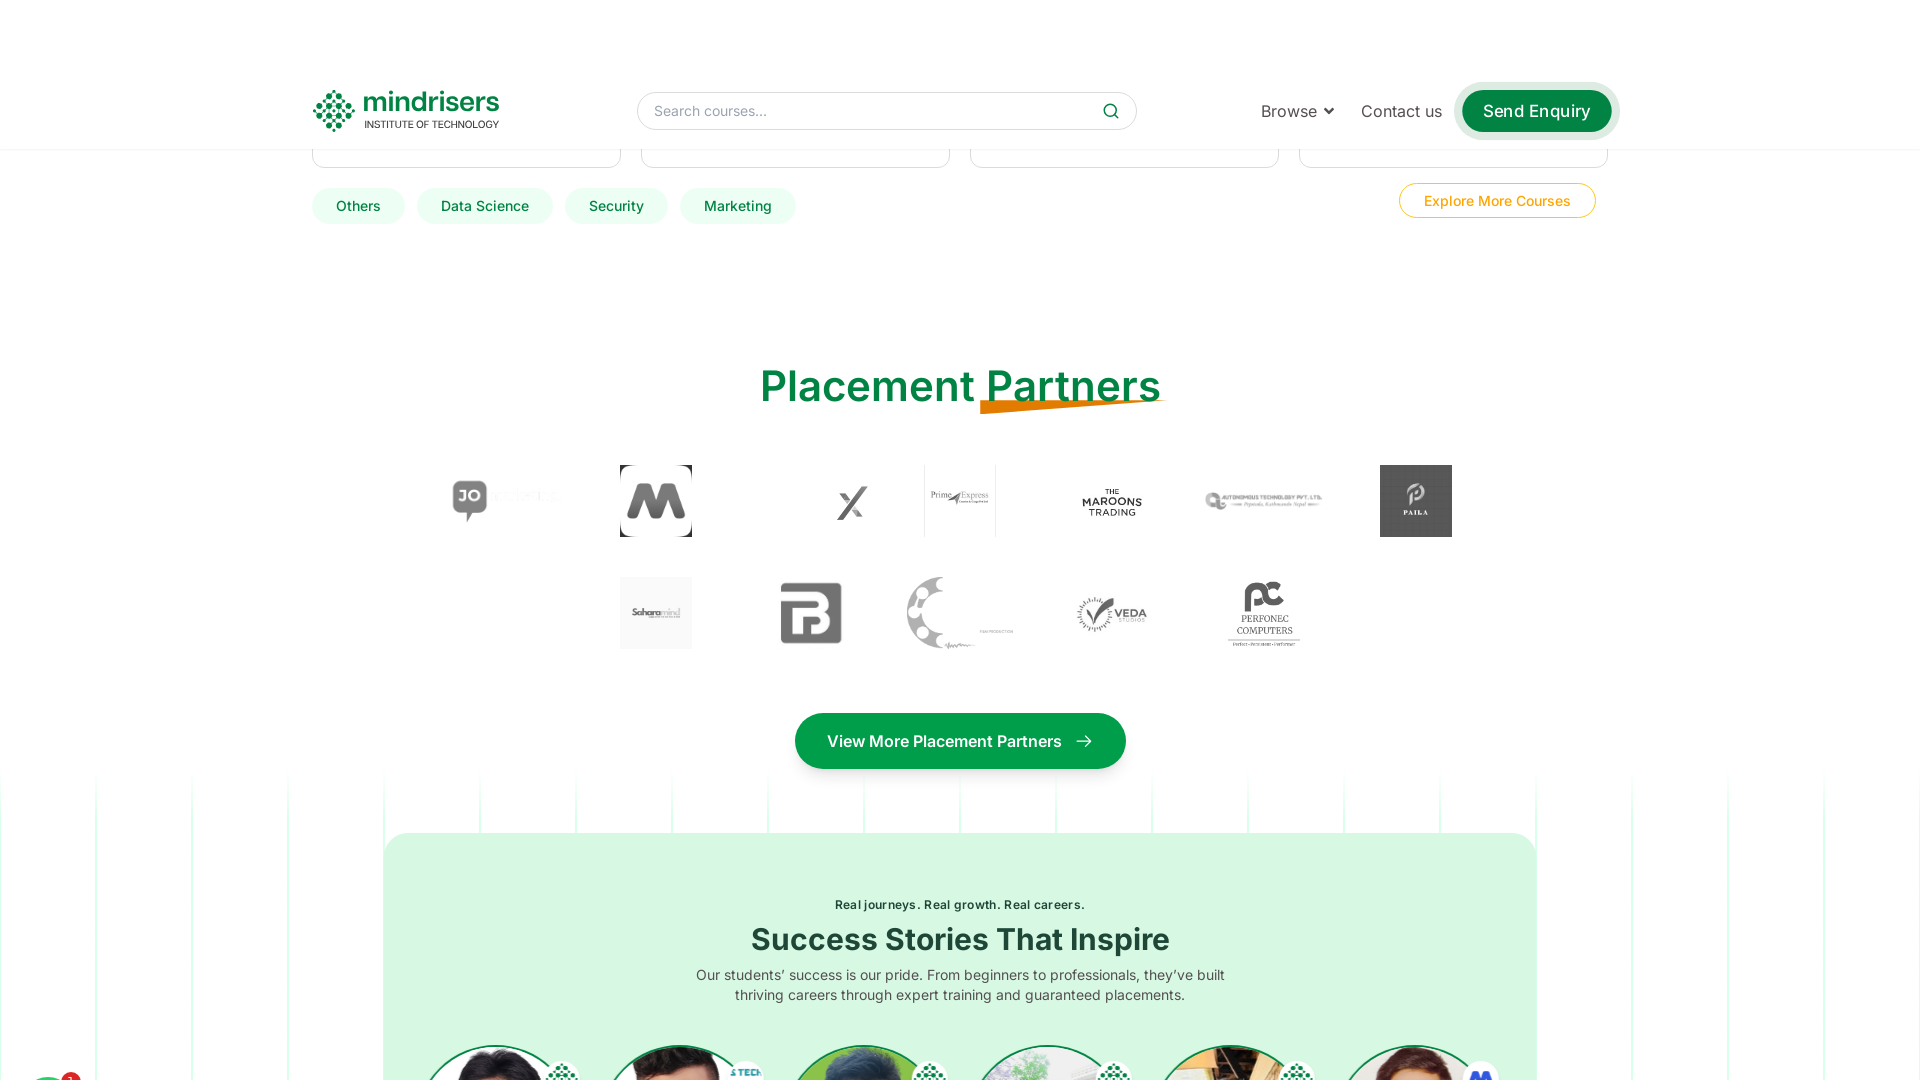

Waited 1 second before next scroll
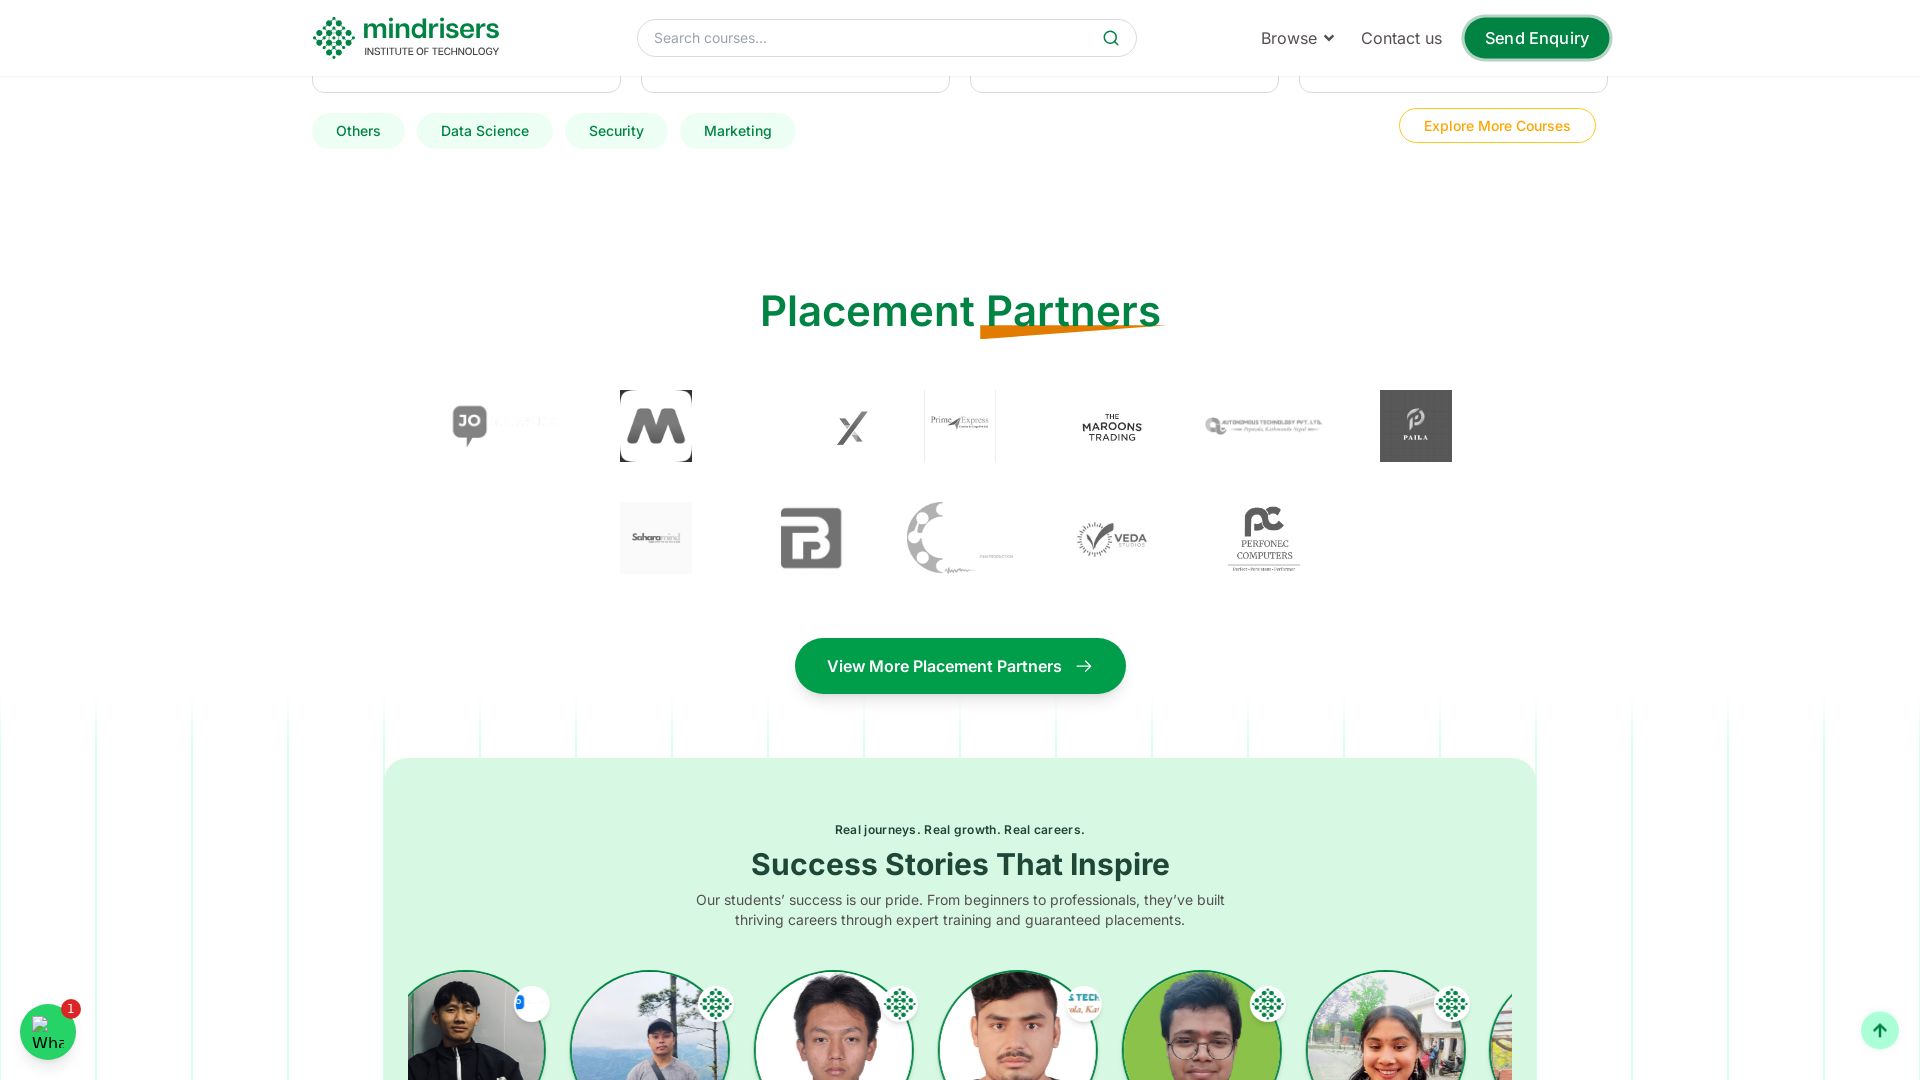

Scrolled down by 100px
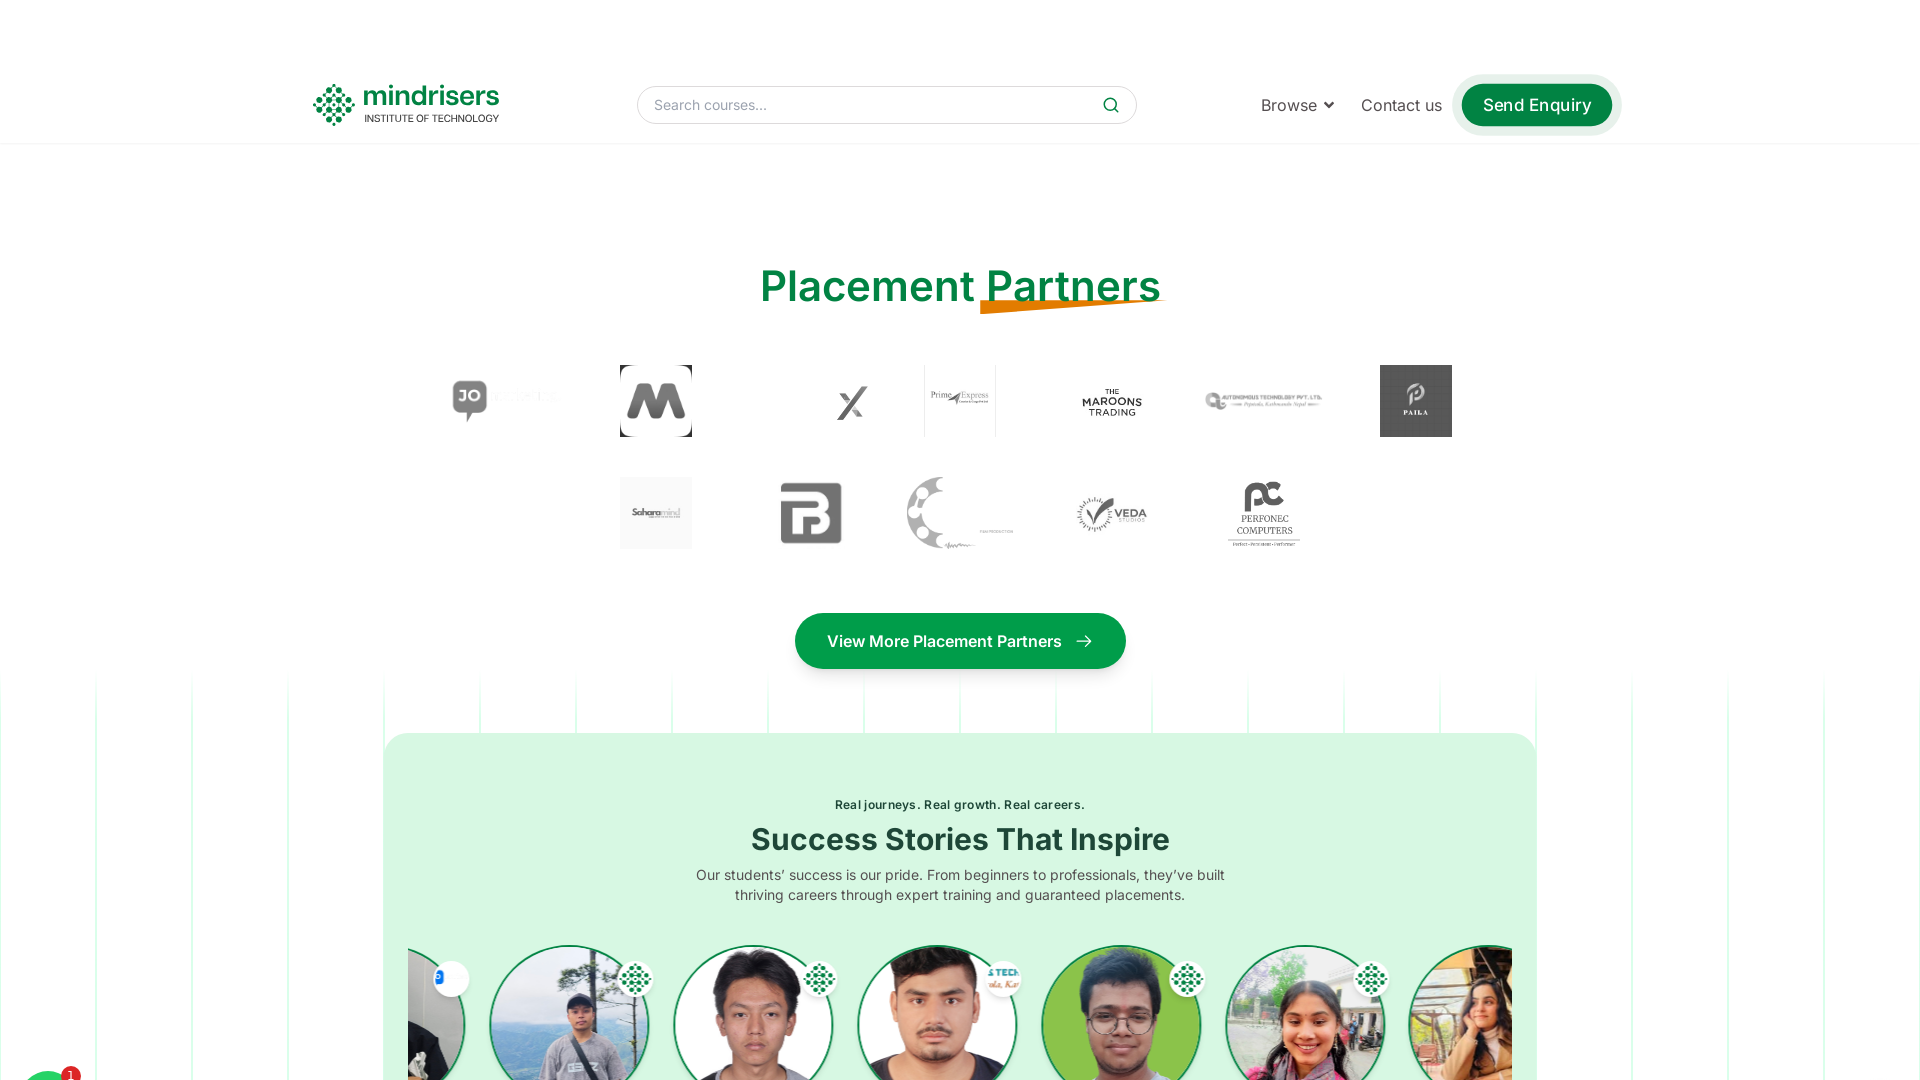

Waited 1 second before next scroll
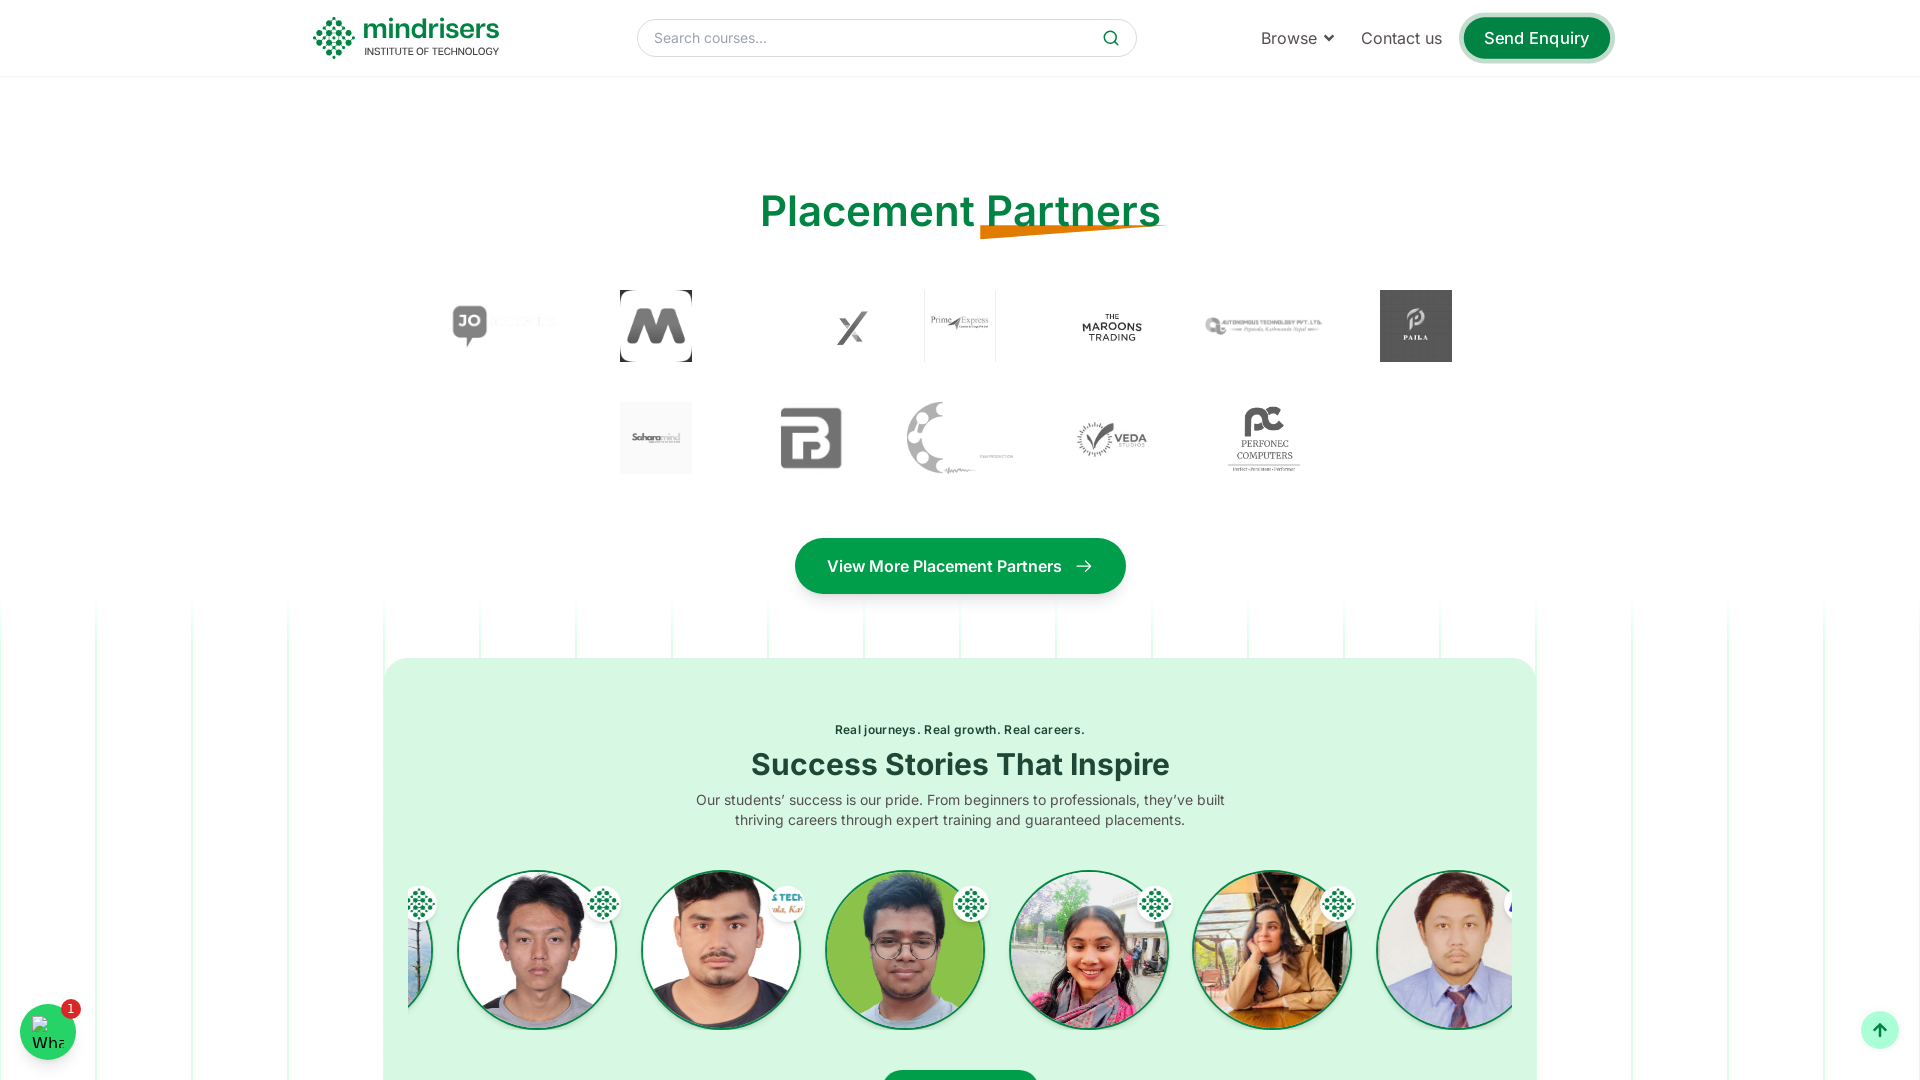

Scrolled down by 100px
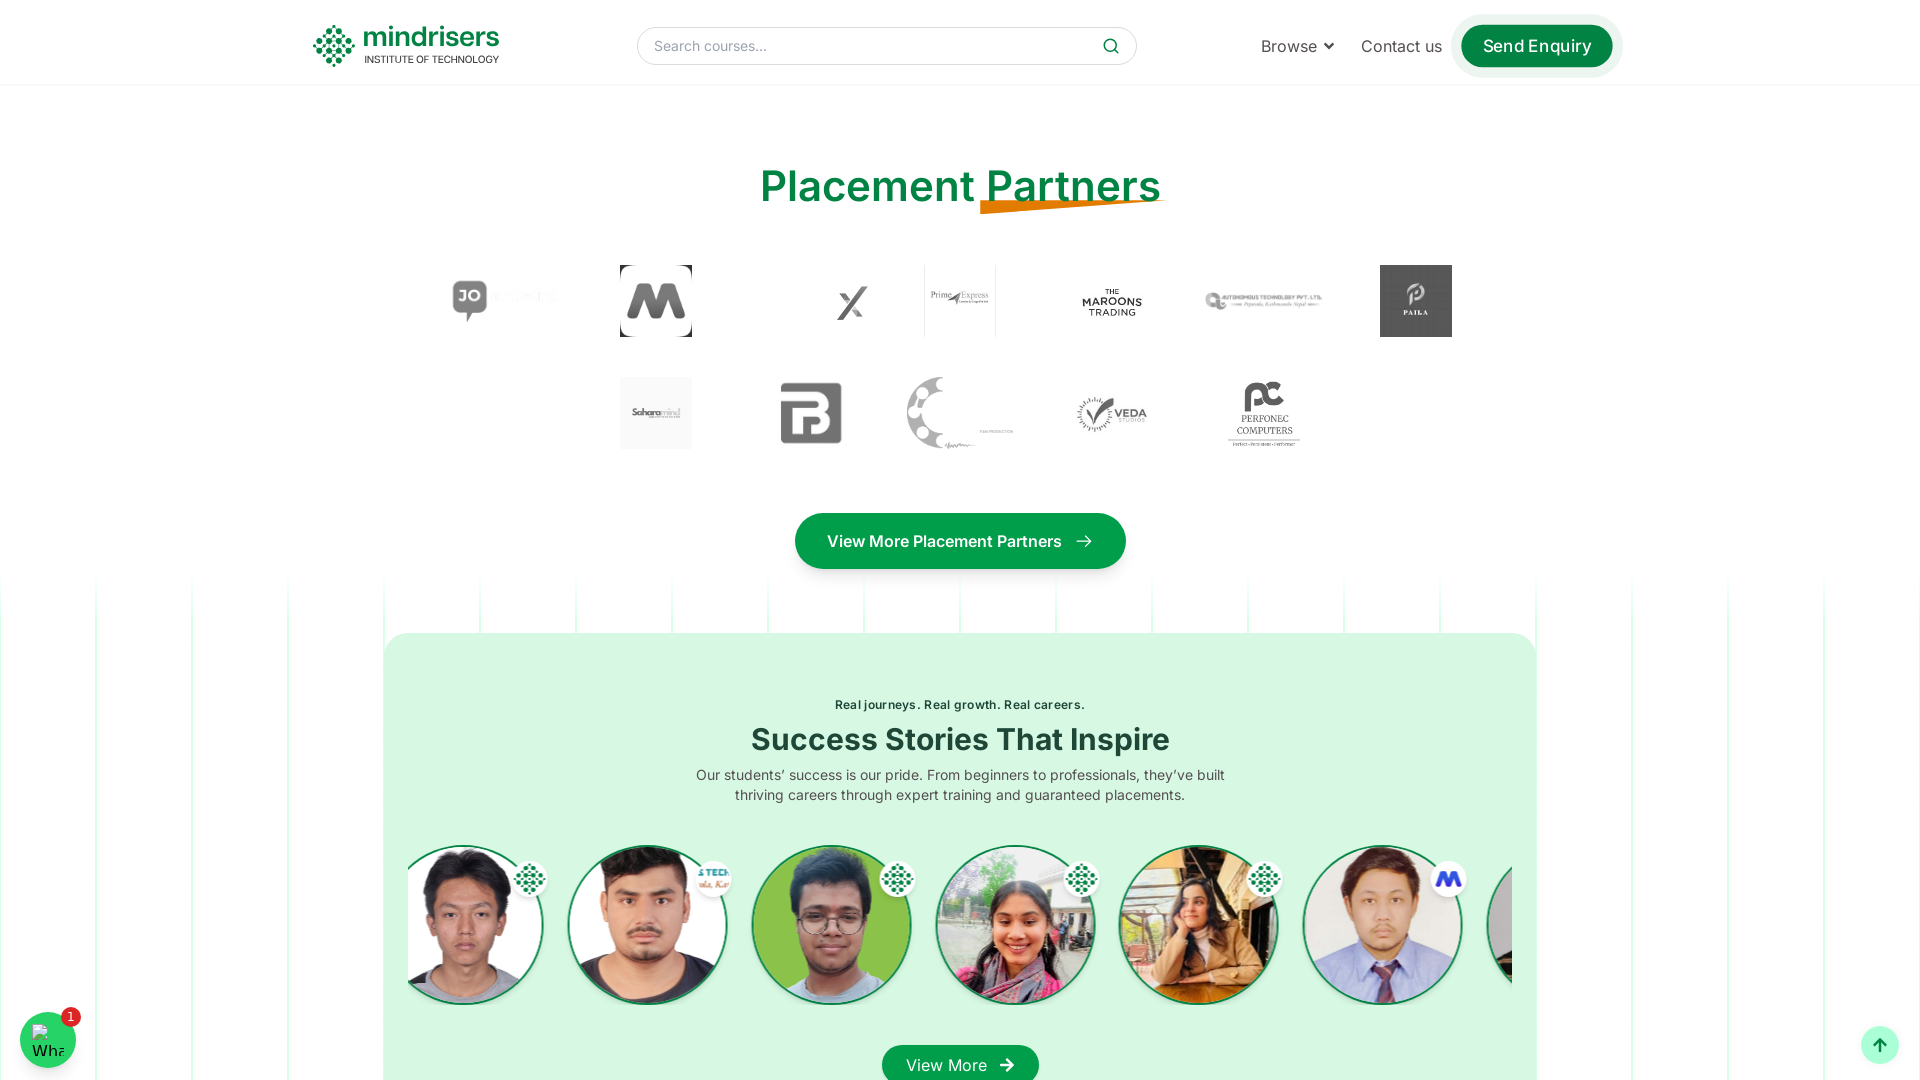

Waited 1 second before next scroll
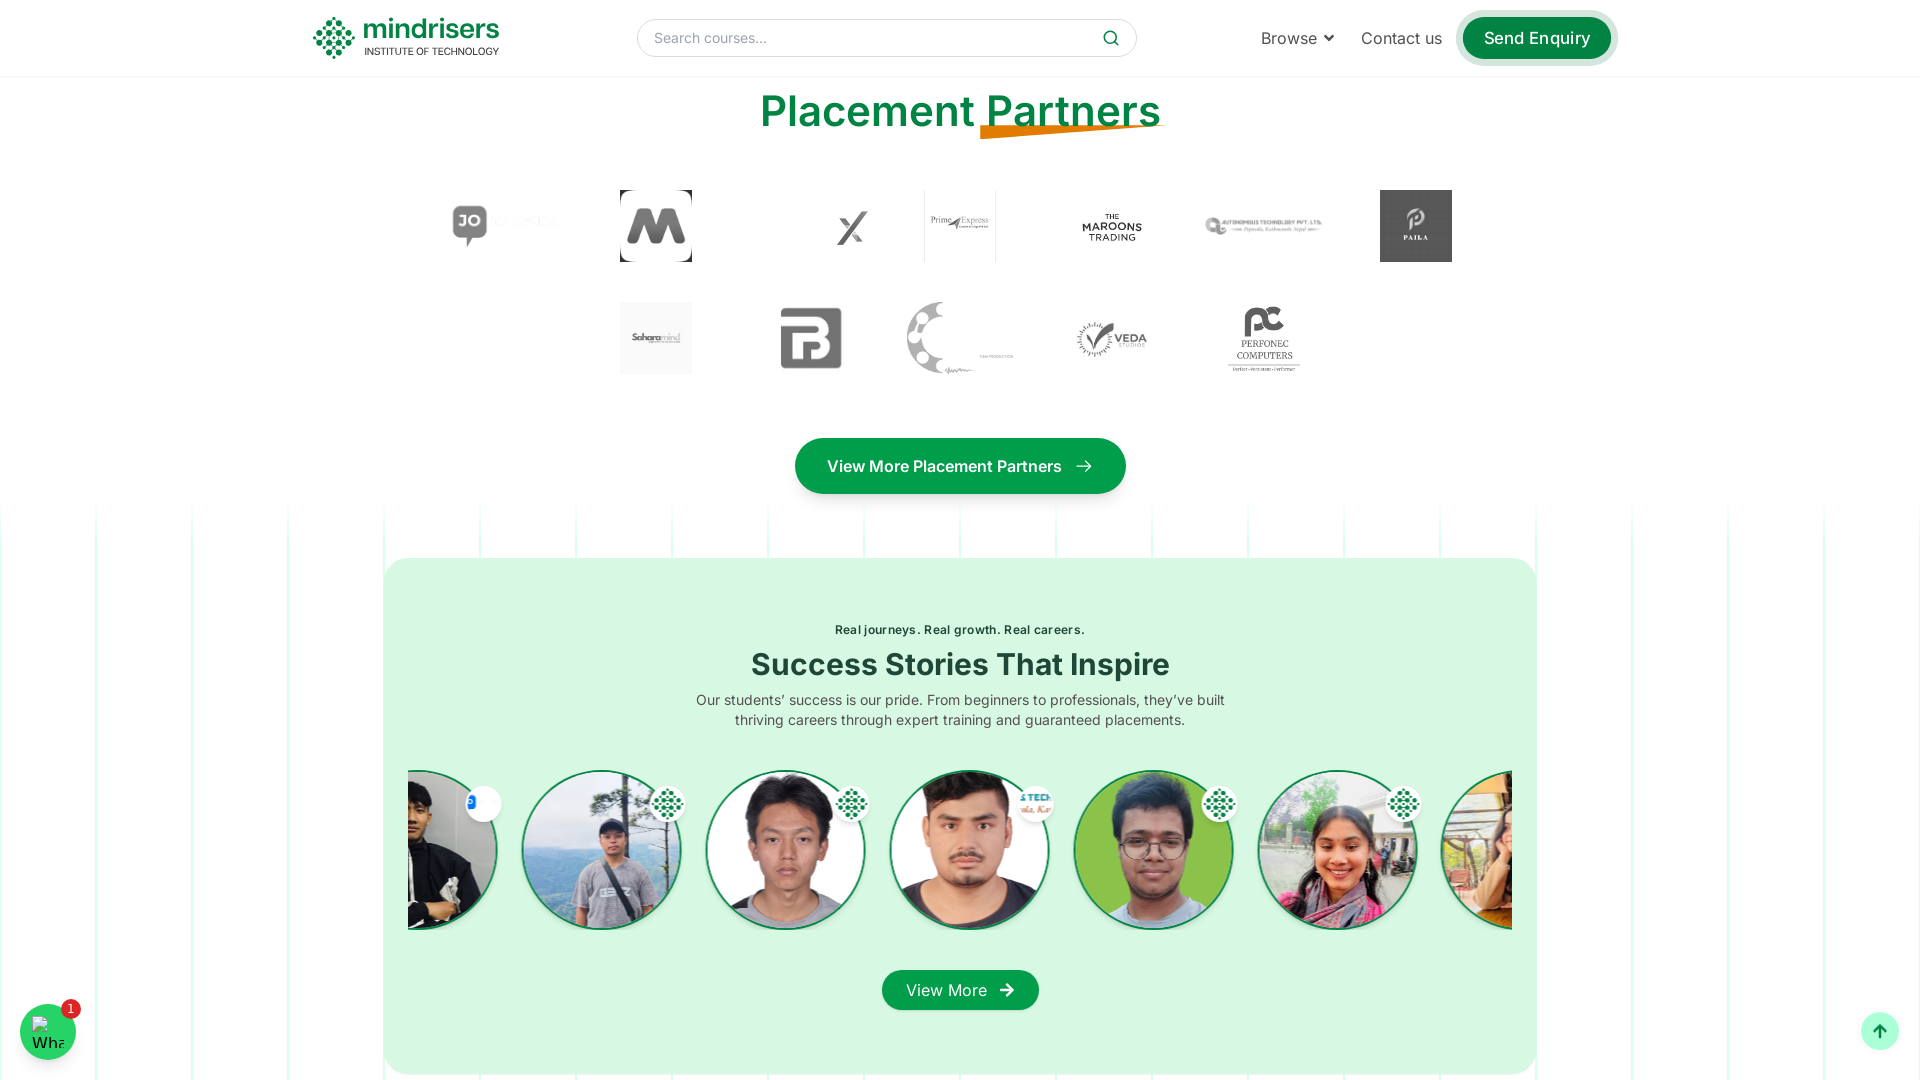

Scrolled down by 100px
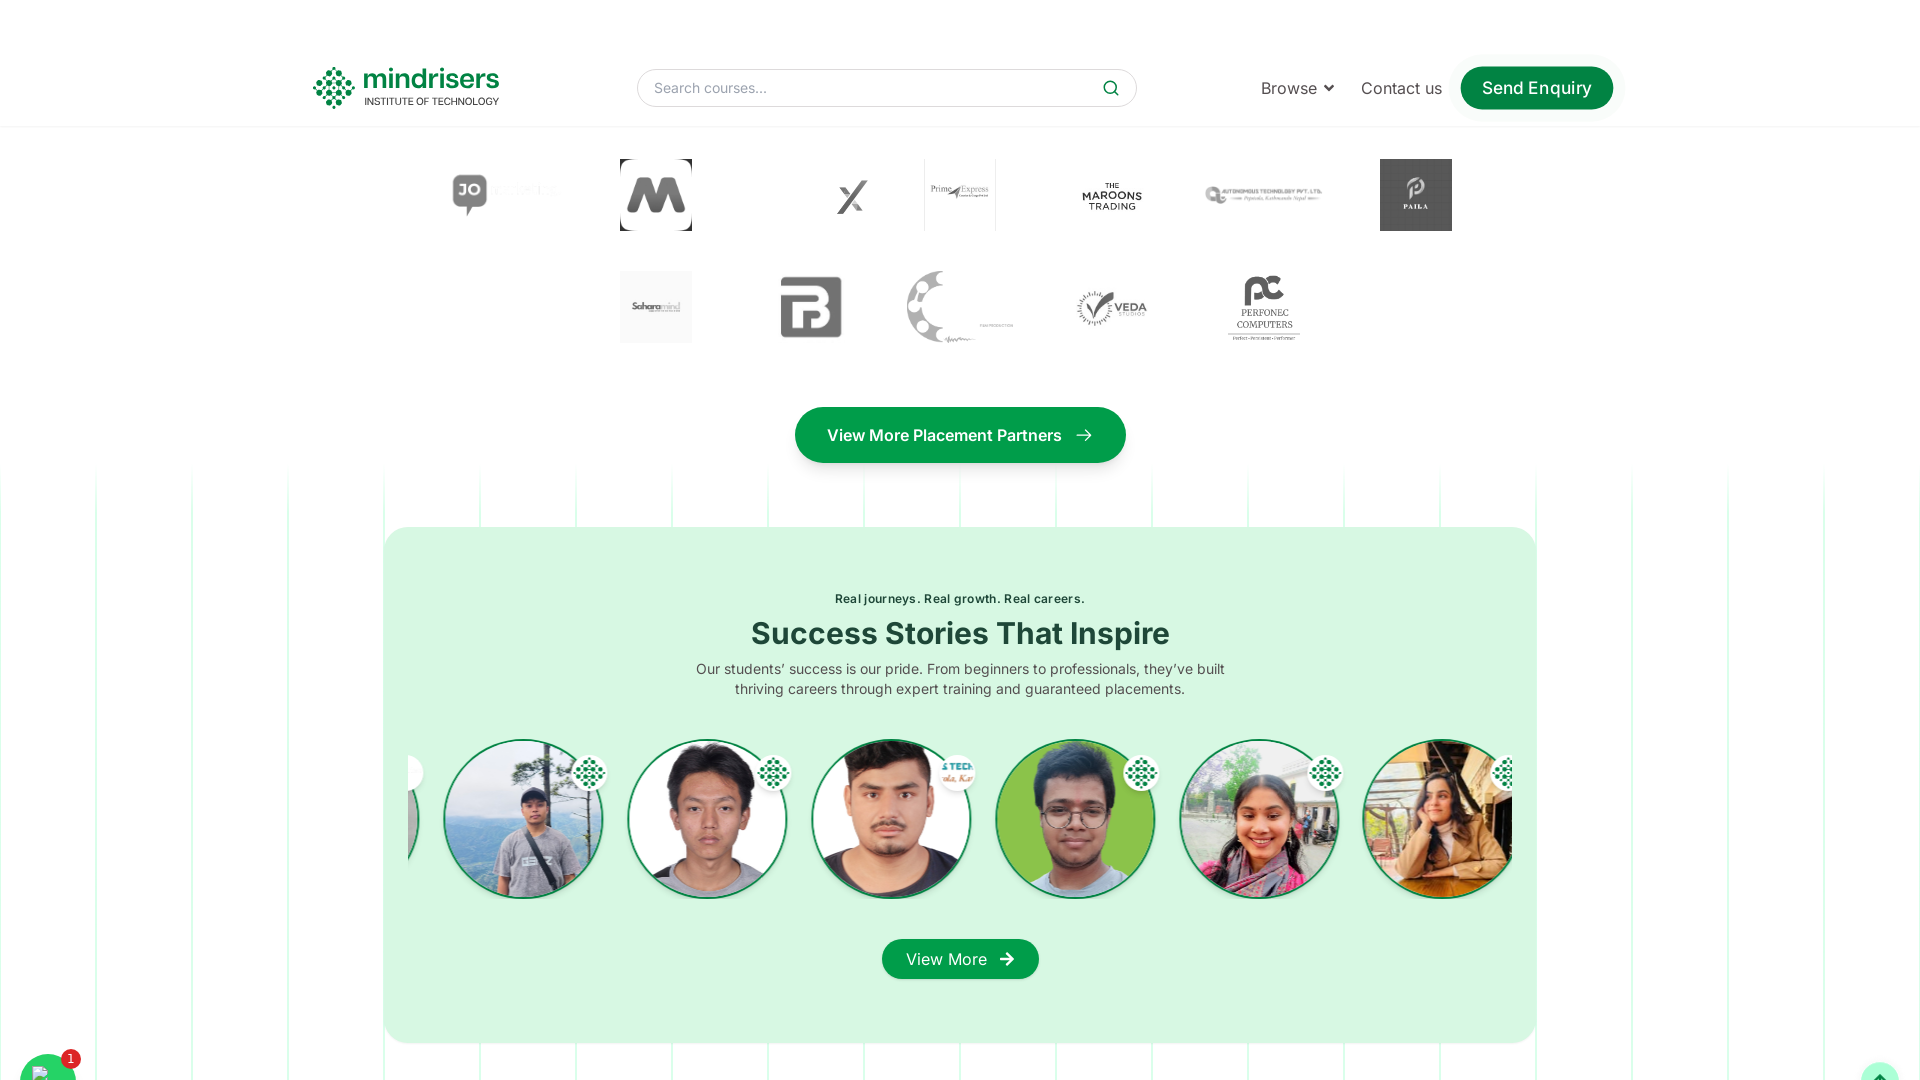

Waited 1 second before next scroll
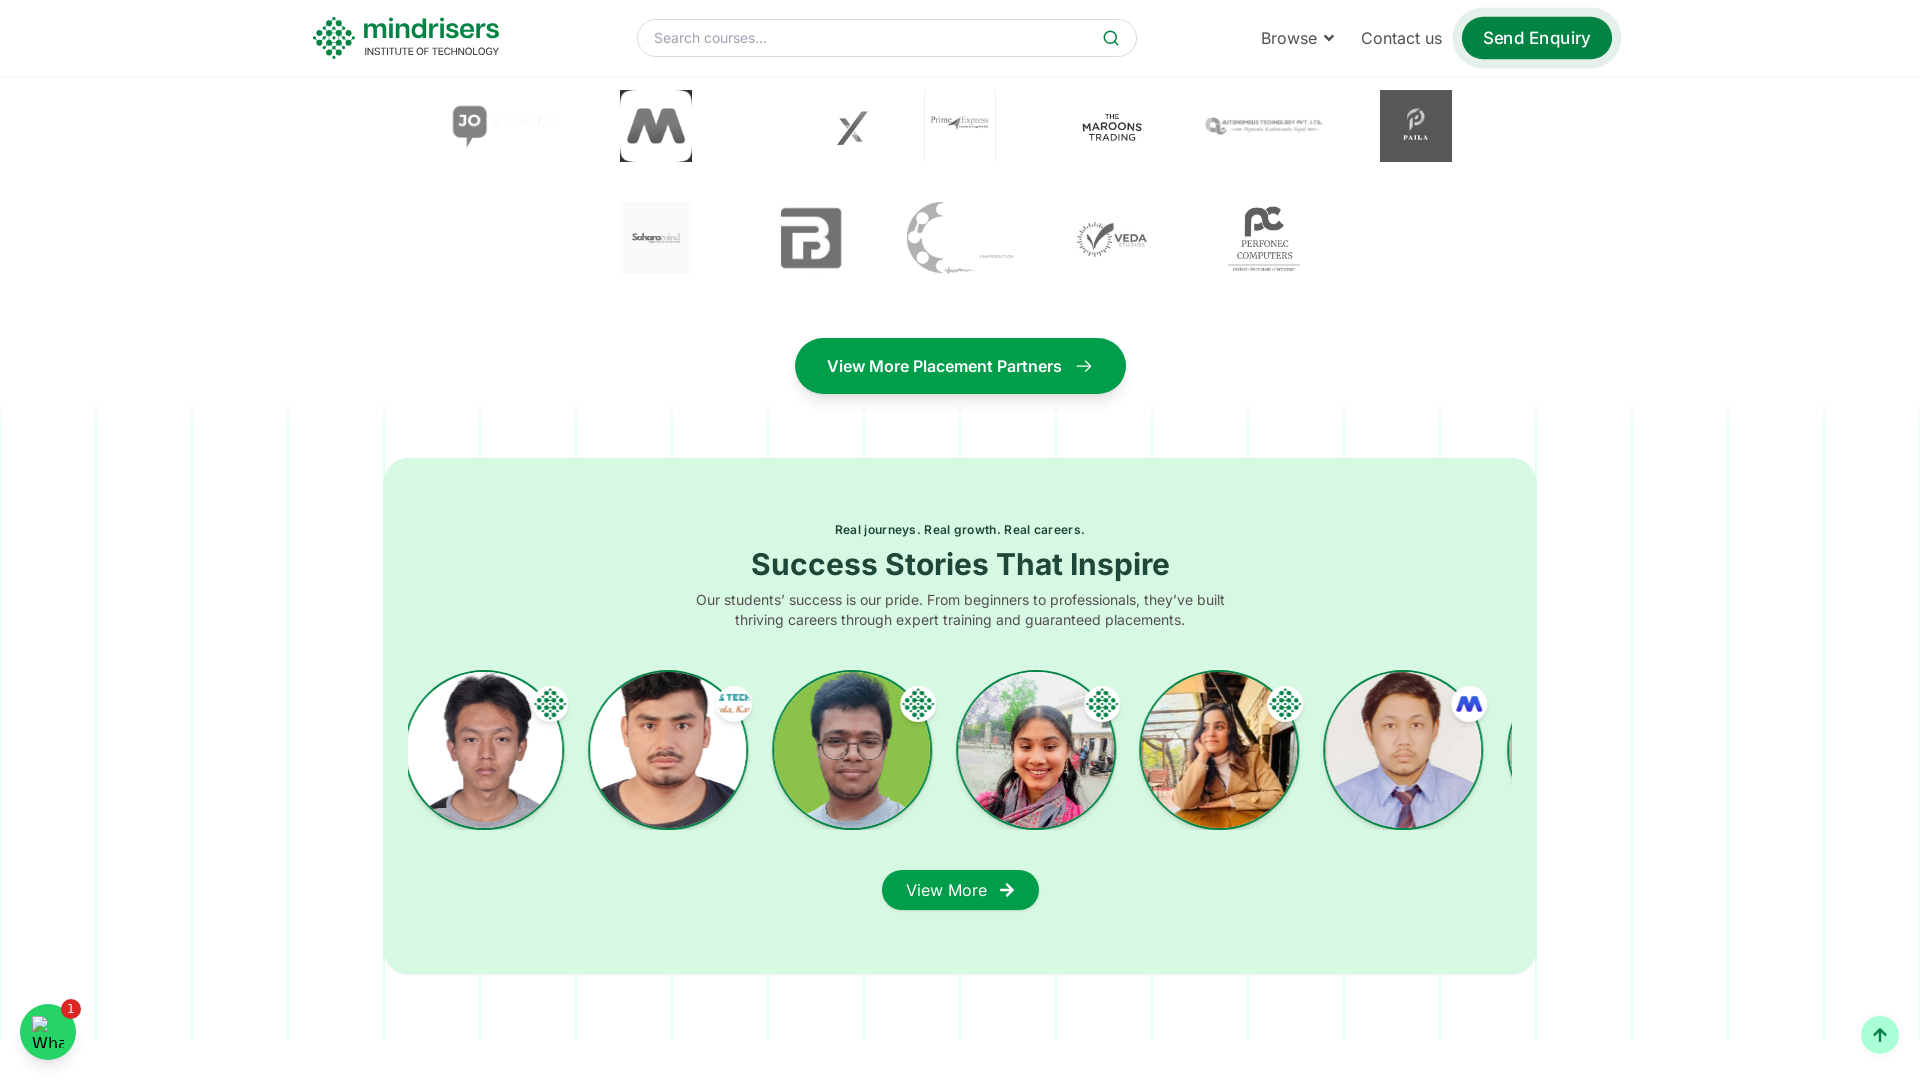

Scrolled down by 100px
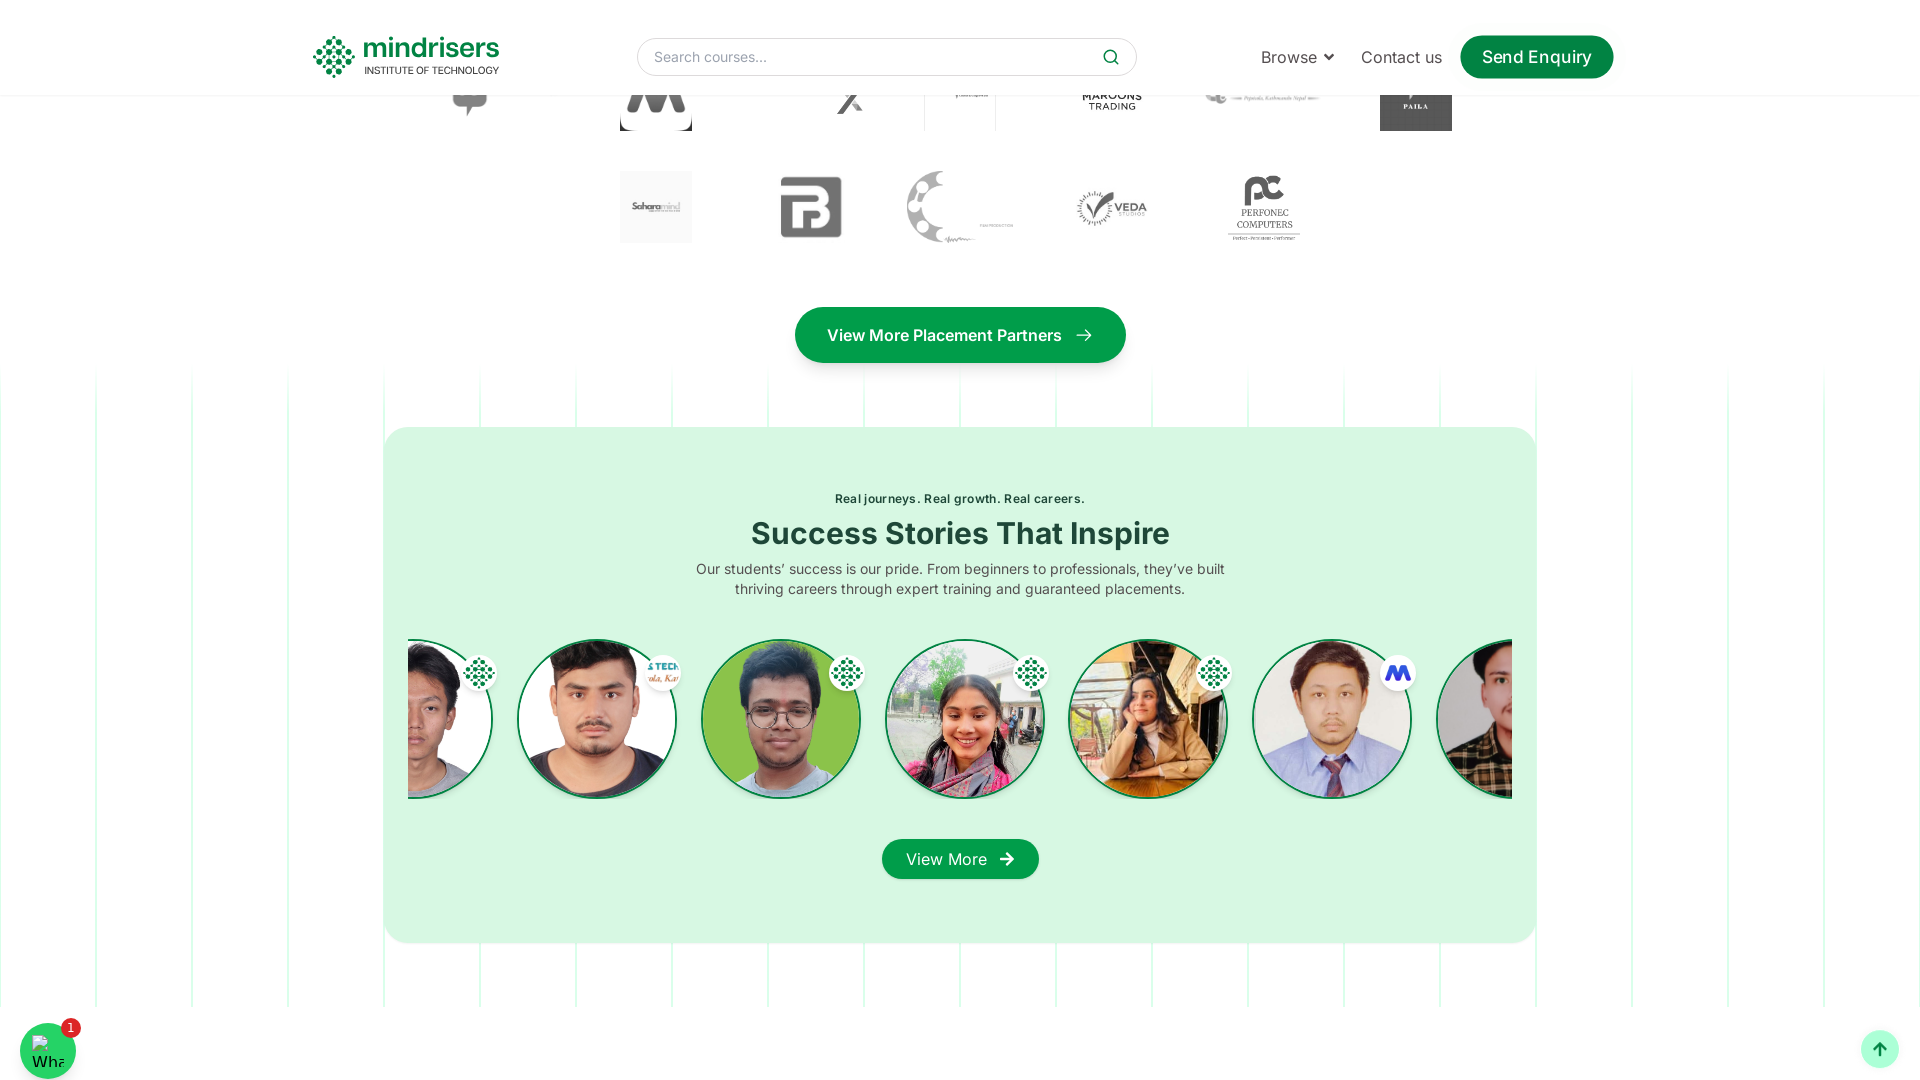

Waited 1 second before next scroll
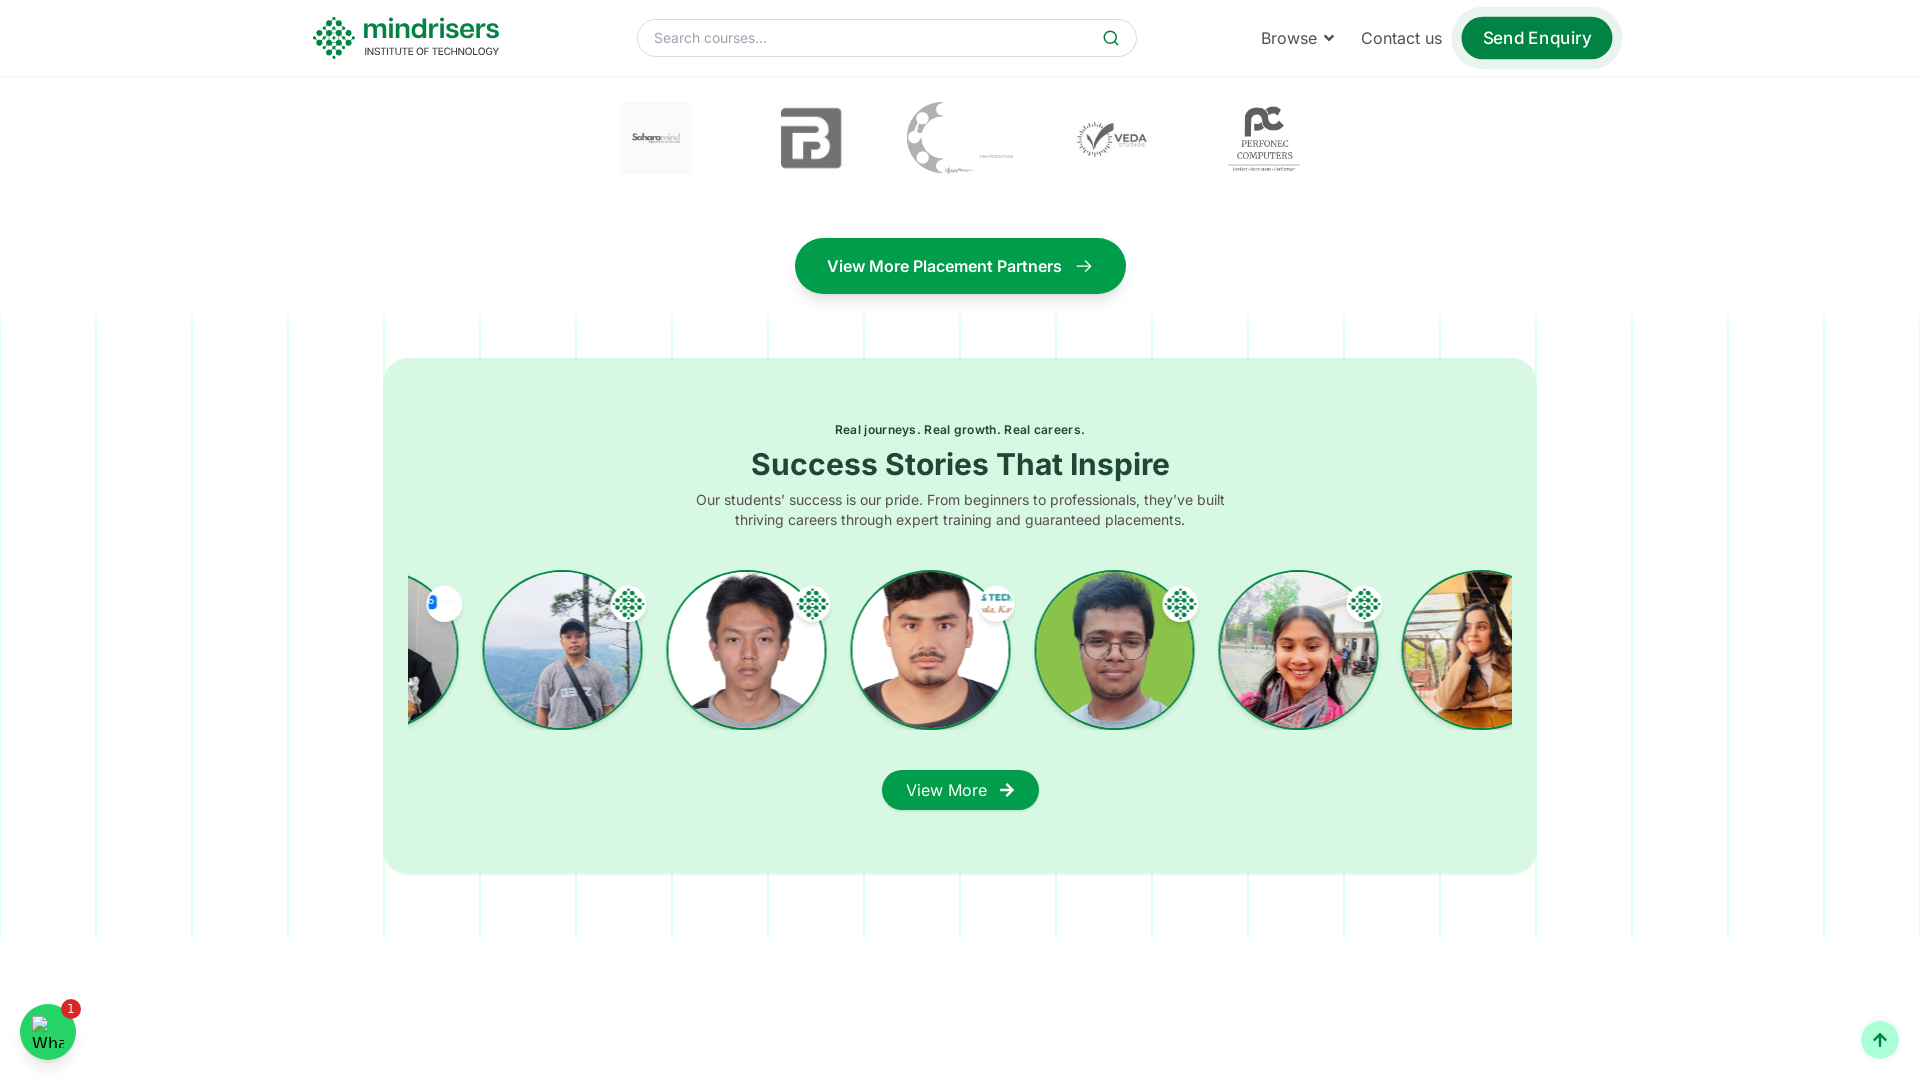

Scrolled down by 100px
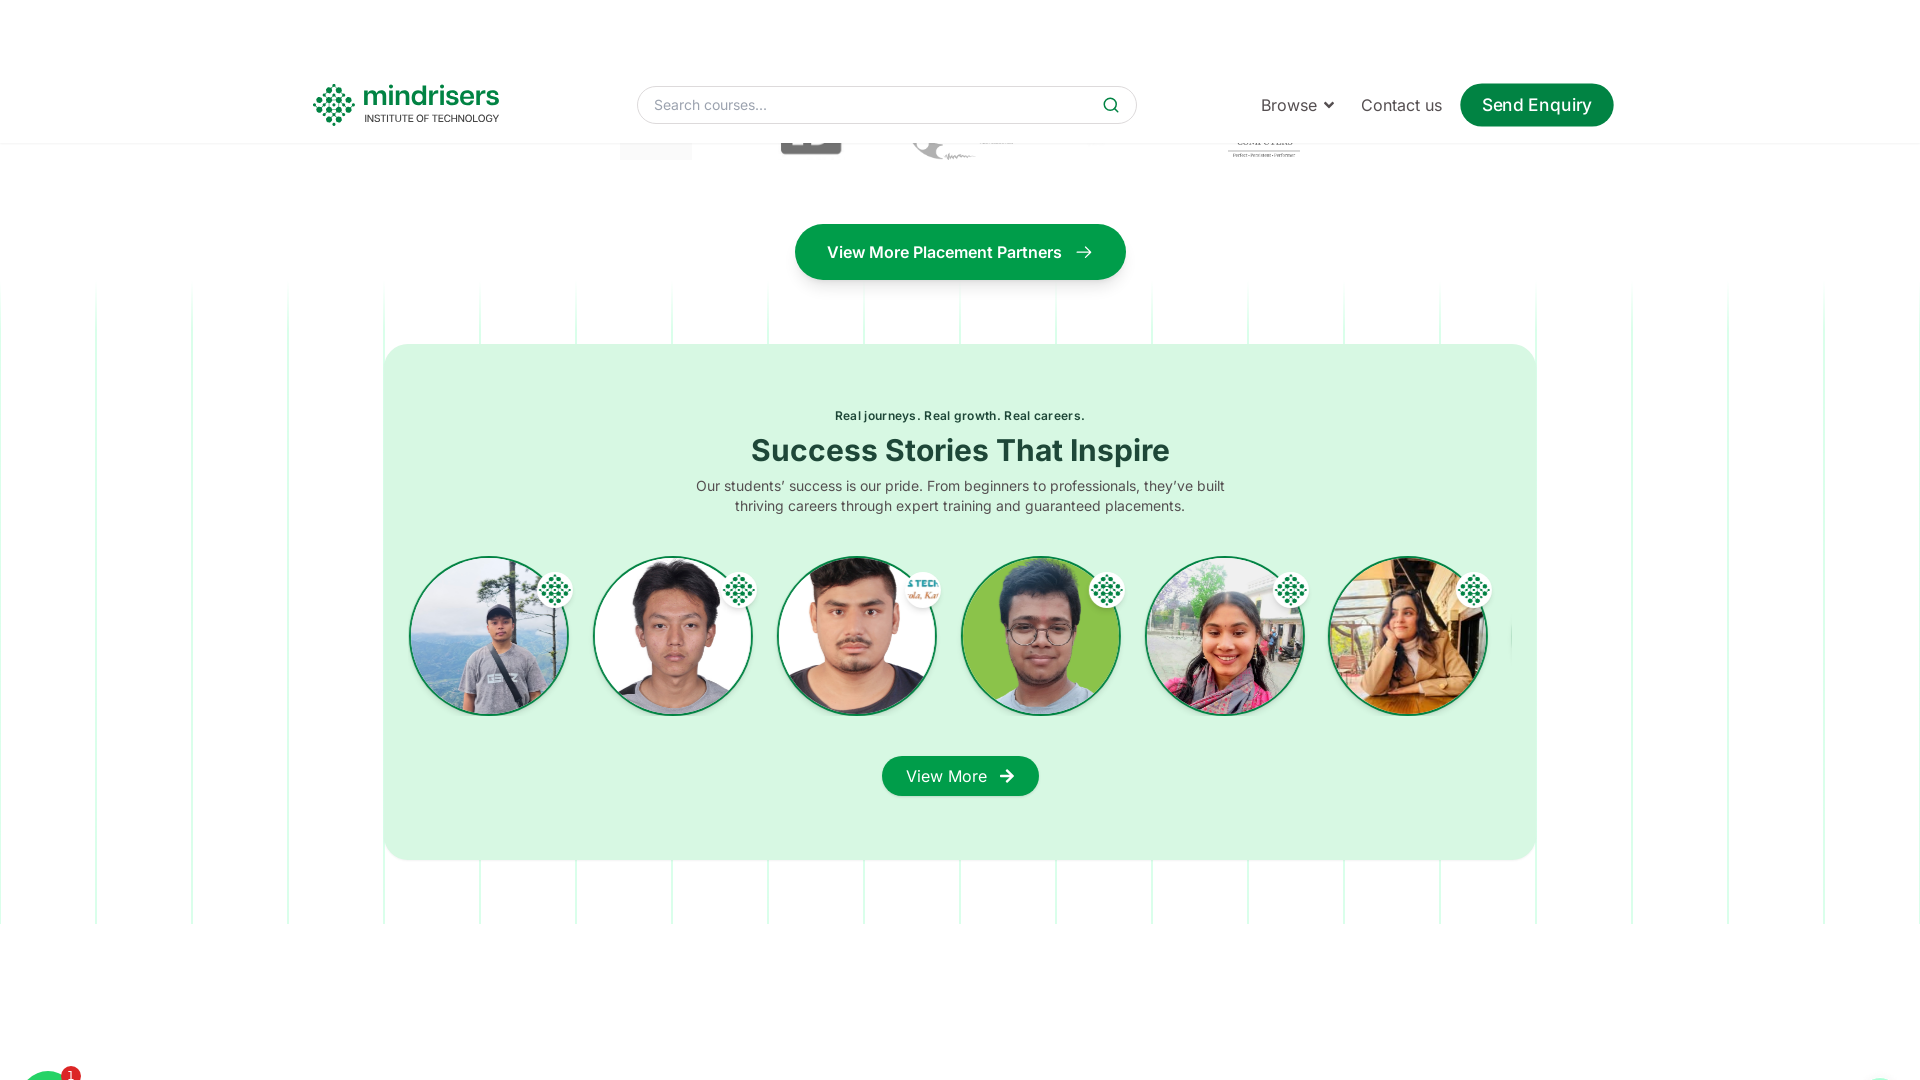

Waited 1 second before next scroll
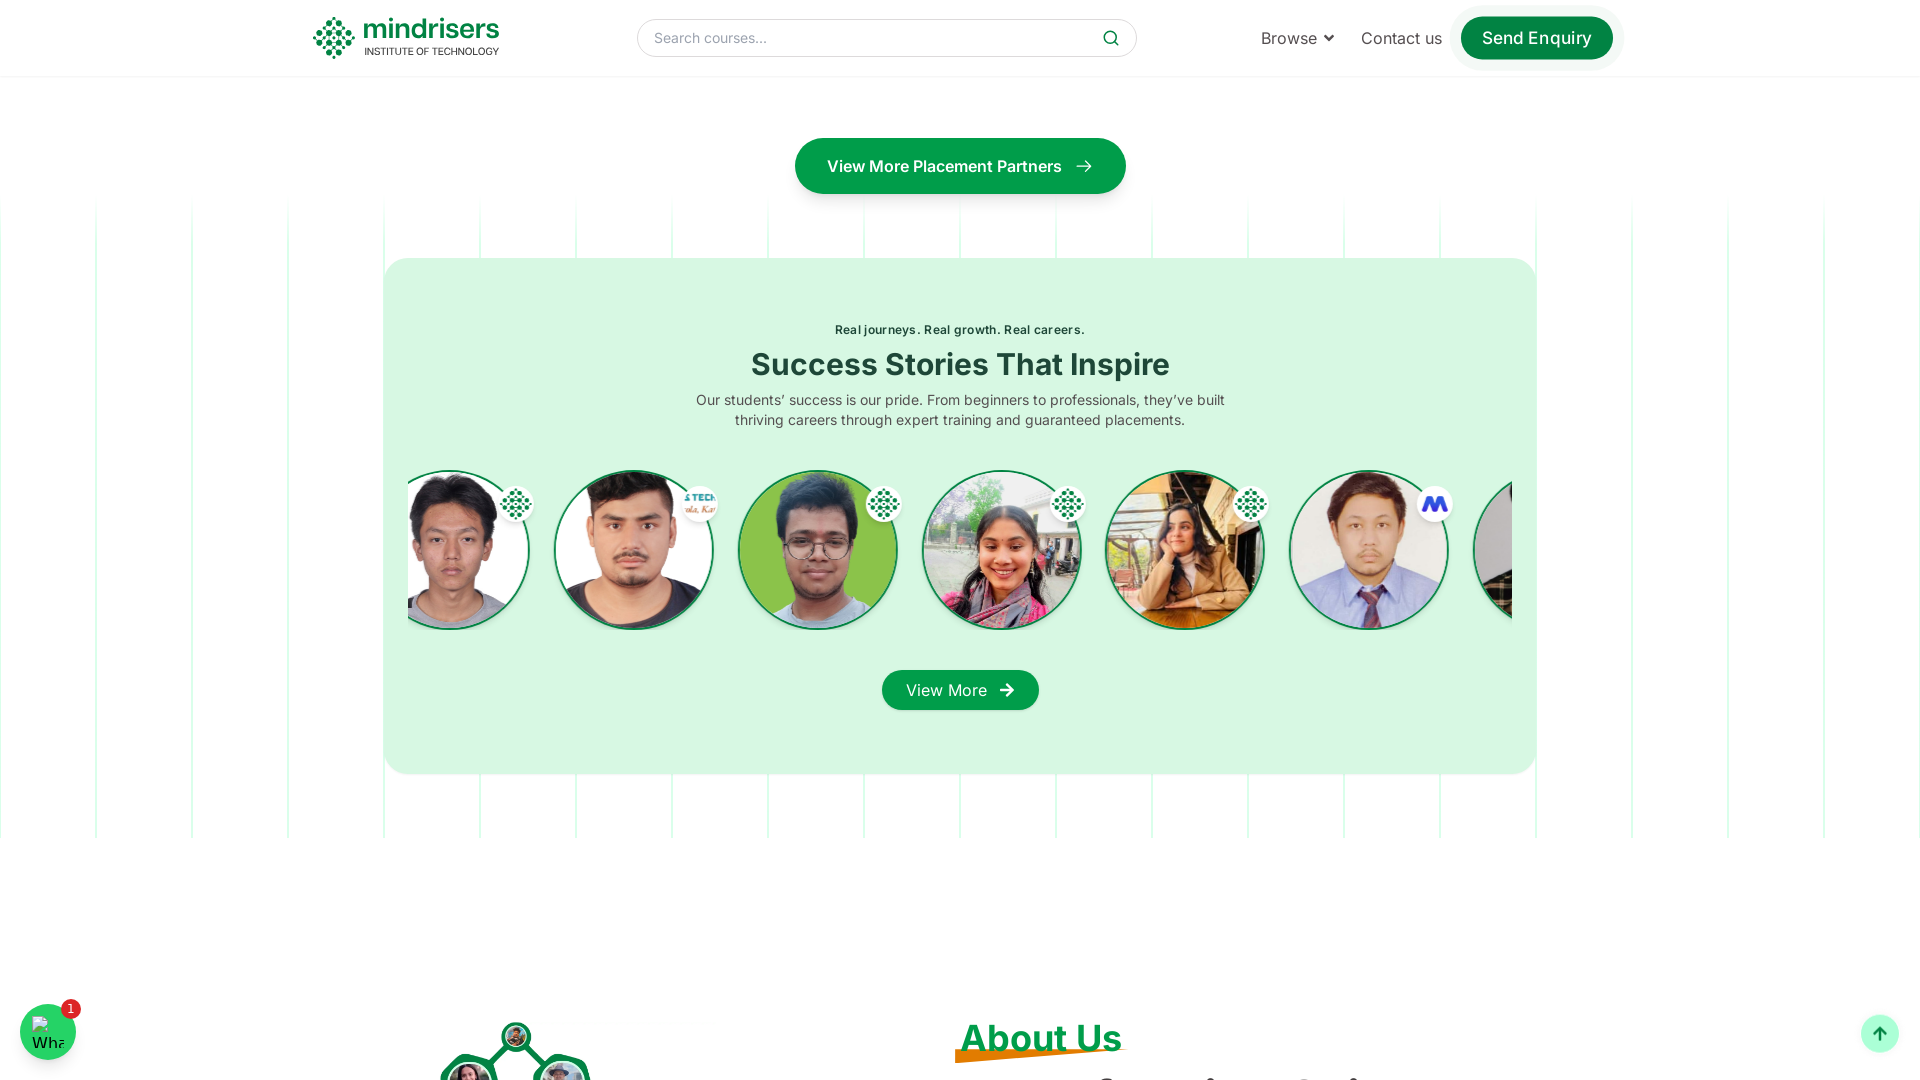

Scrolled down by 100px
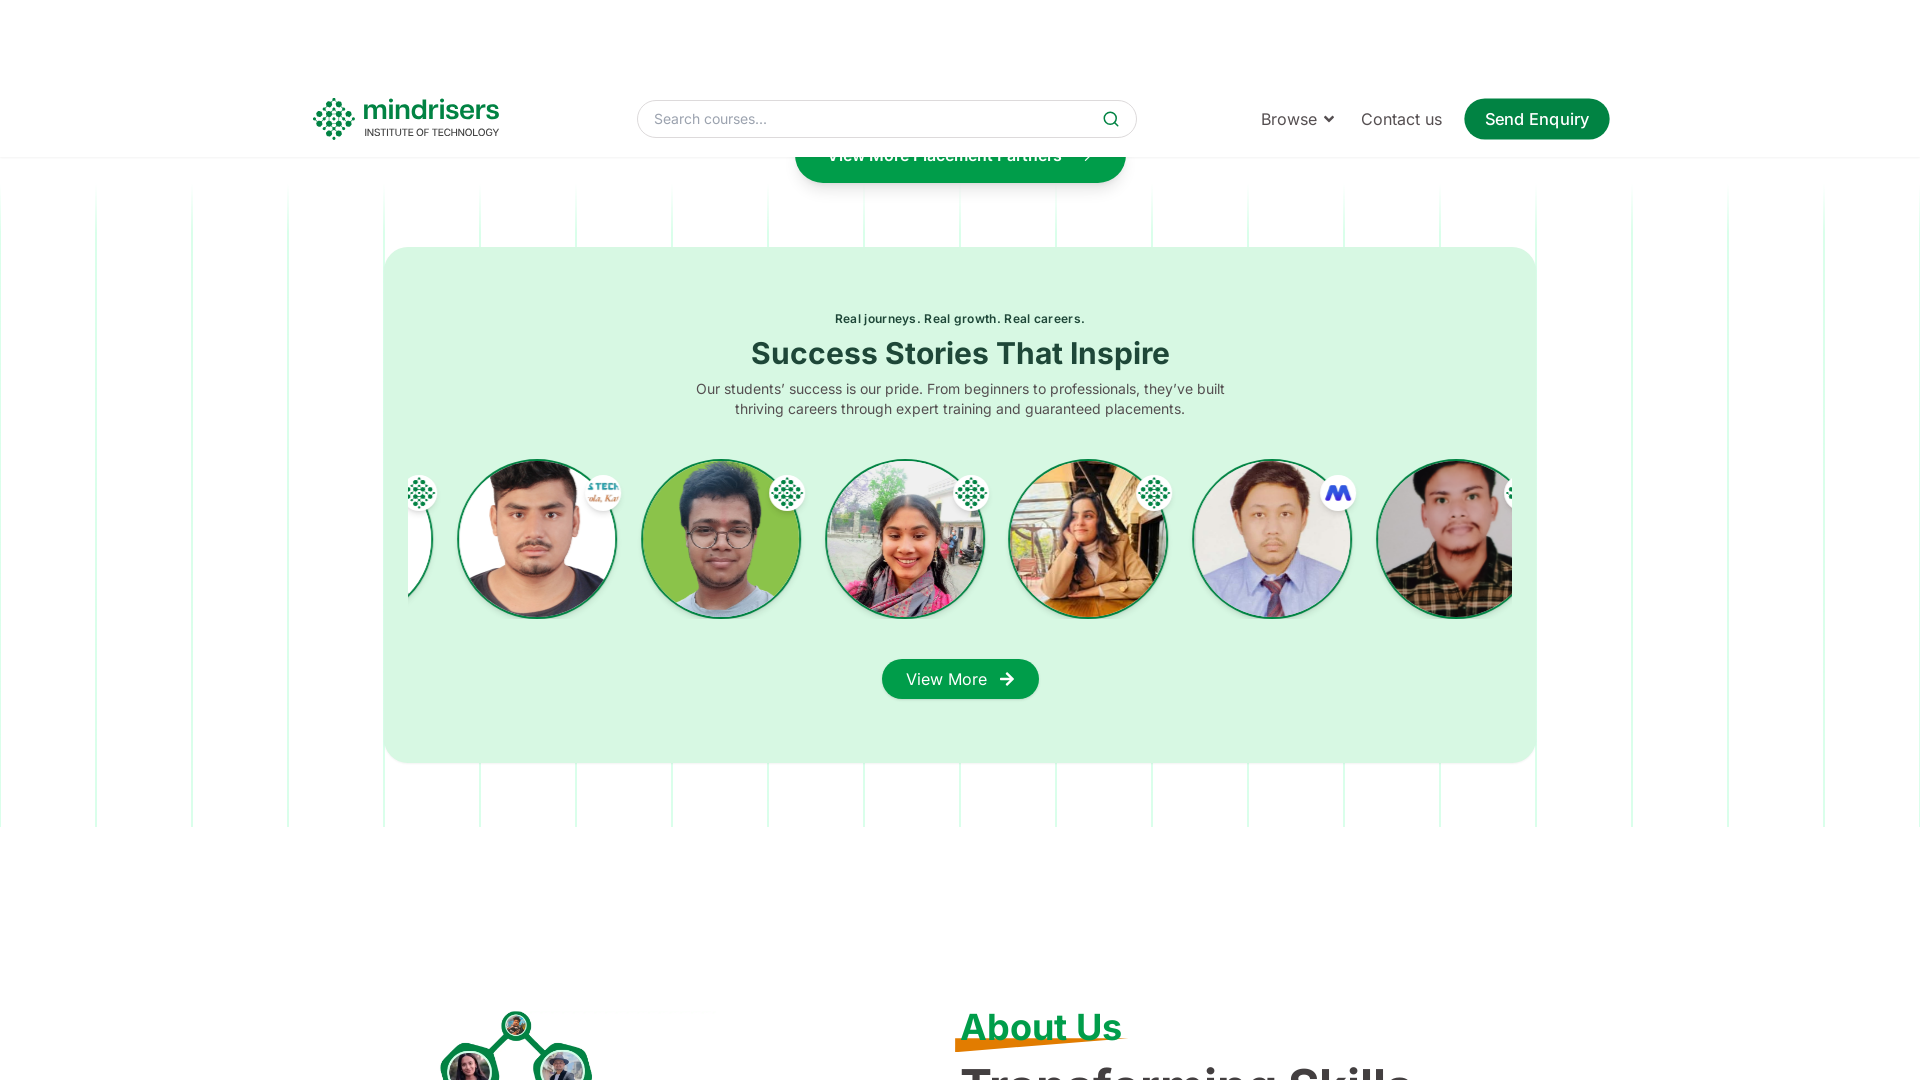

Waited 1 second before next scroll
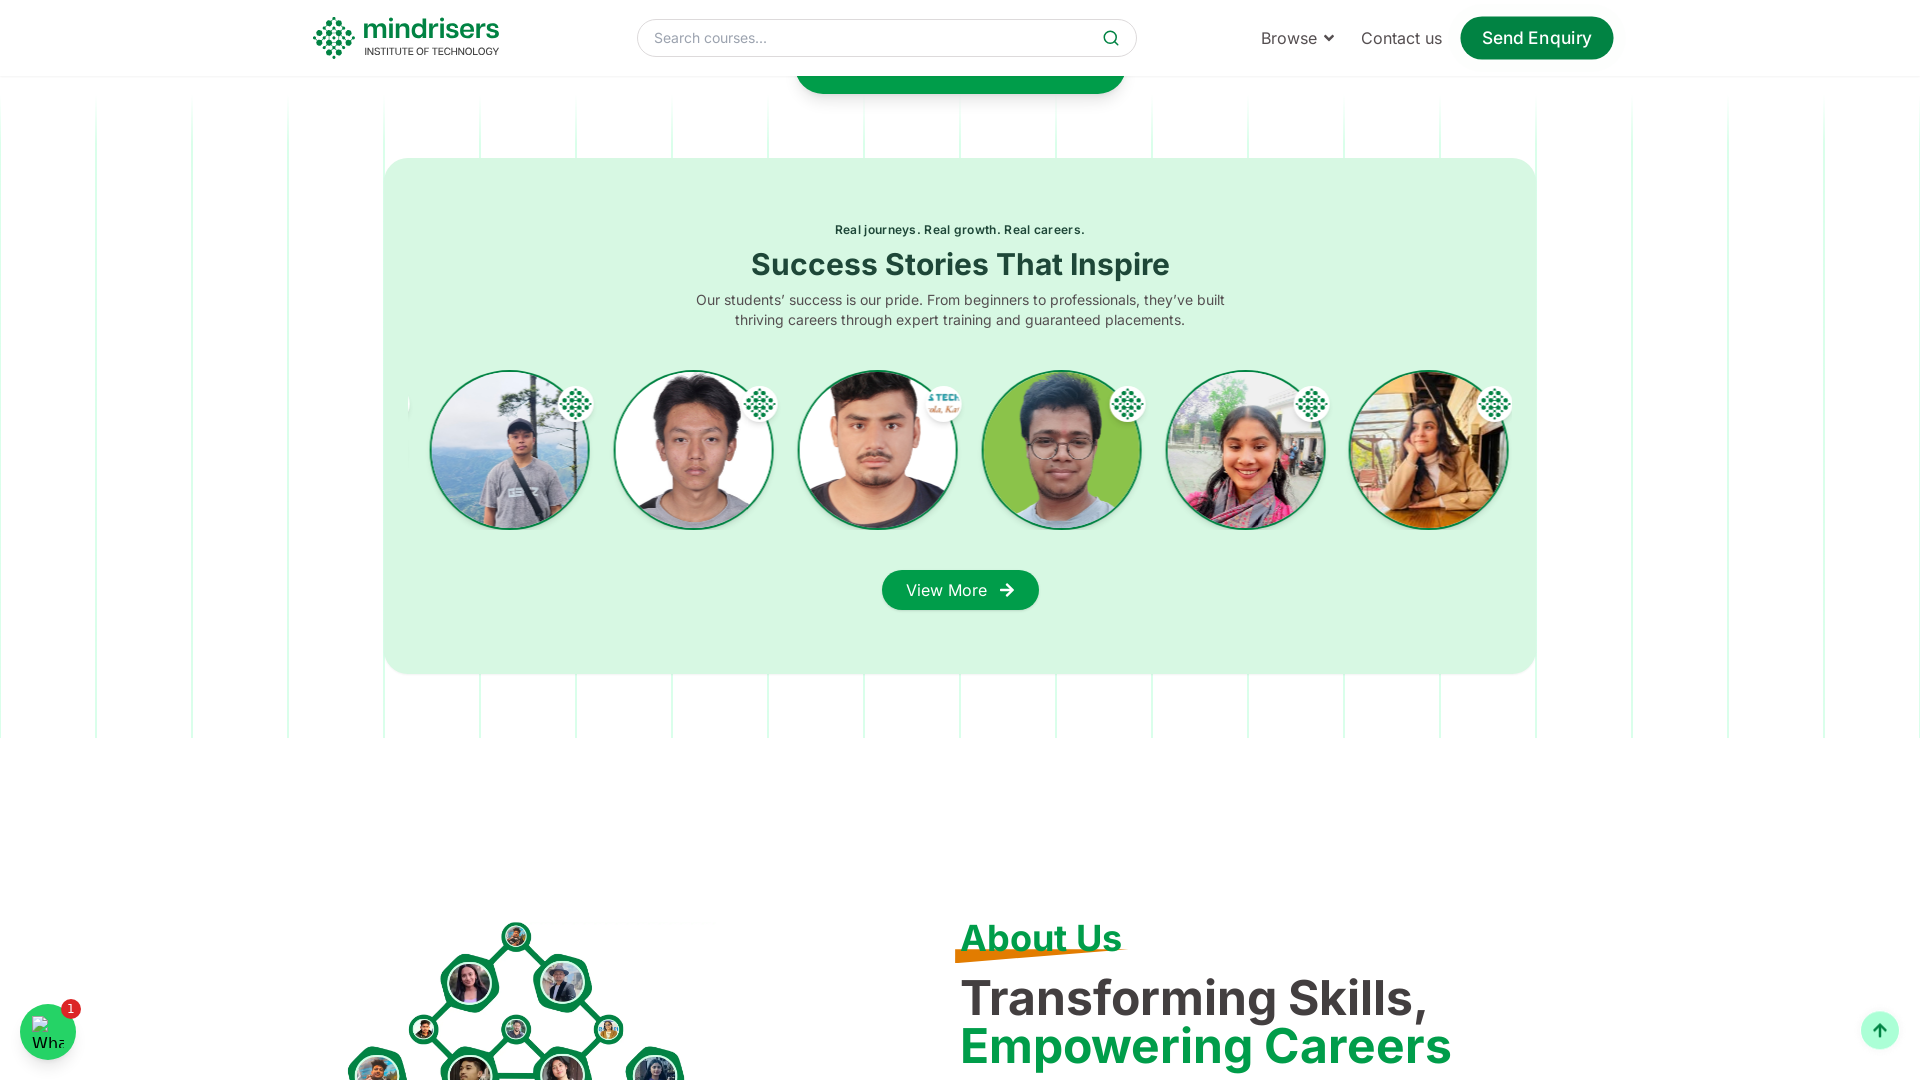

Scrolled down by 100px
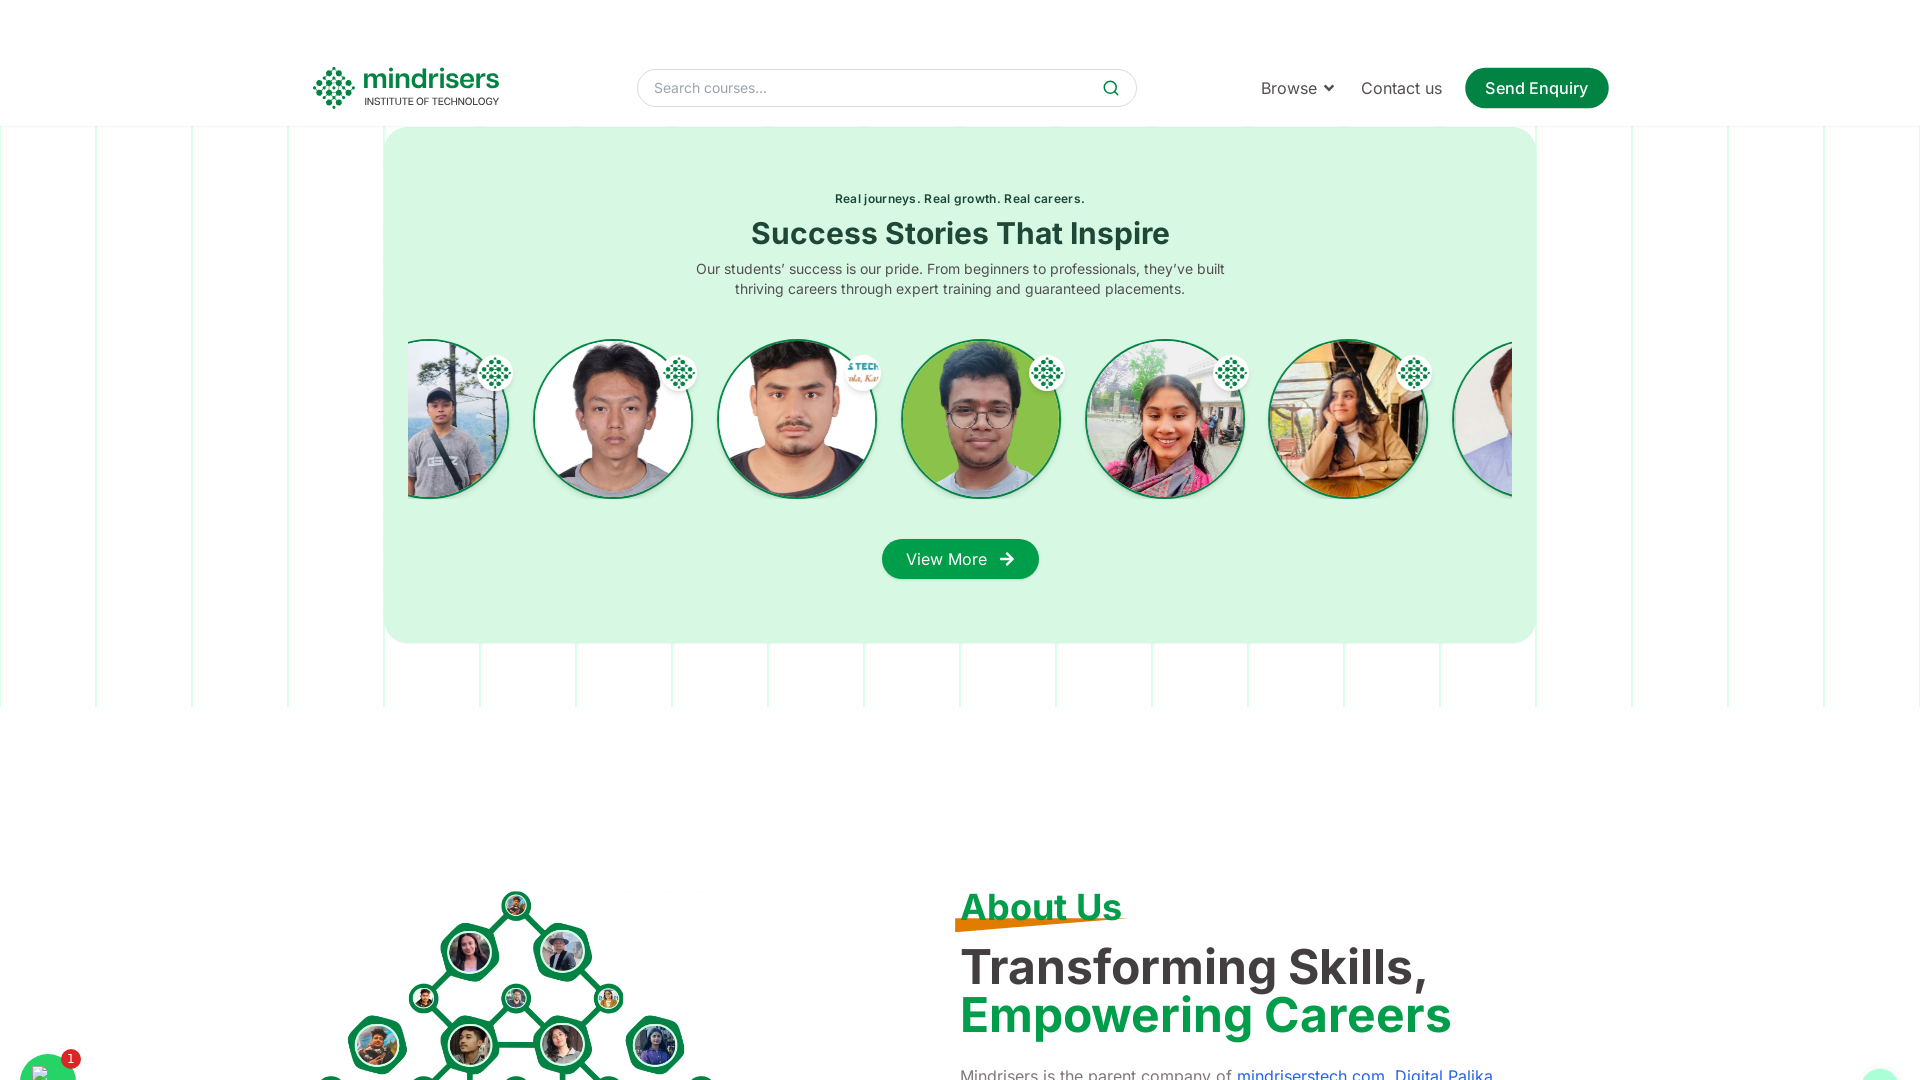

Waited 1 second before next scroll
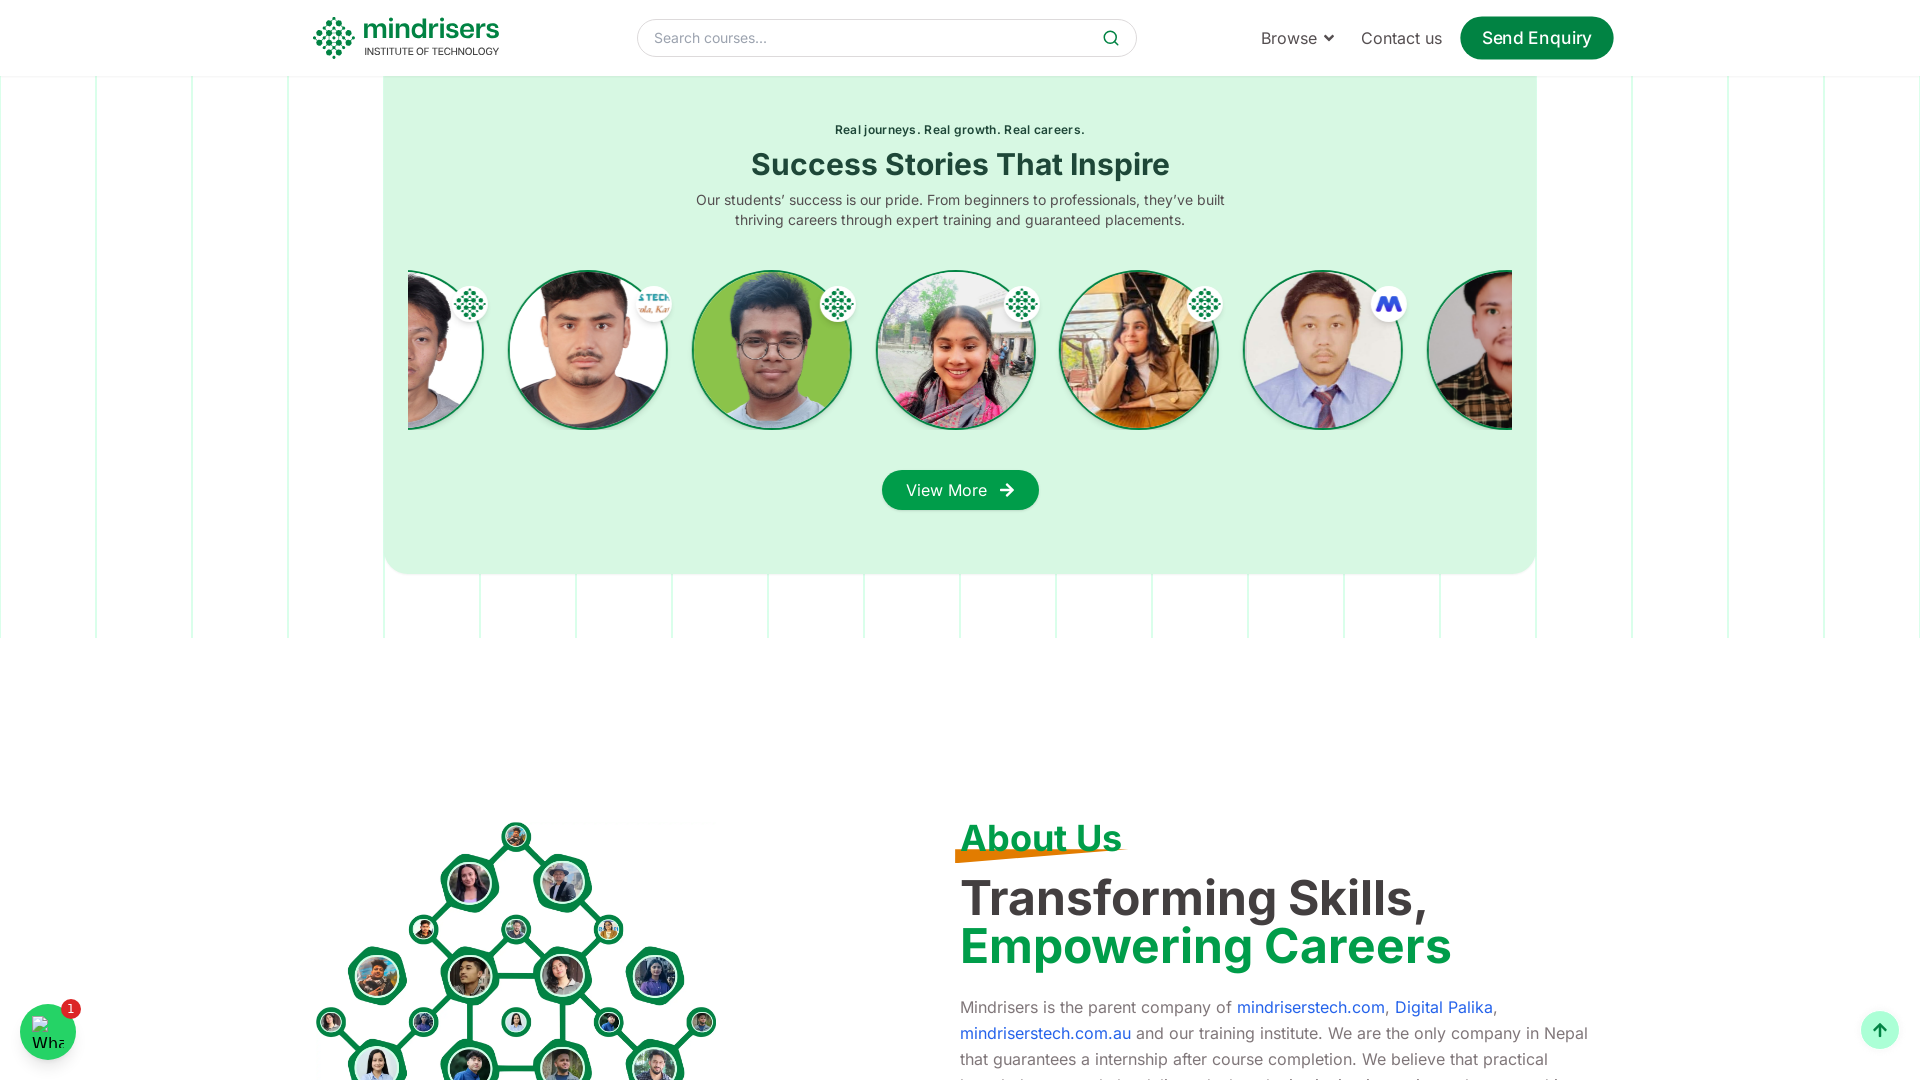

Scrolled down by 100px
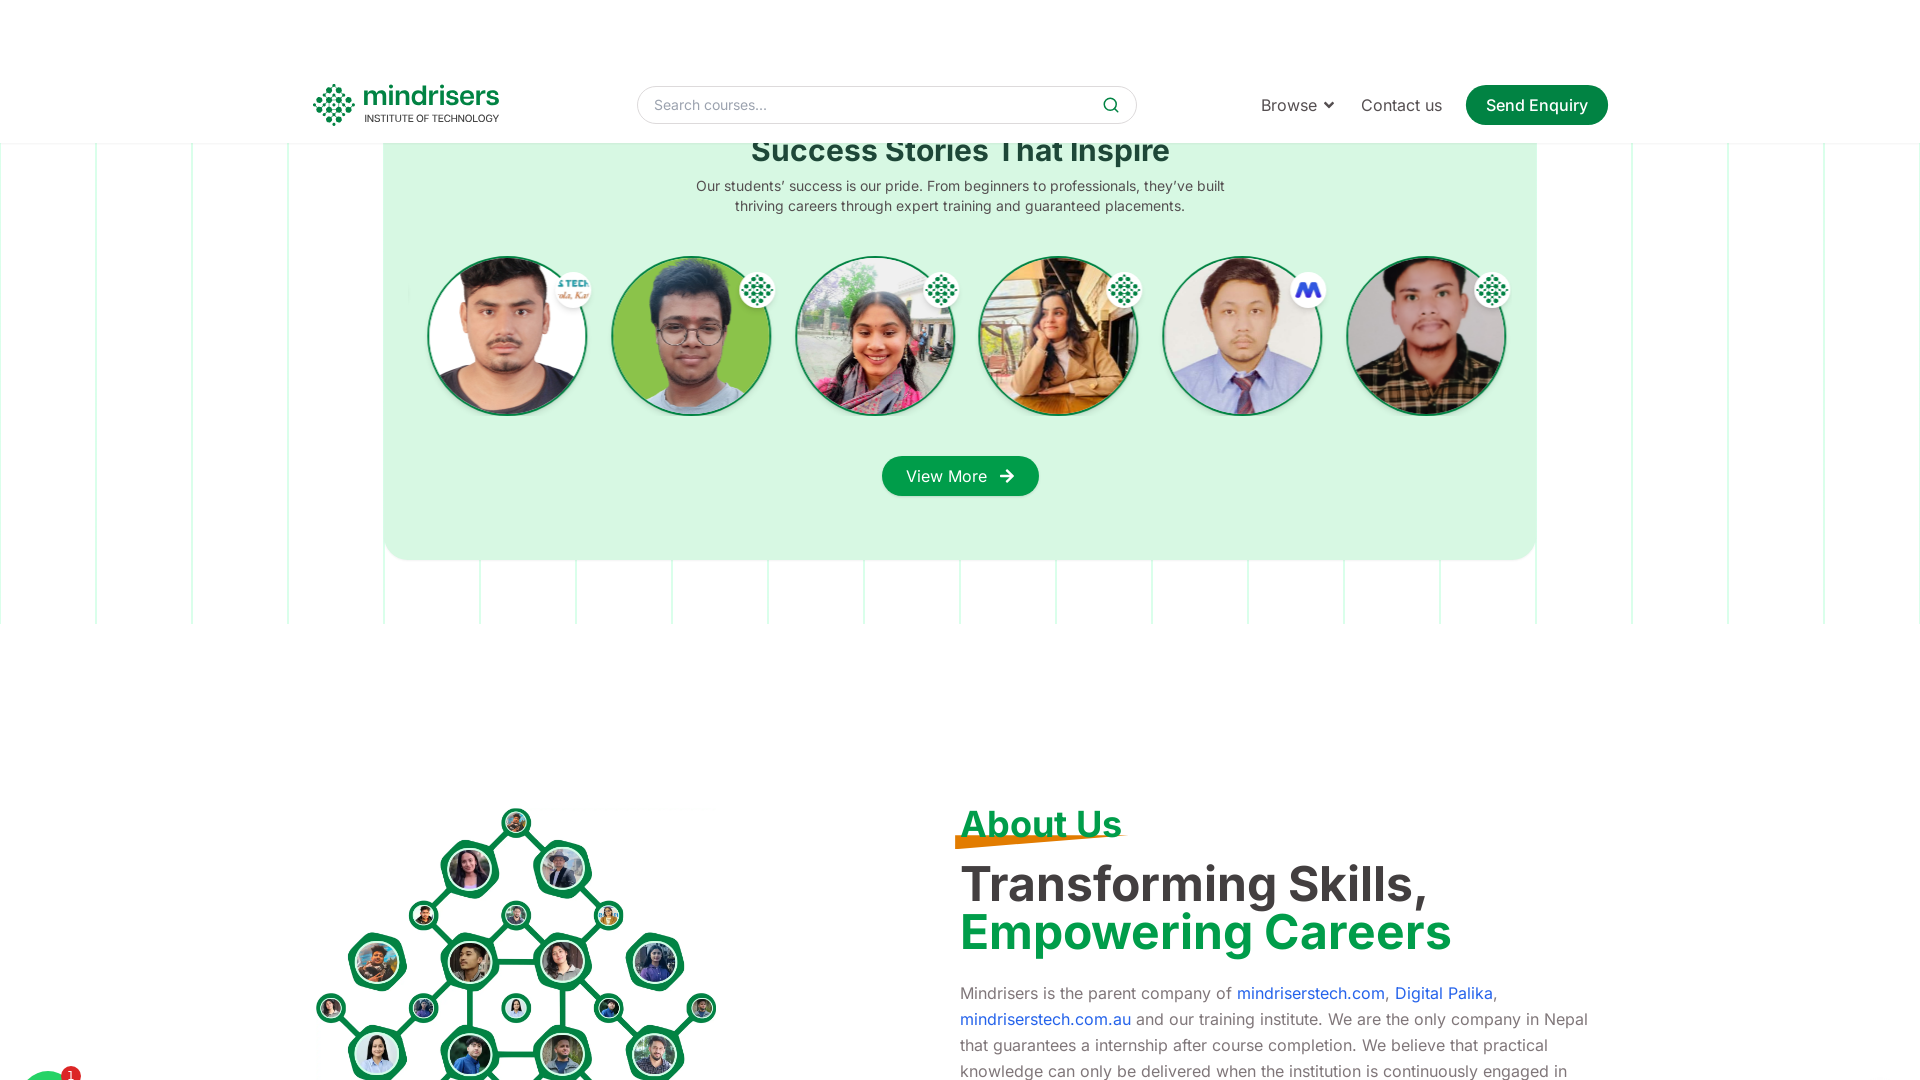

Waited 1 second before next scroll
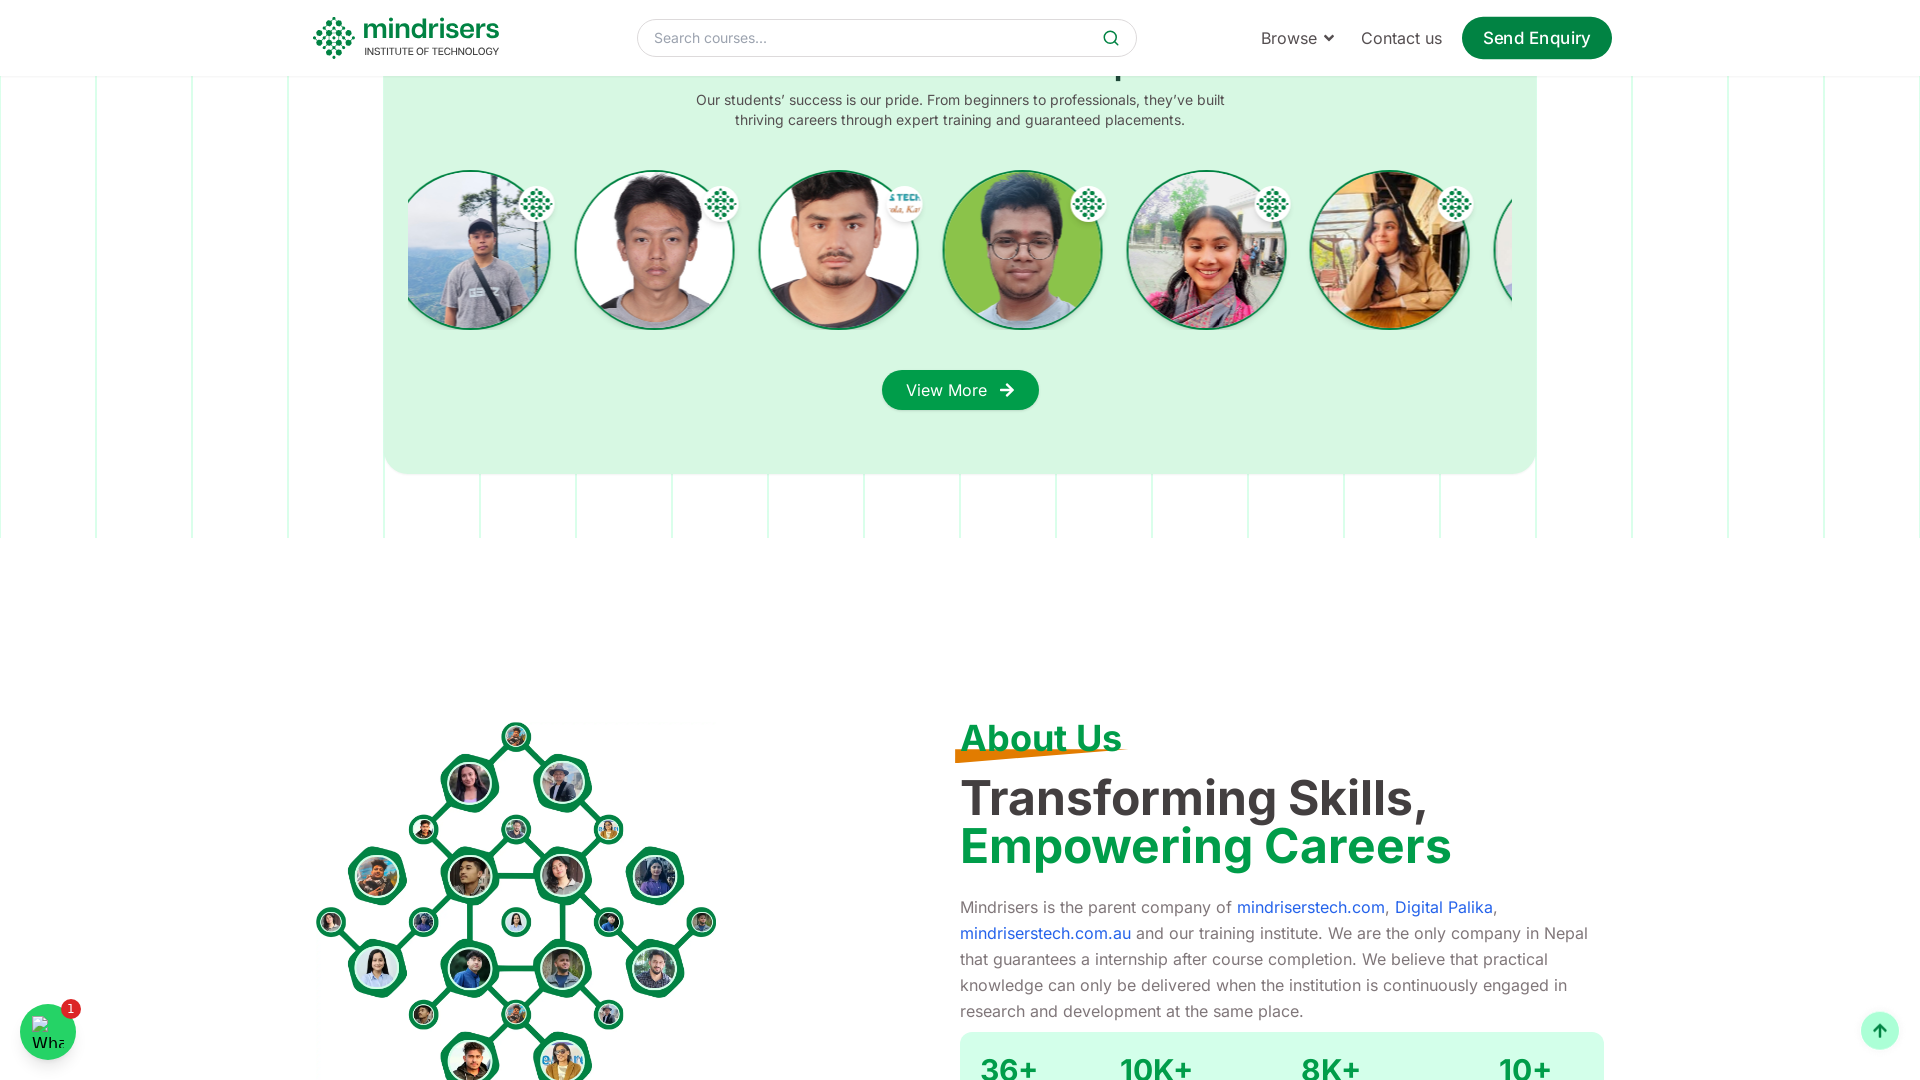

Scrolled down by 100px
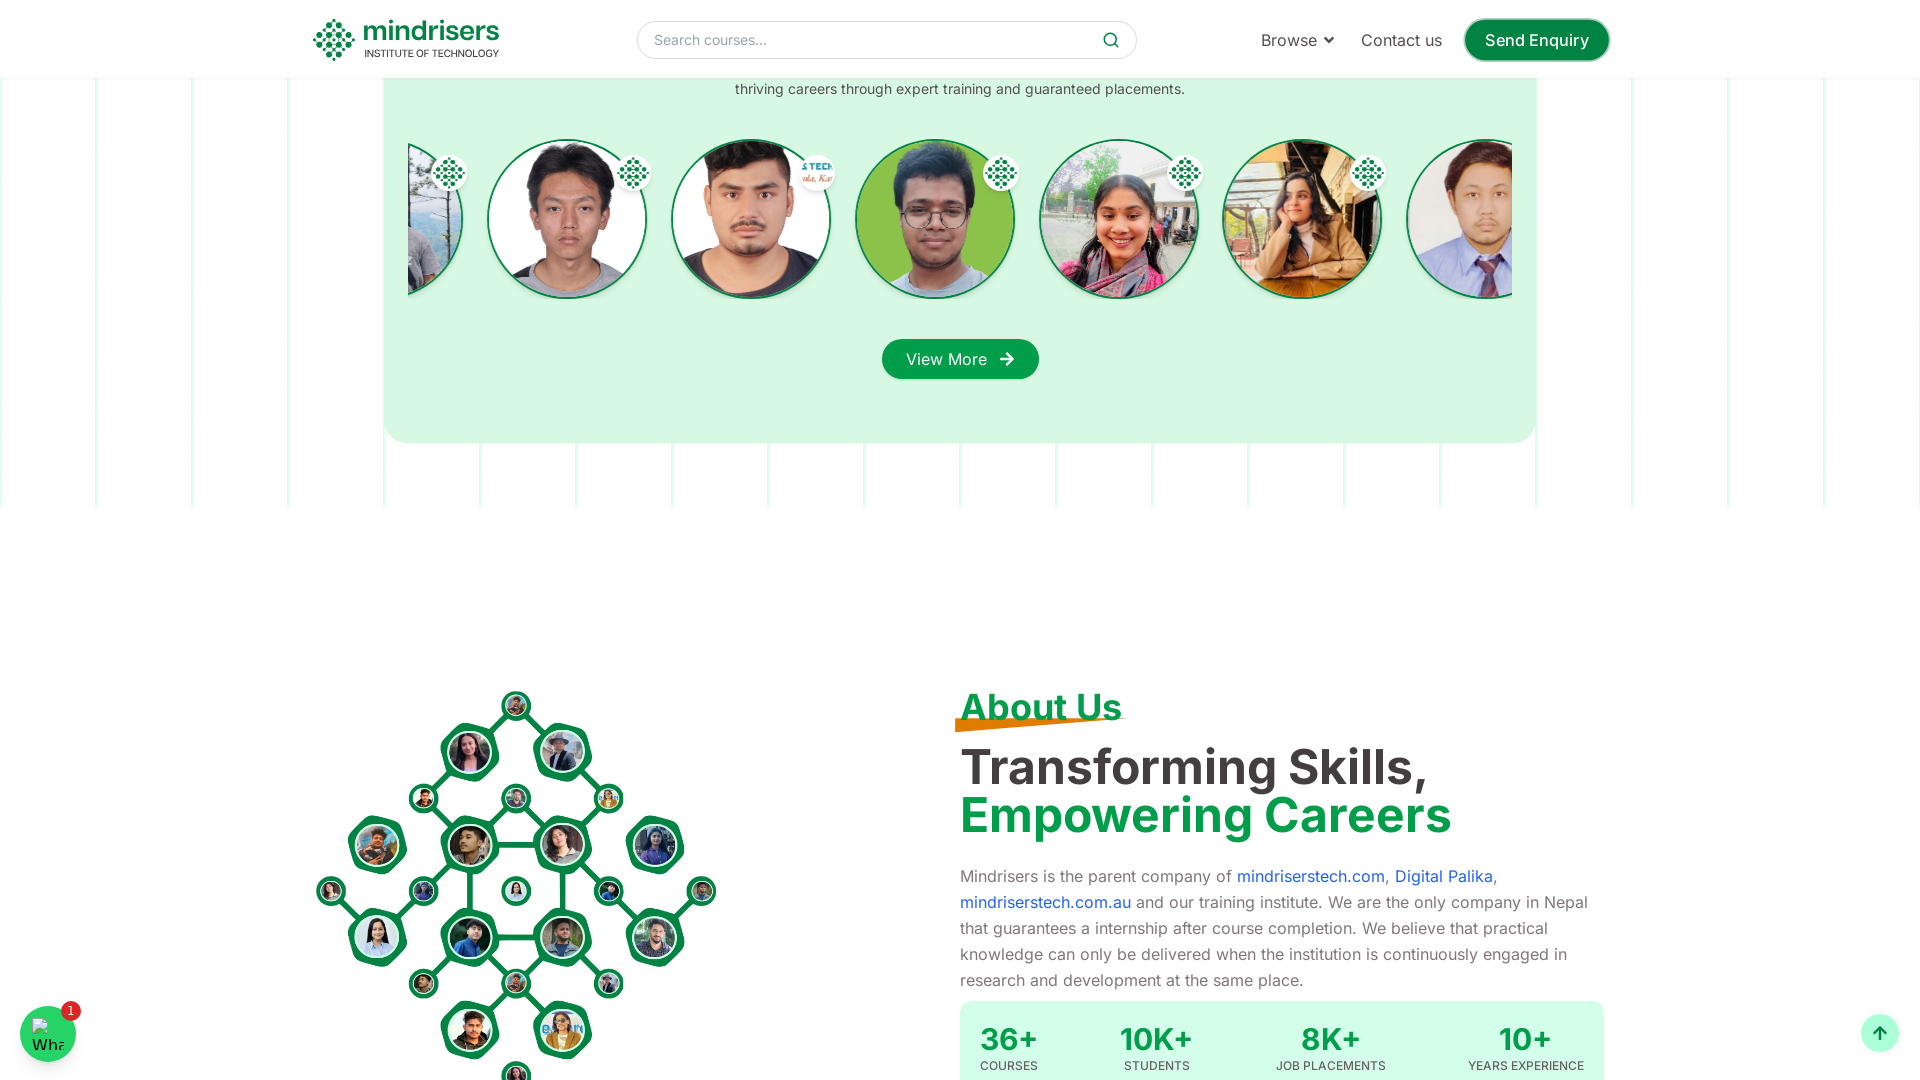

Waited 1 second before next scroll
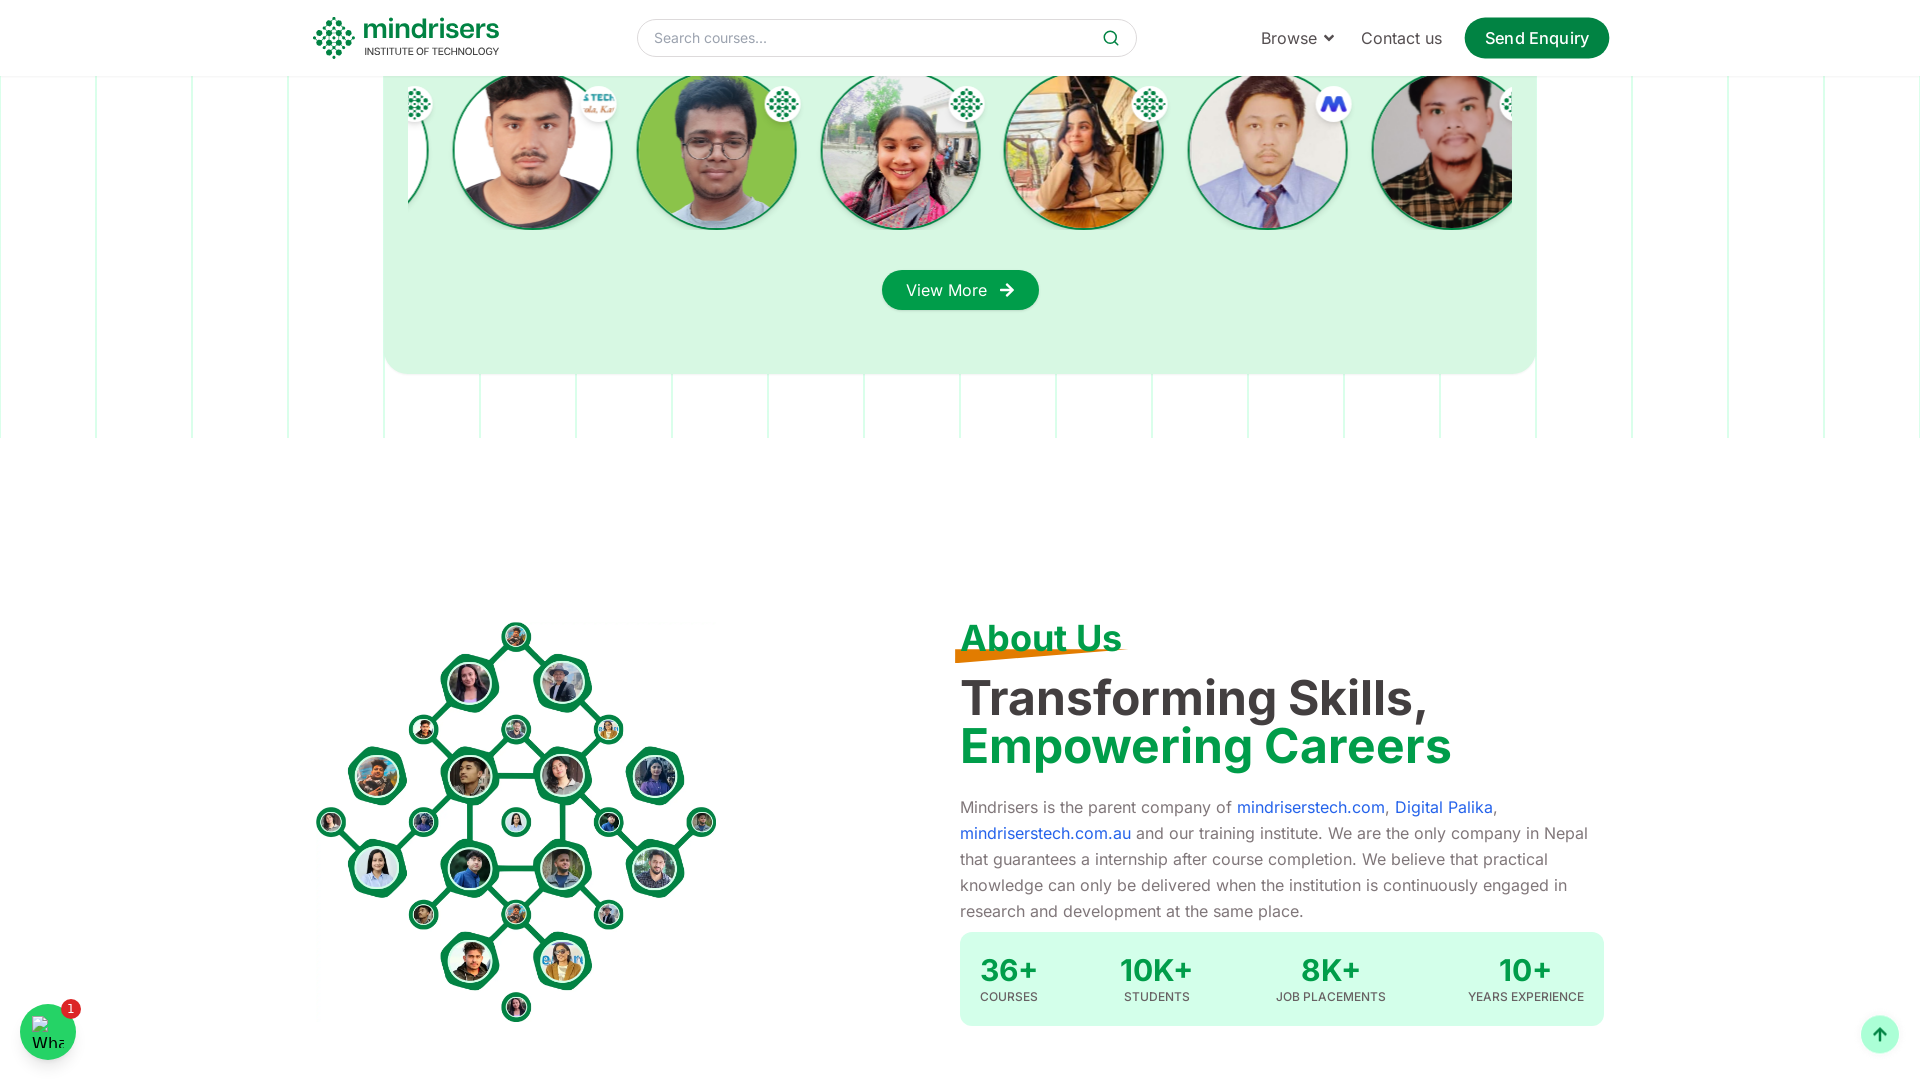

Scrolled down by 100px
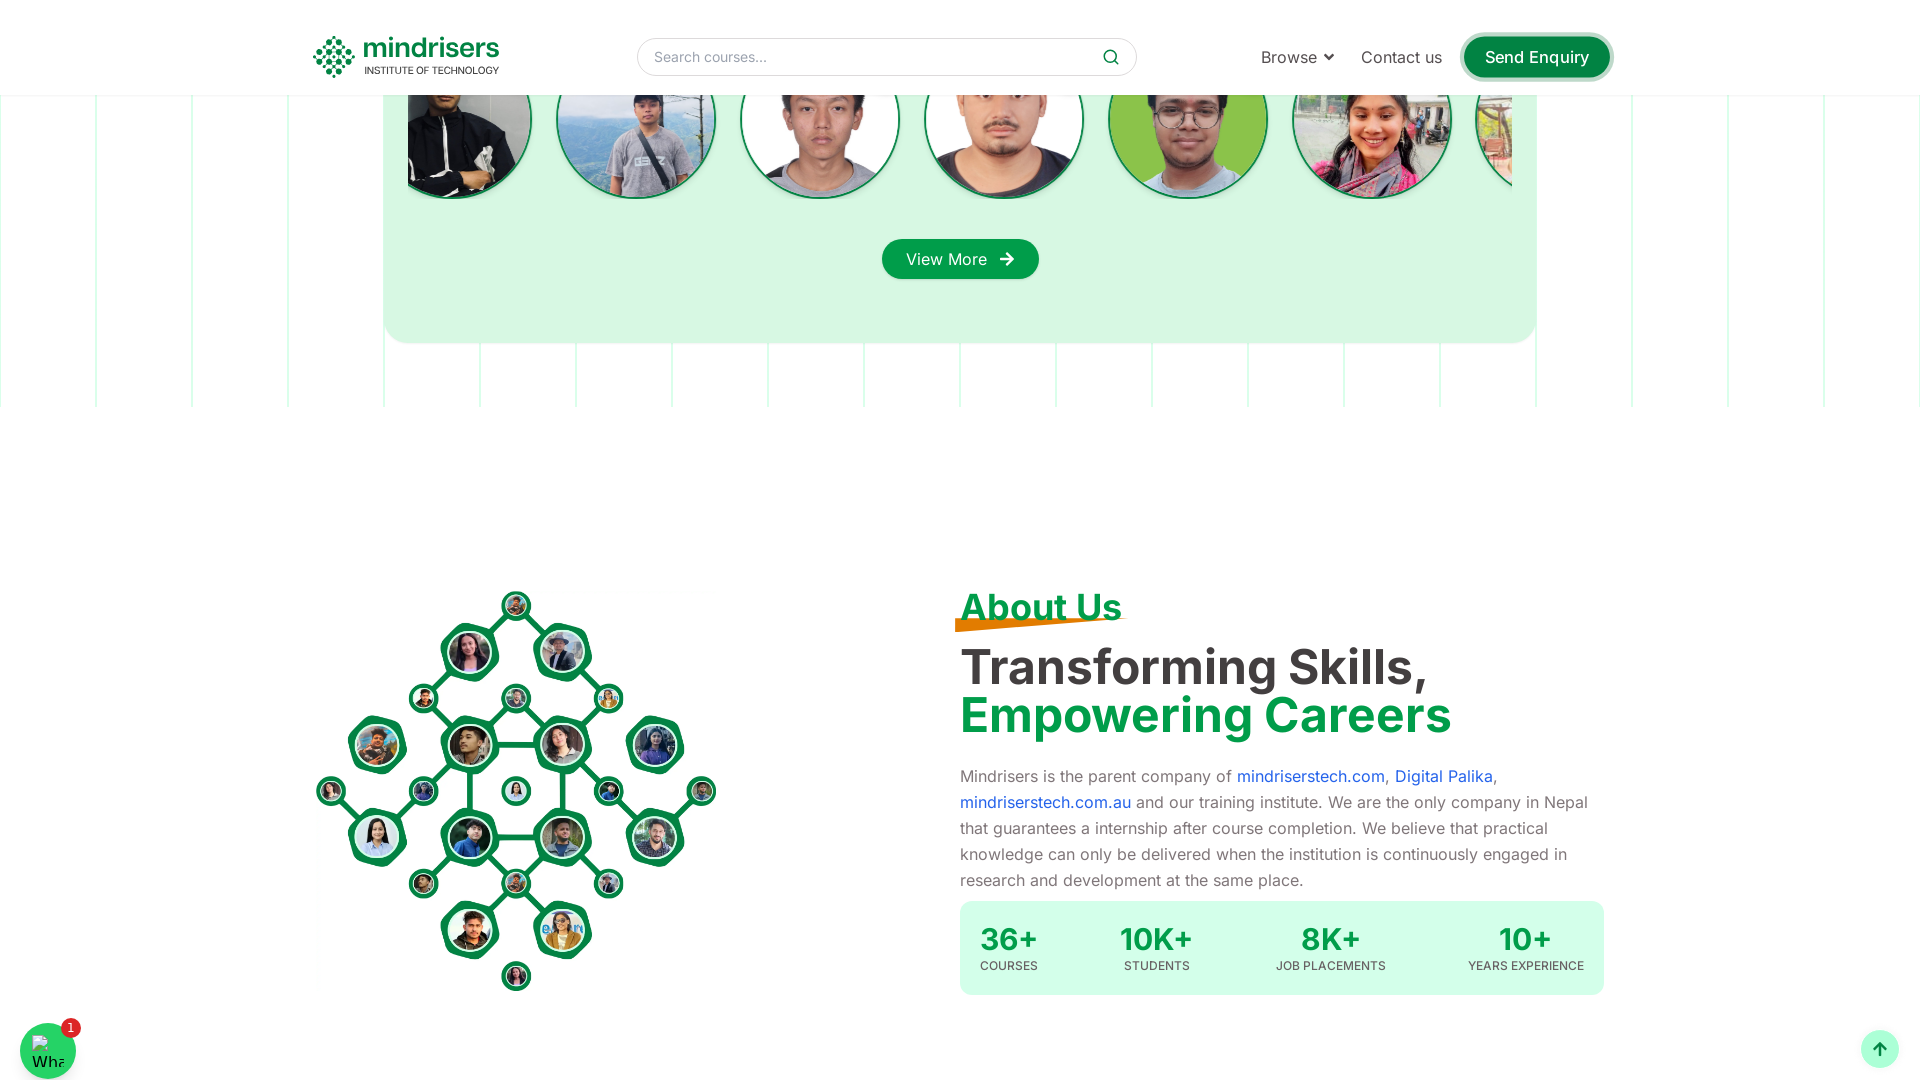

Waited 1 second before next scroll
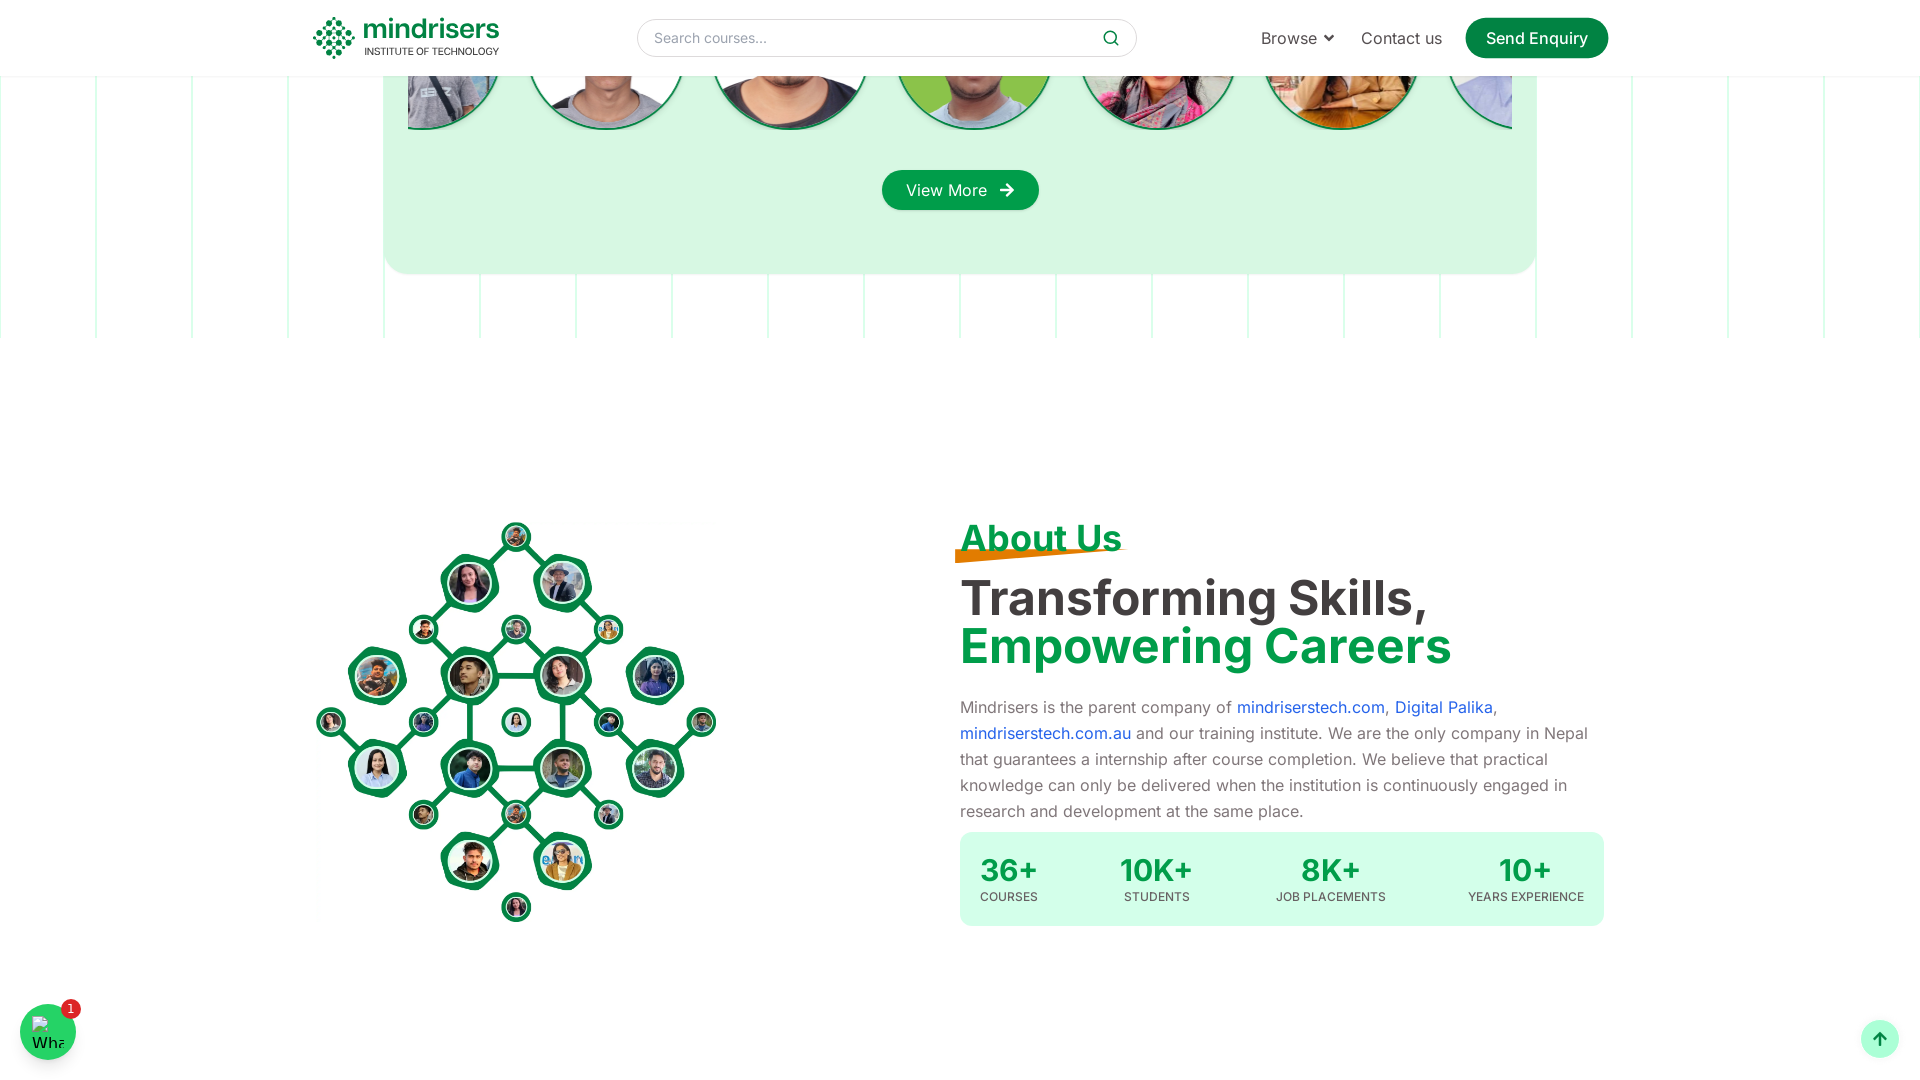

Scrolled down by 100px
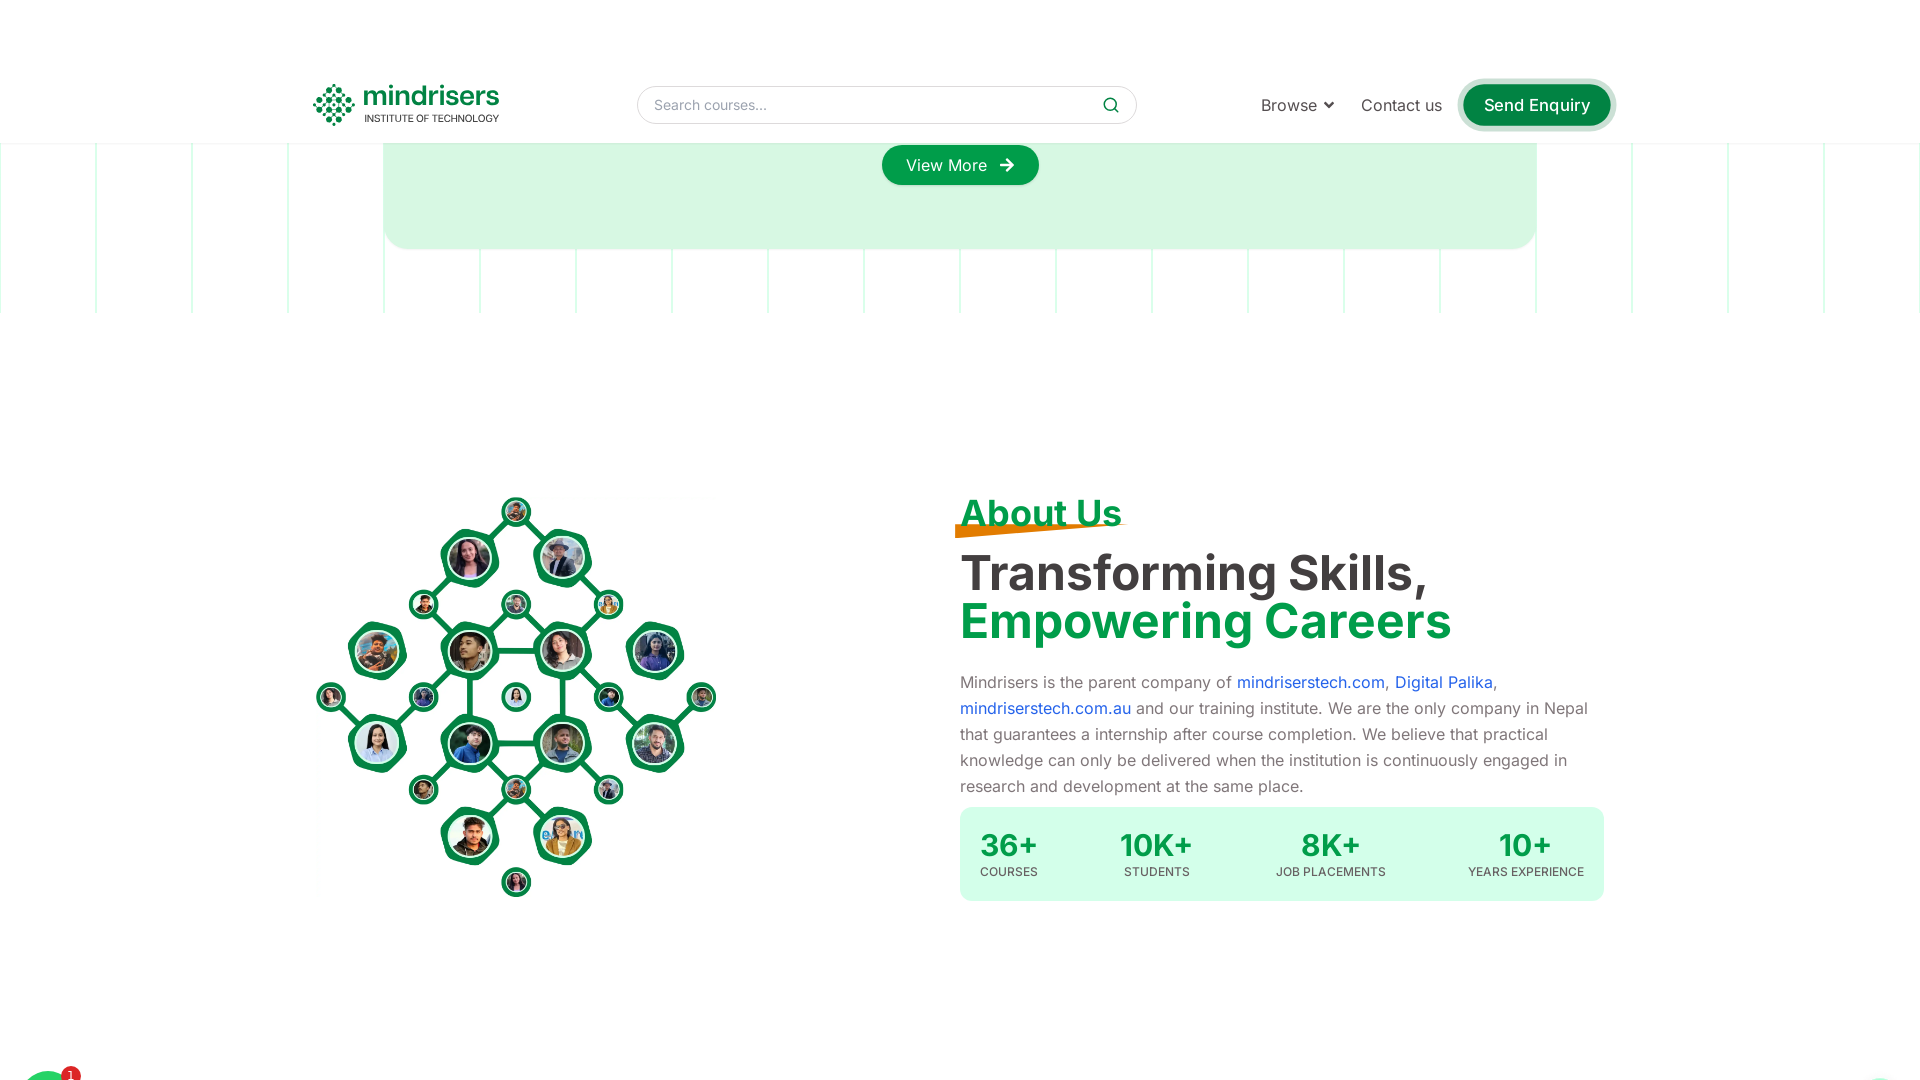

Waited 1 second before next scroll
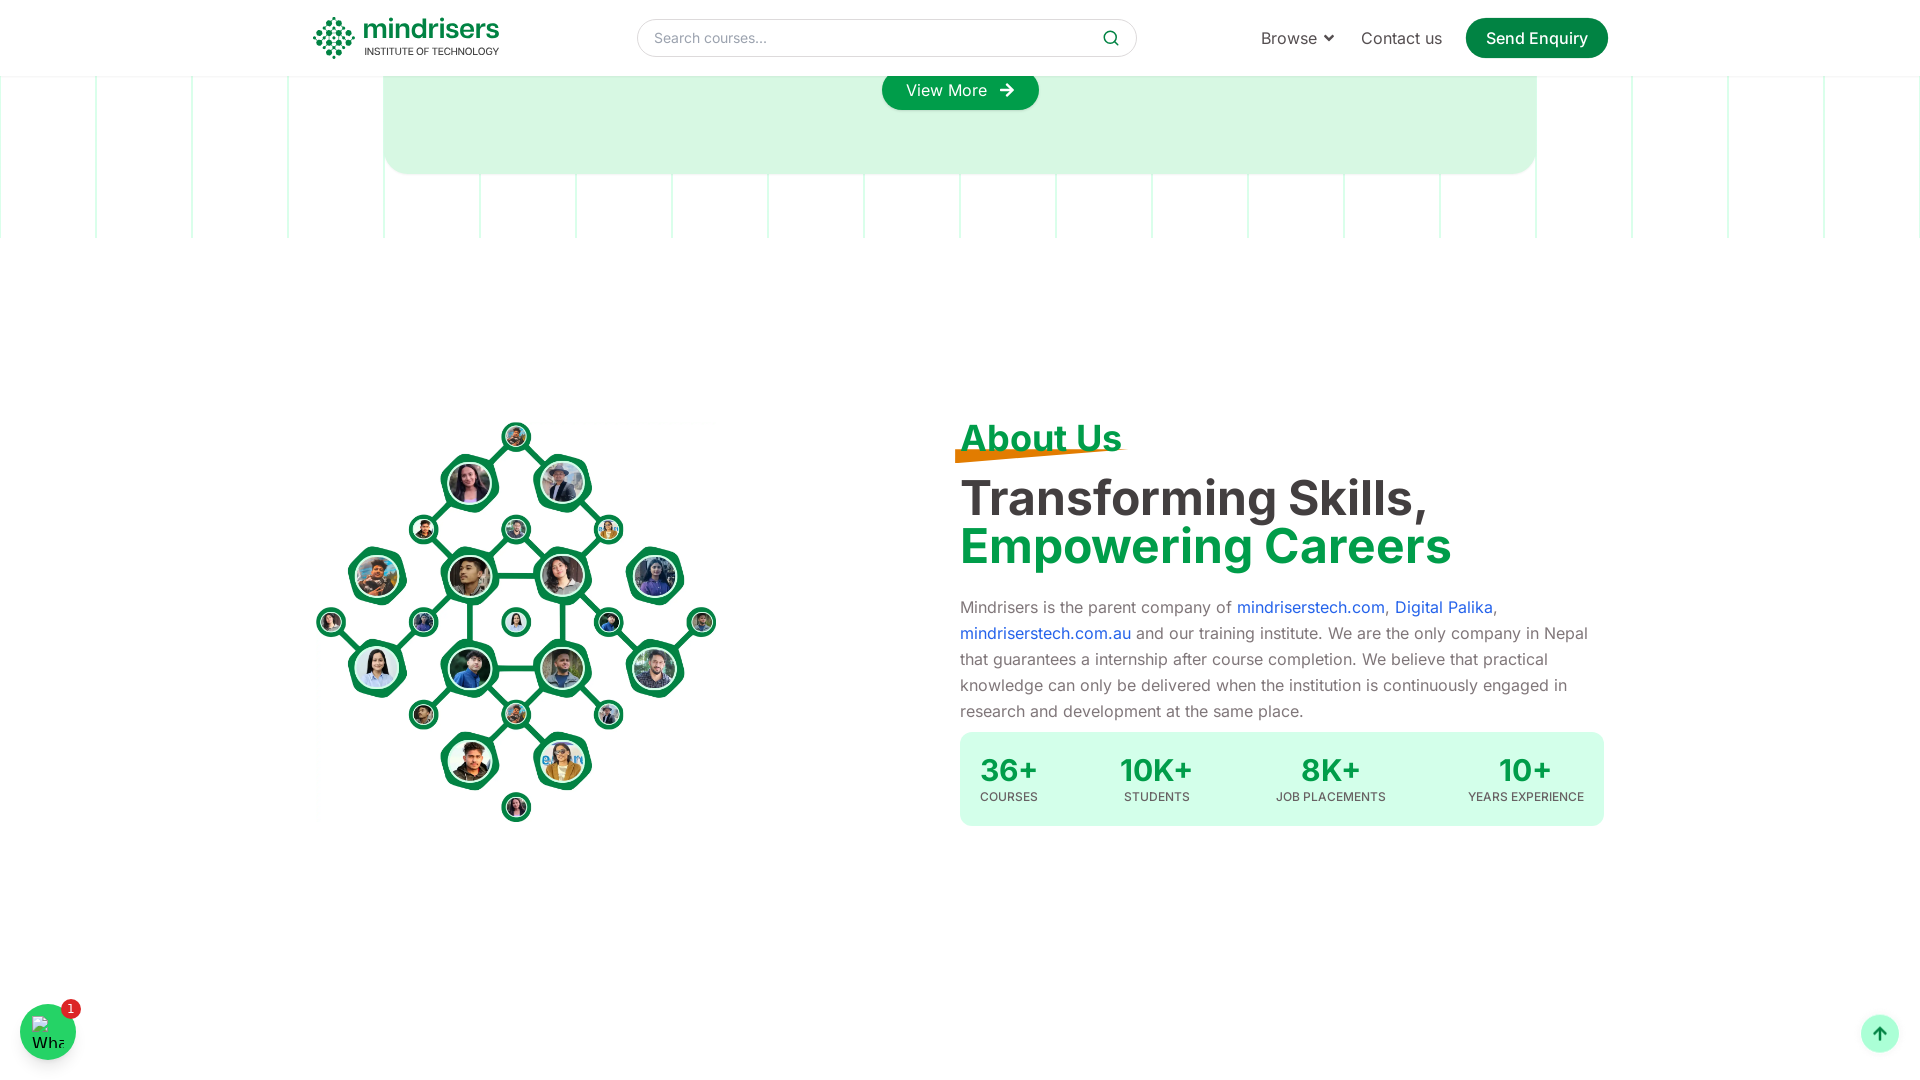

Scrolled down by 100px
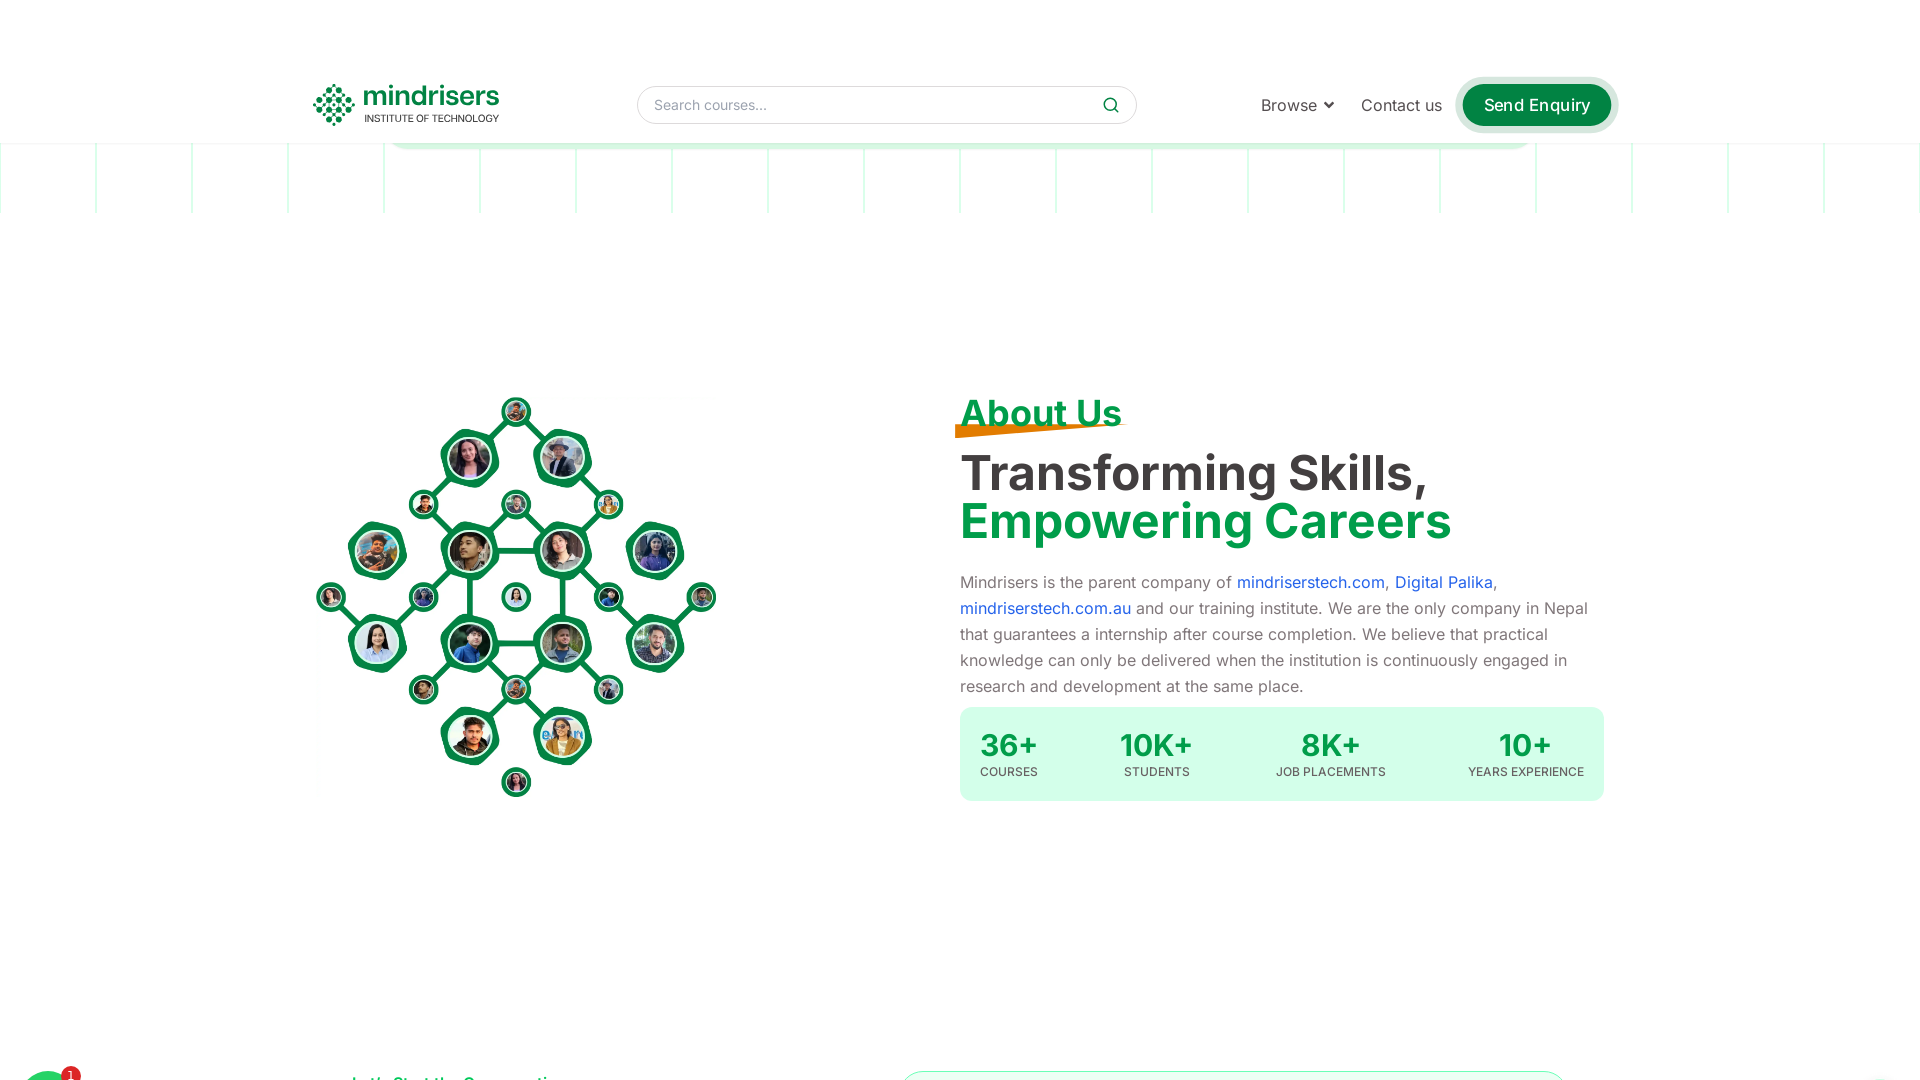

Waited 1 second before next scroll
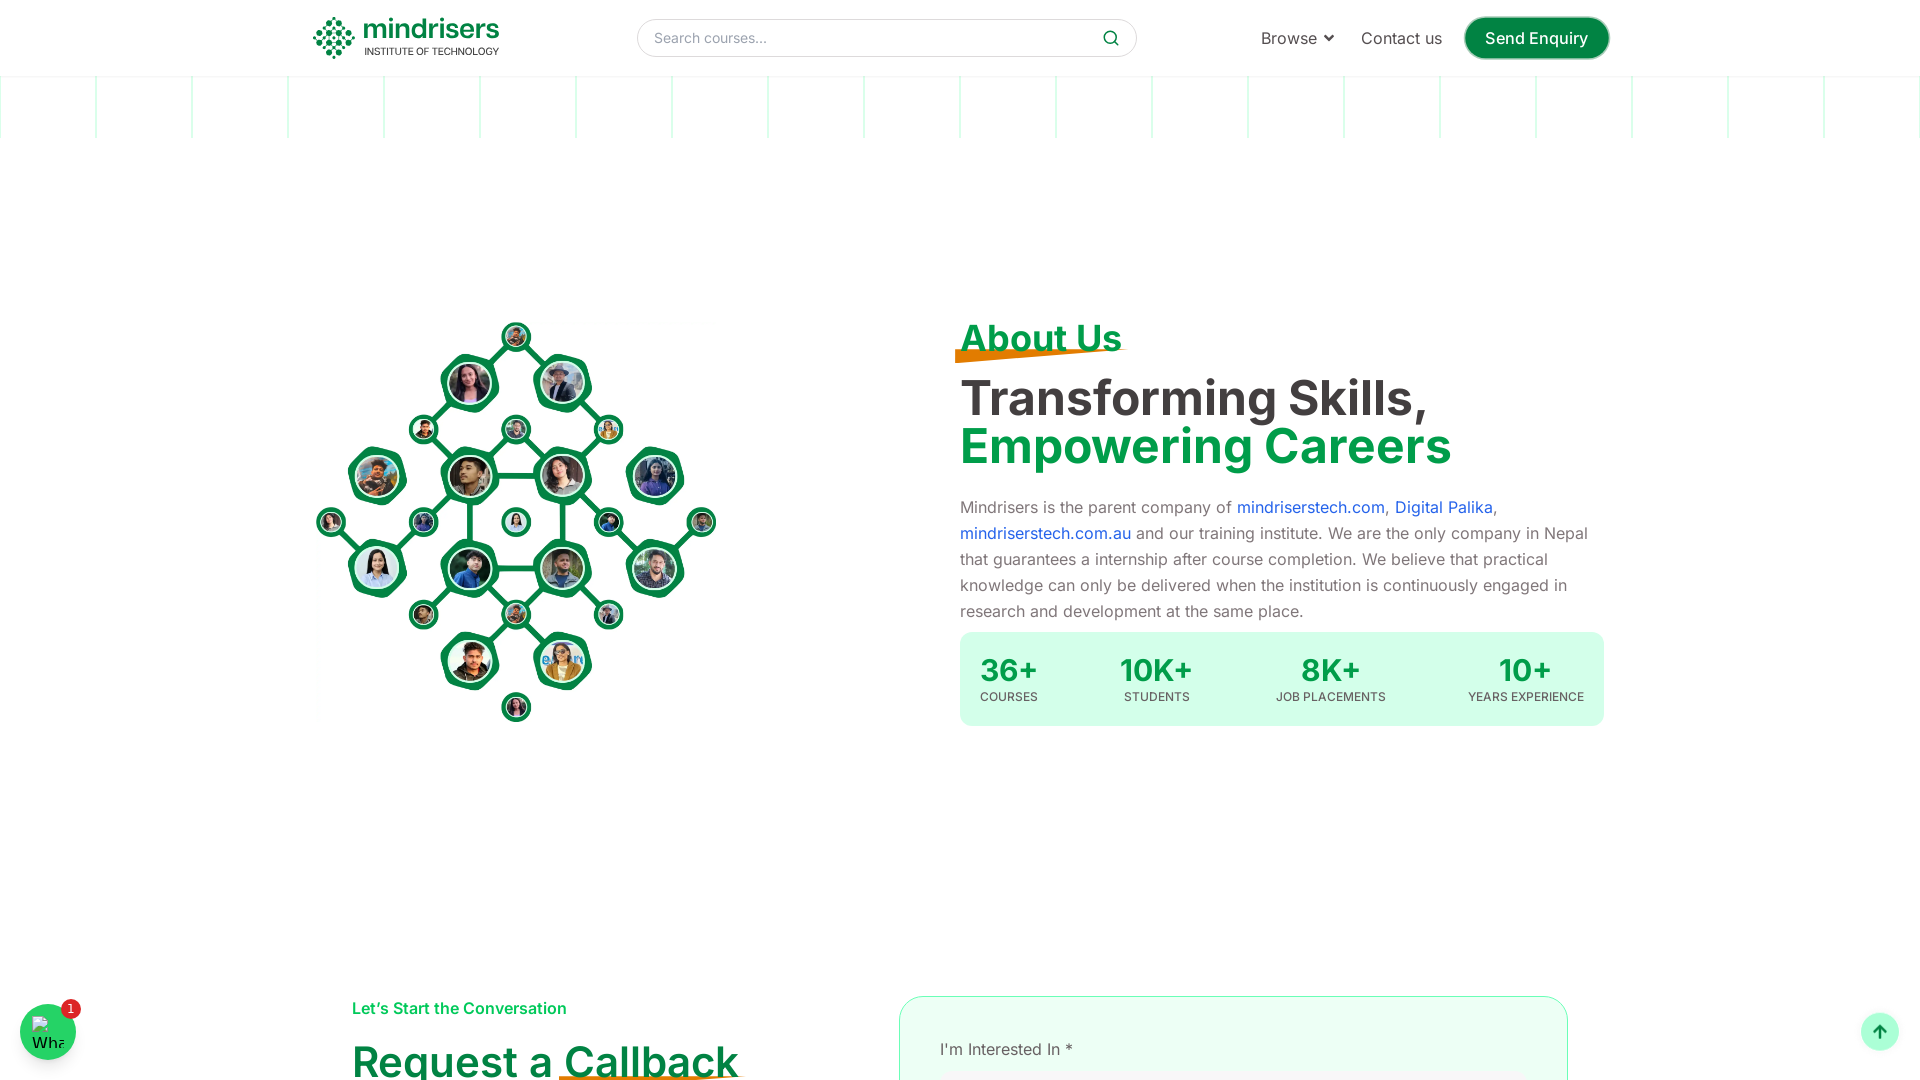

Scrolled down by 100px
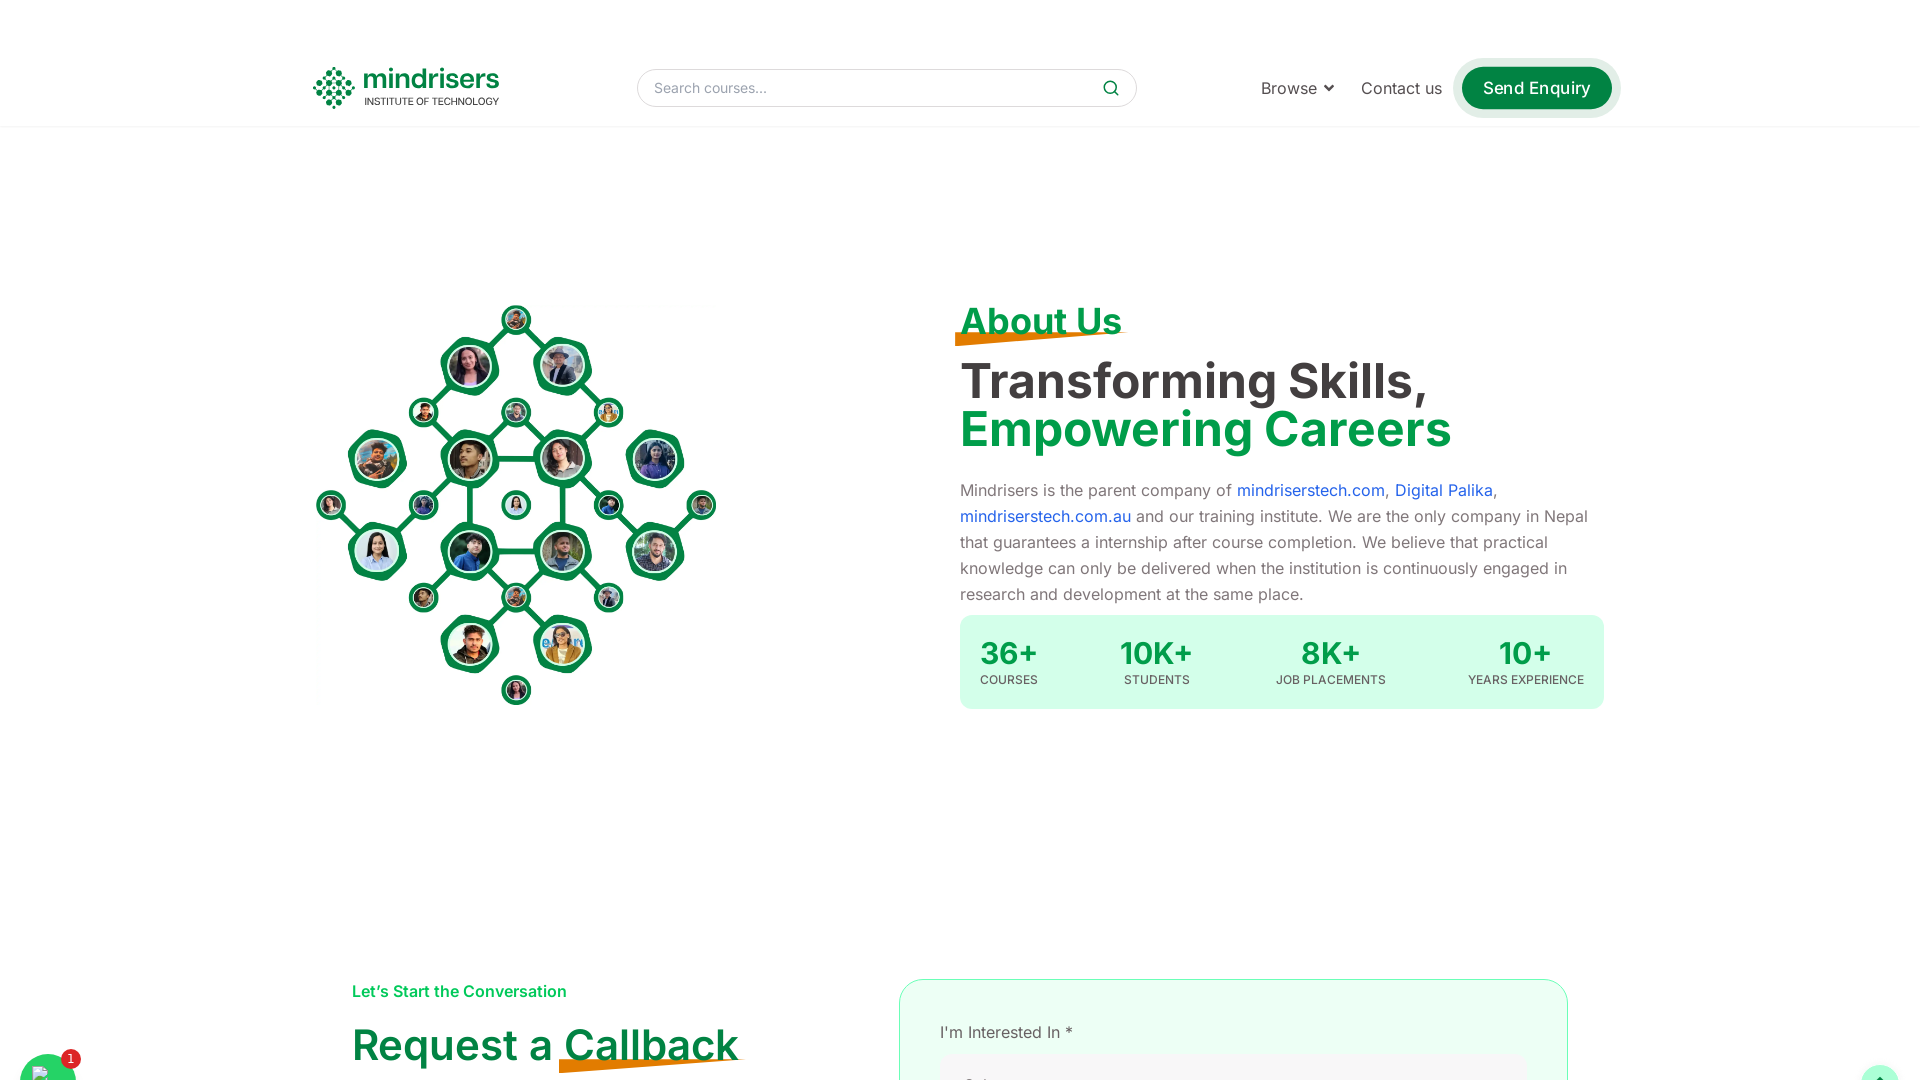

Waited 1 second before next scroll
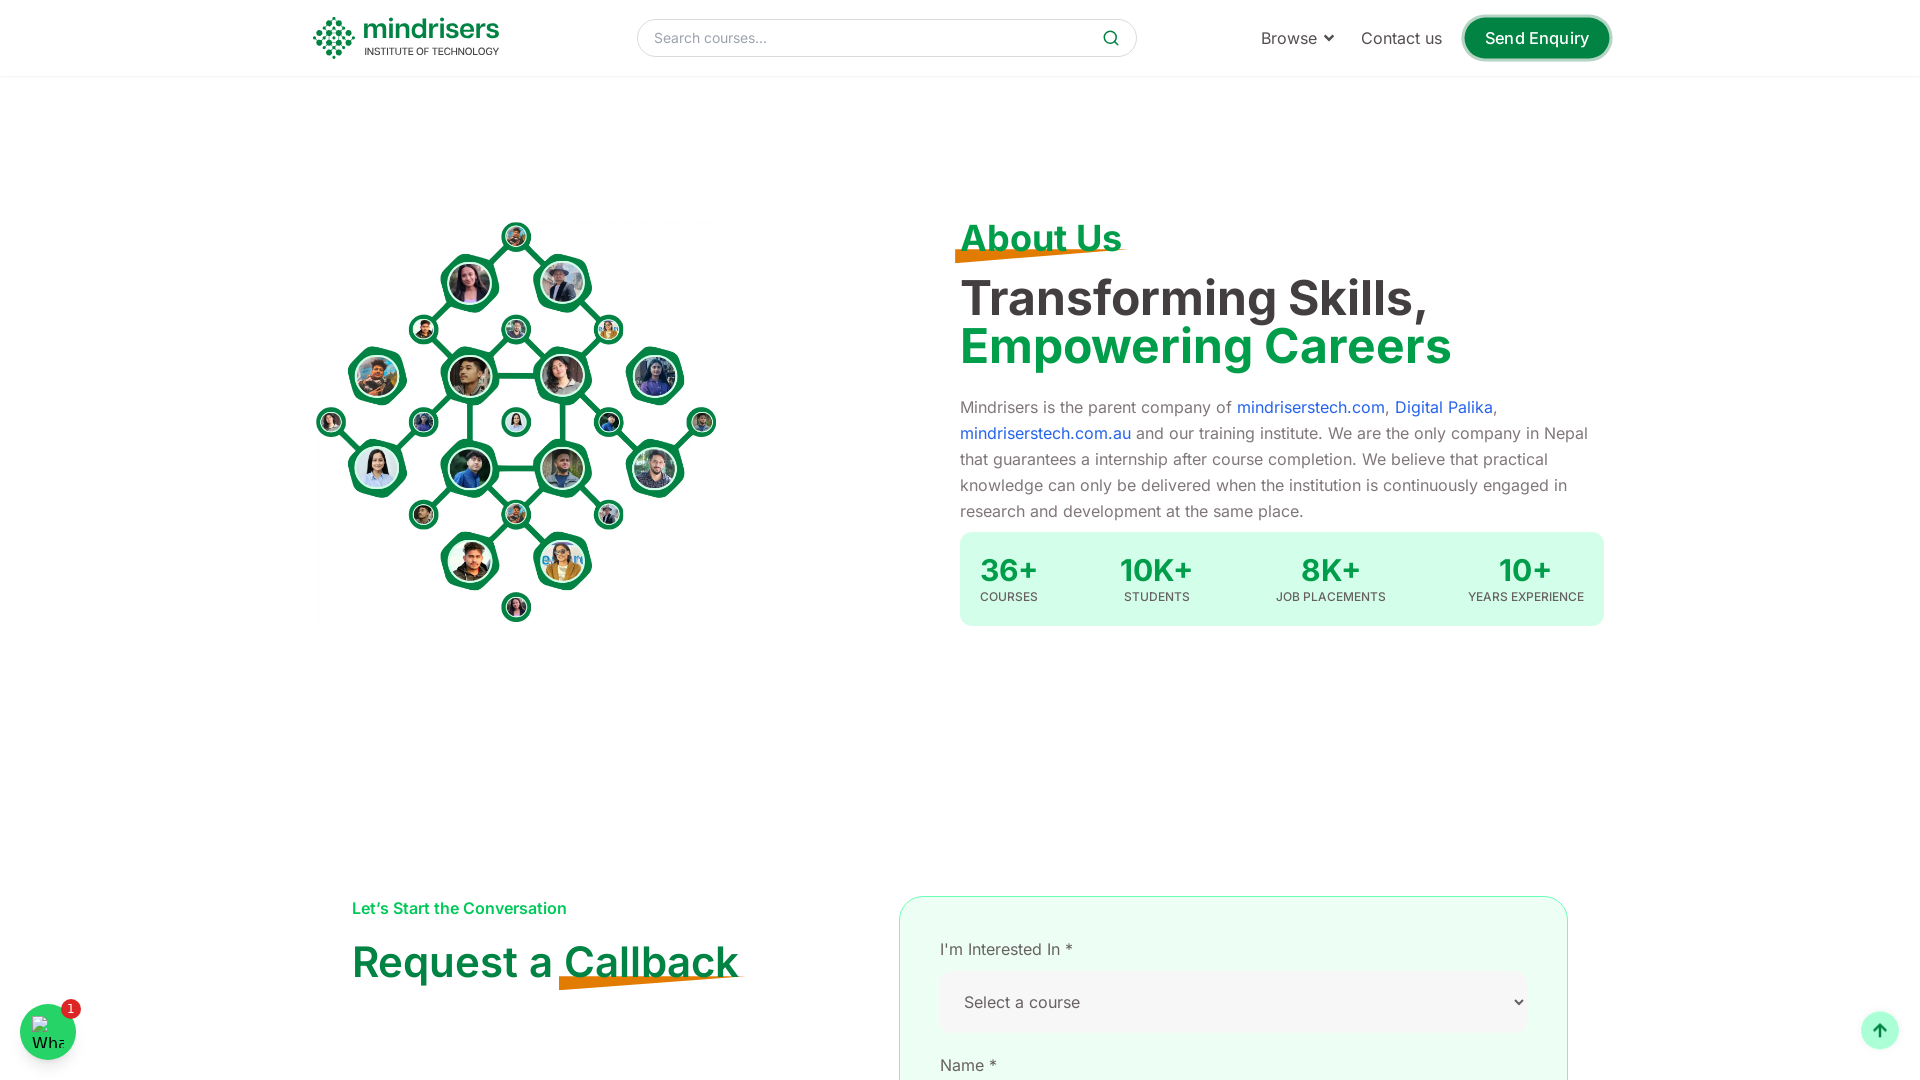

Scrolled down by 100px
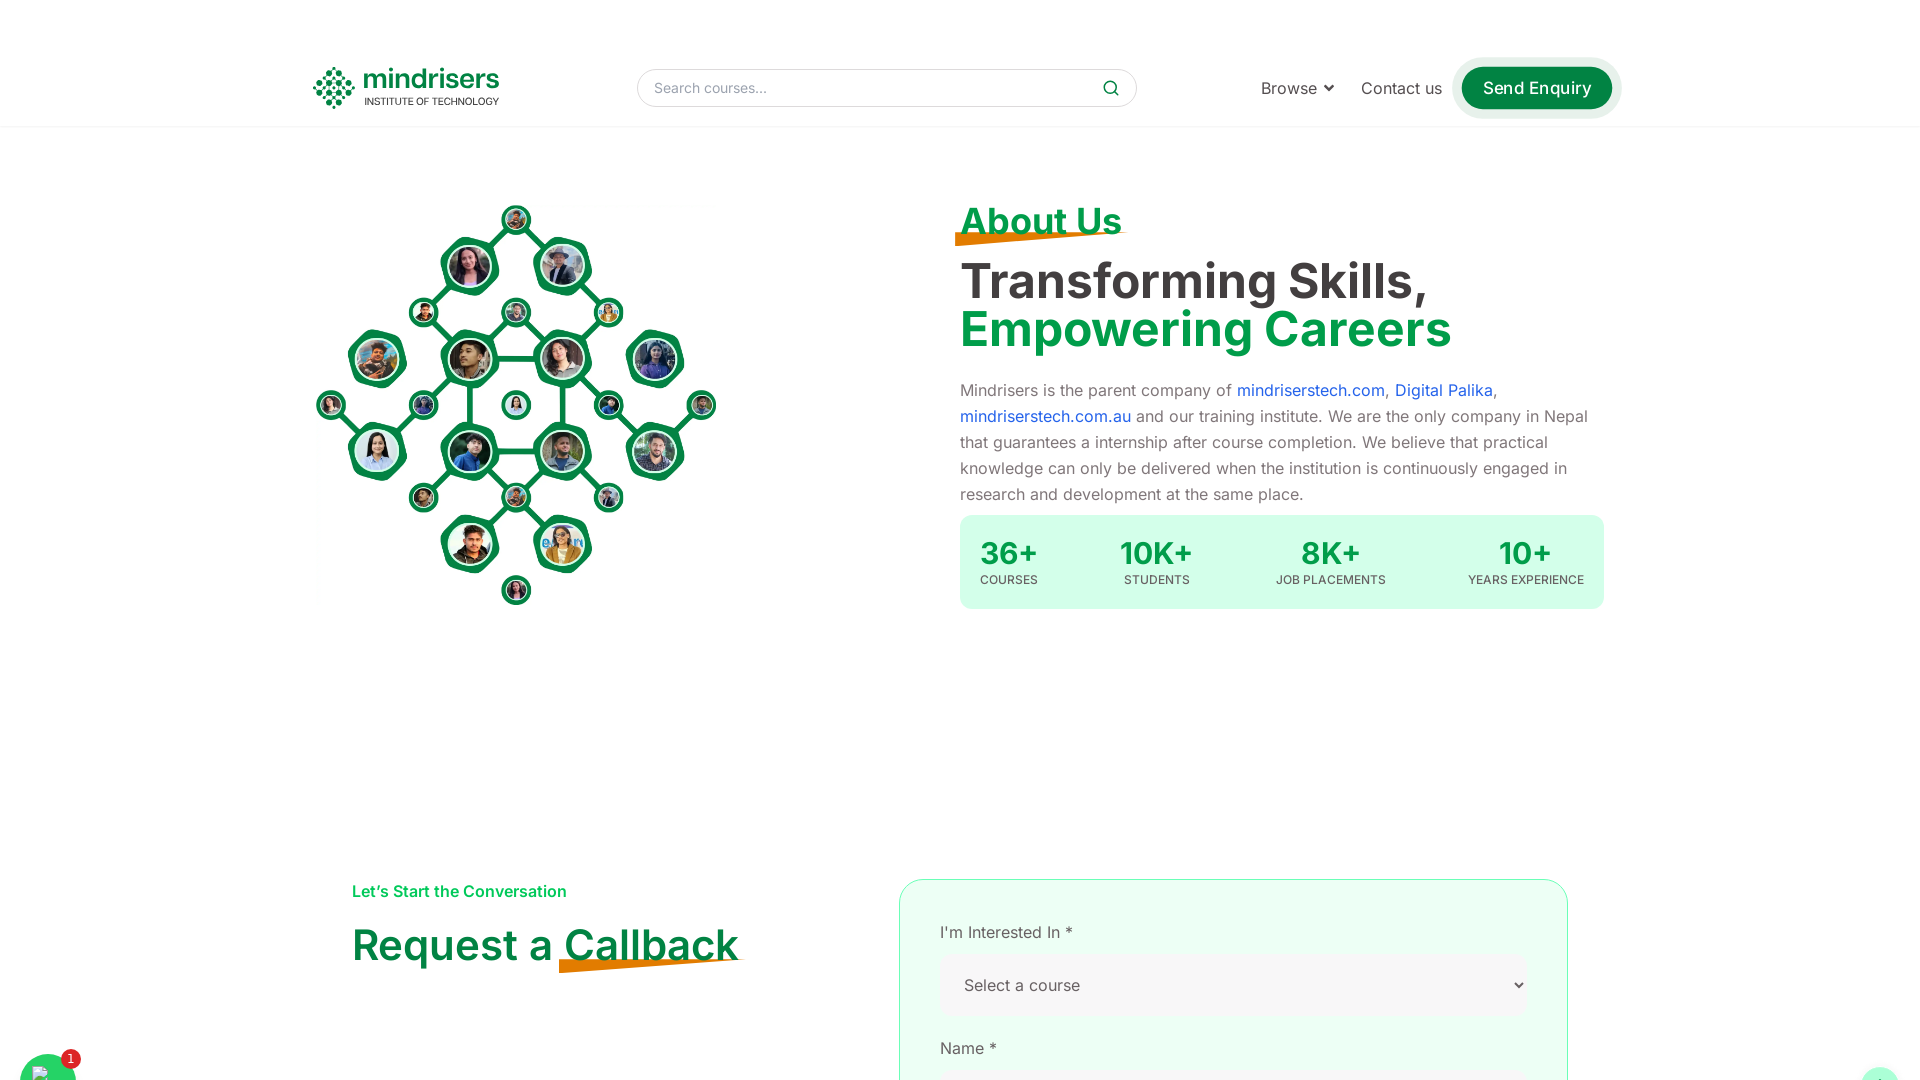

Waited 1 second before next scroll
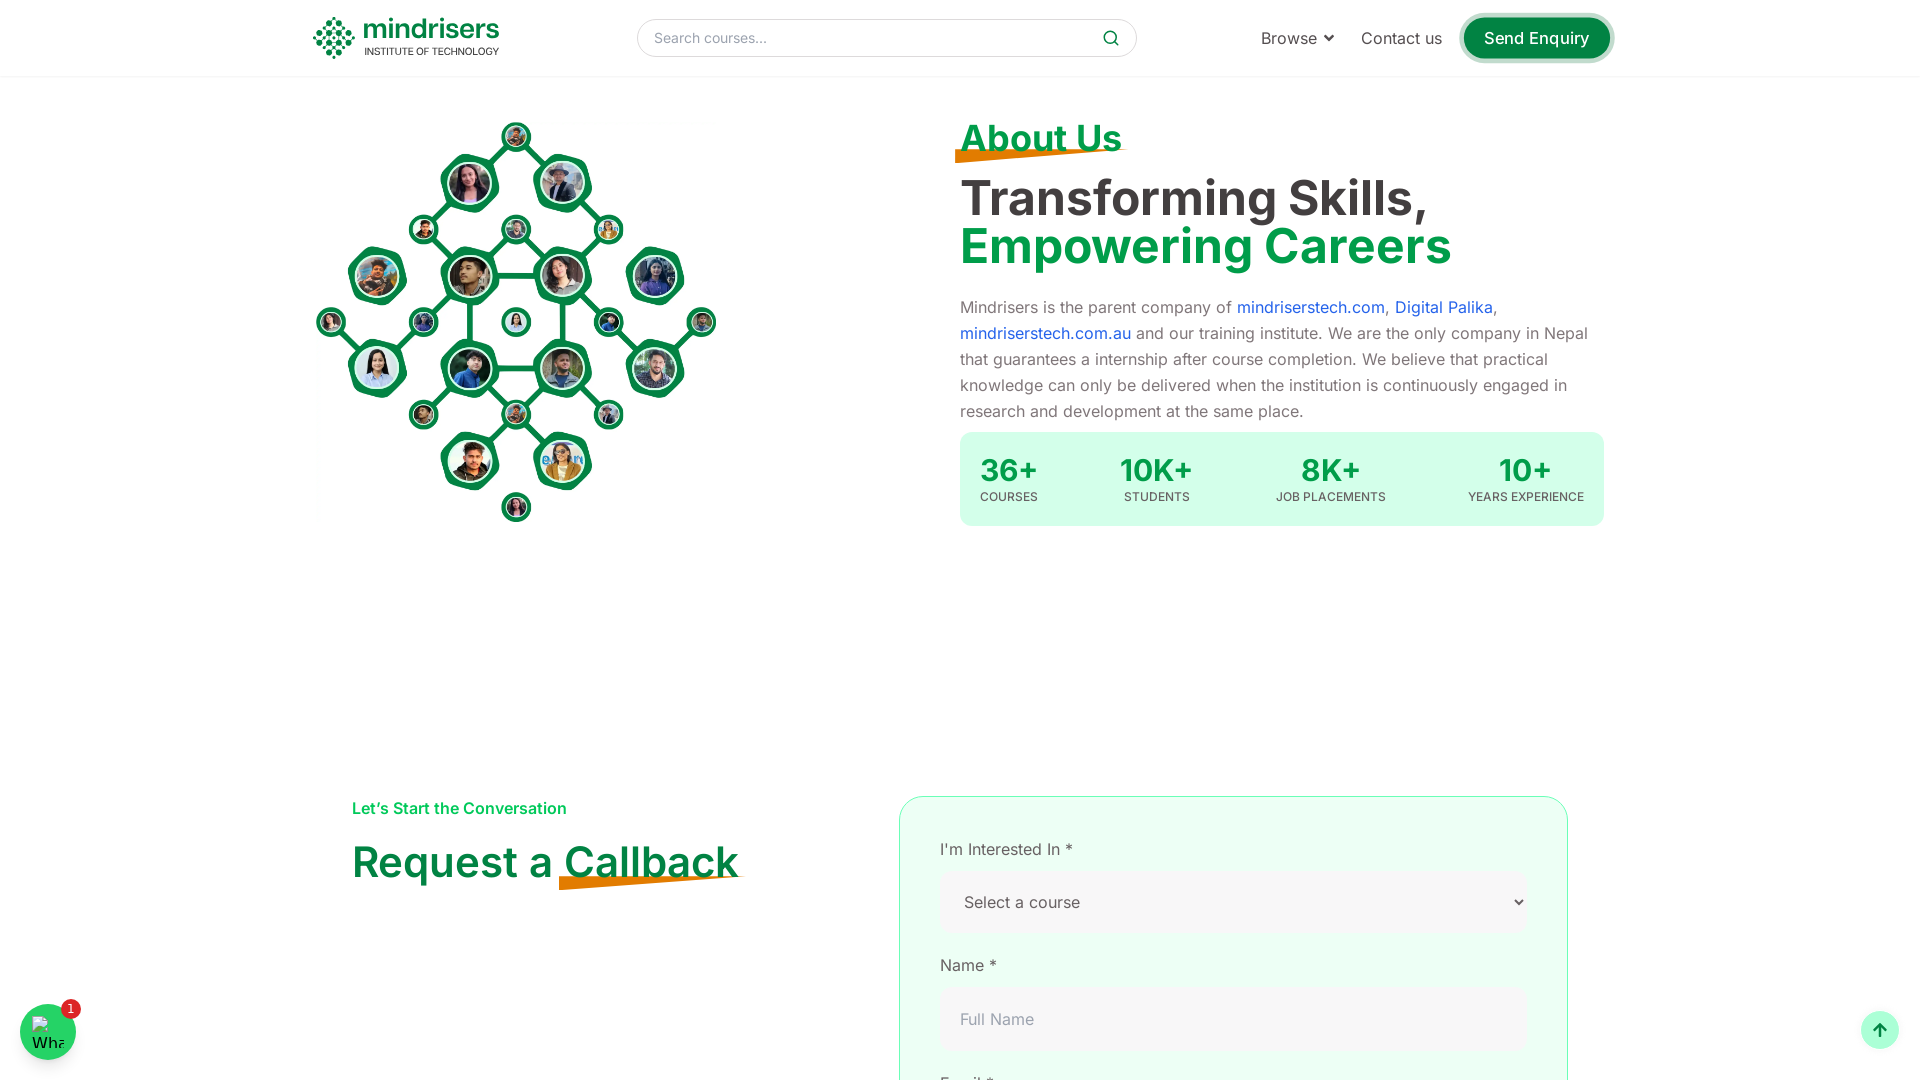

Scrolled down by 100px
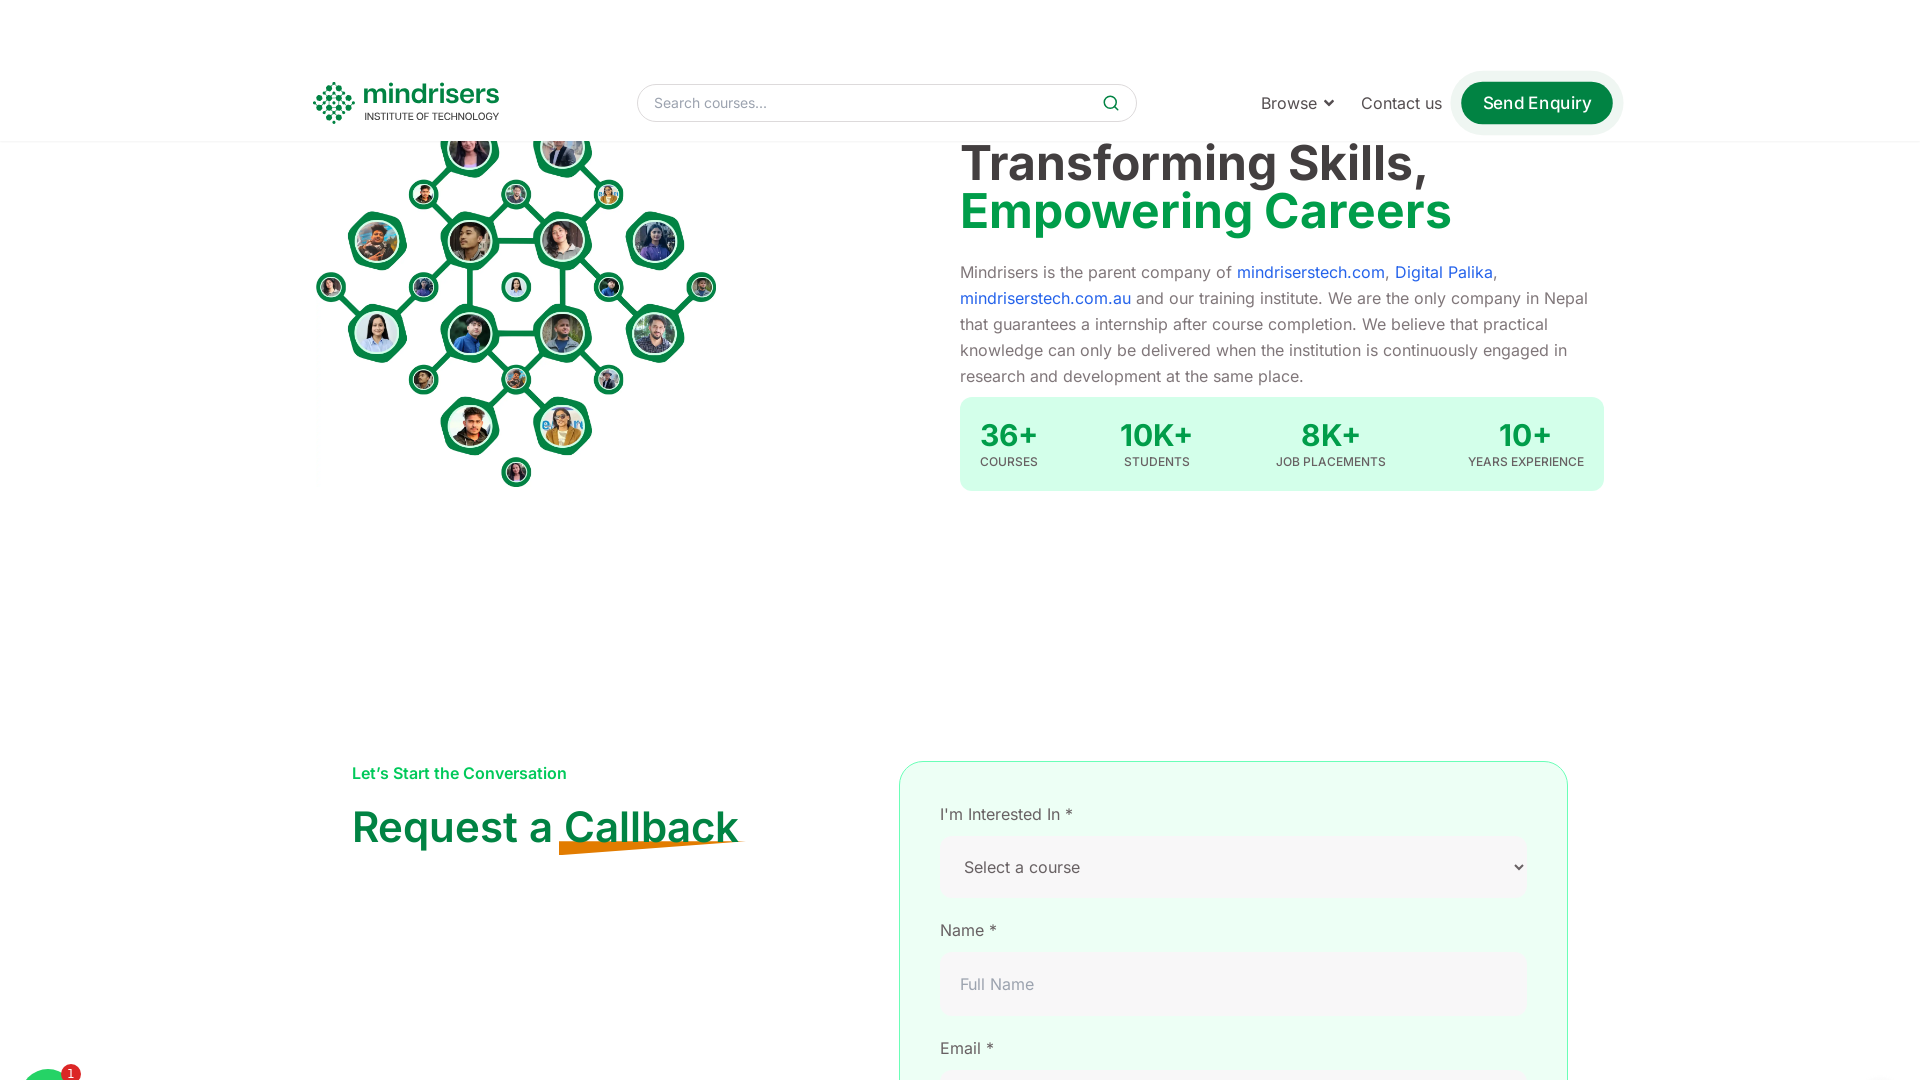

Waited 1 second before next scroll
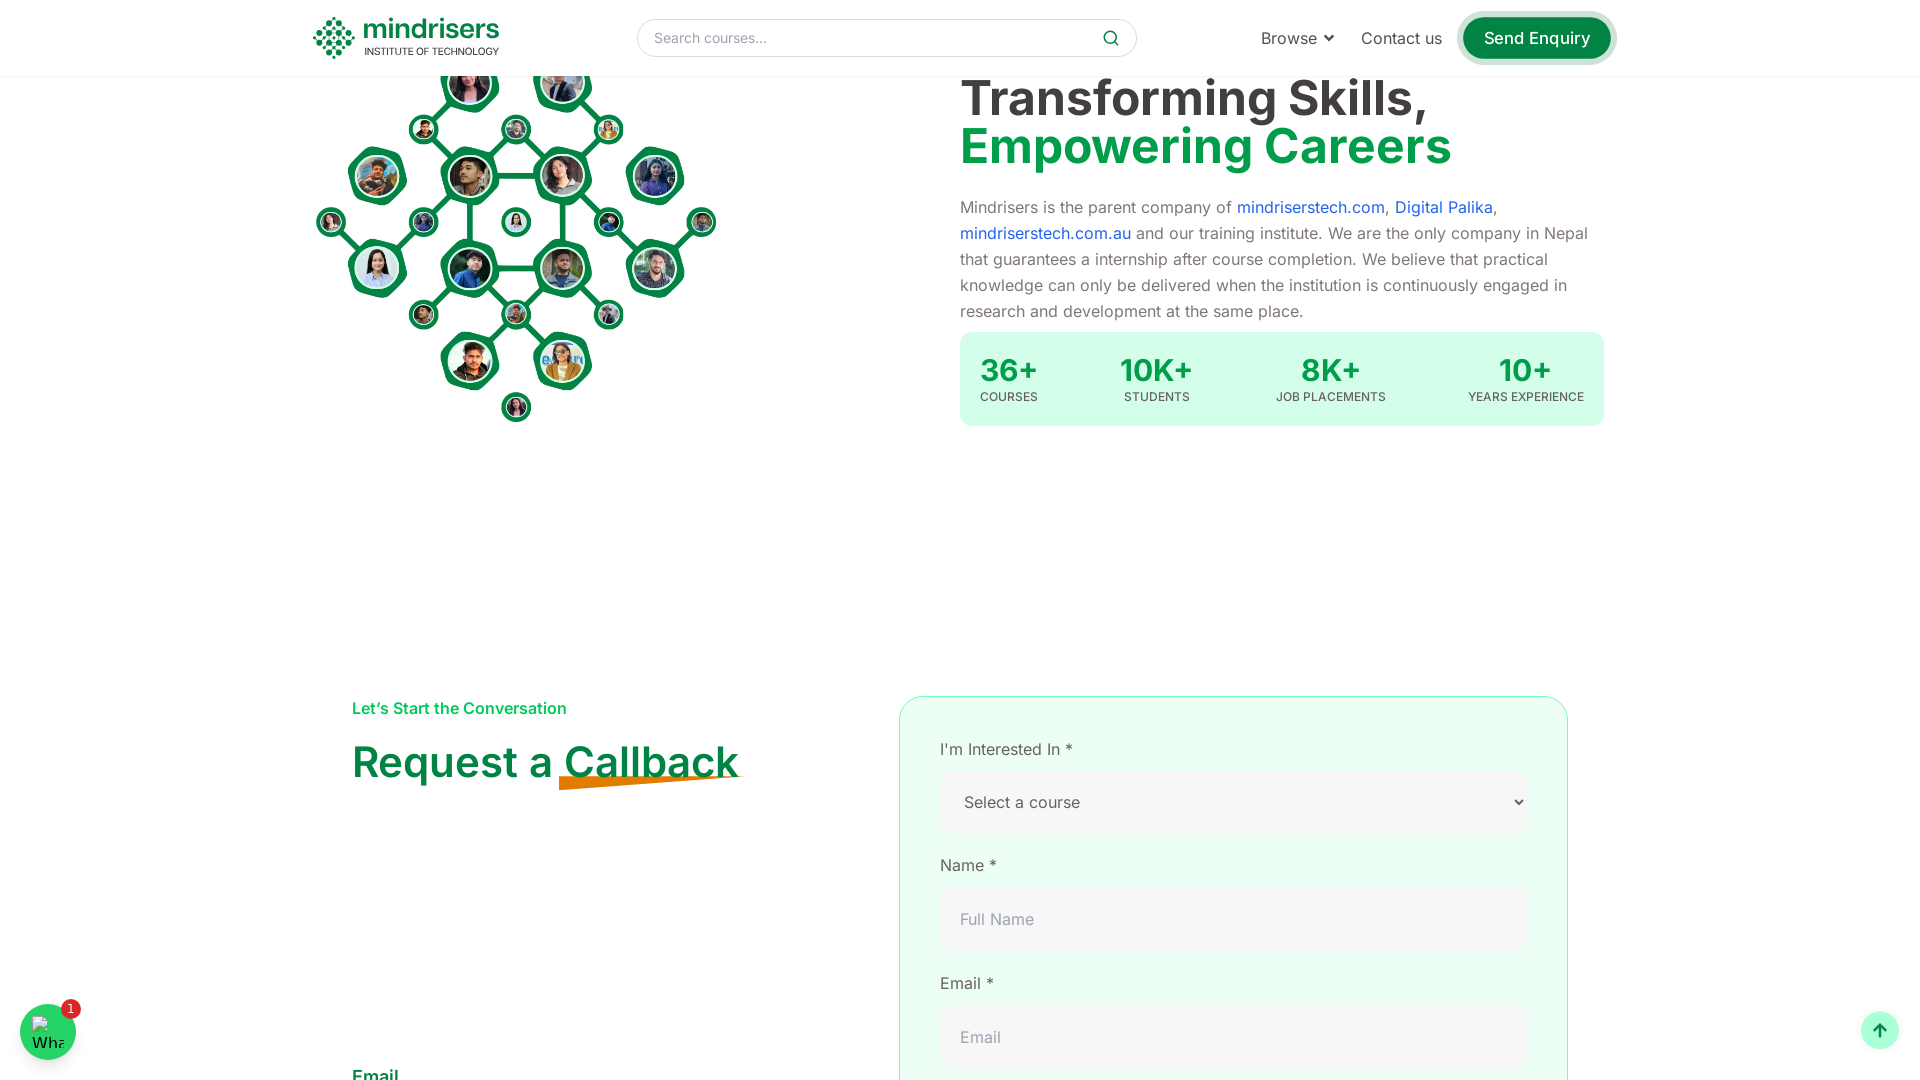

Scrolled down by 100px
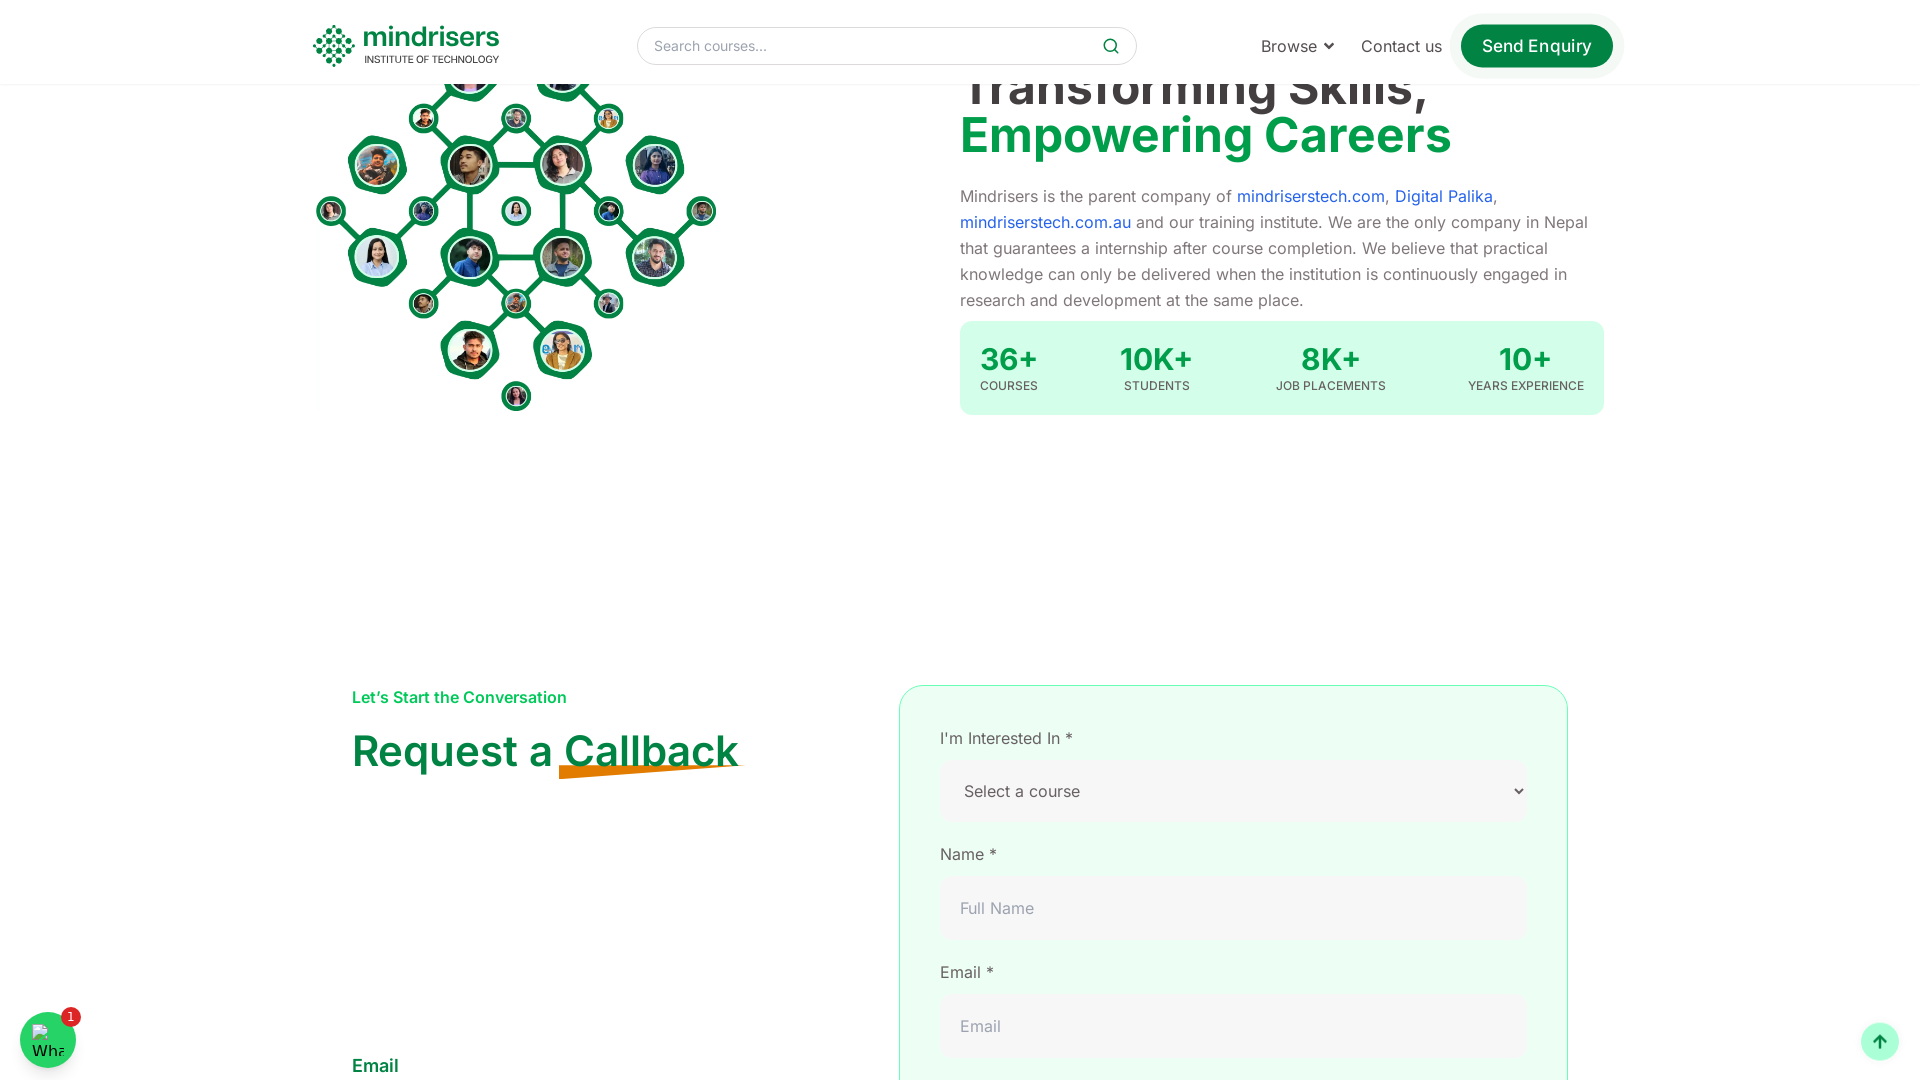

Waited 1 second before next scroll
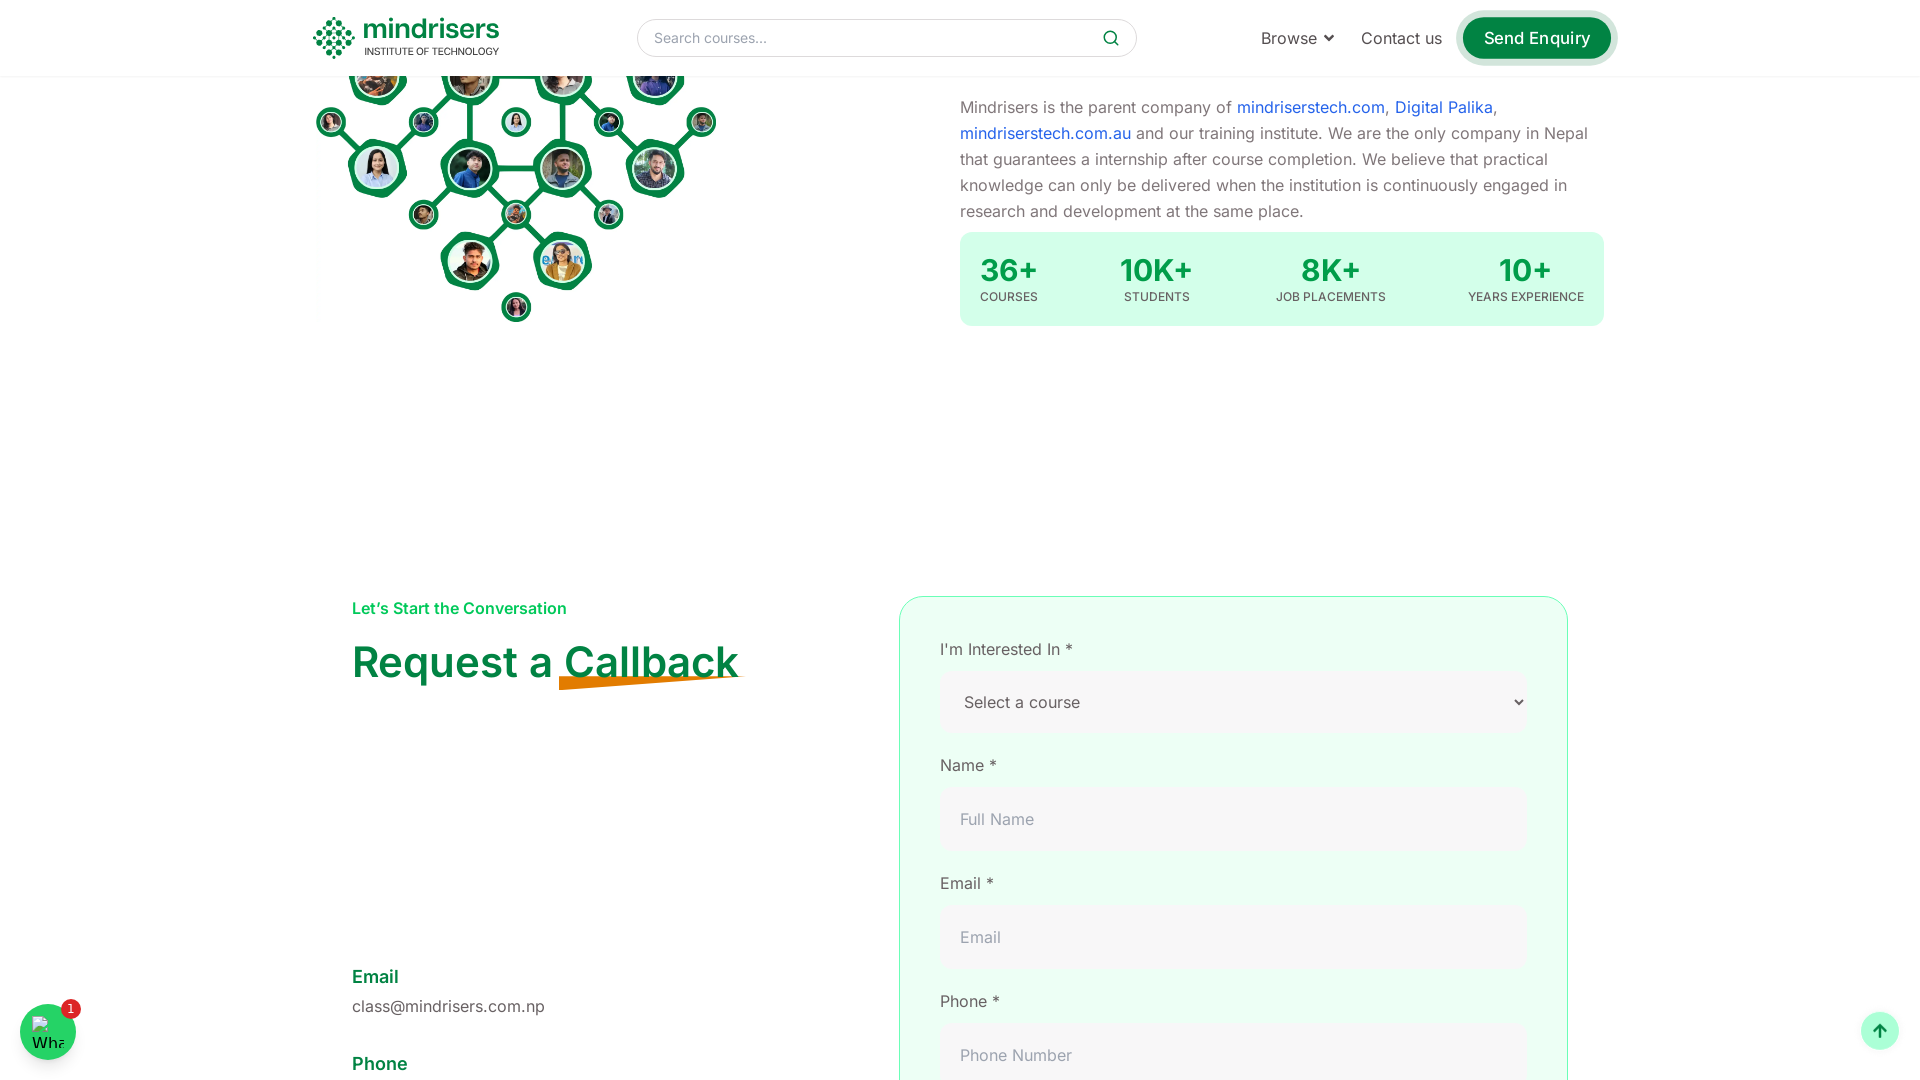

Scrolled down by 100px
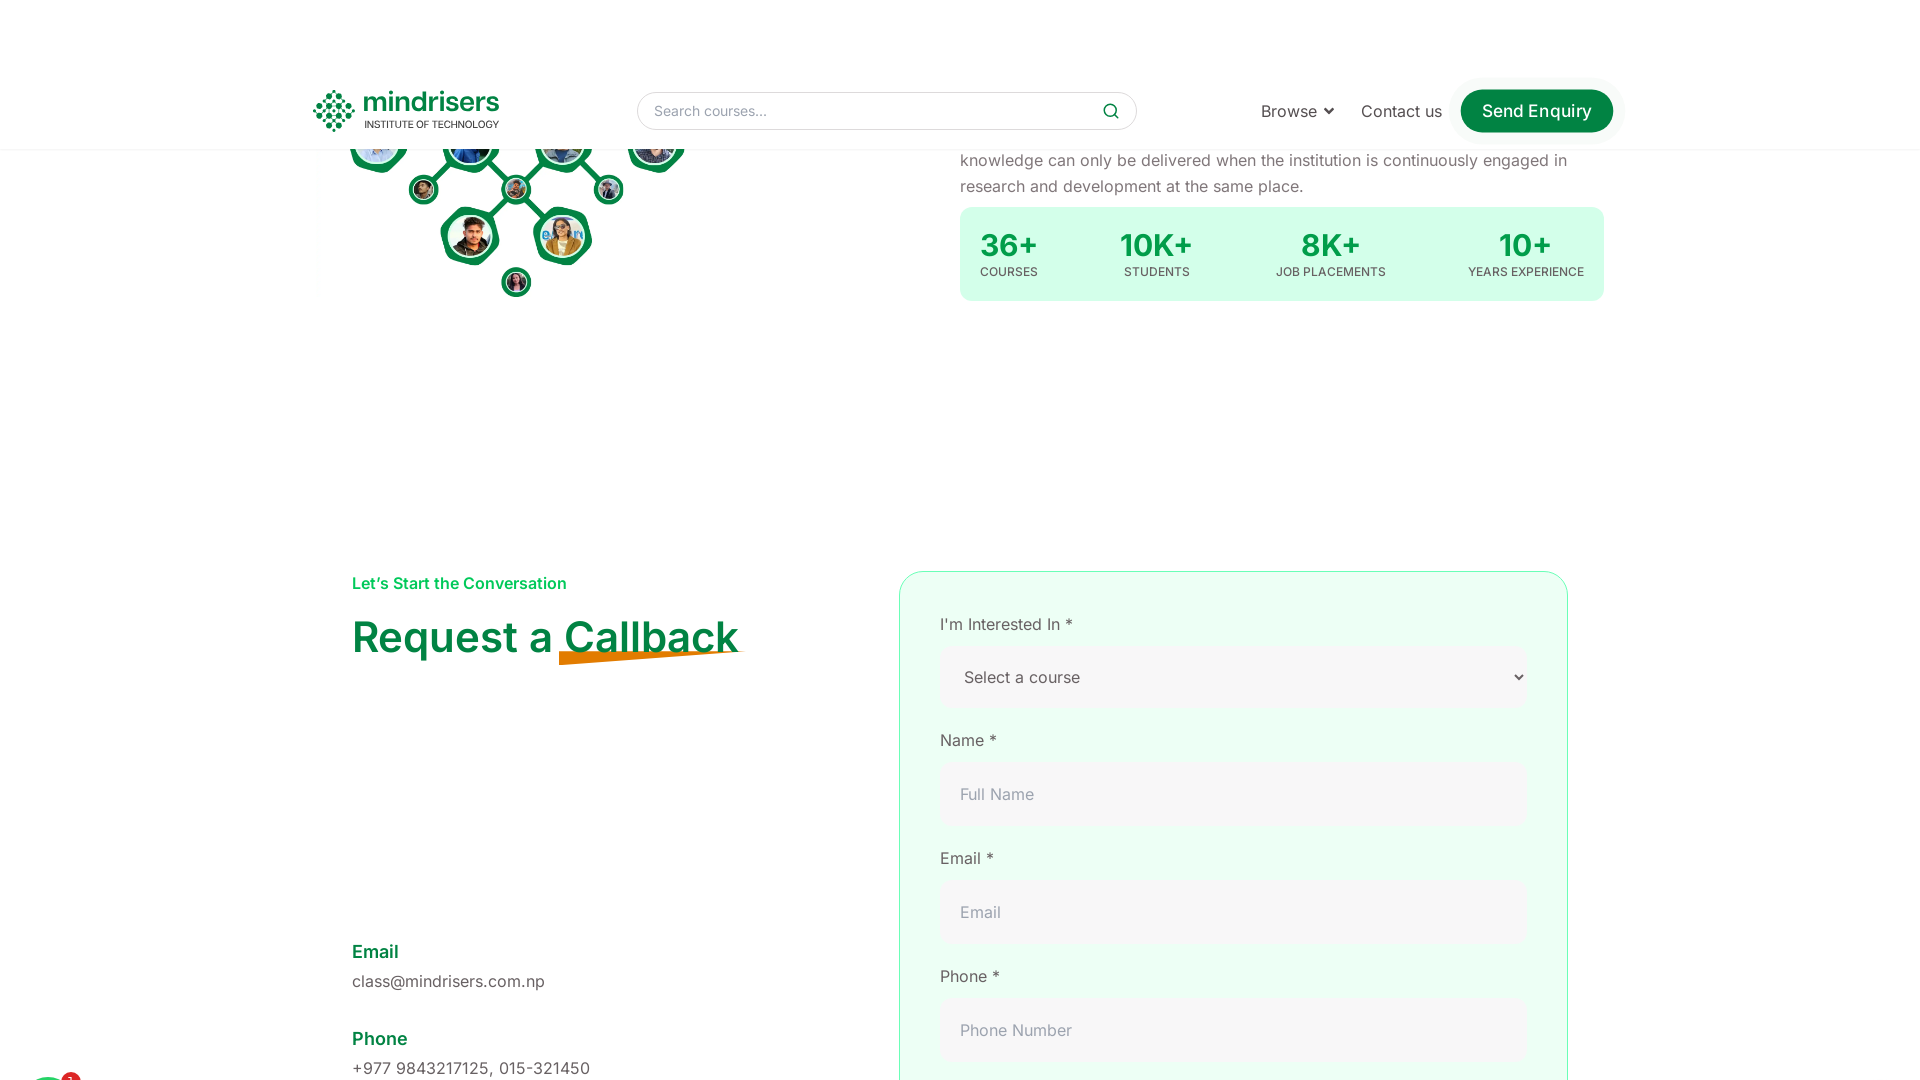

Waited 1 second before next scroll
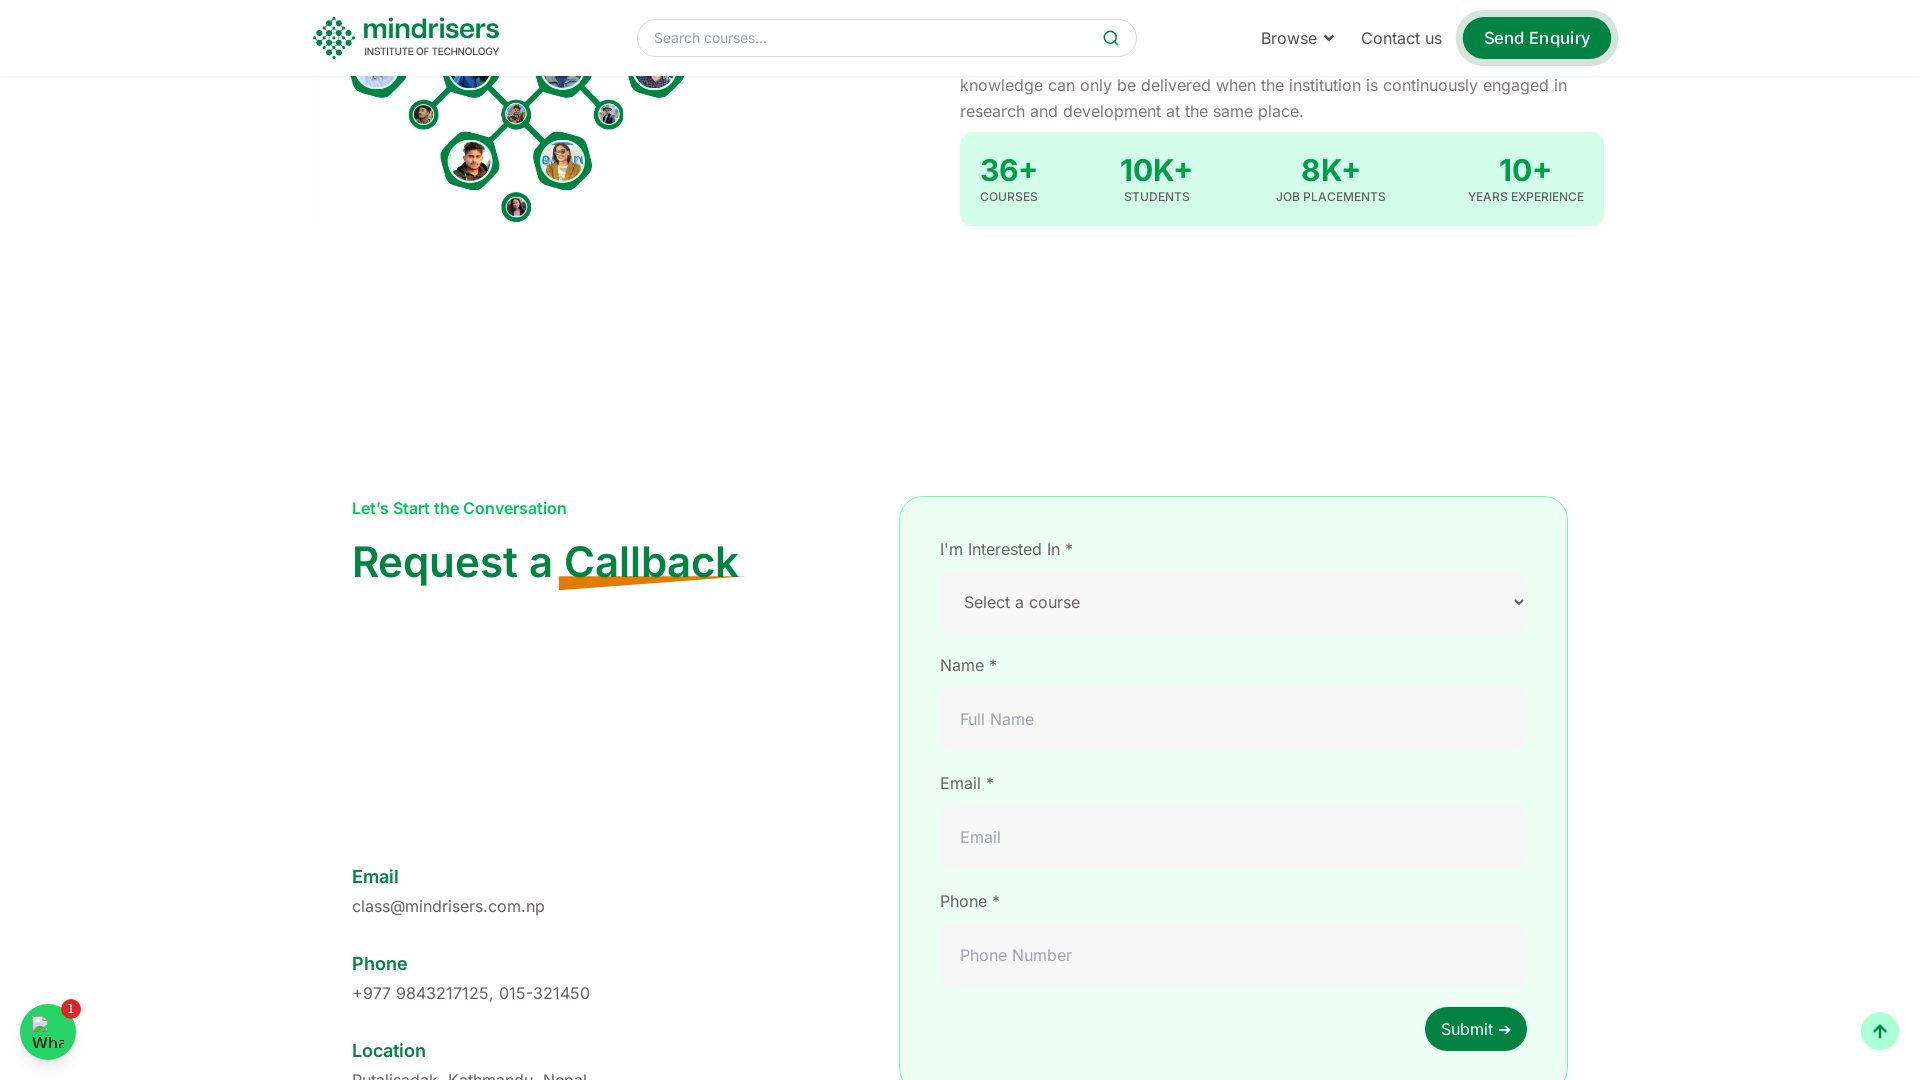

Scrolled down by 100px
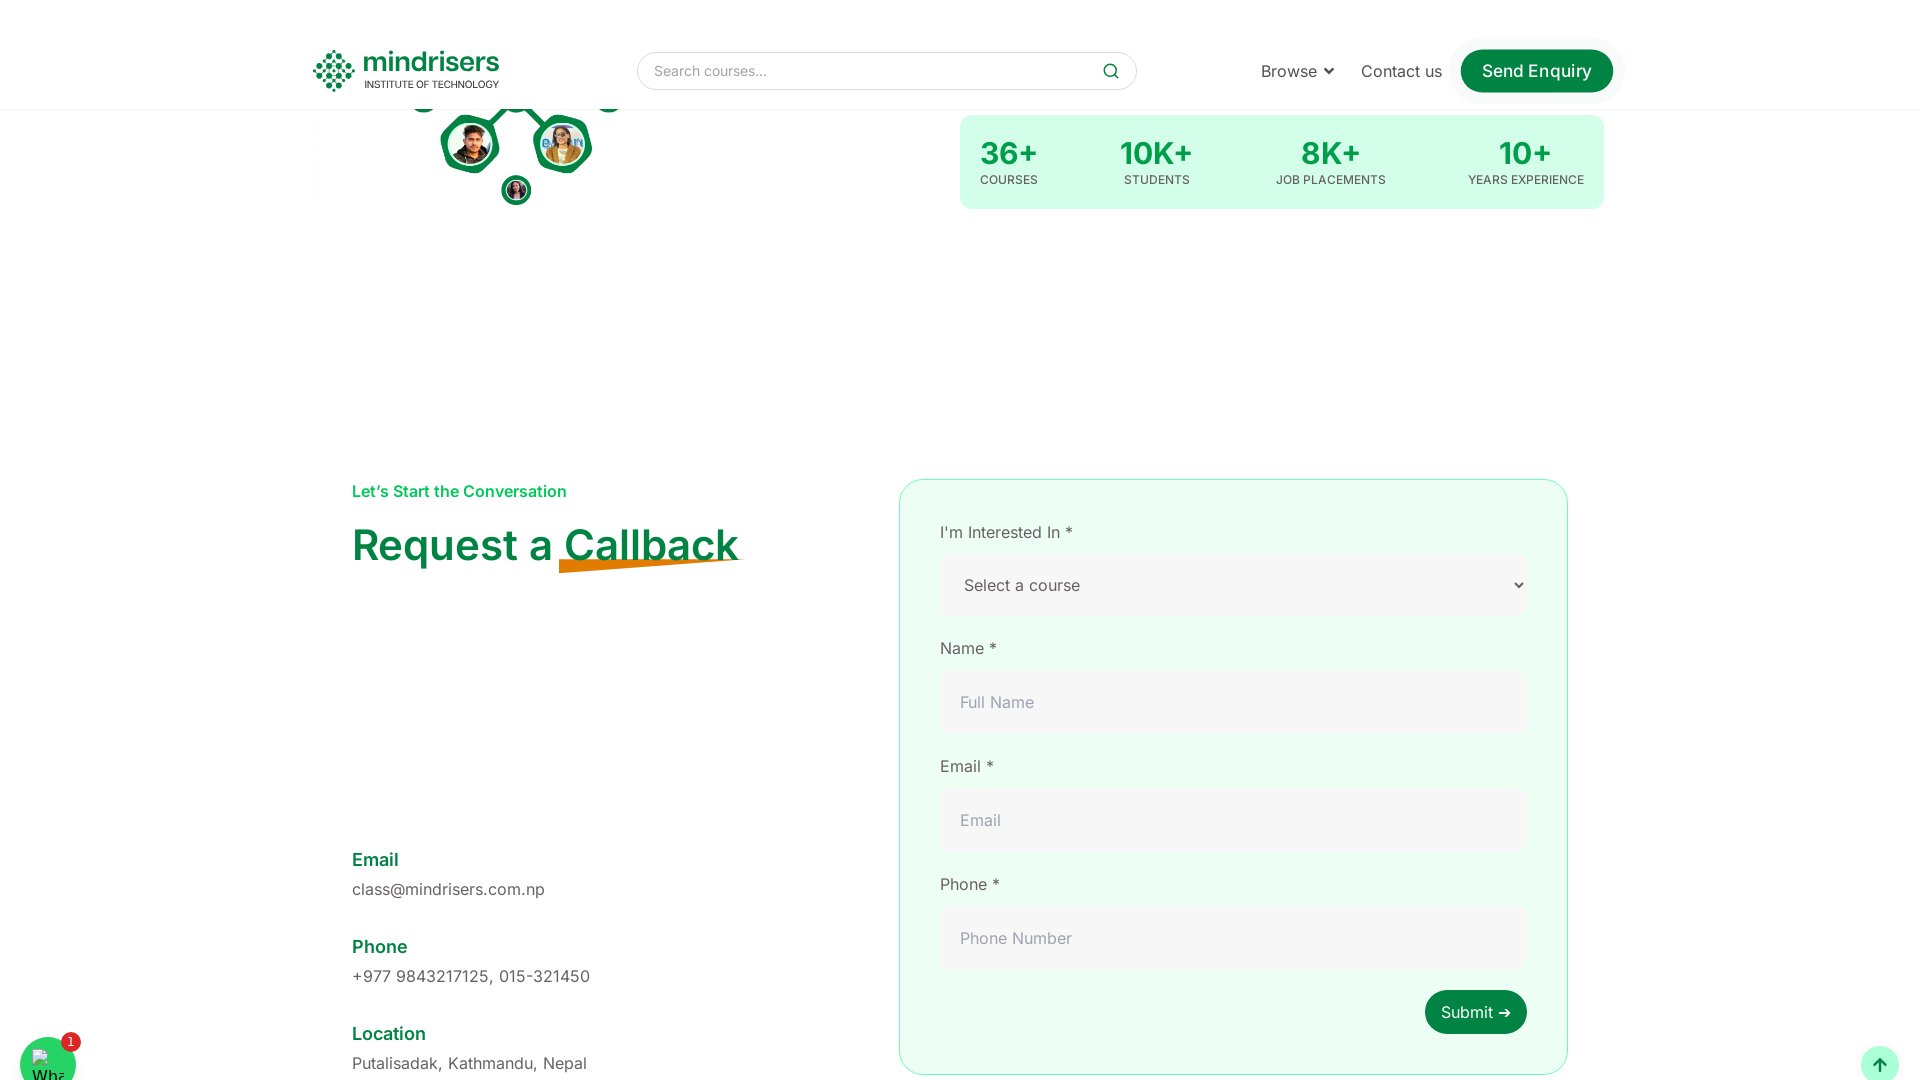

Waited 1 second before next scroll
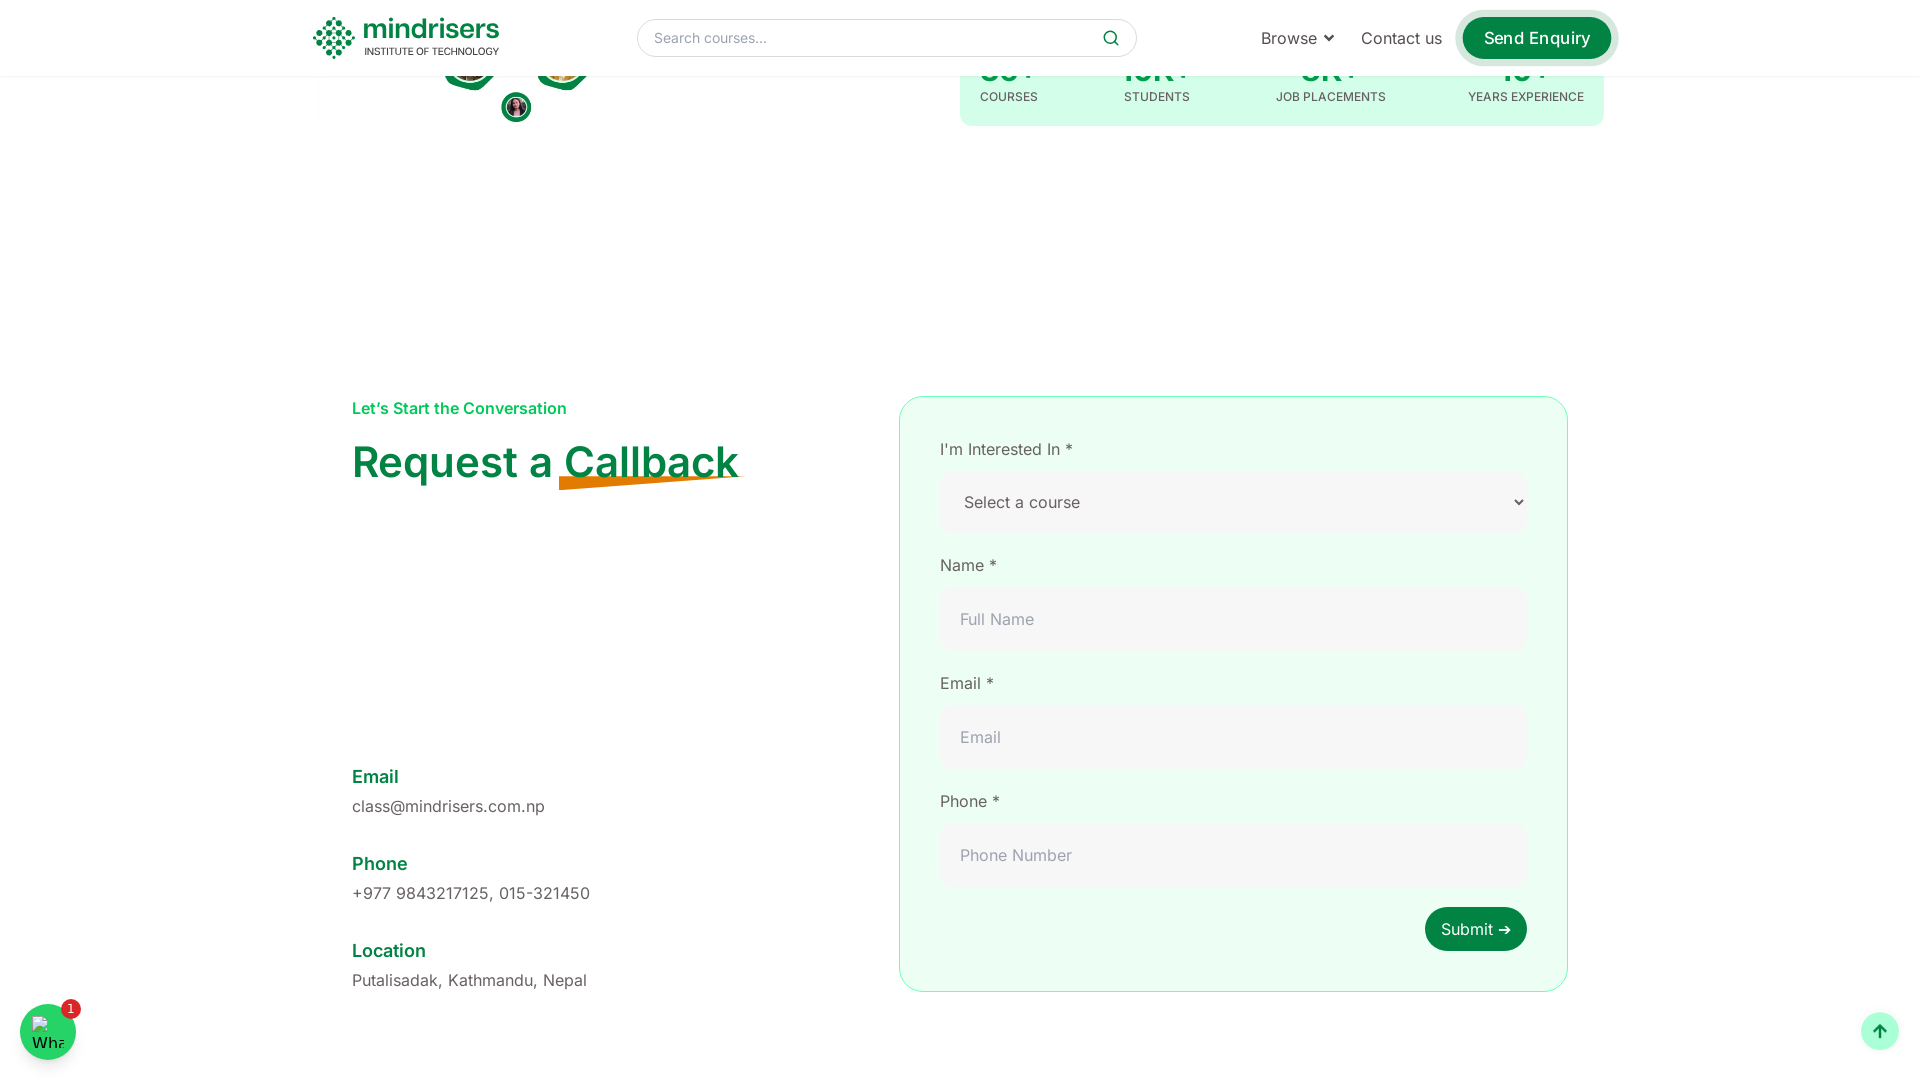

Scrolled down by 100px
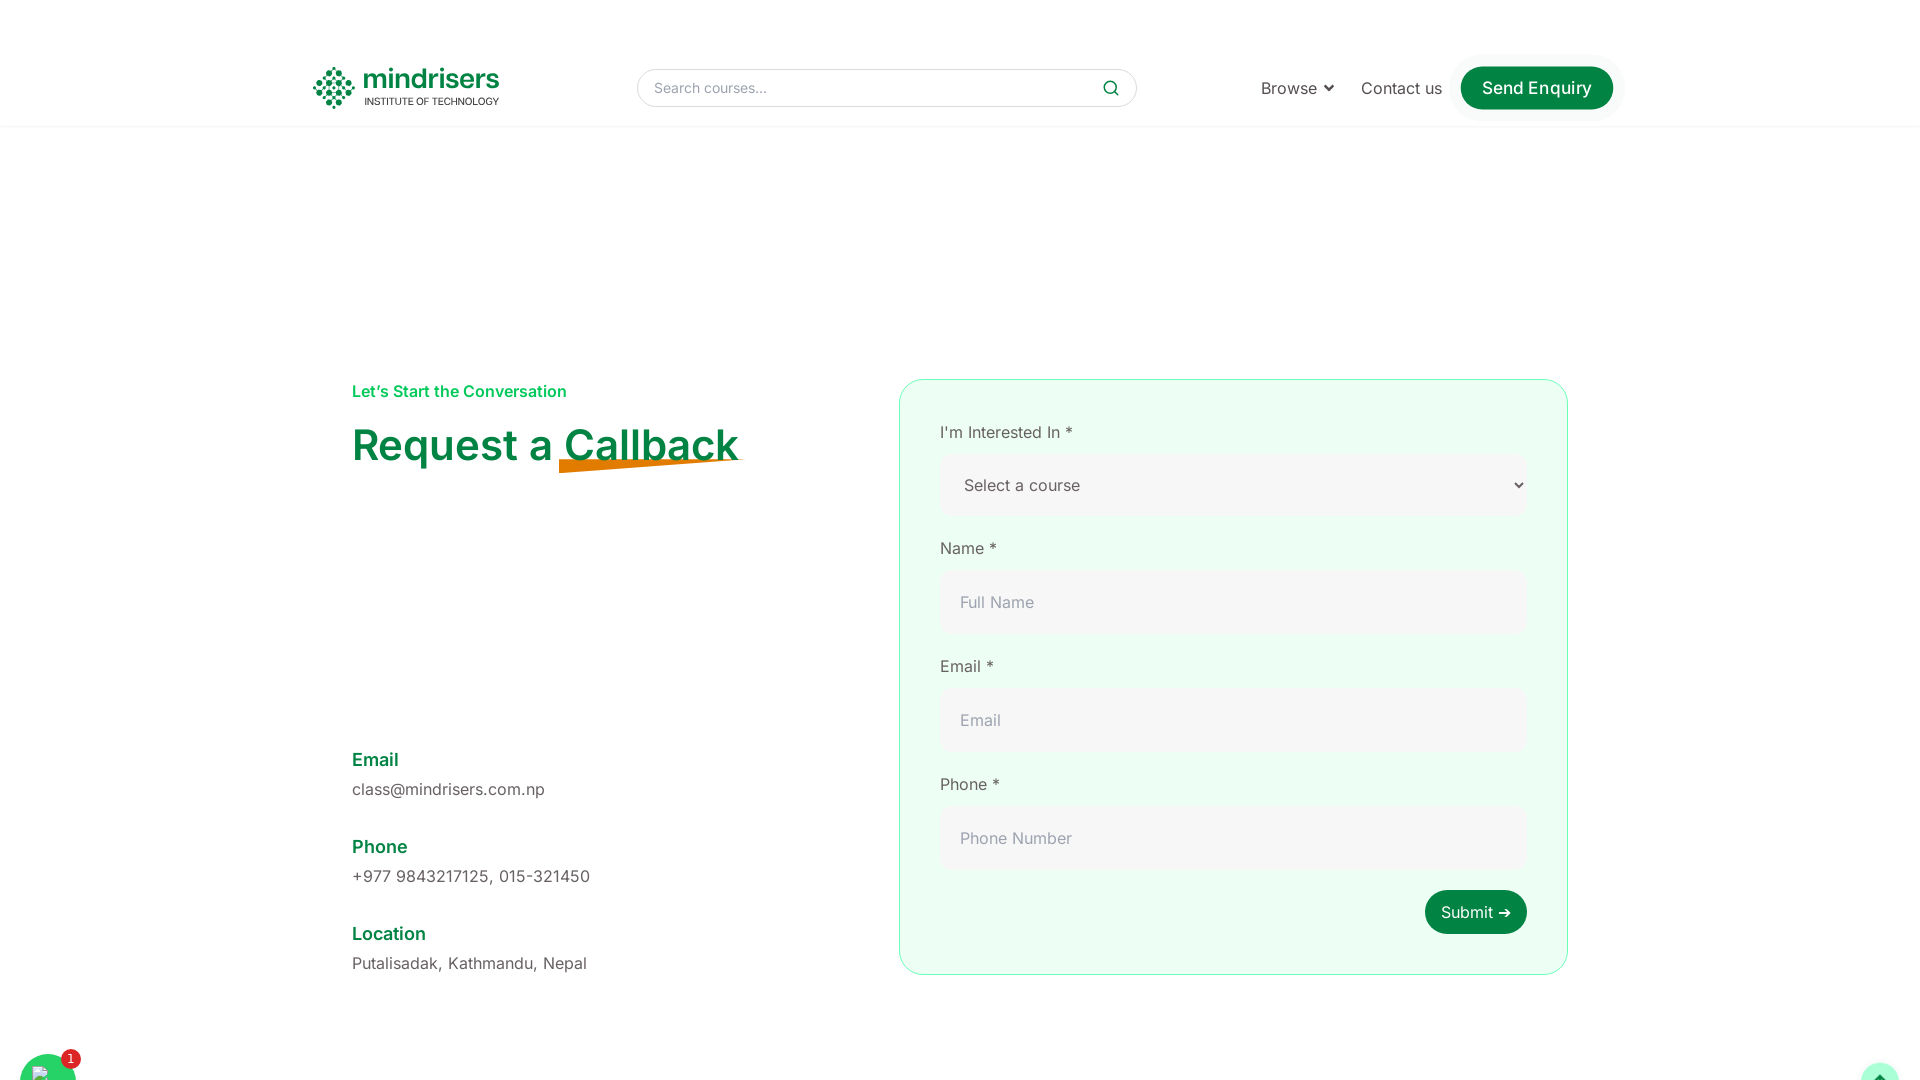

Waited 1 second before next scroll
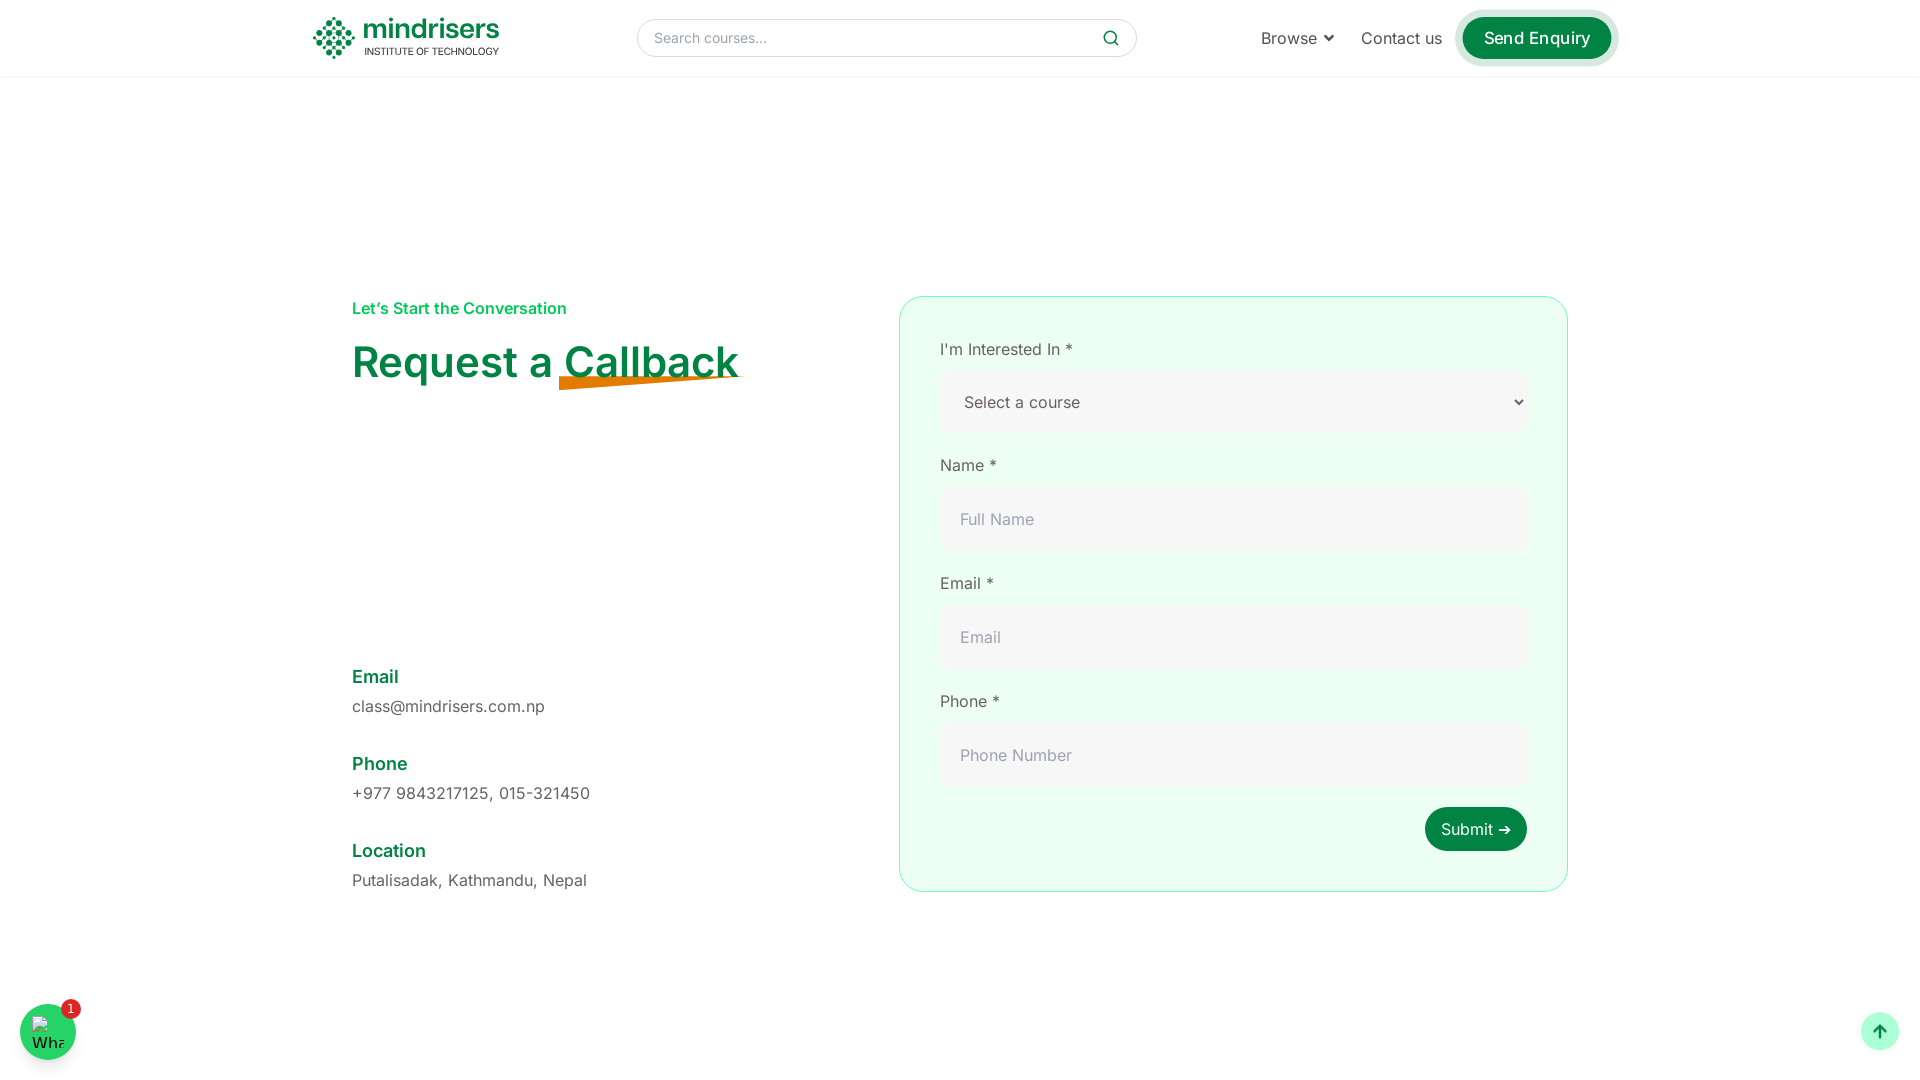

Scrolled down by 100px
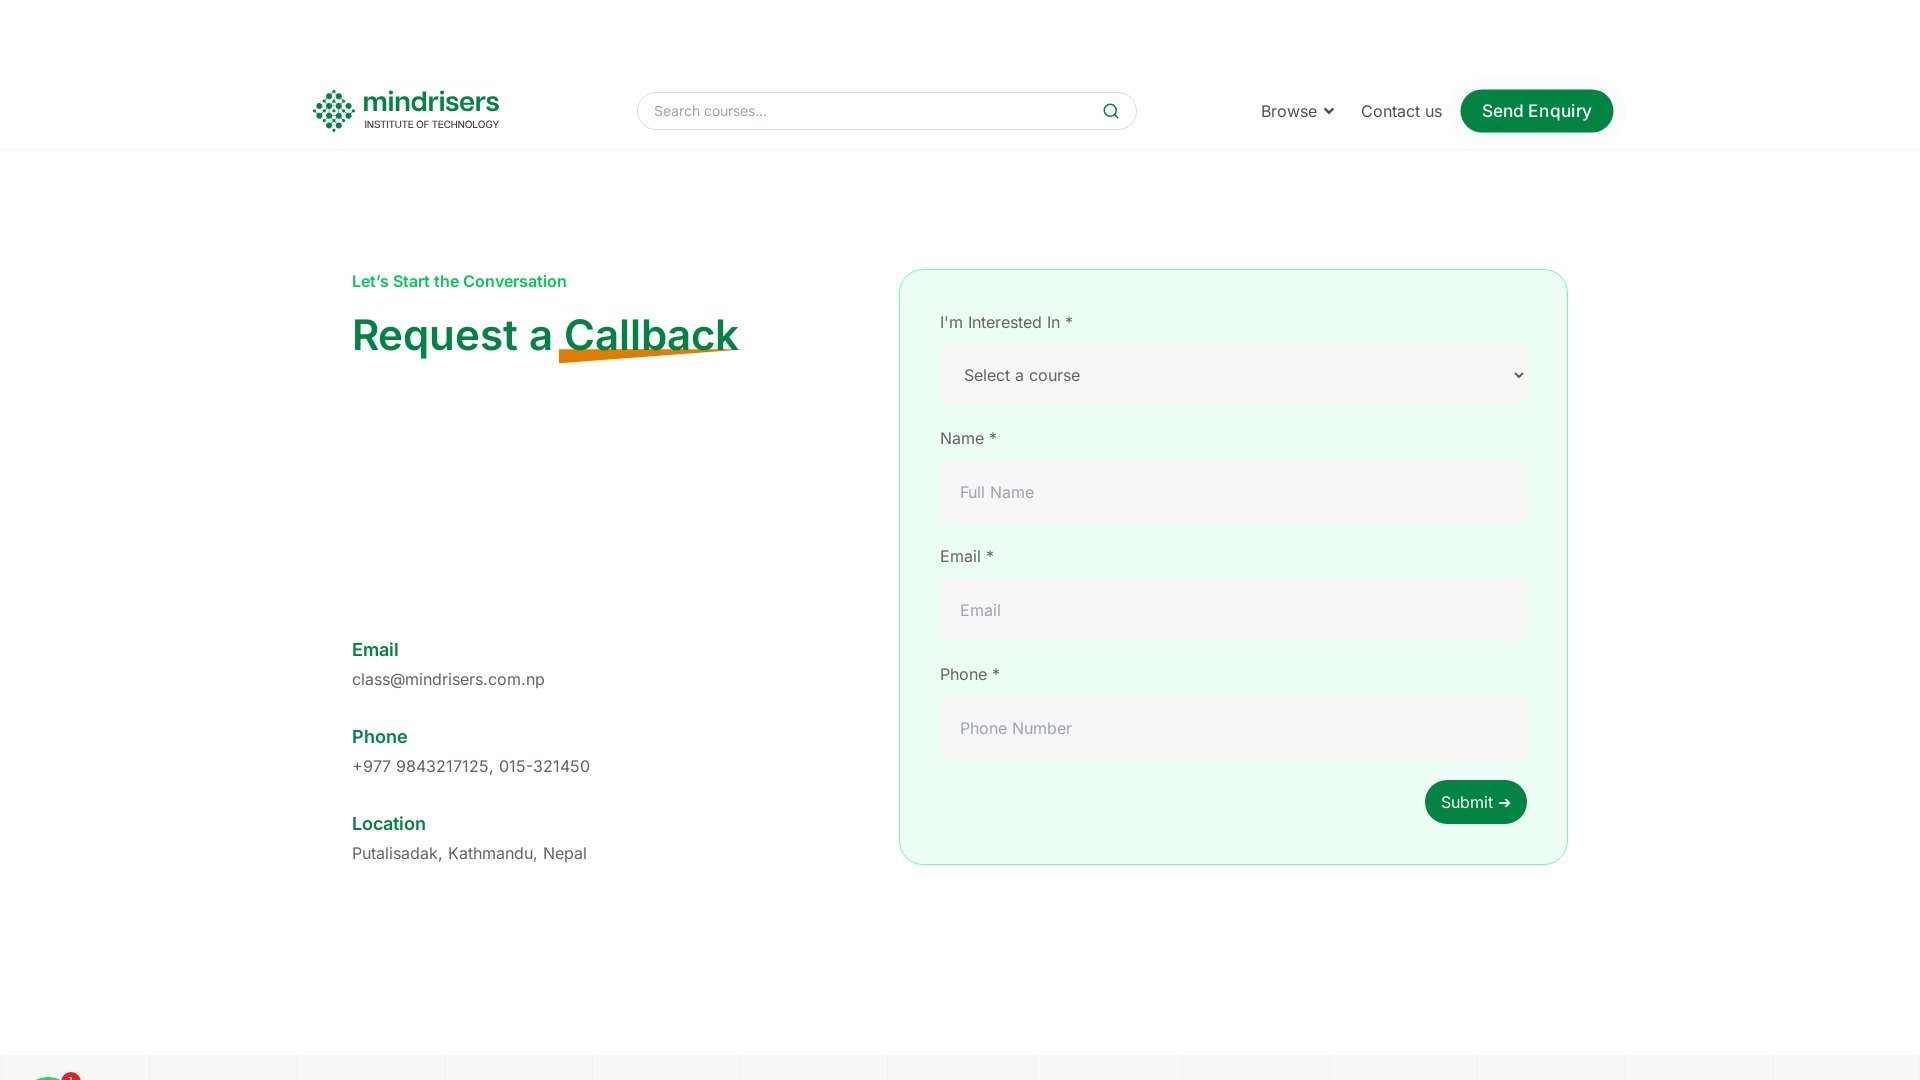

Waited 1 second before next scroll
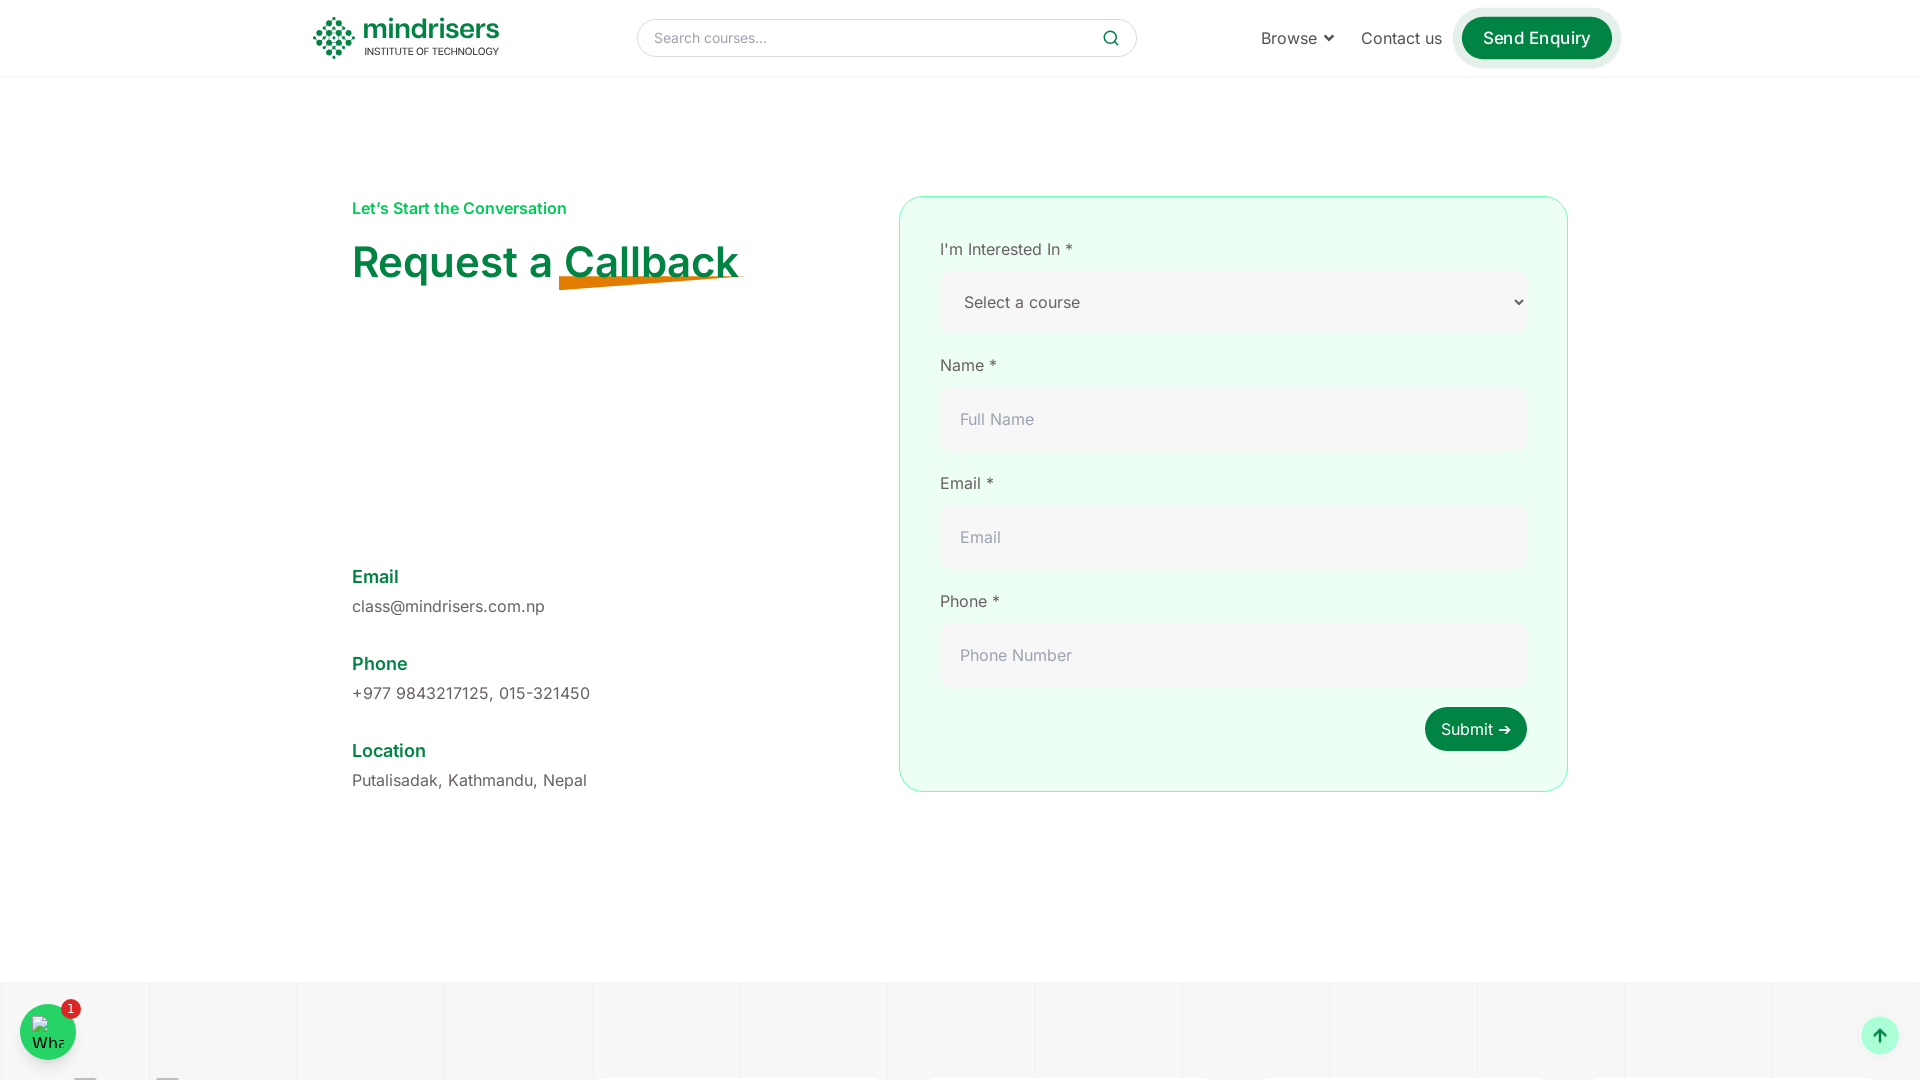

Scrolled down by 100px
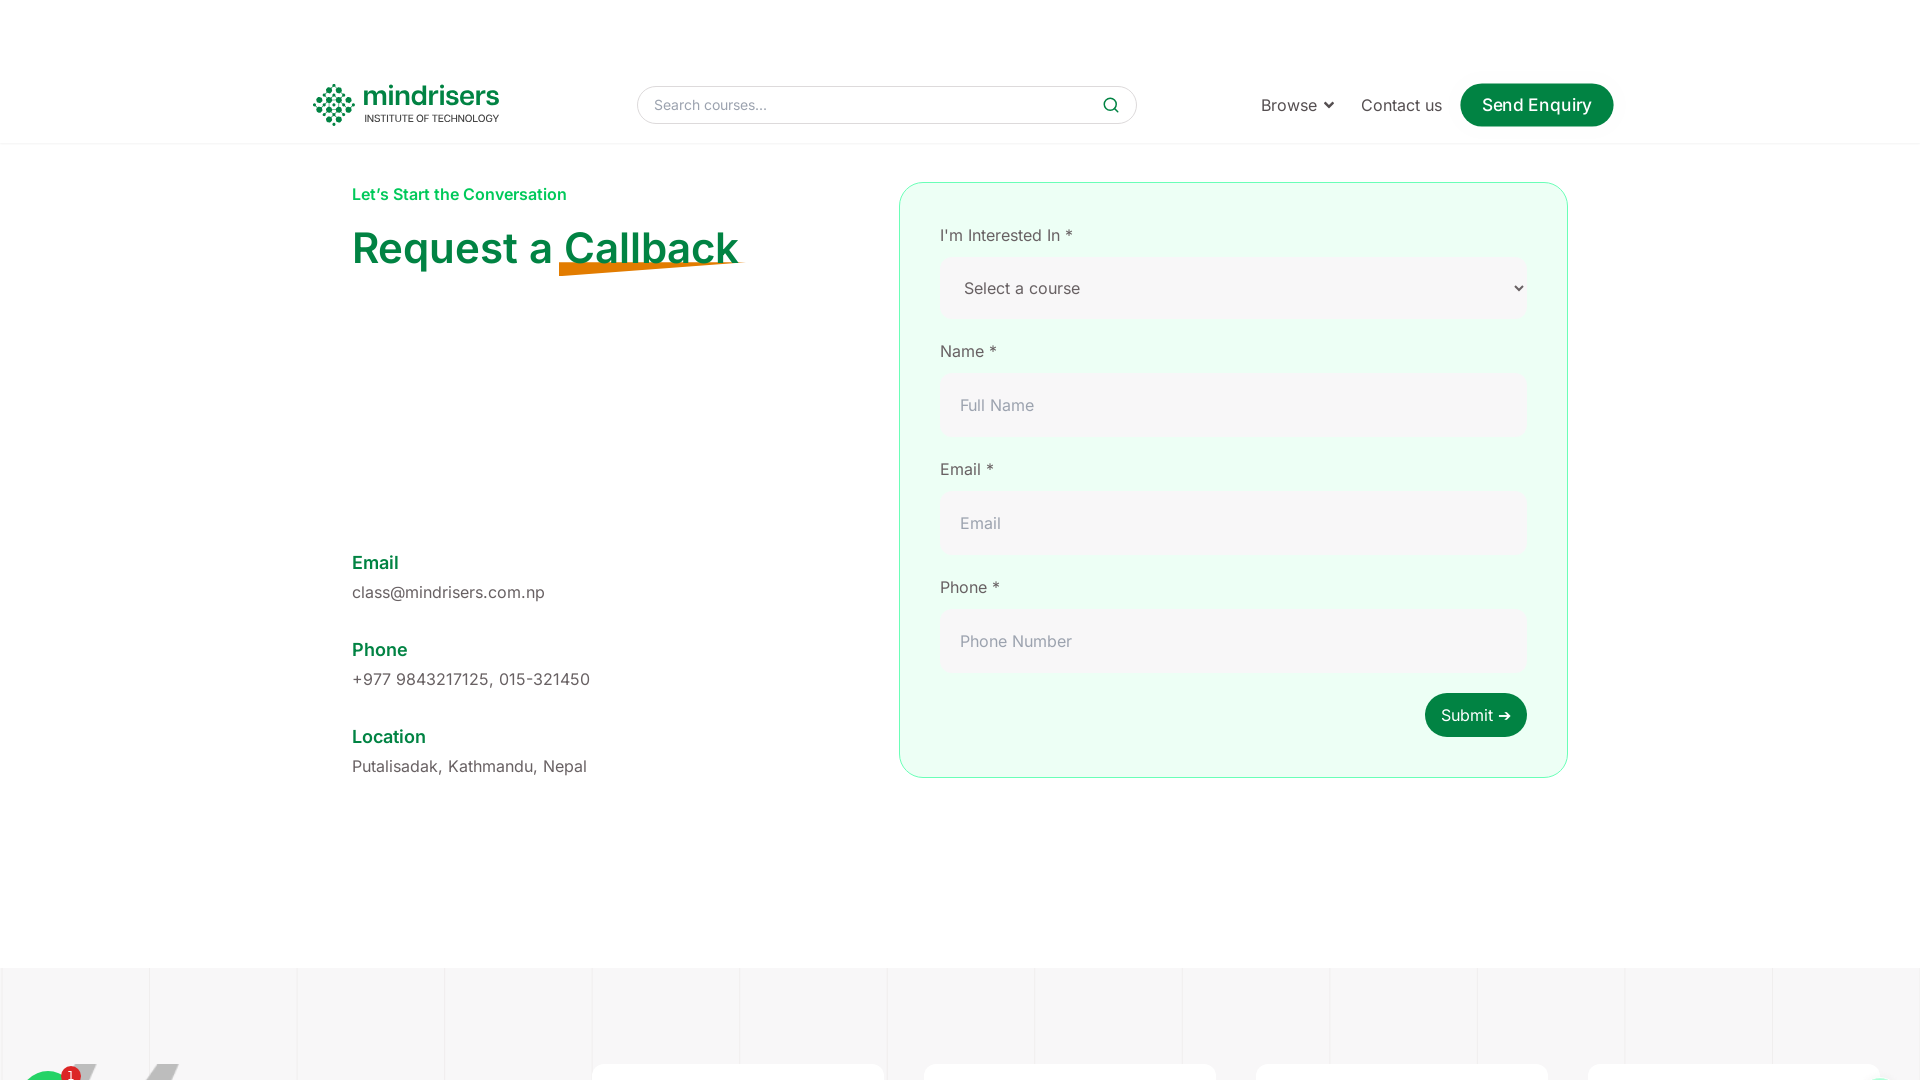

Waited 1 second before next scroll
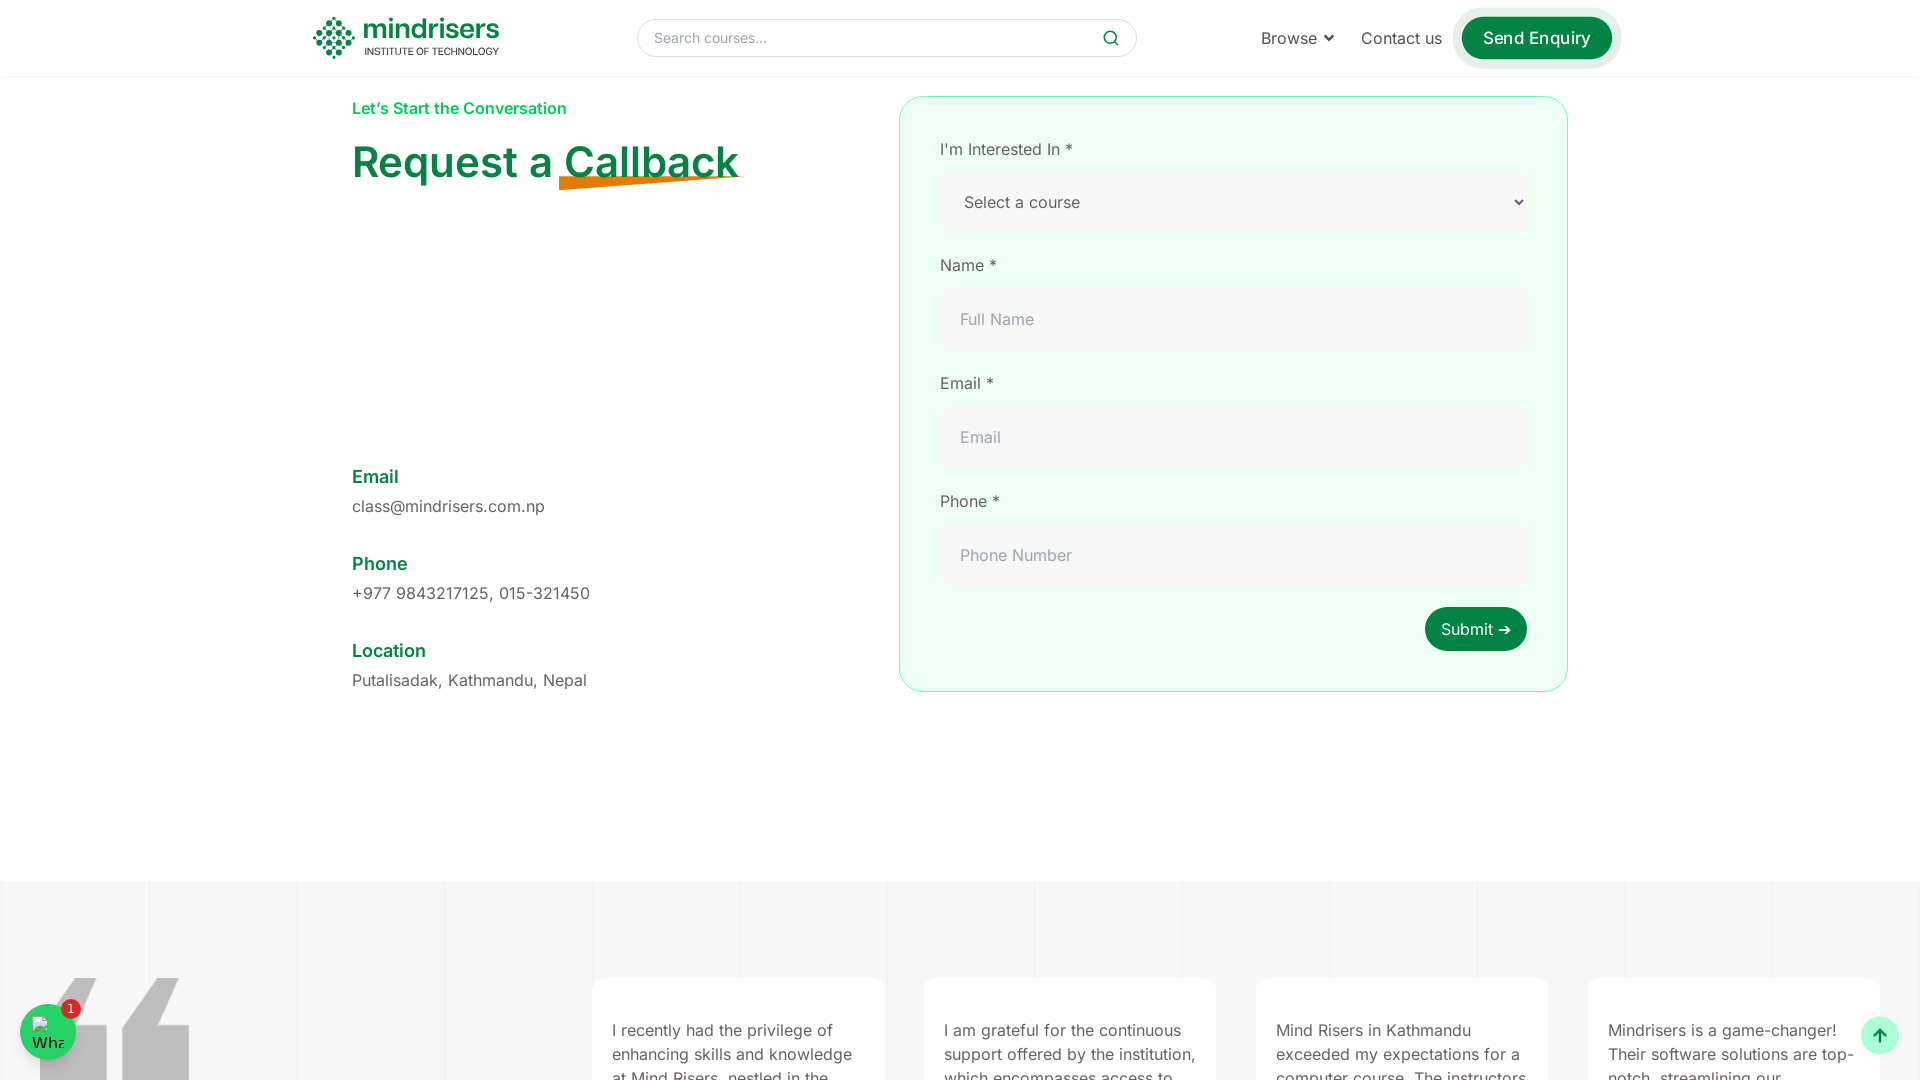

Scrolled down by 100px
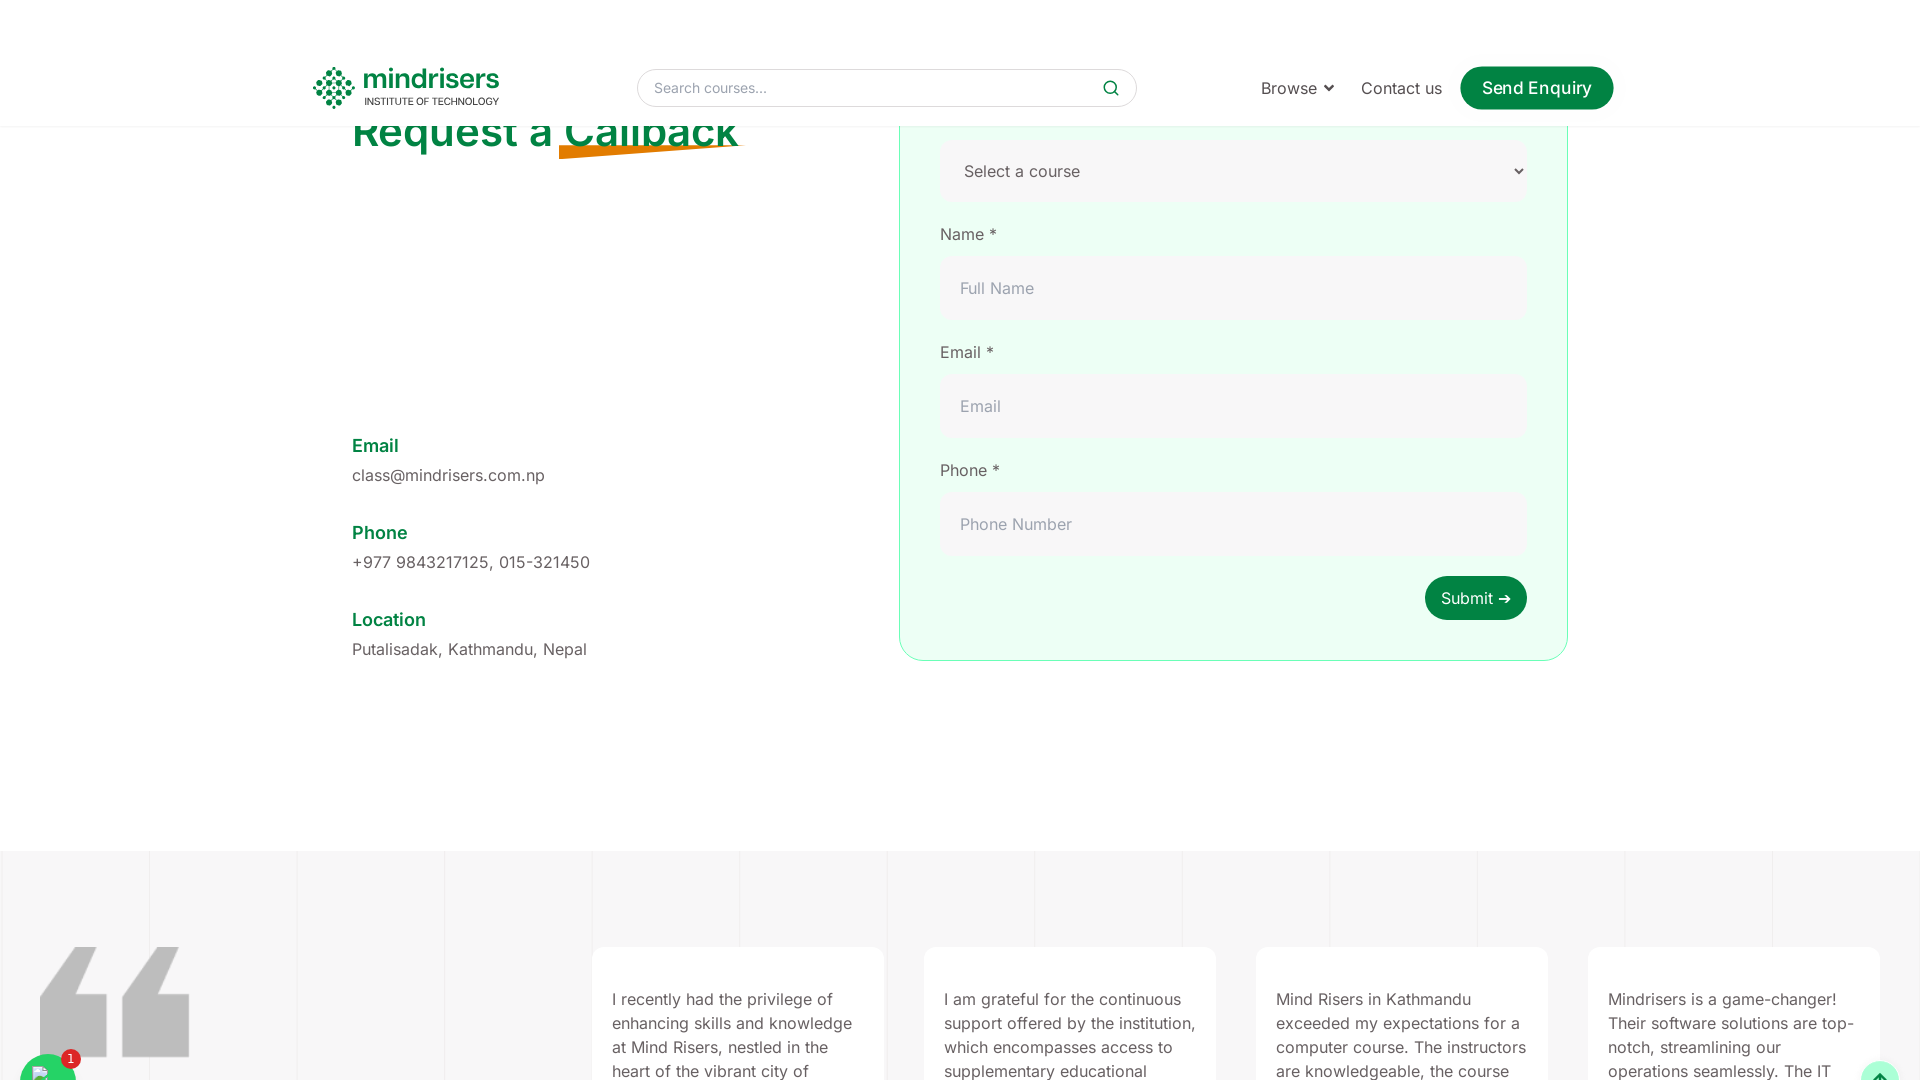

Waited 1 second before next scroll
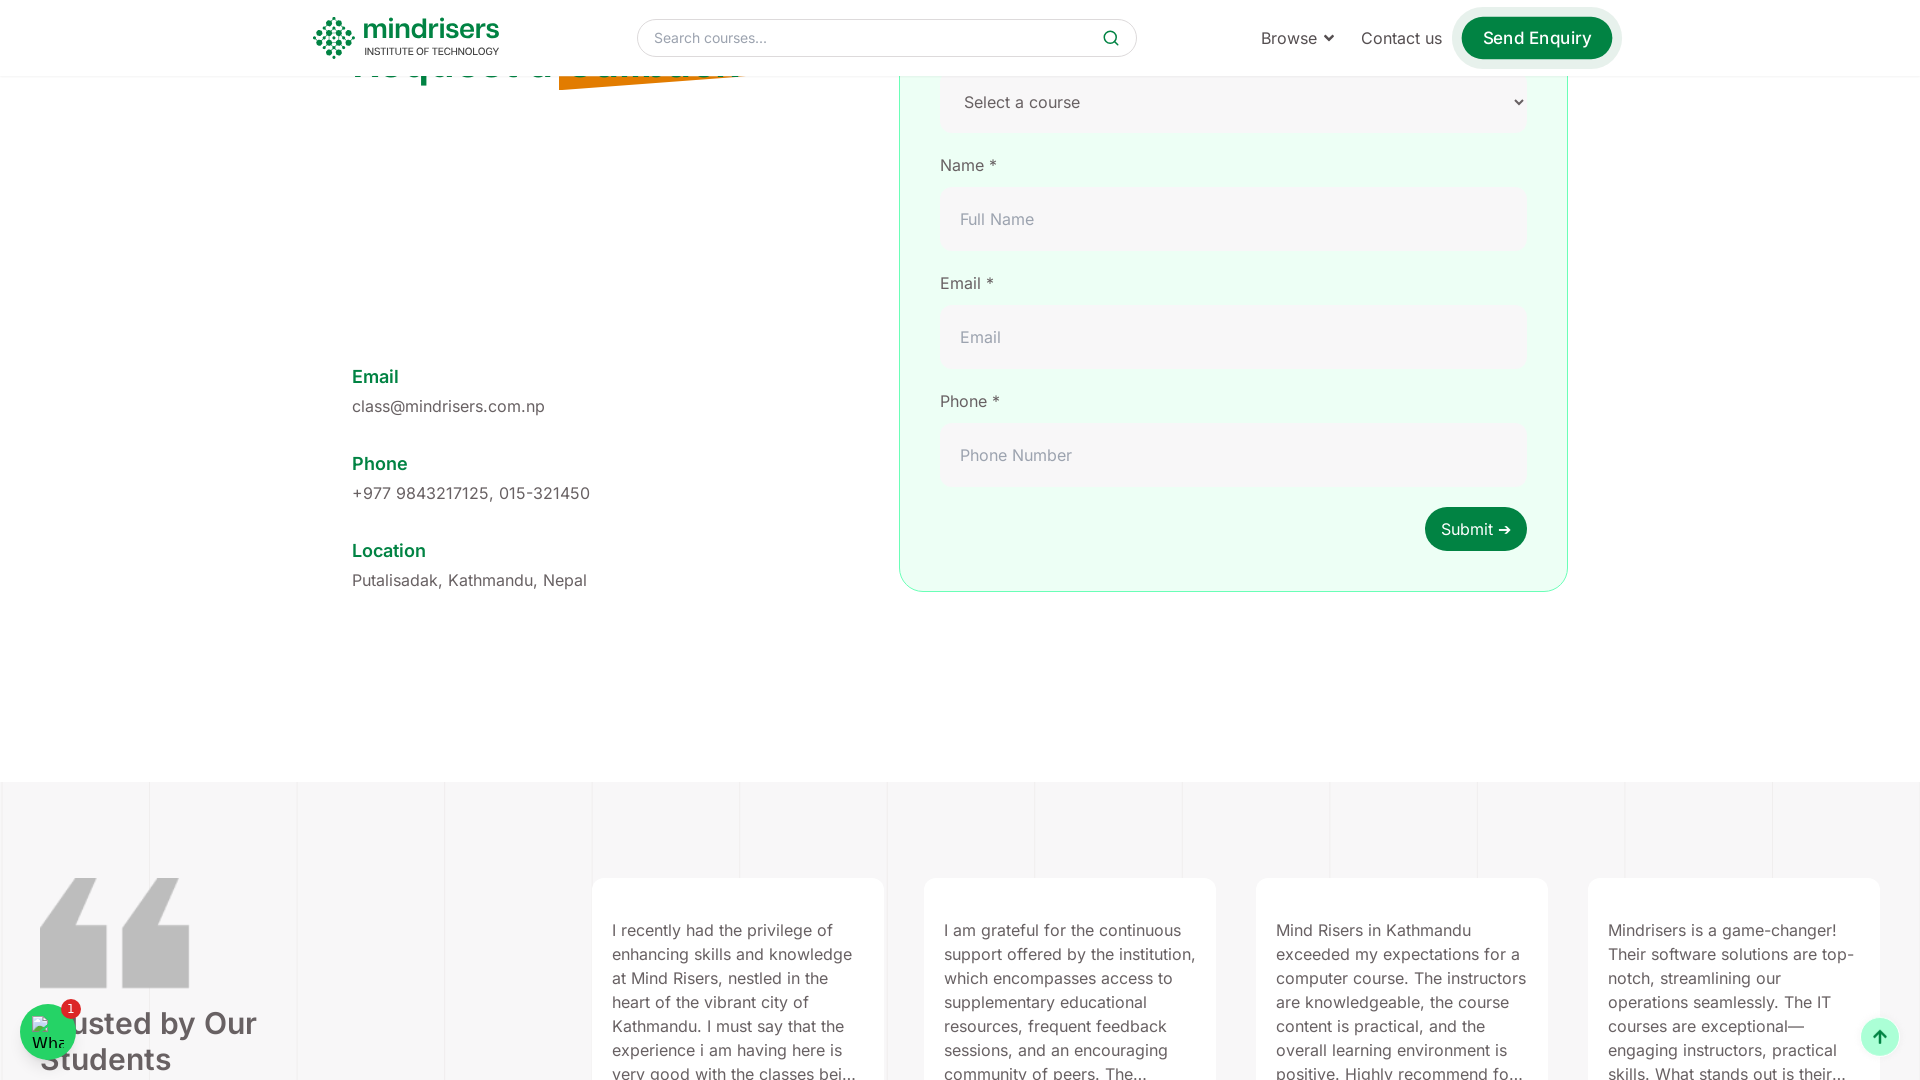

Scrolled down by 100px
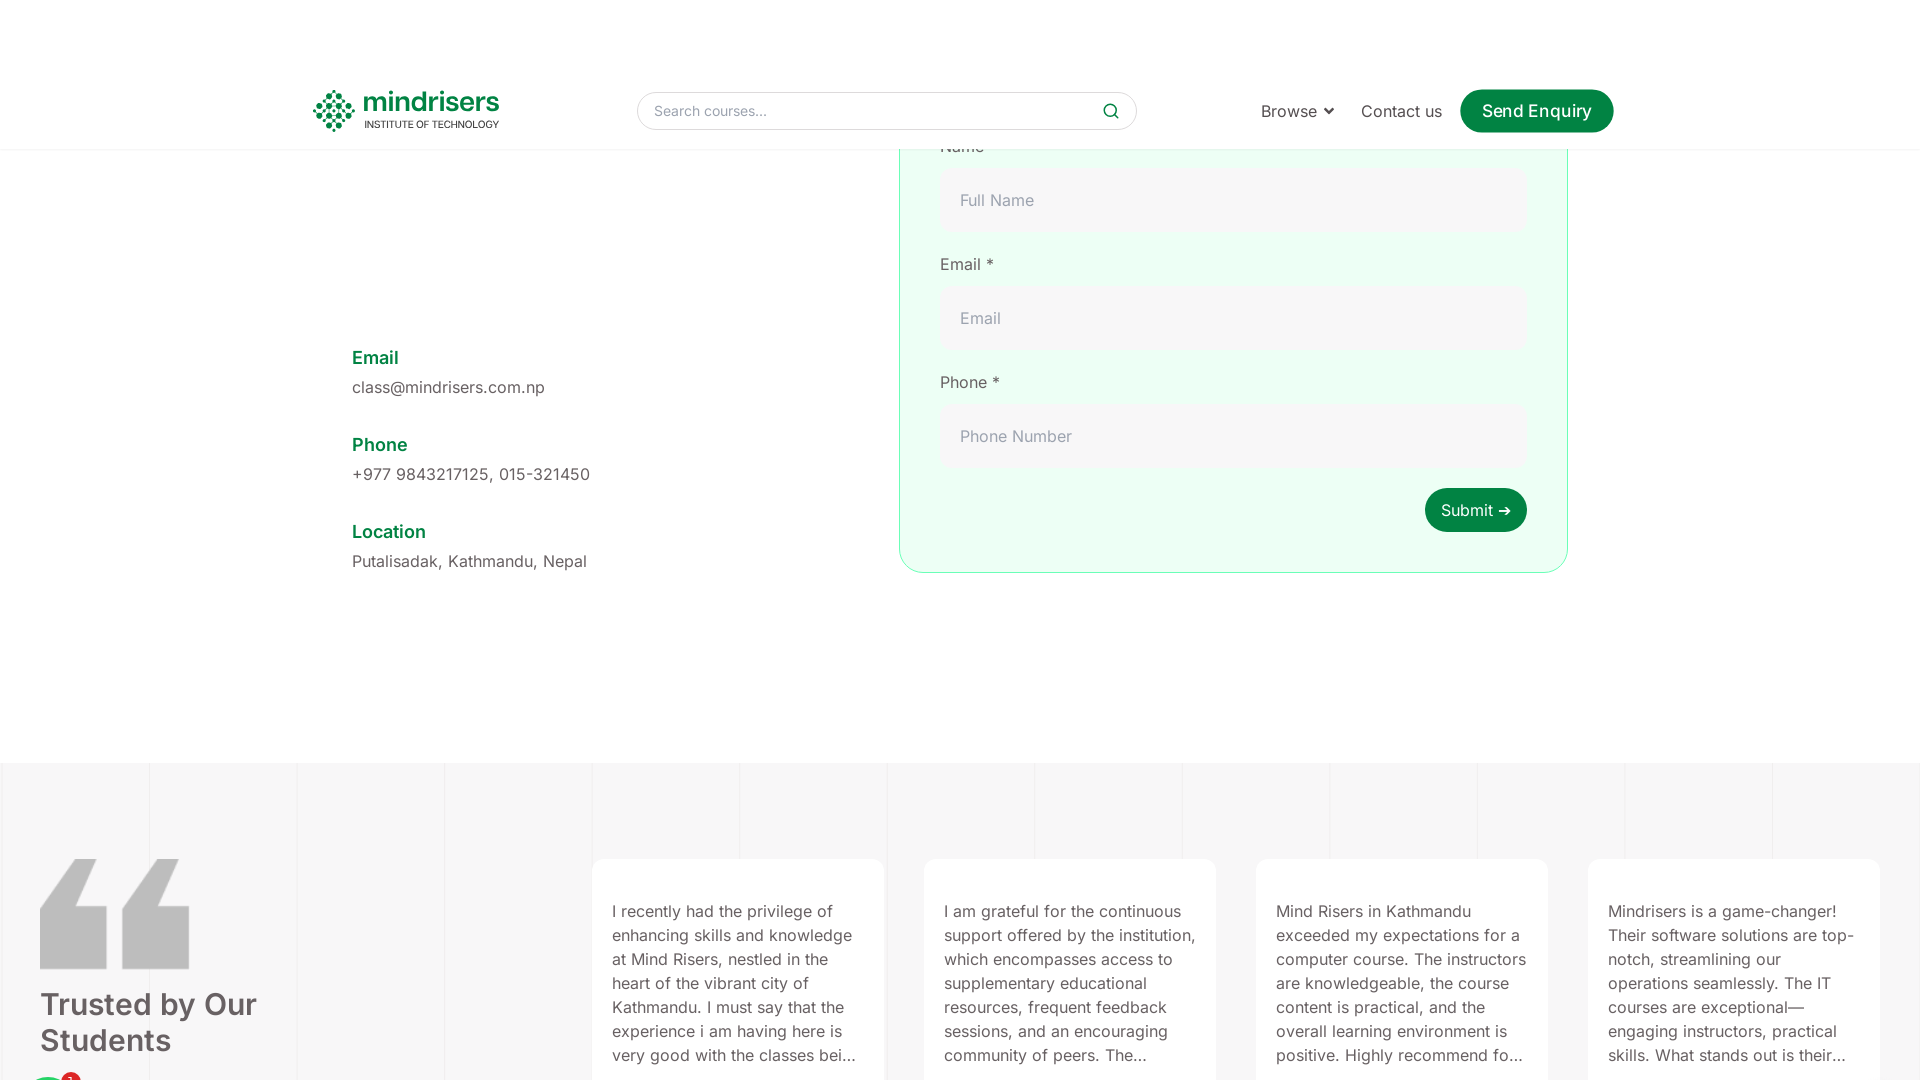

Waited 1 second before next scroll
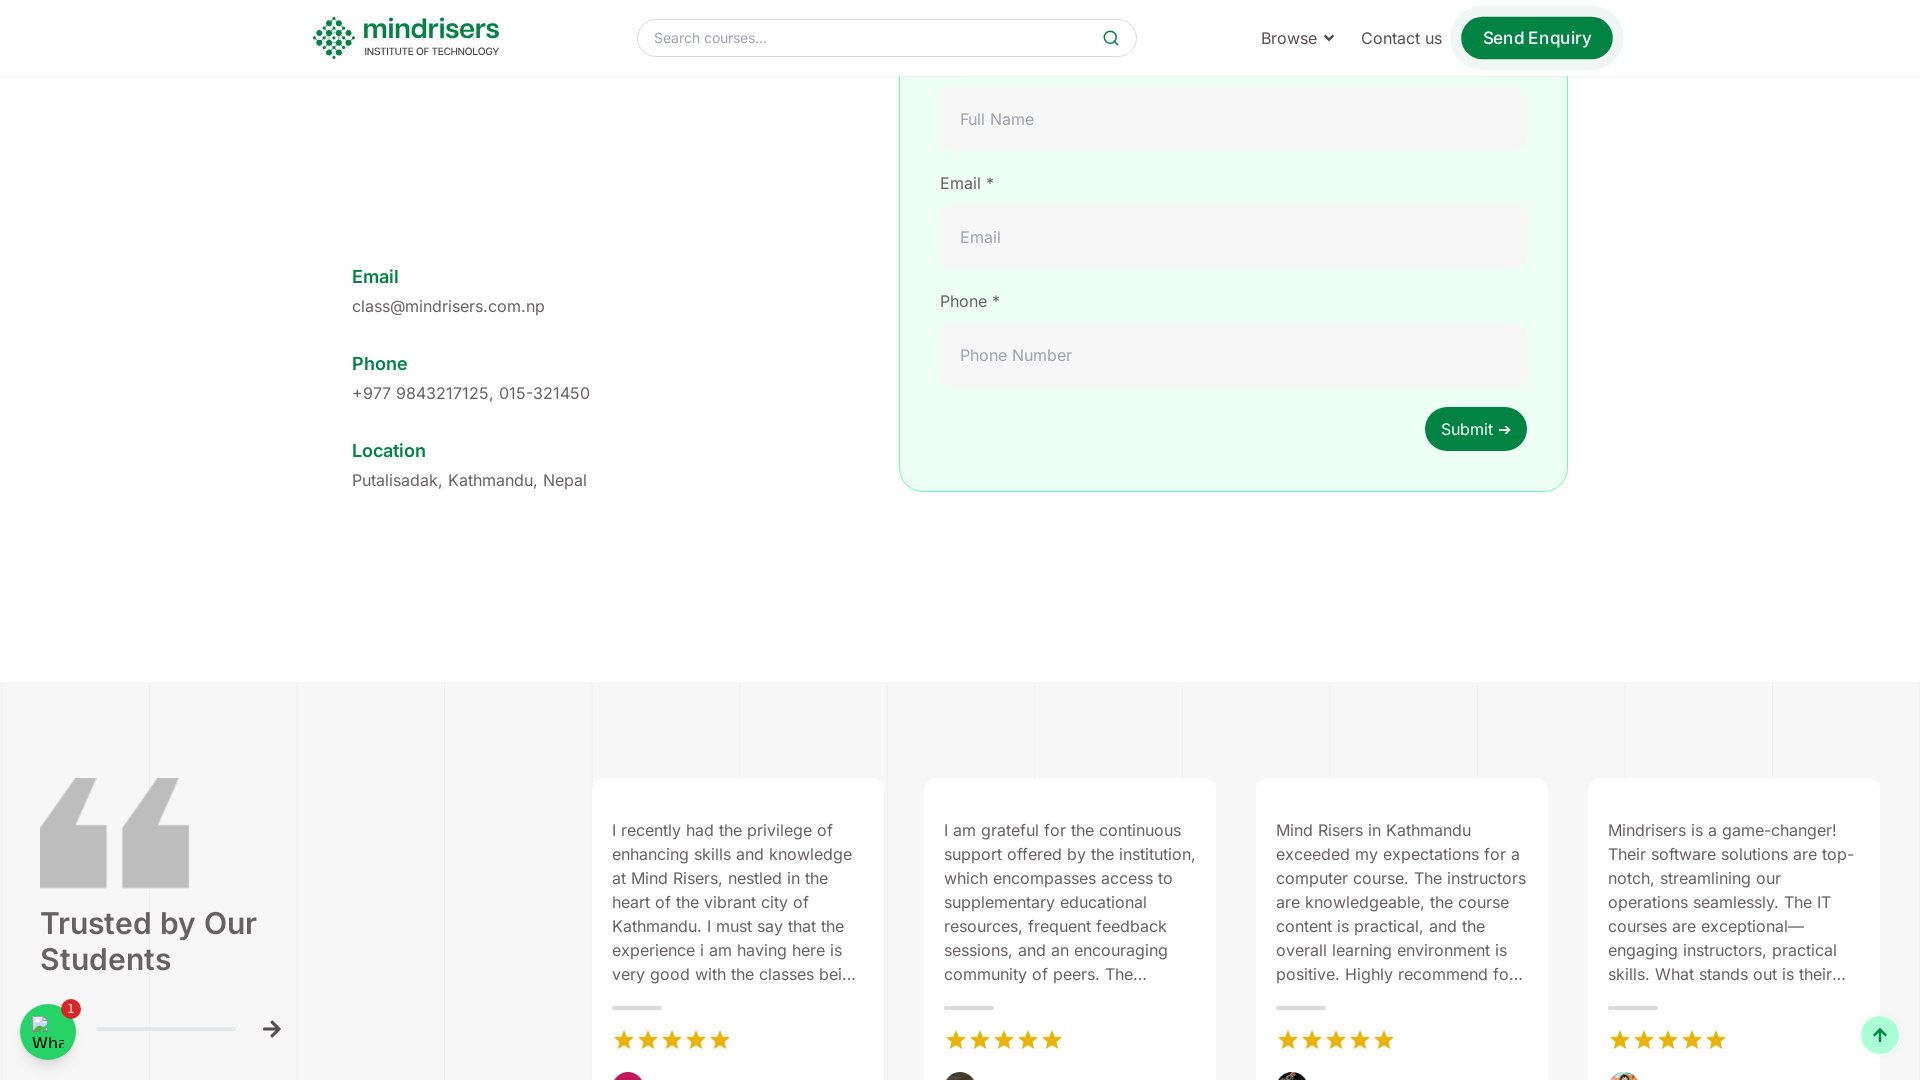

Scrolled down by 100px
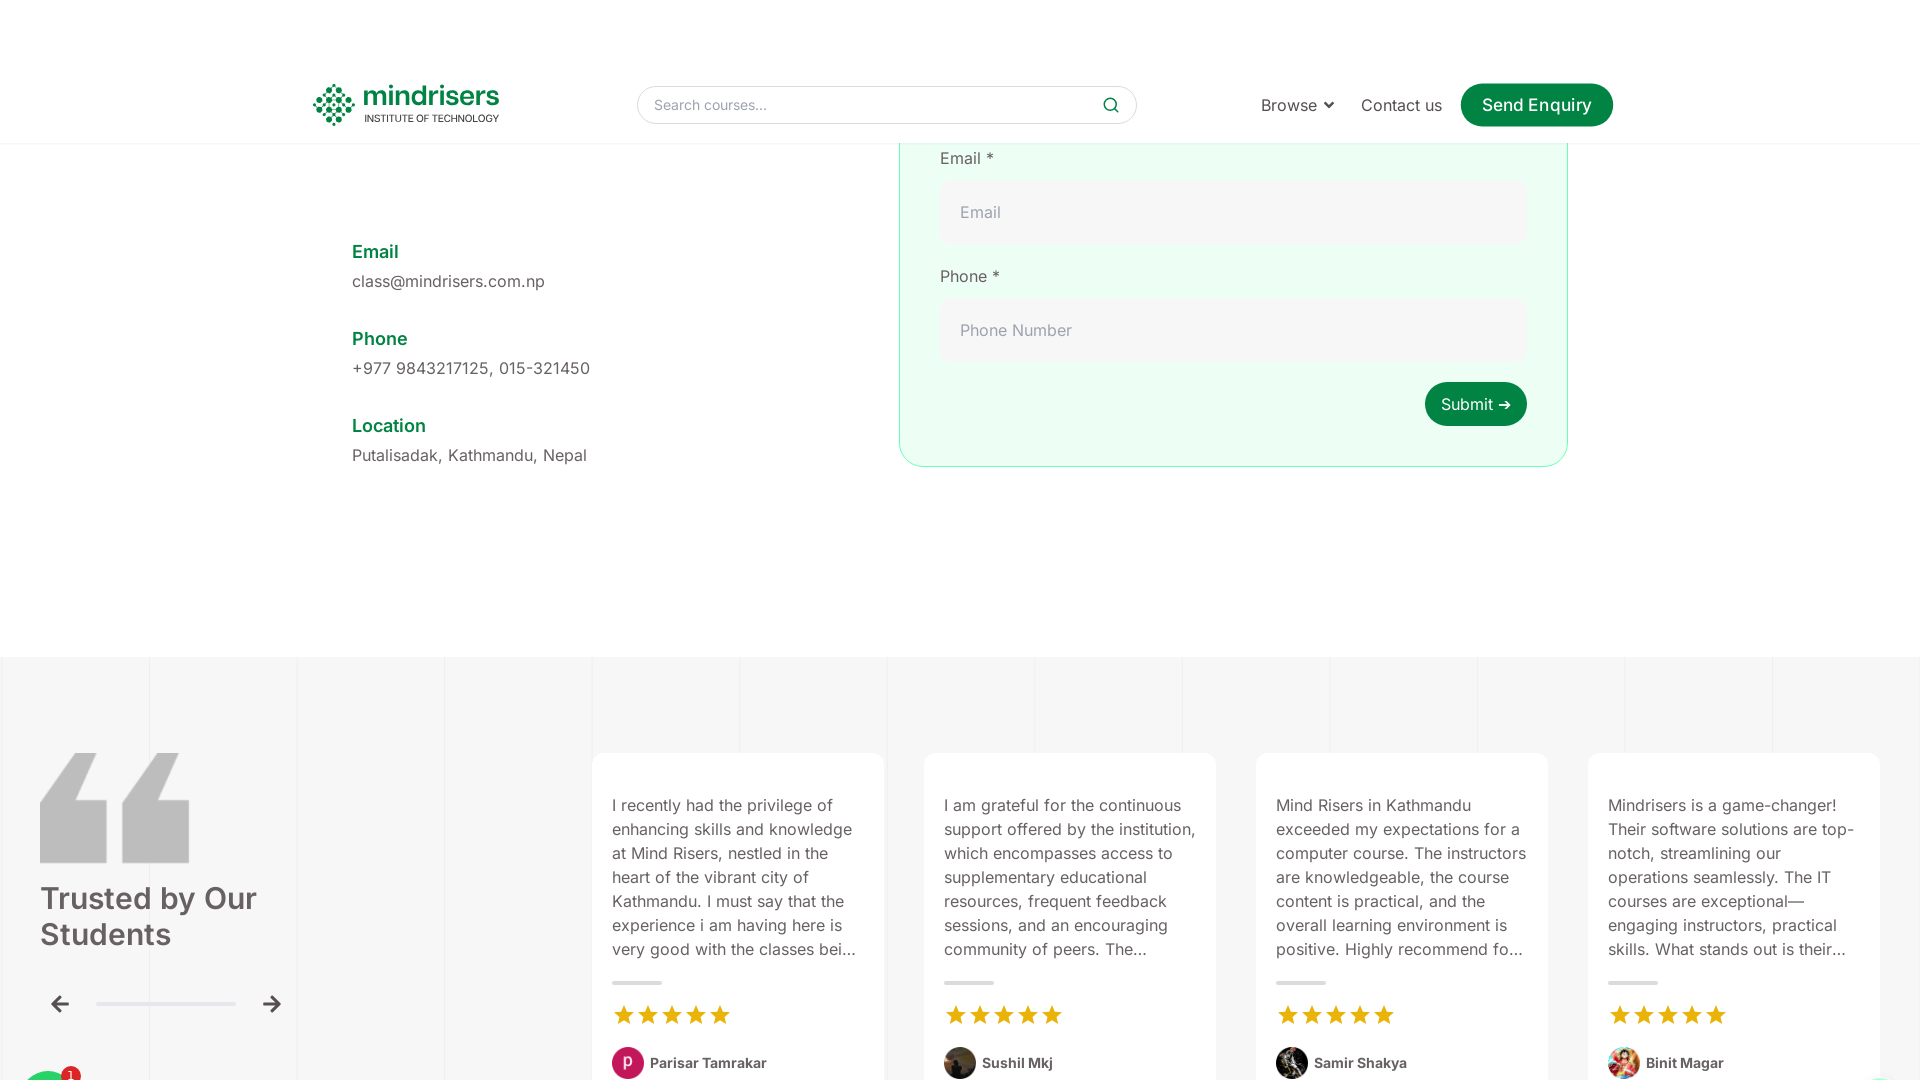

Waited 1 second before next scroll
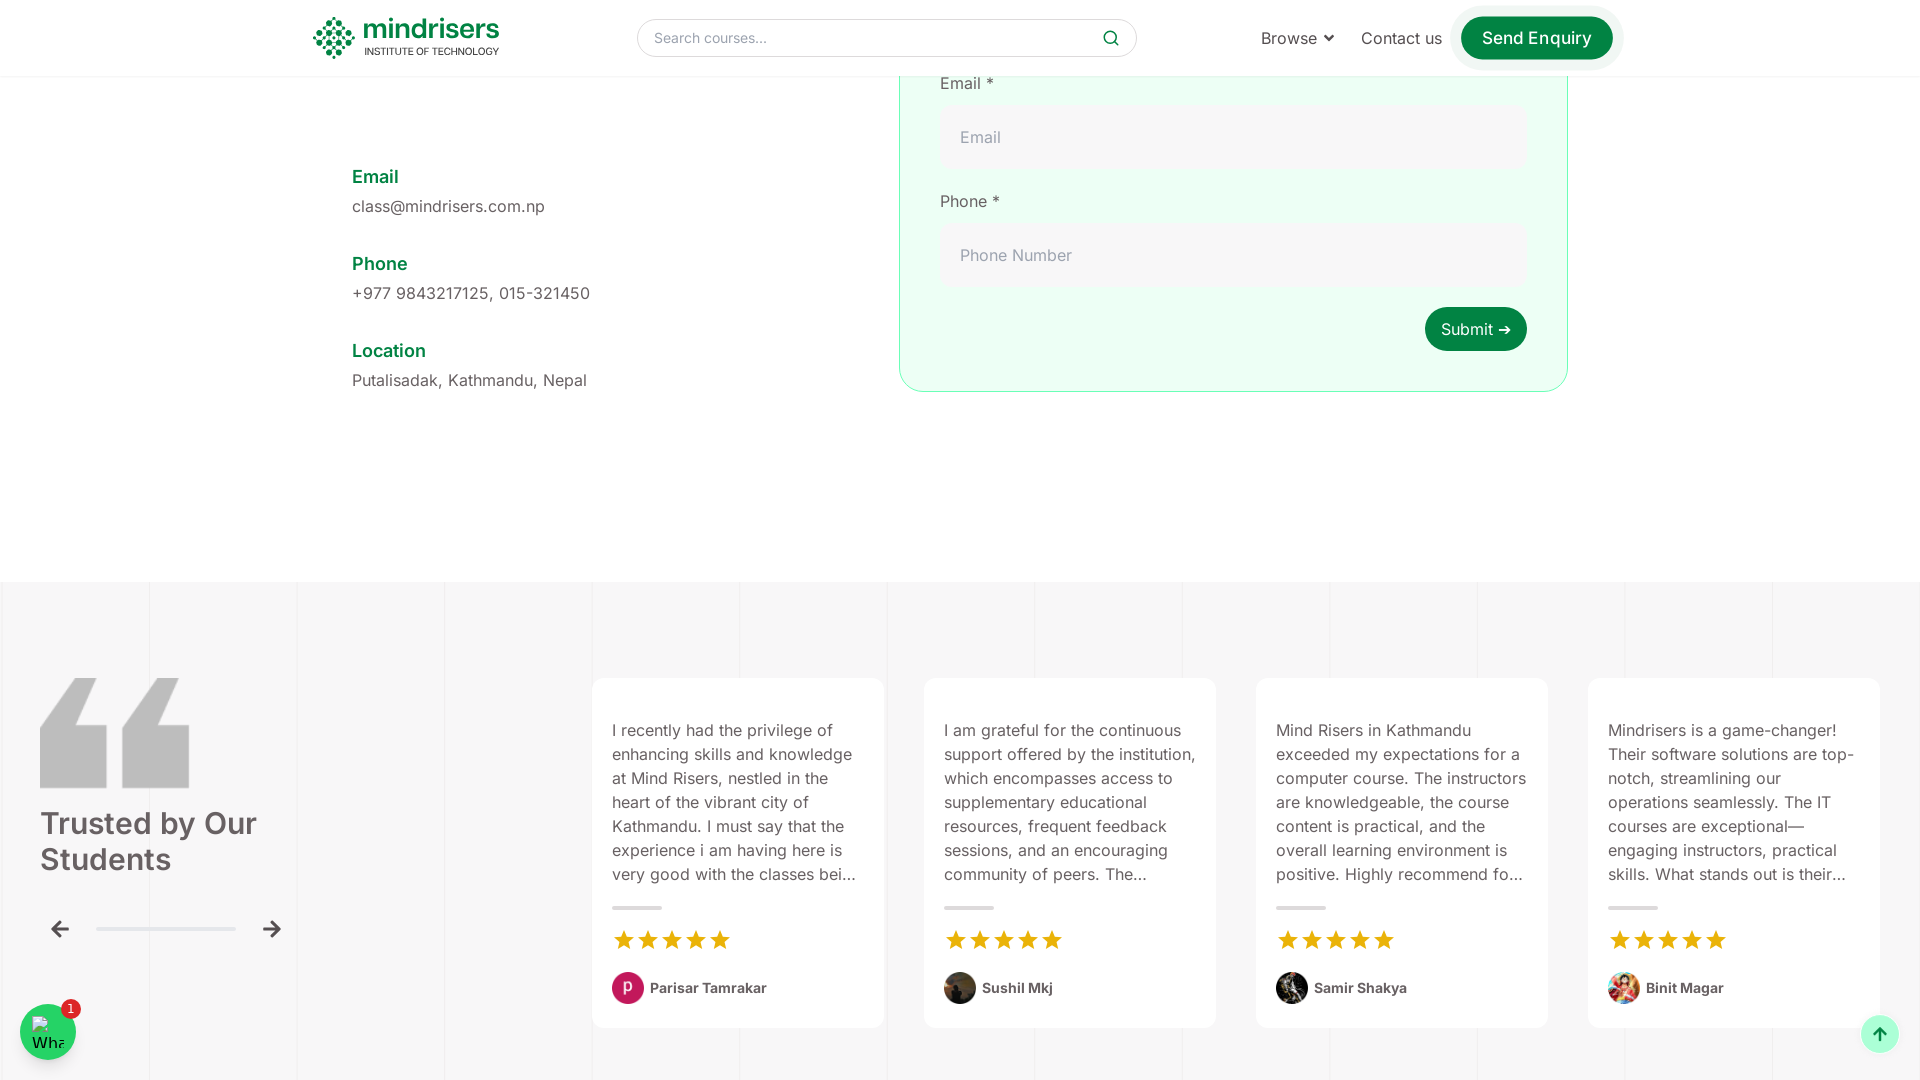

Scrolled down by 100px
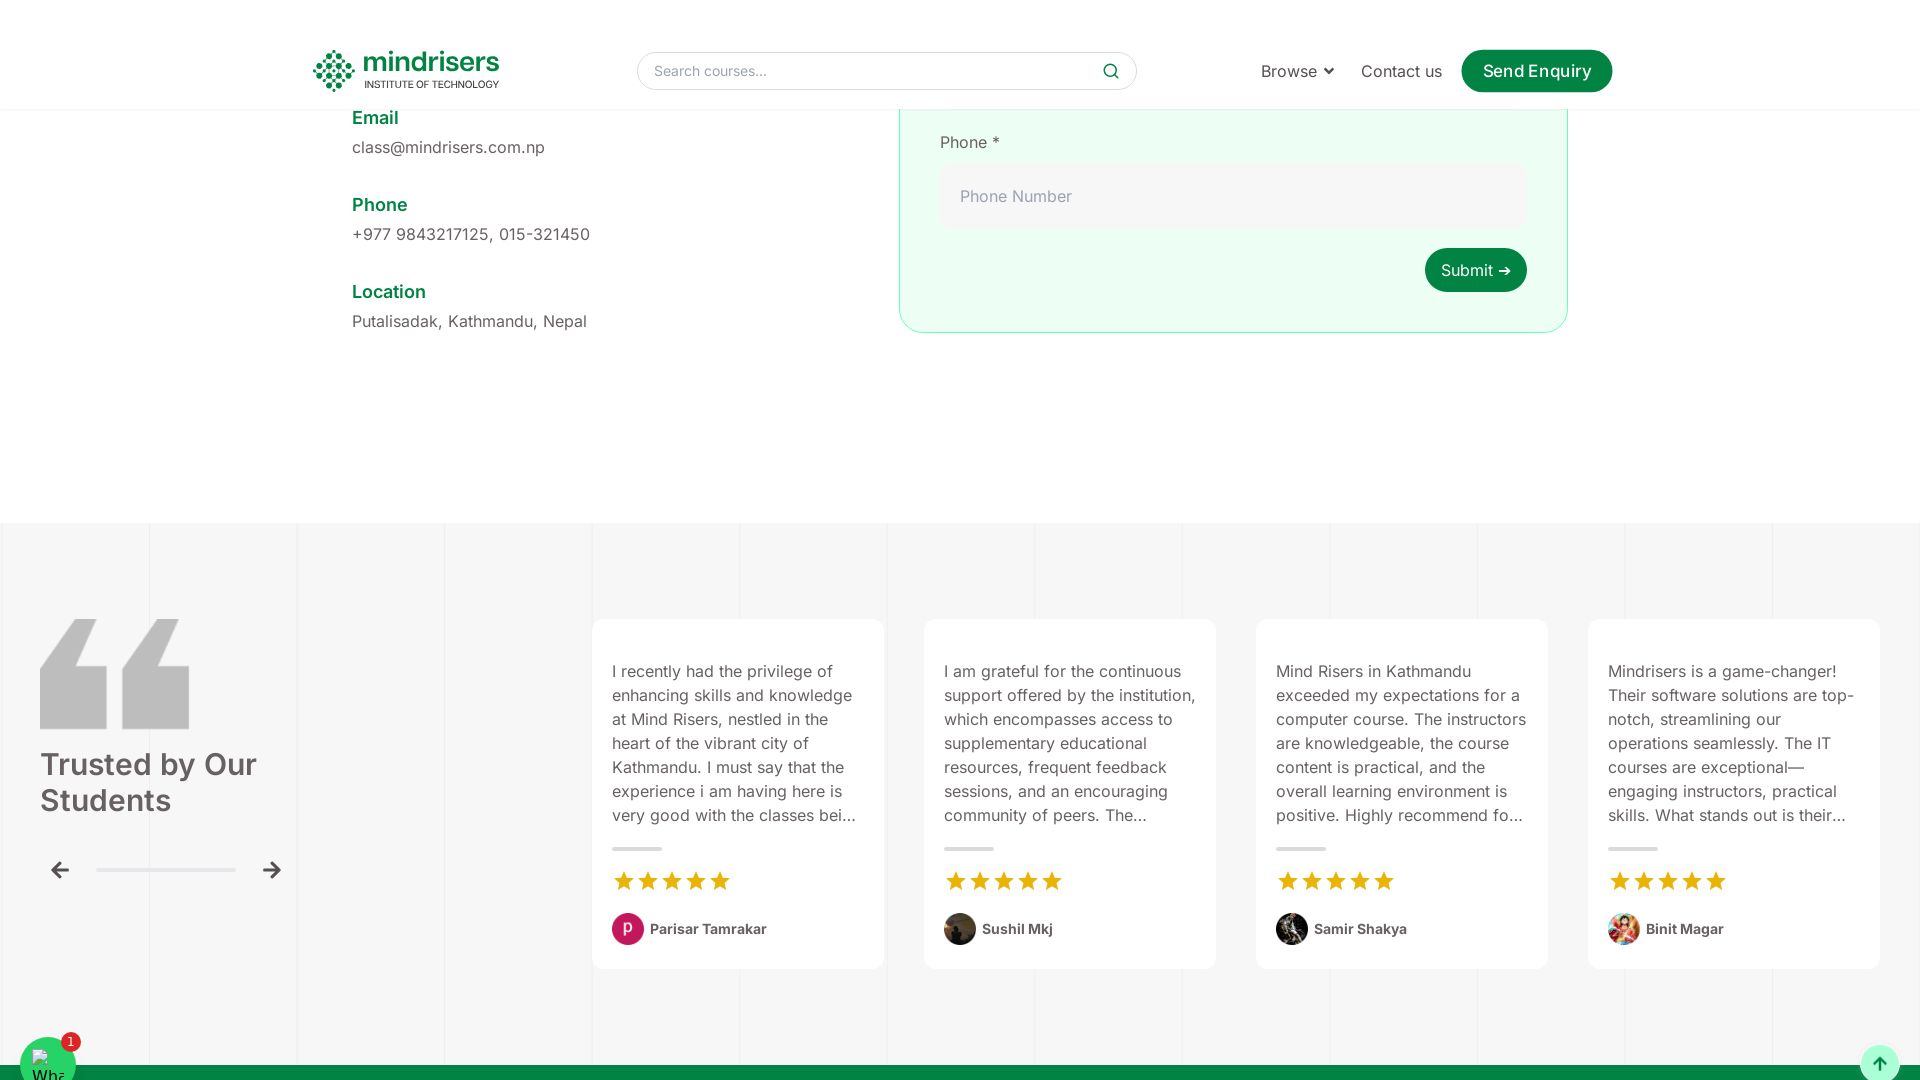

Waited 1 second before next scroll
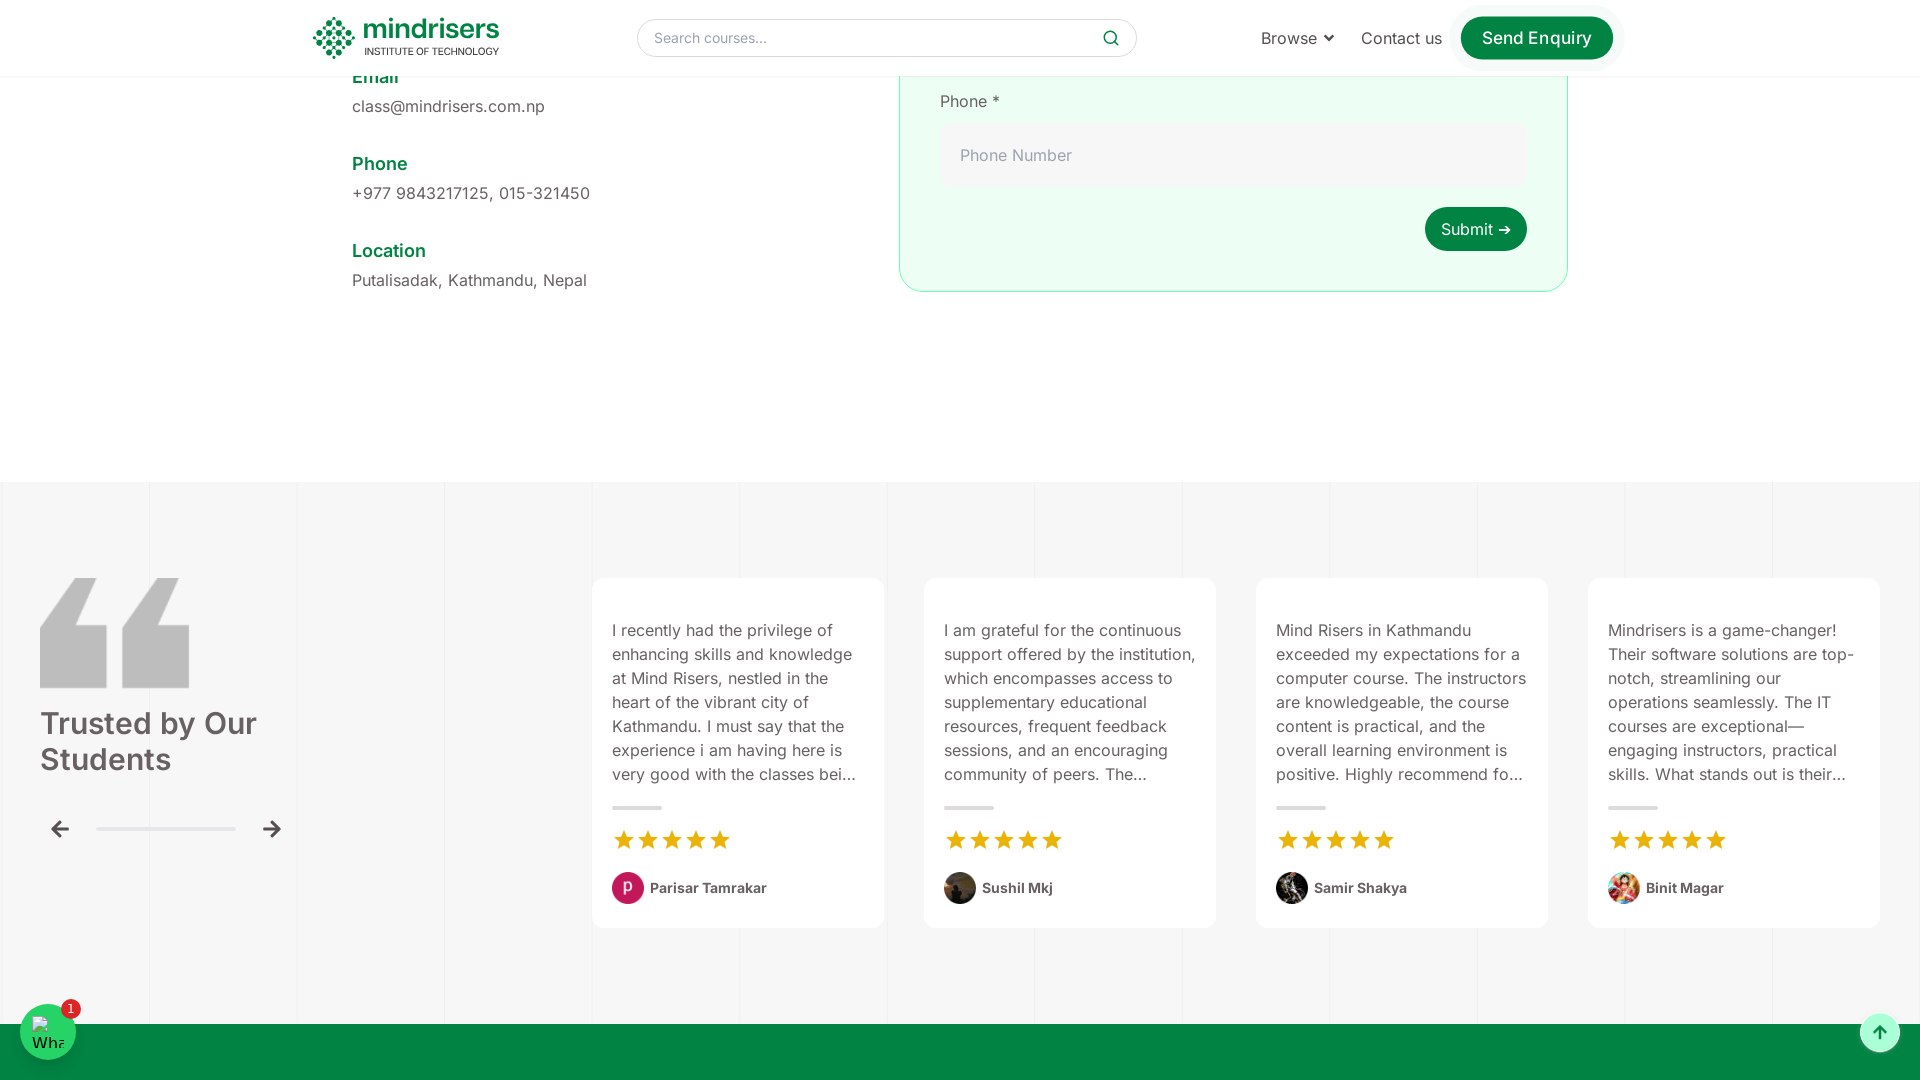

Scrolled down by 100px
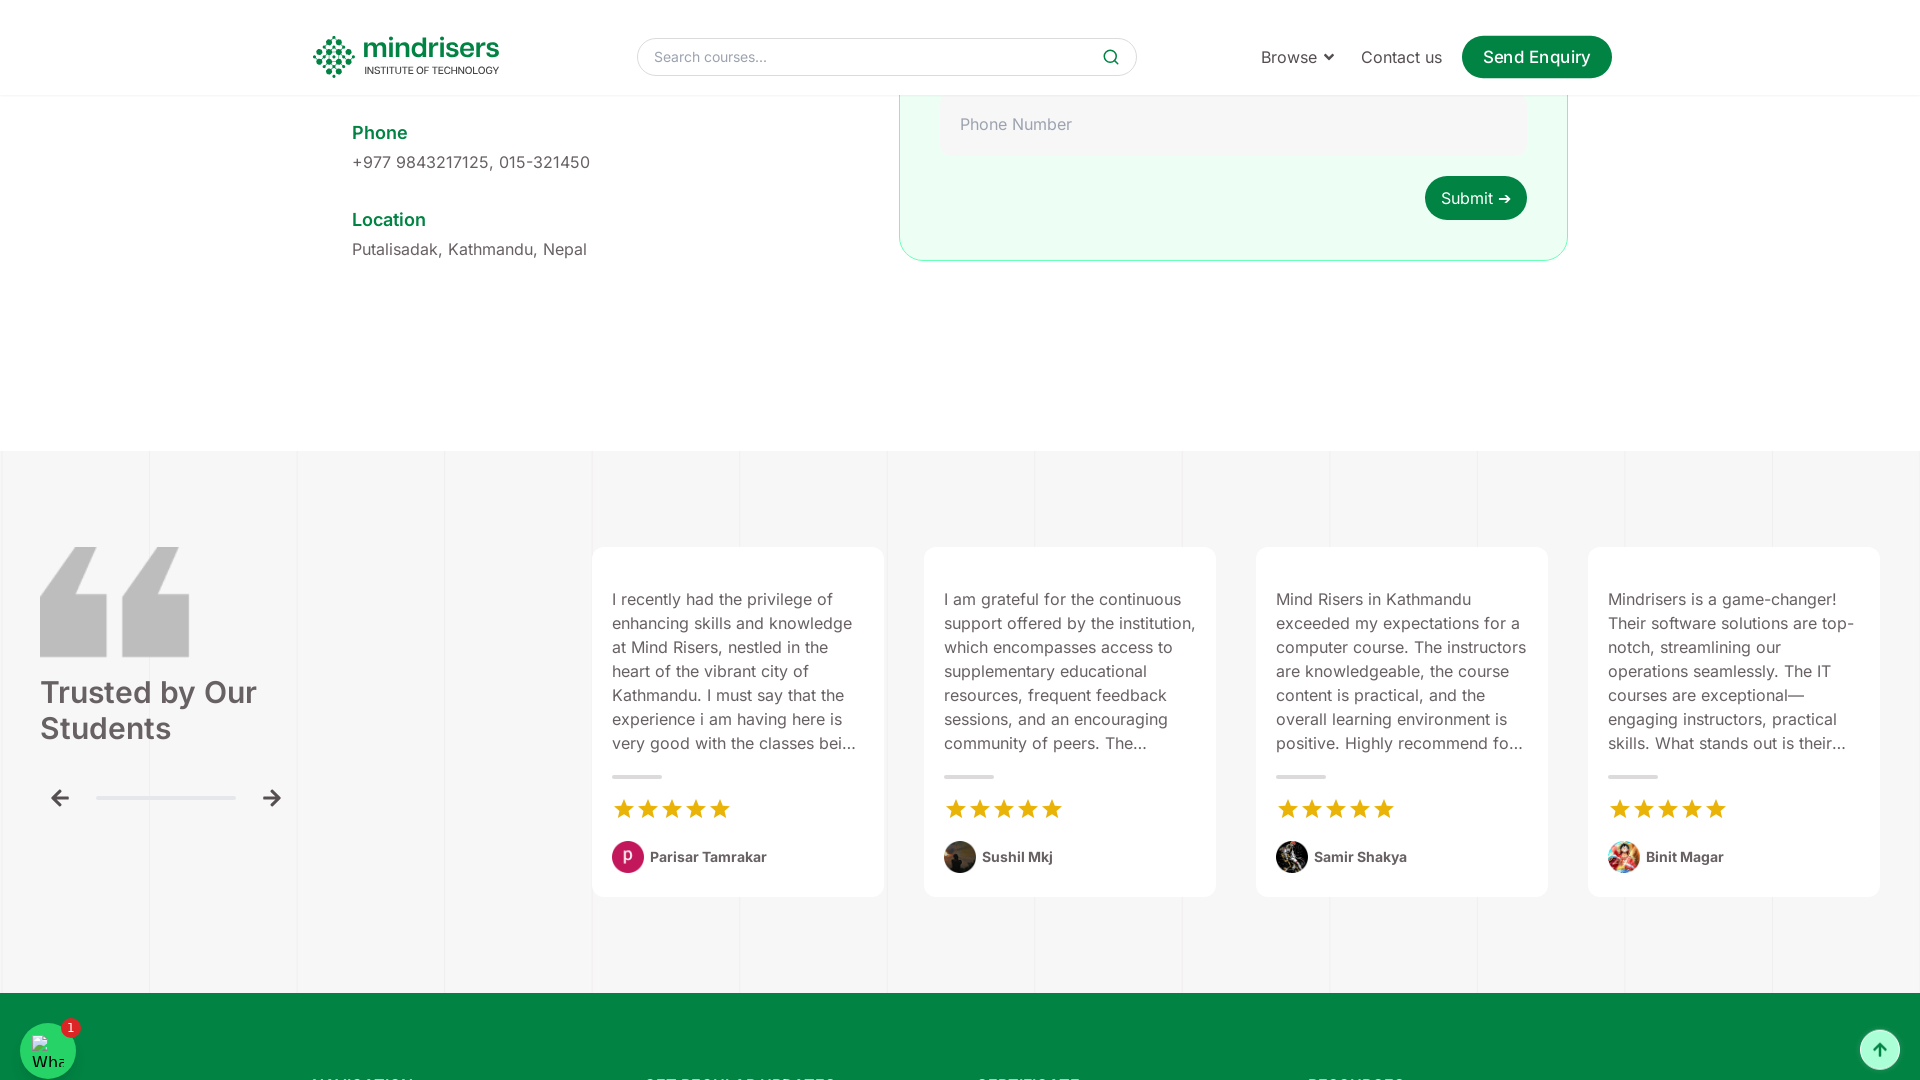

Waited 1 second before next scroll
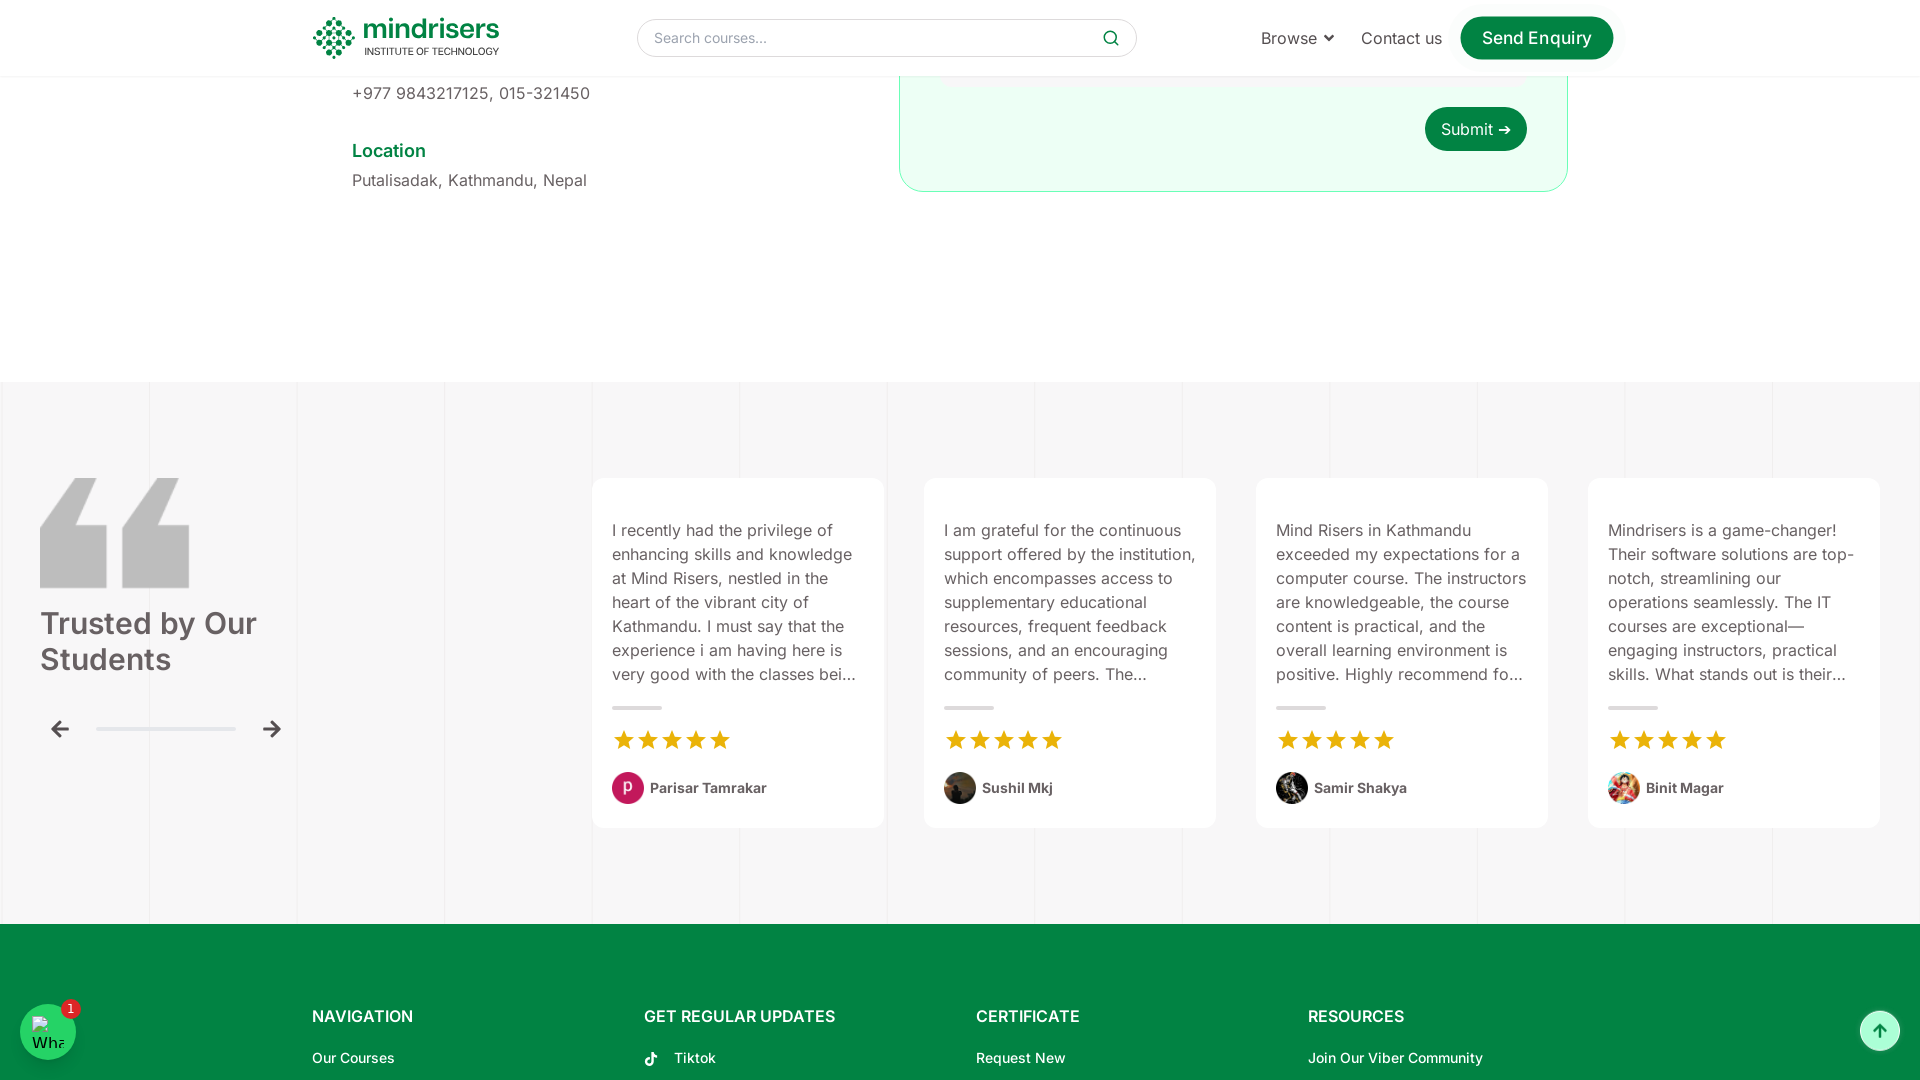

Scrolled down by 100px
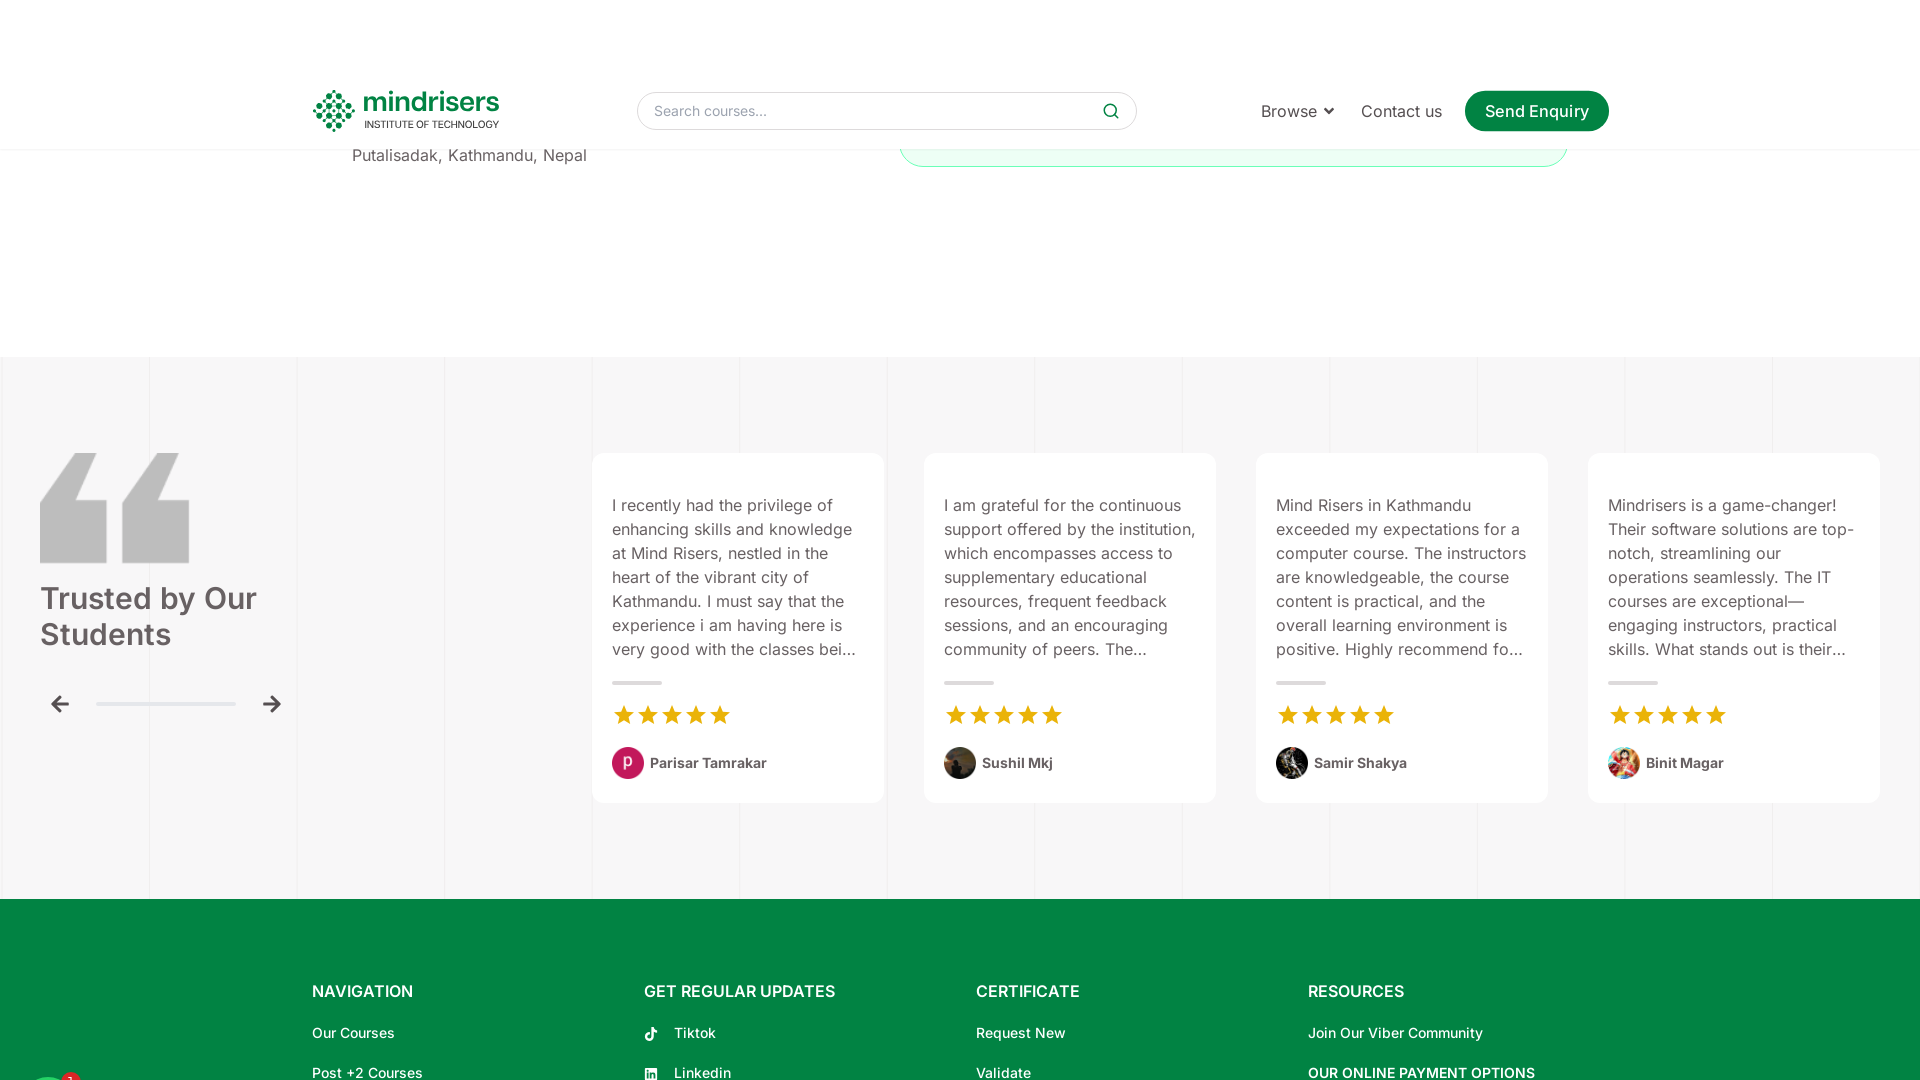

Waited 1 second before next scroll
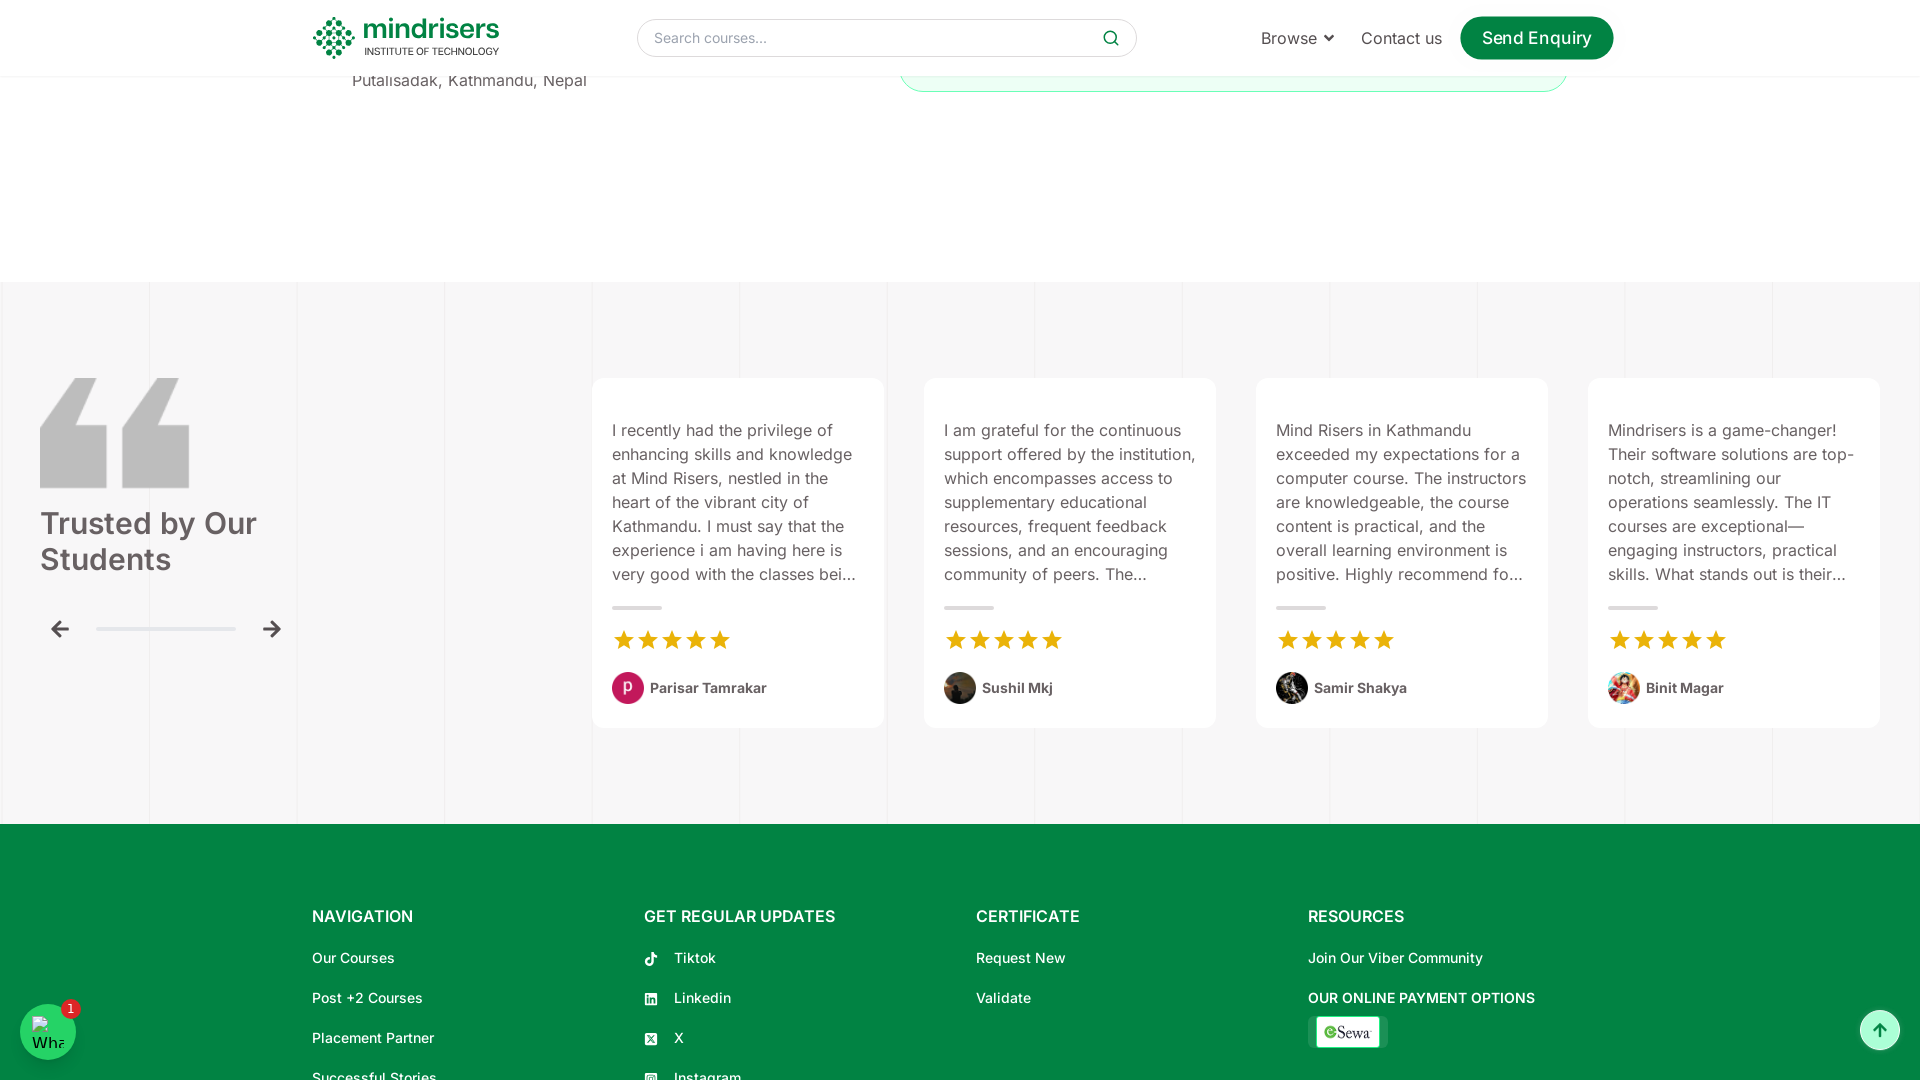

Scrolled down by 100px
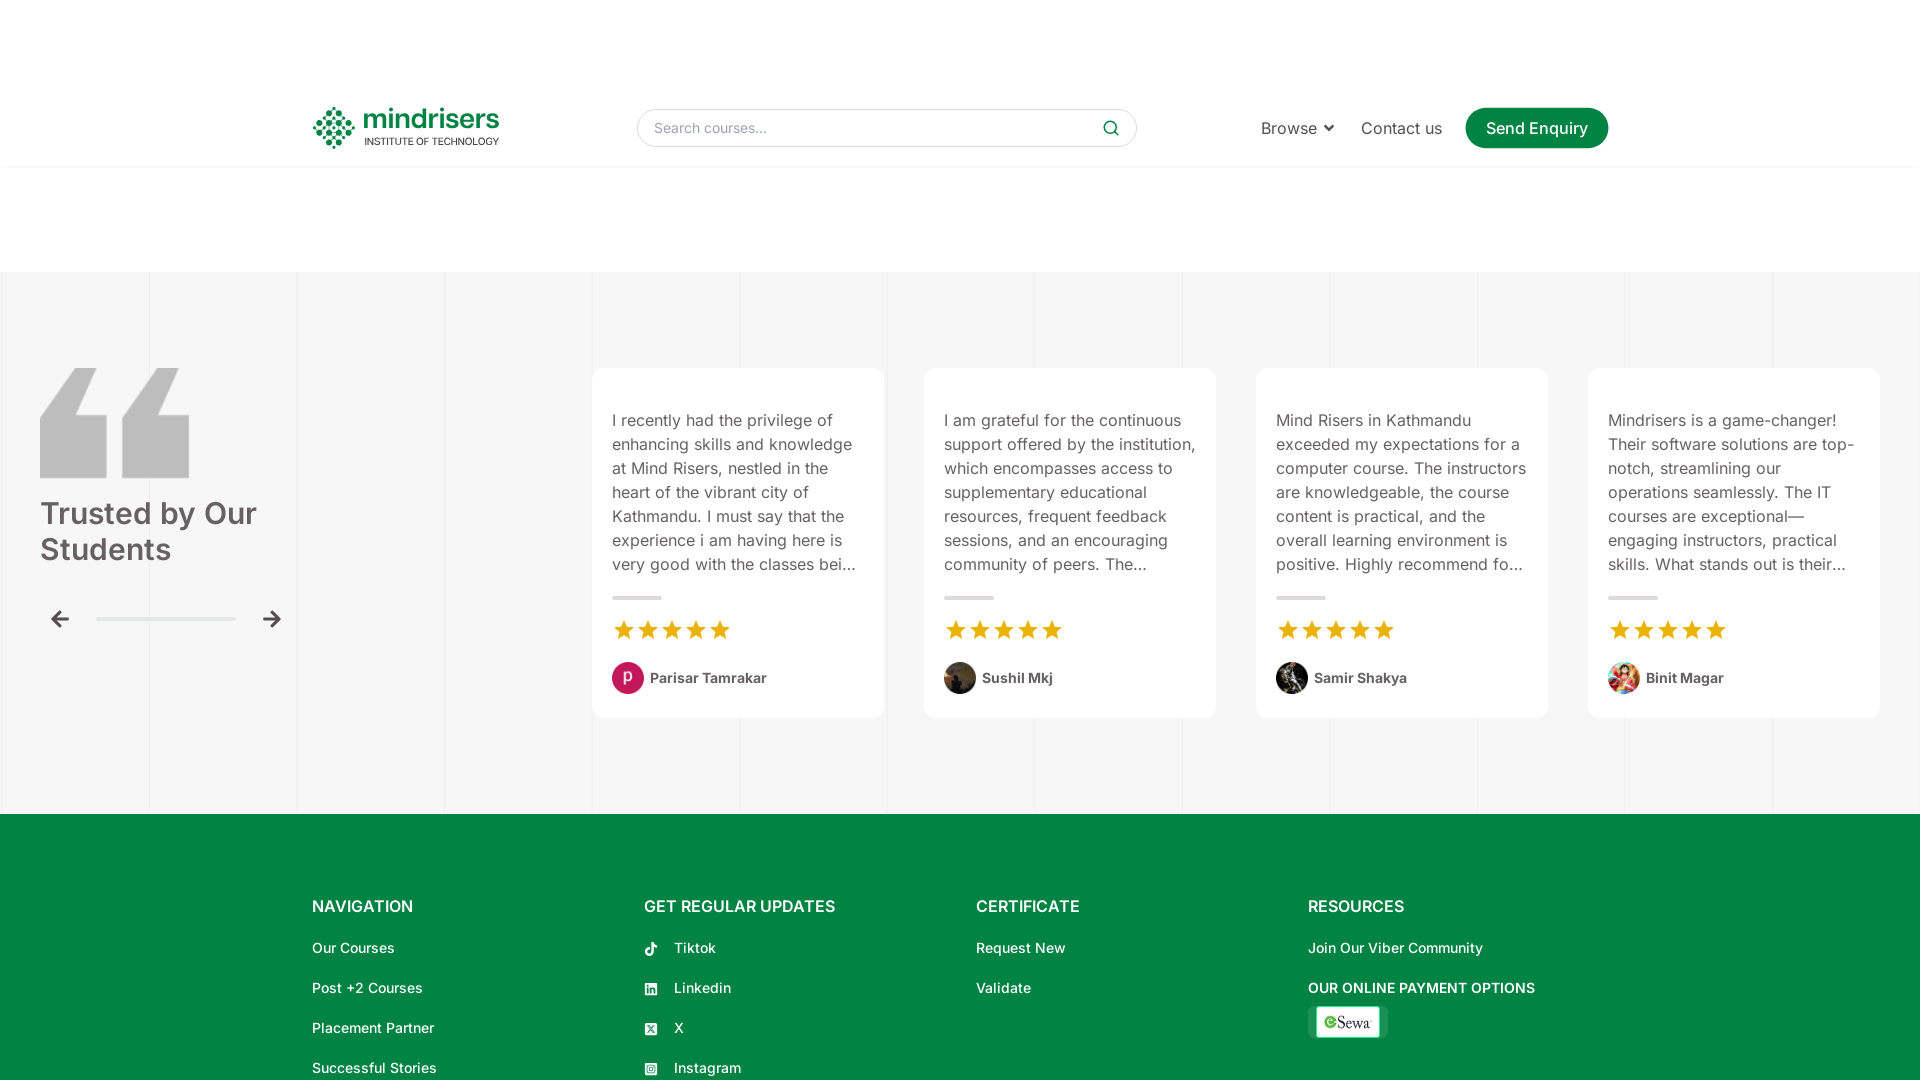

Waited 1 second before next scroll
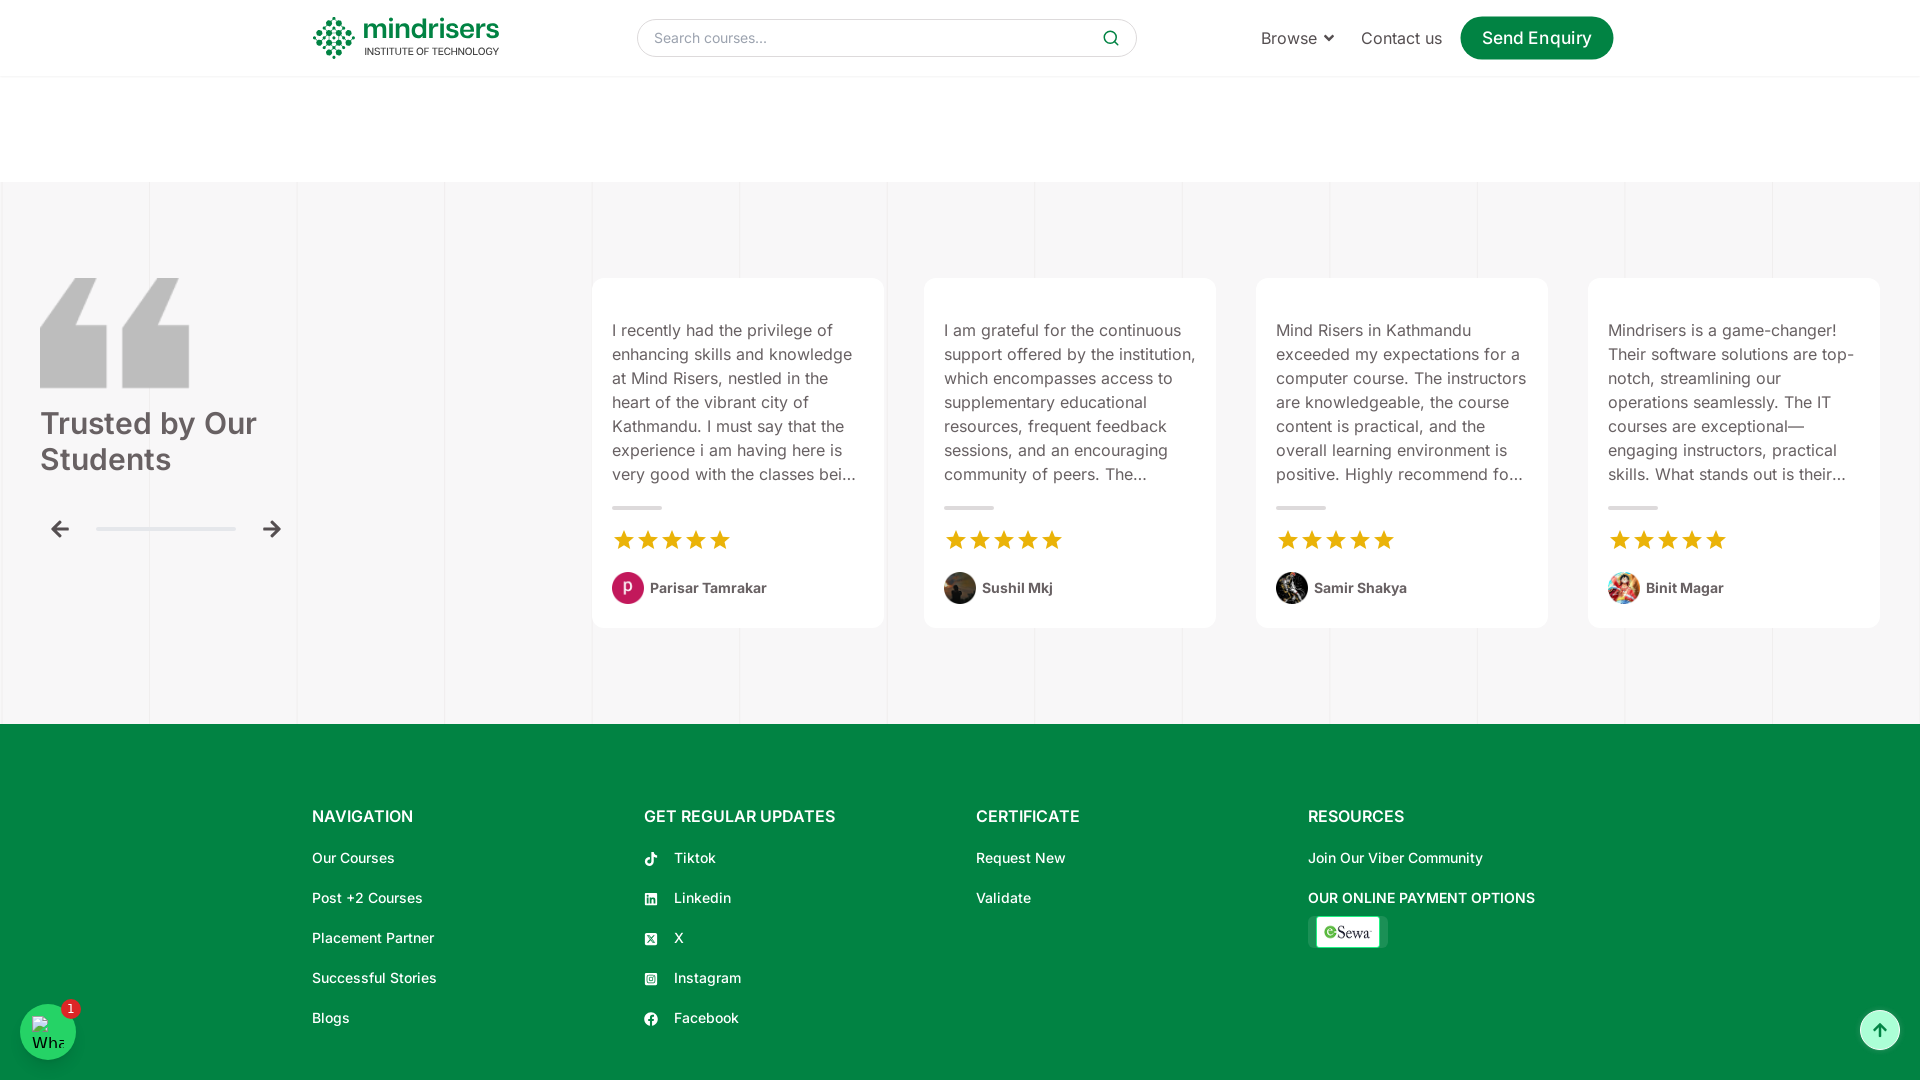

Scrolled down by 100px
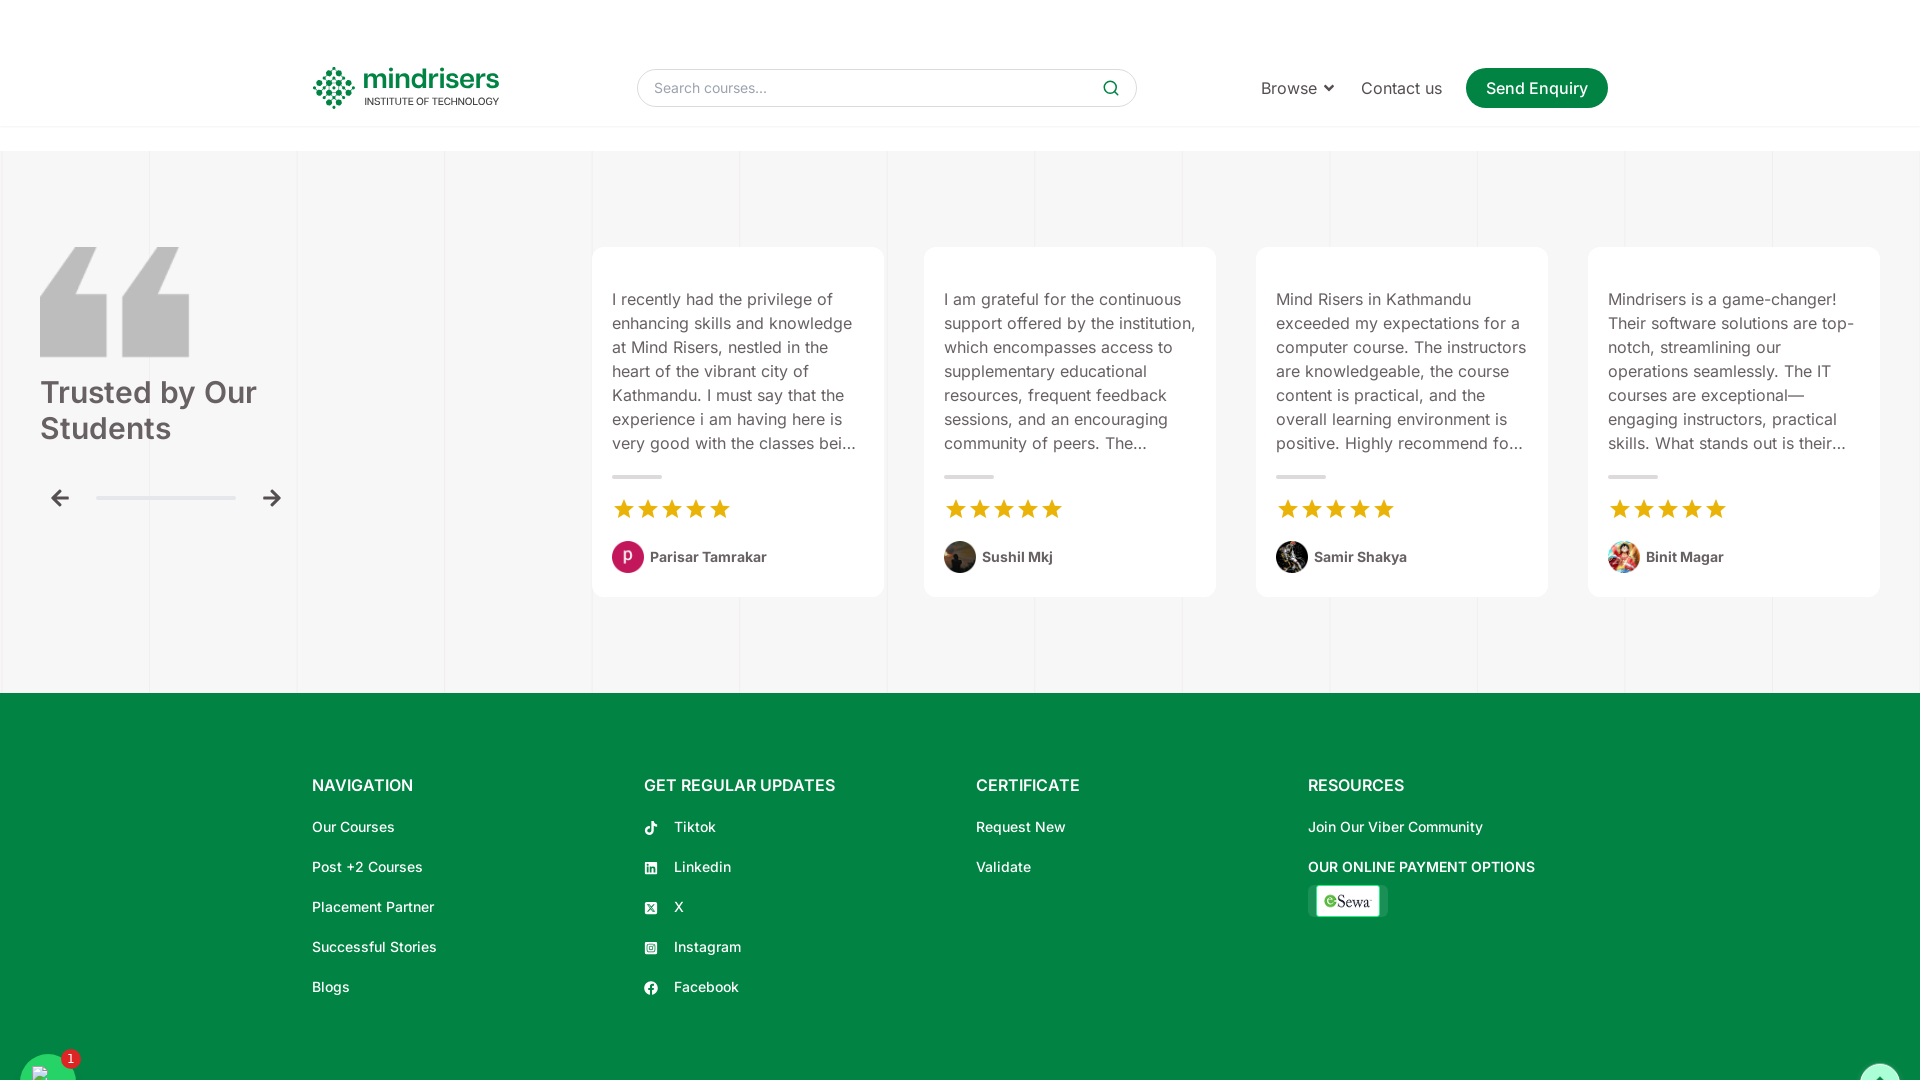

Waited 1 second before next scroll
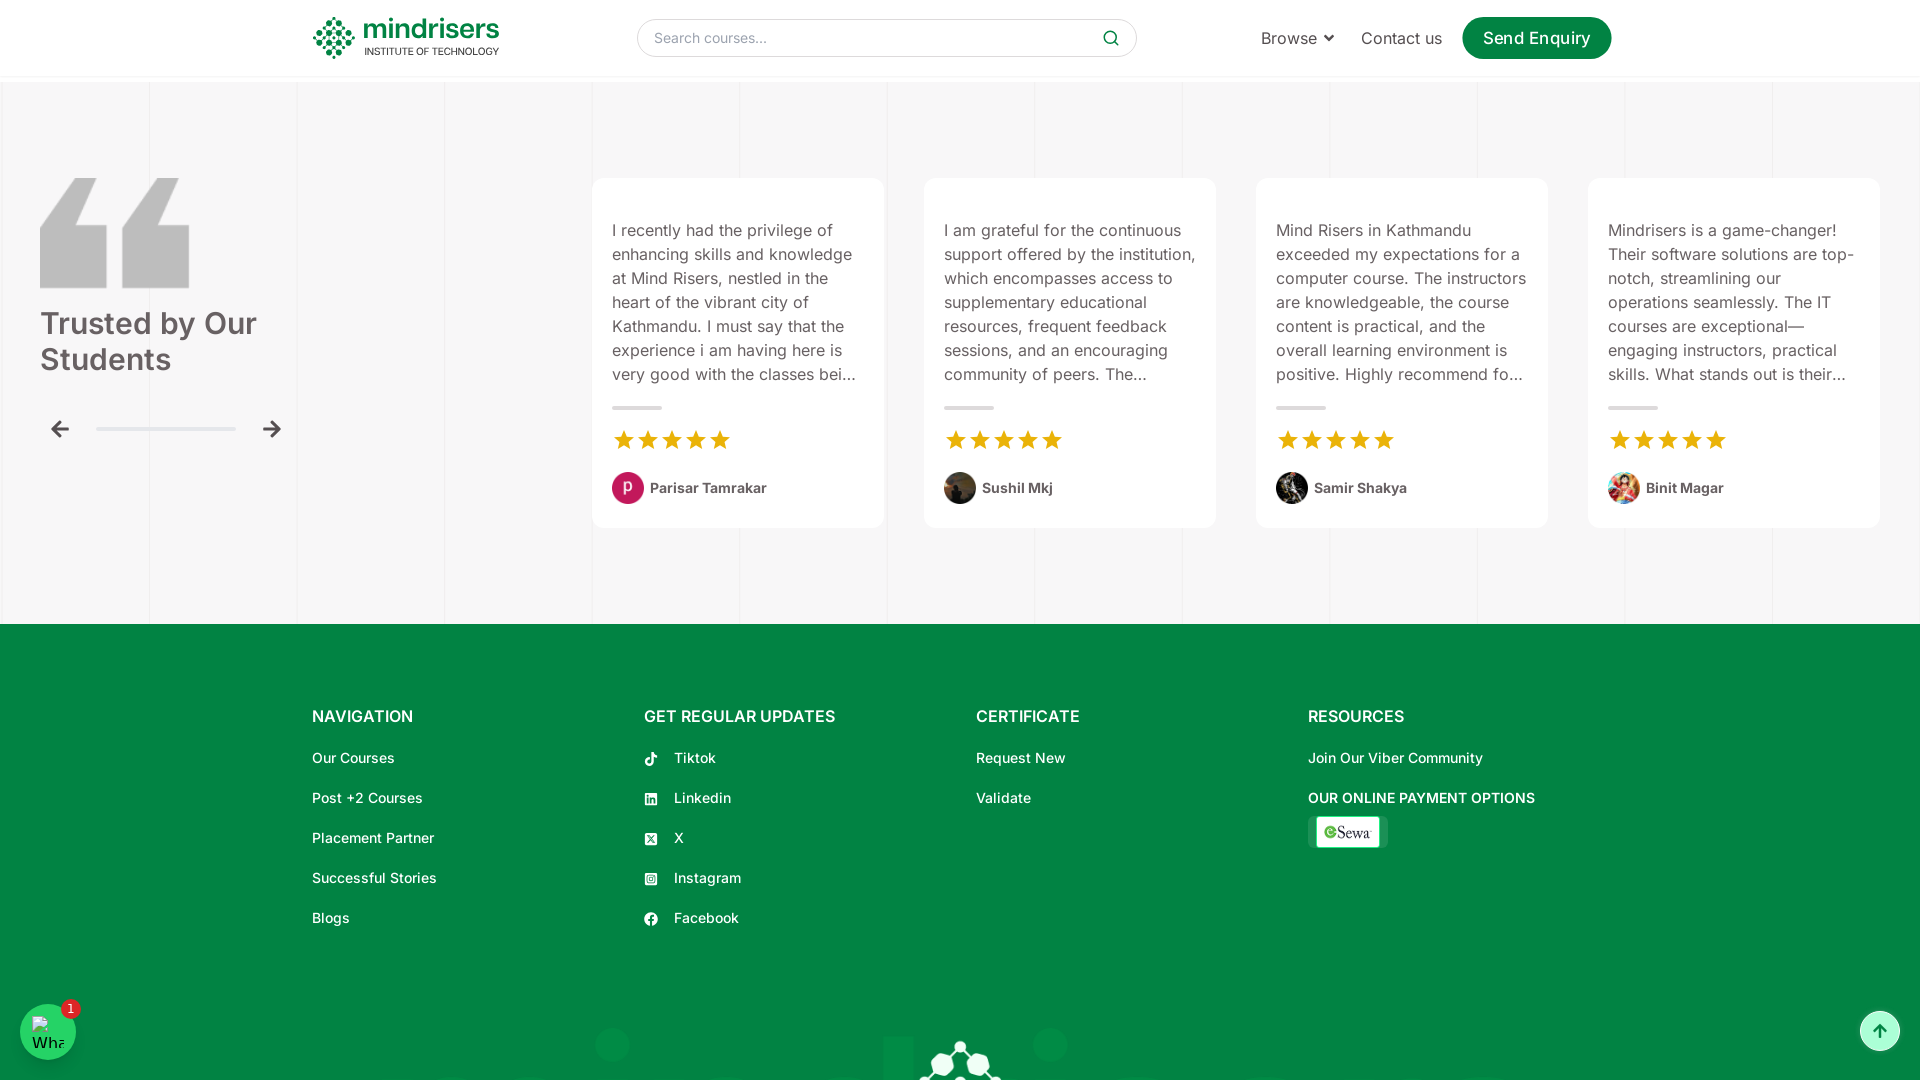

Scrolled down by 100px
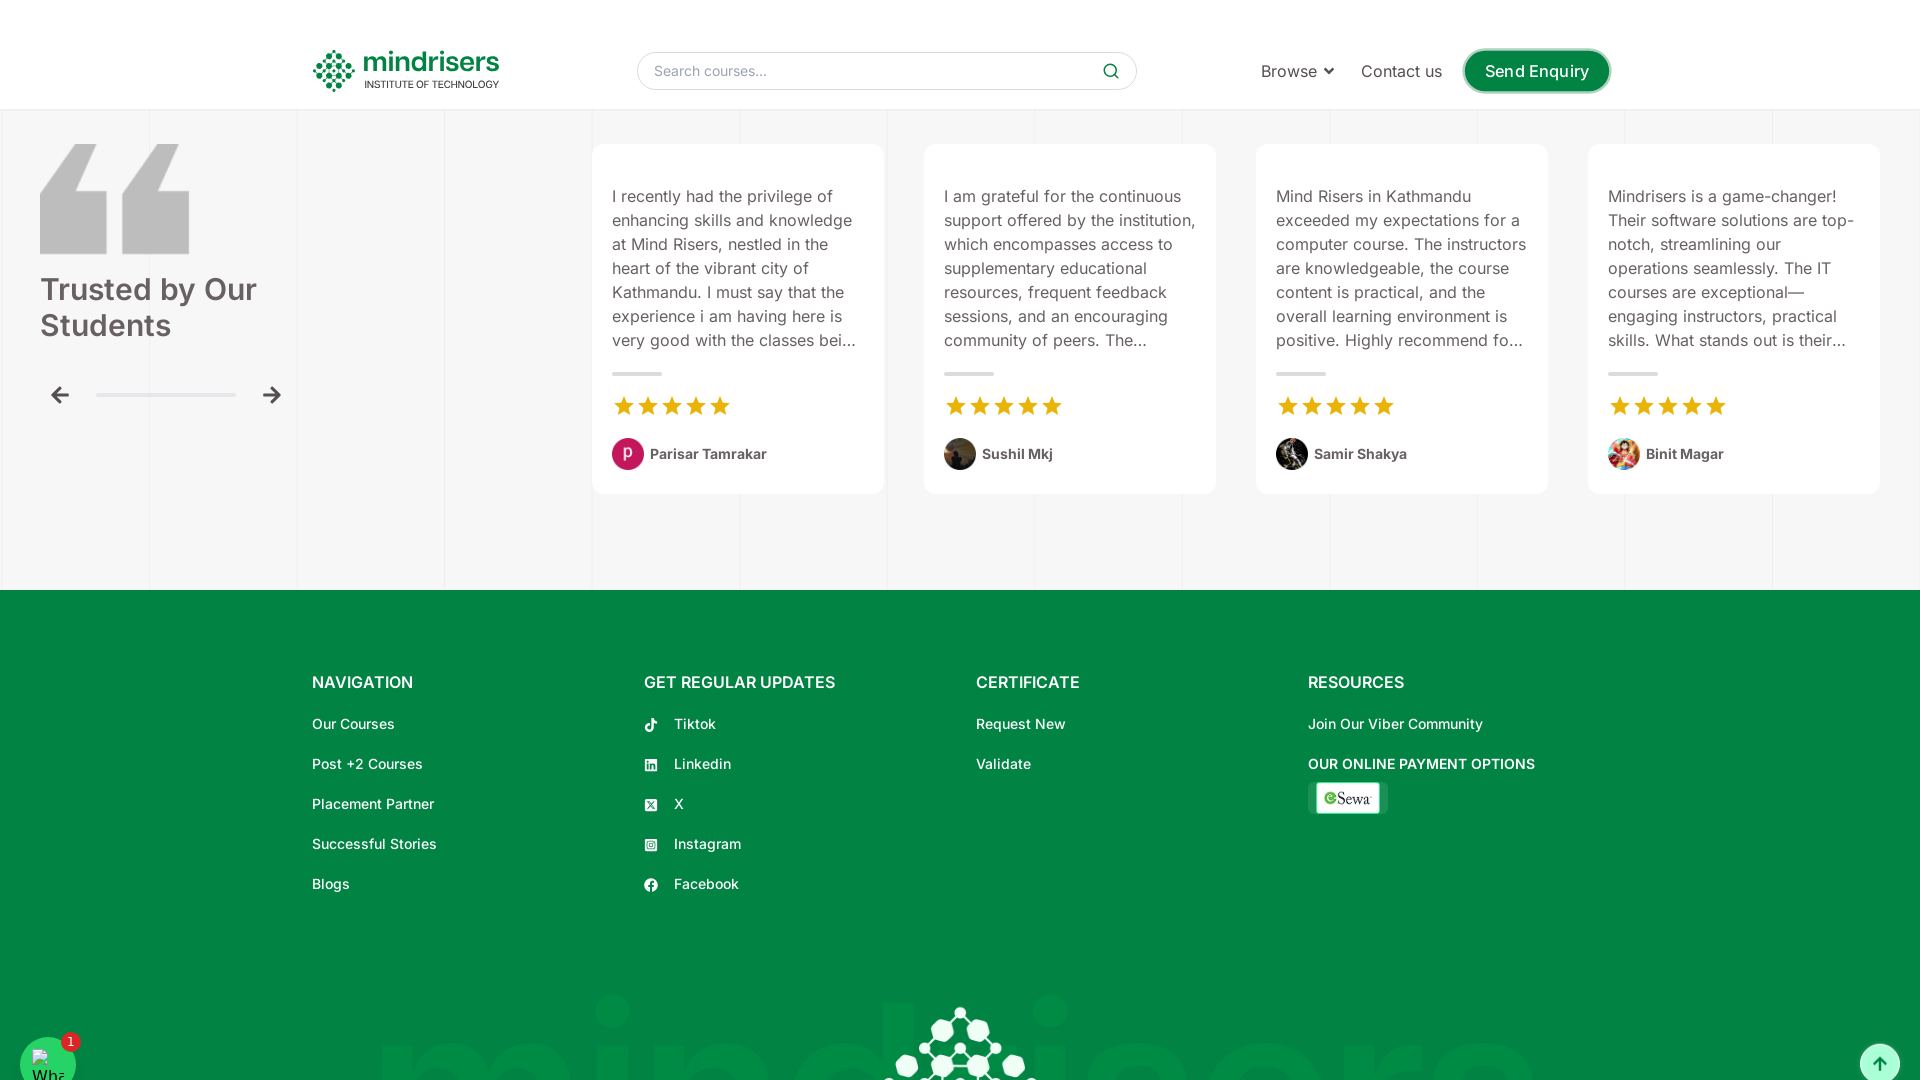

Waited 1 second before next scroll
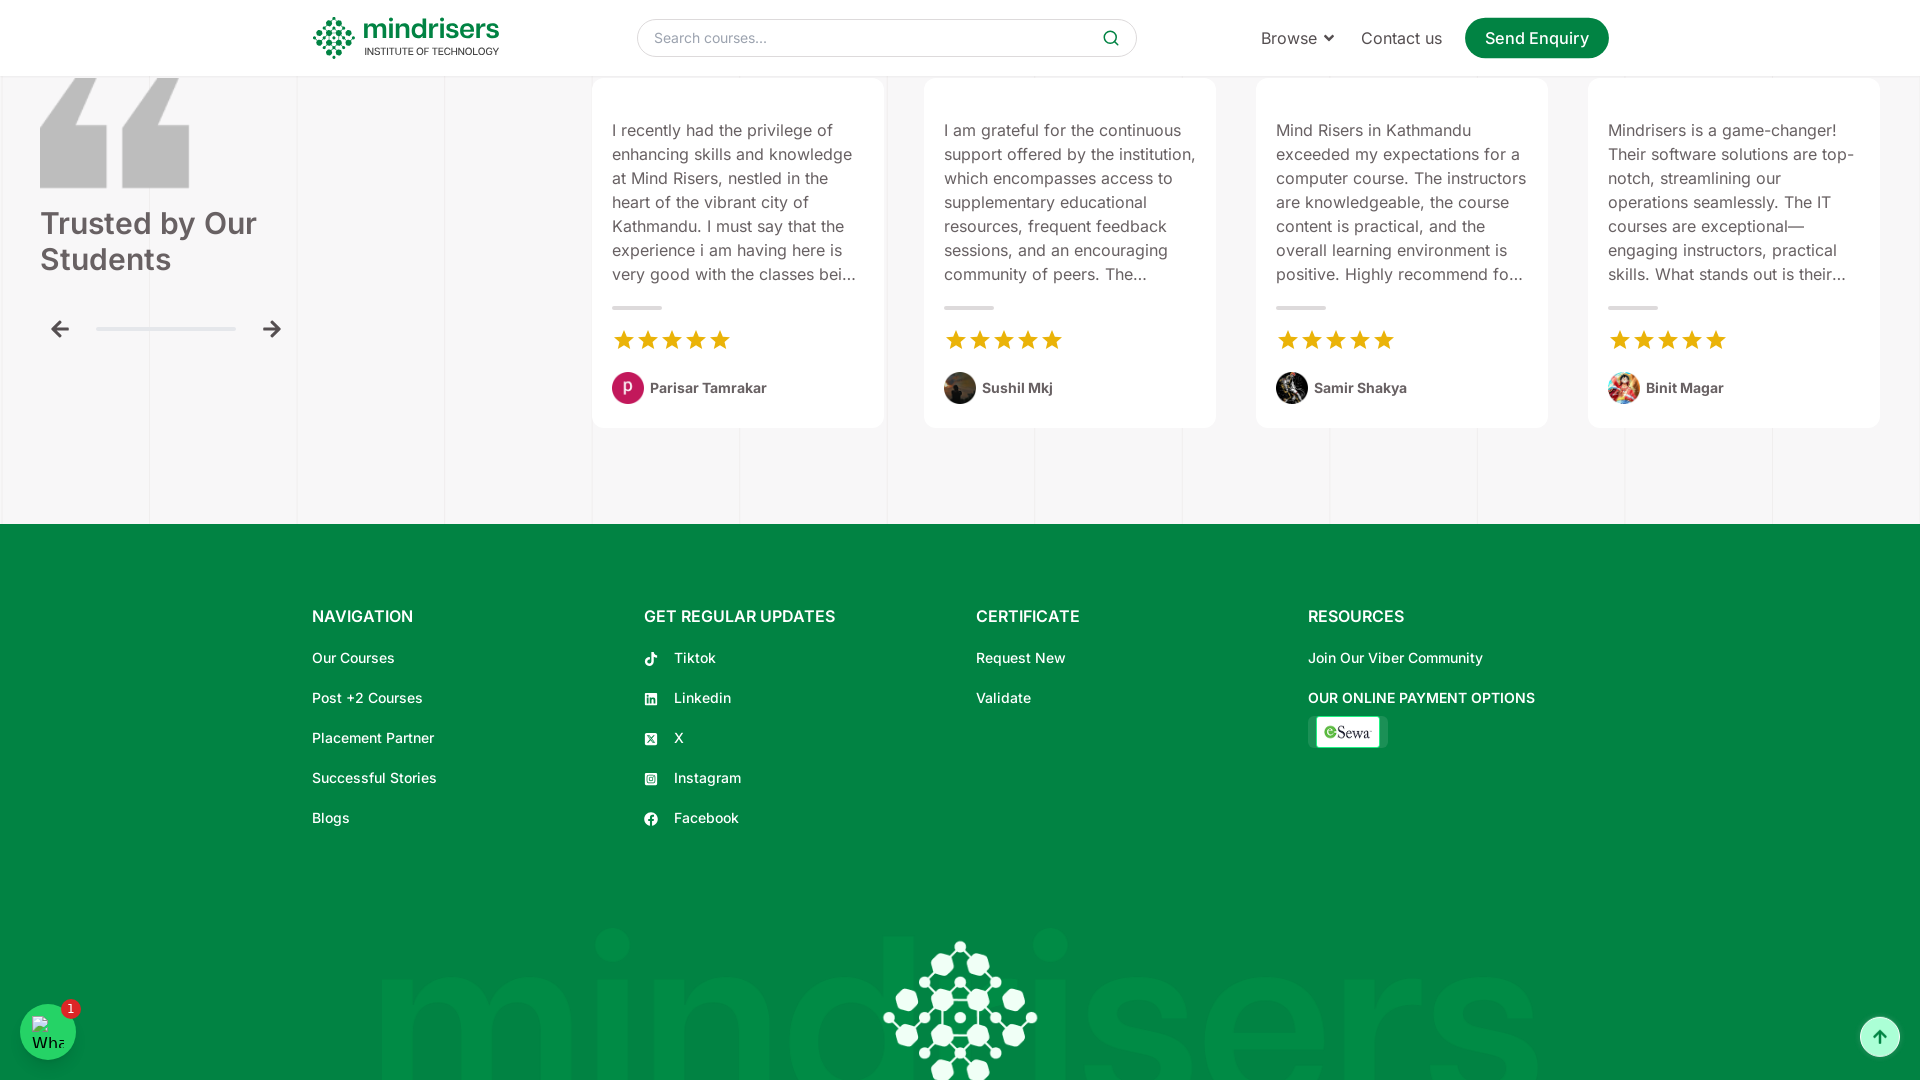

Scrolled down by 100px
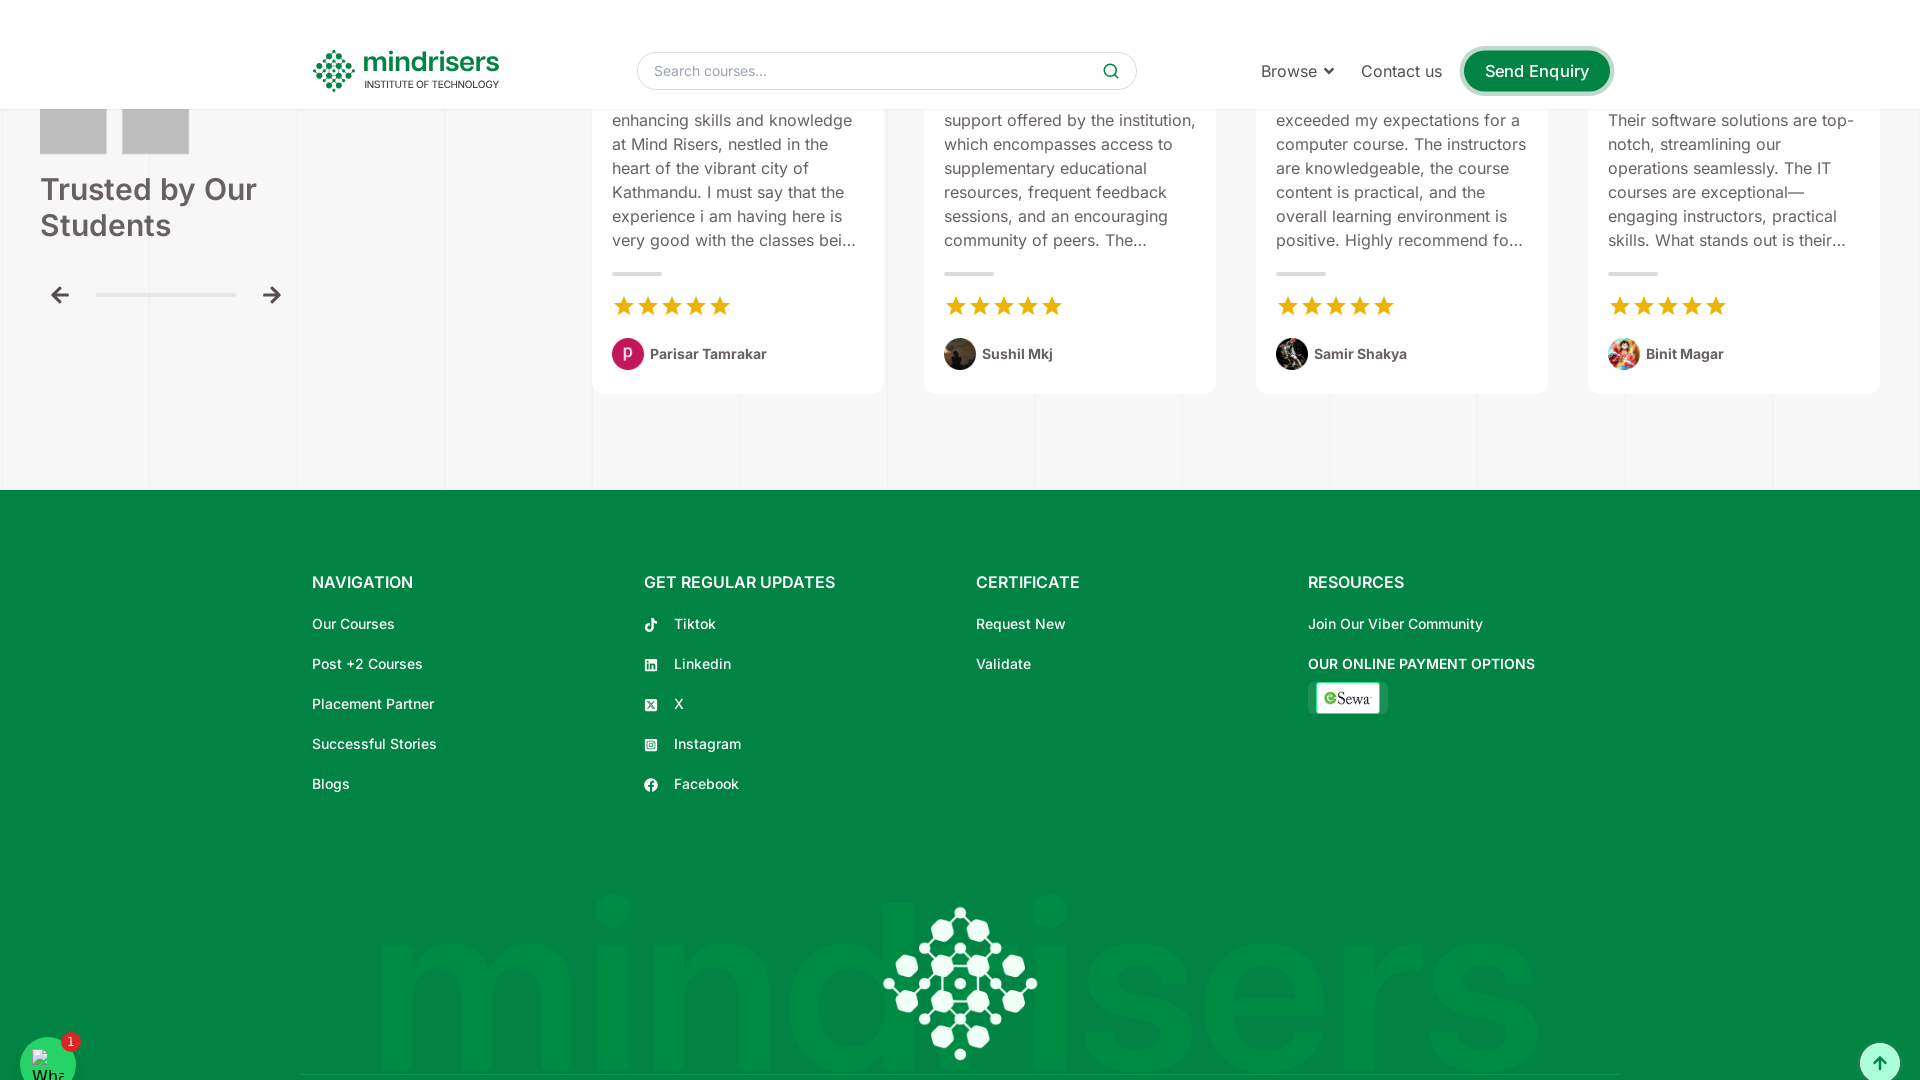

Waited 1 second before next scroll
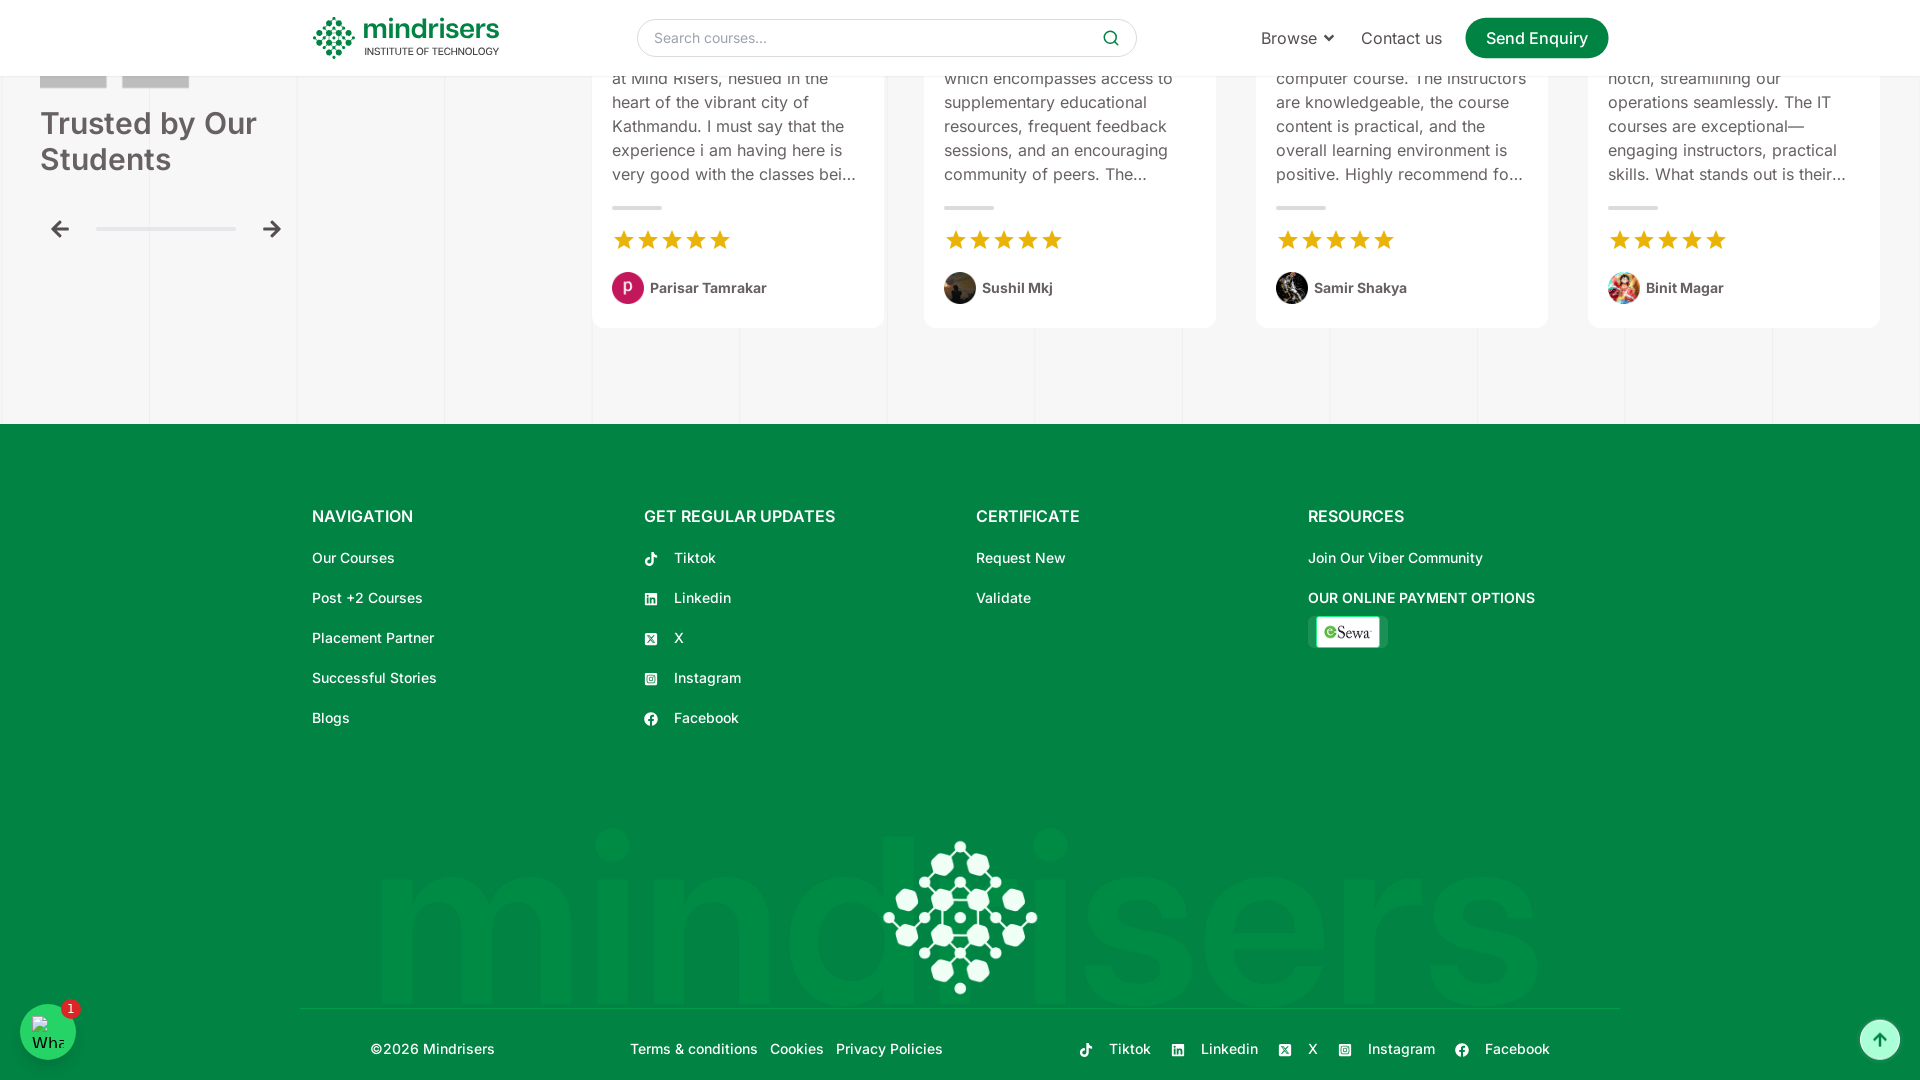

Scrolled down by 100px
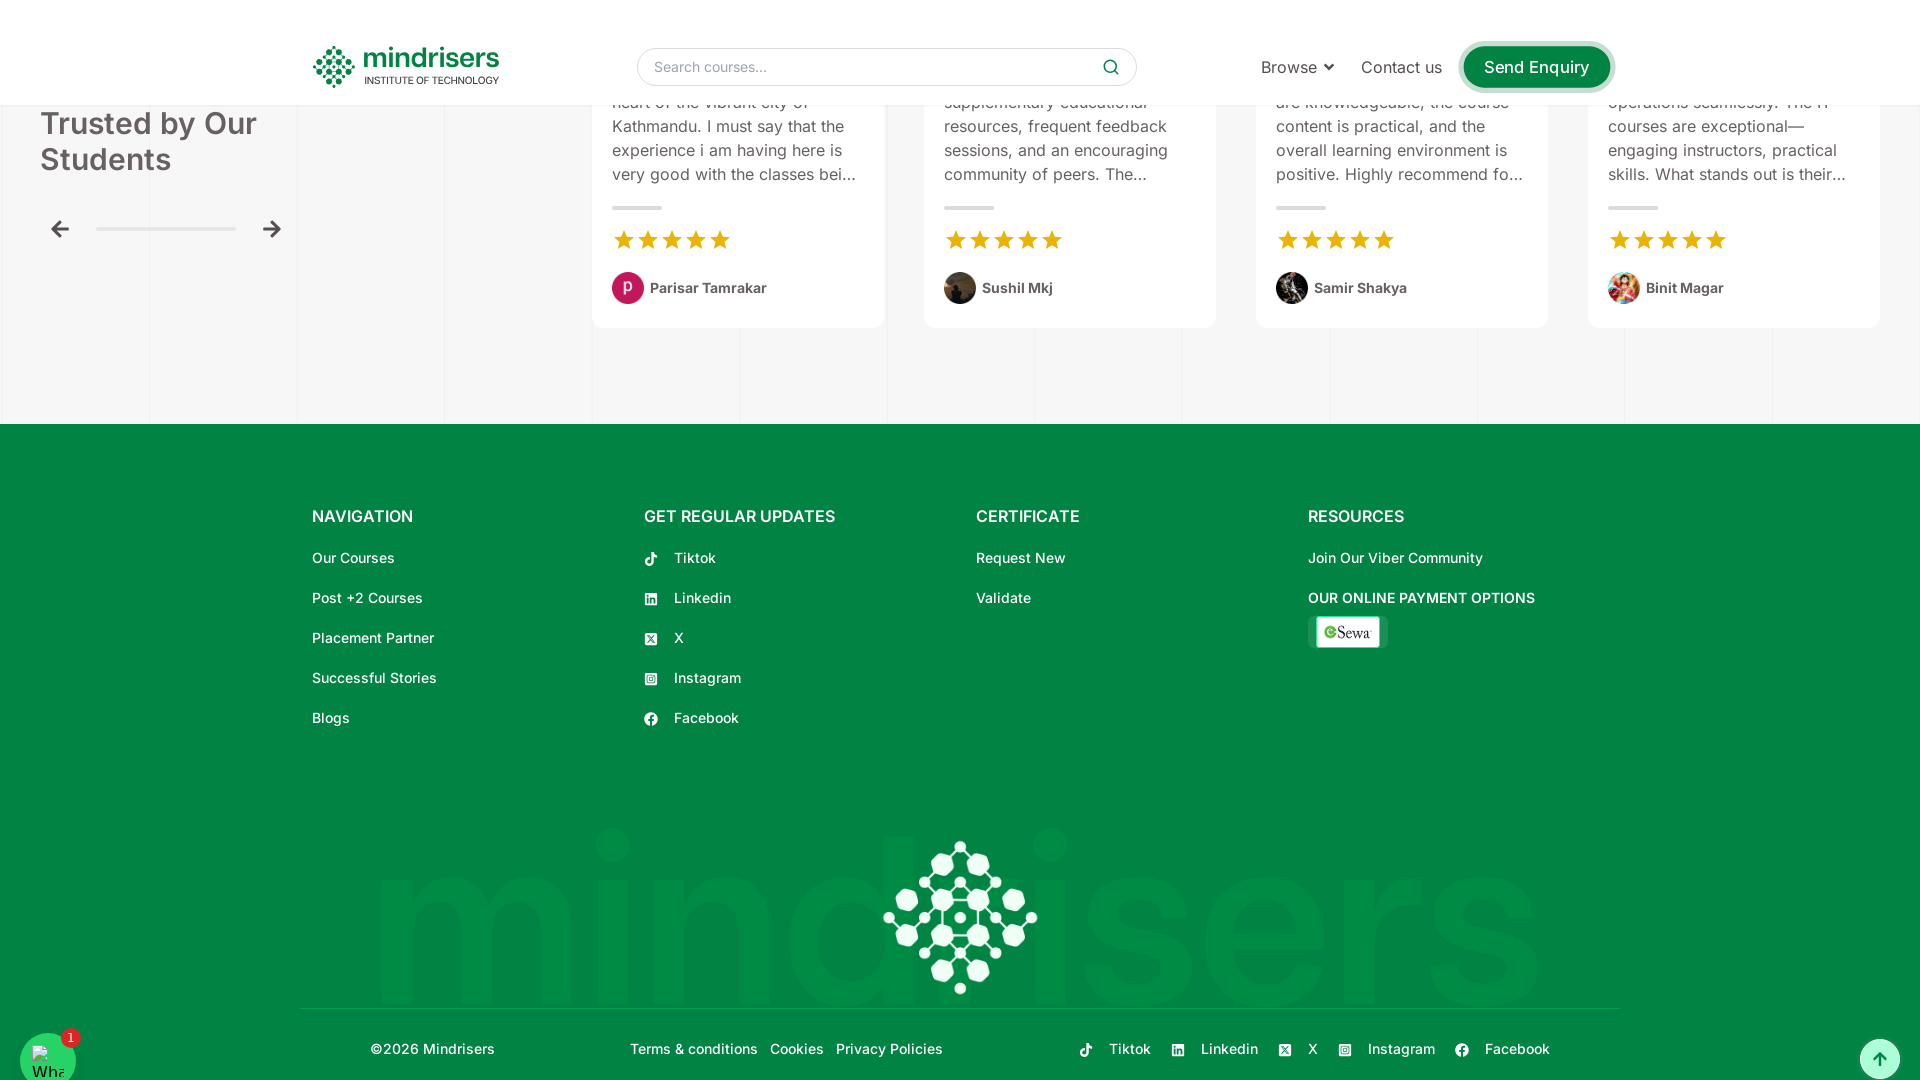

Waited 1 second before next scroll
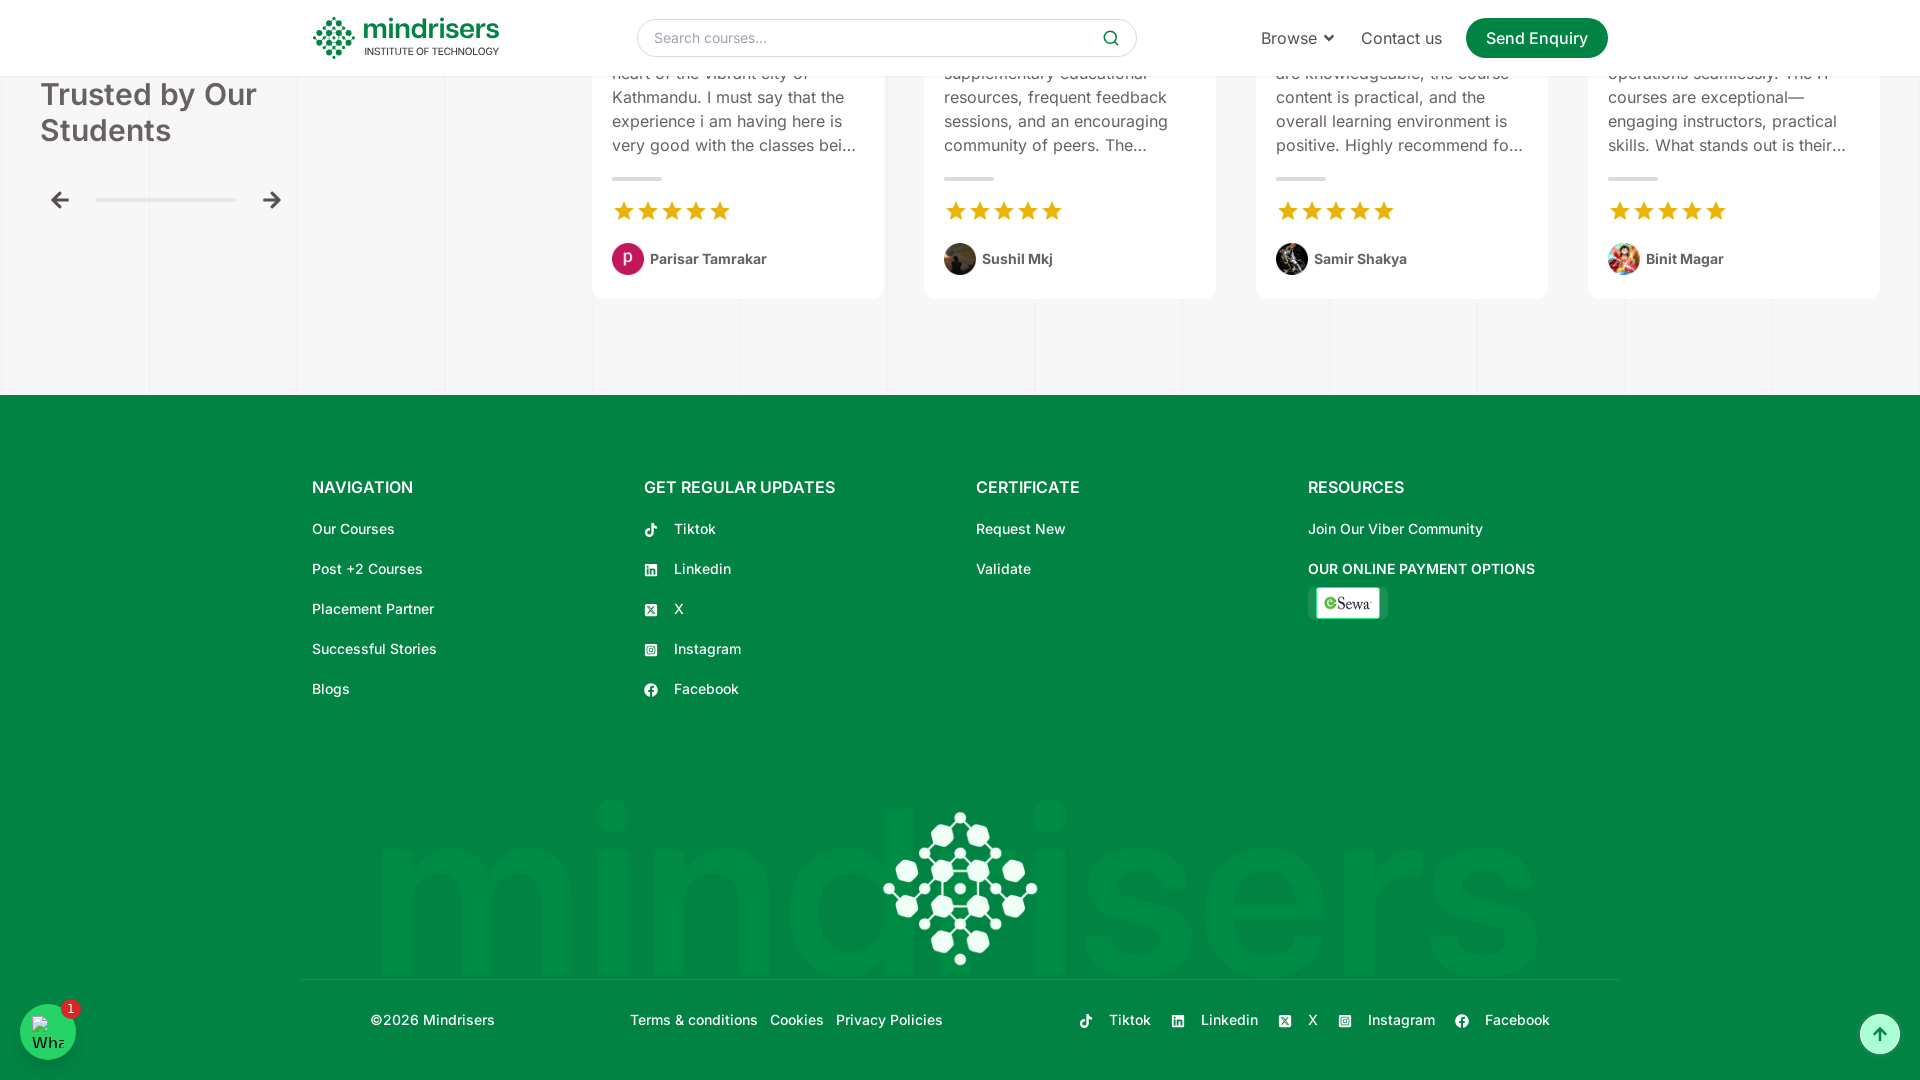

Scrolled down by 100px
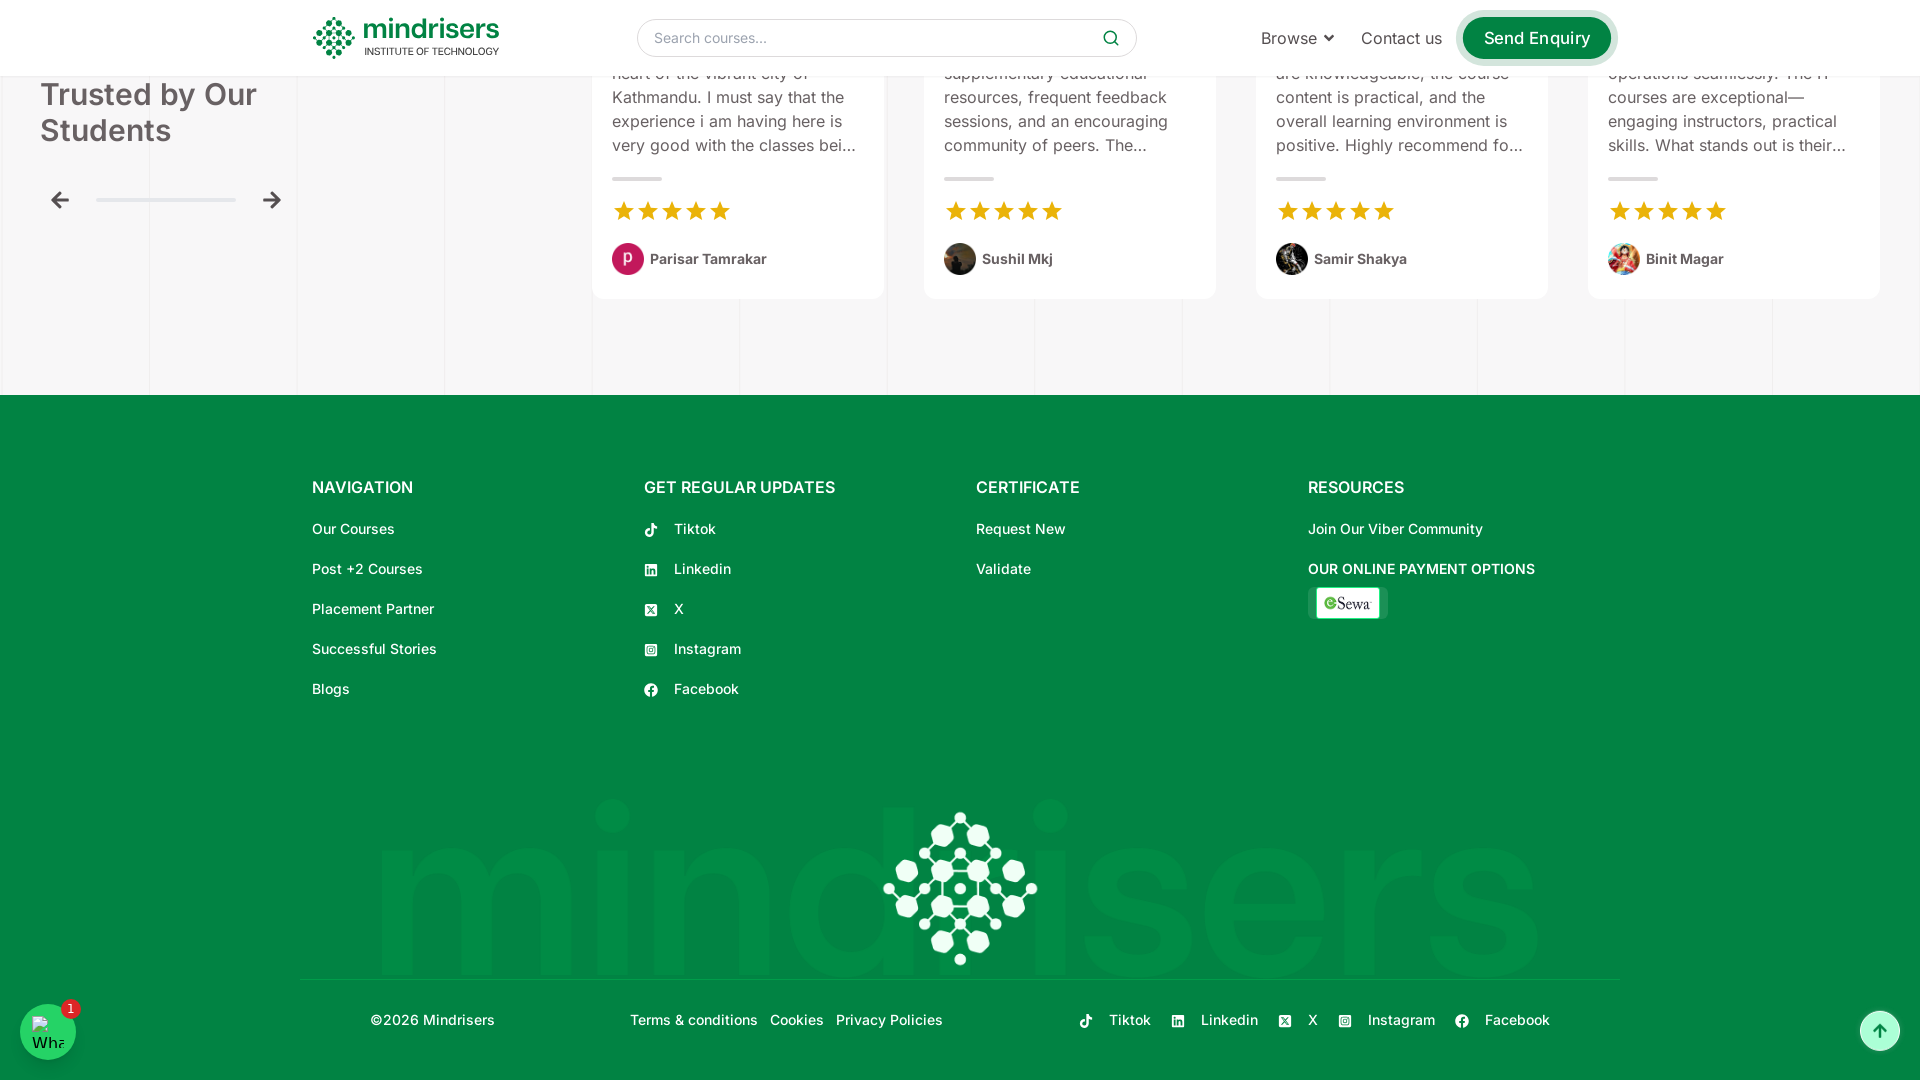

Waited 1 second before next scroll
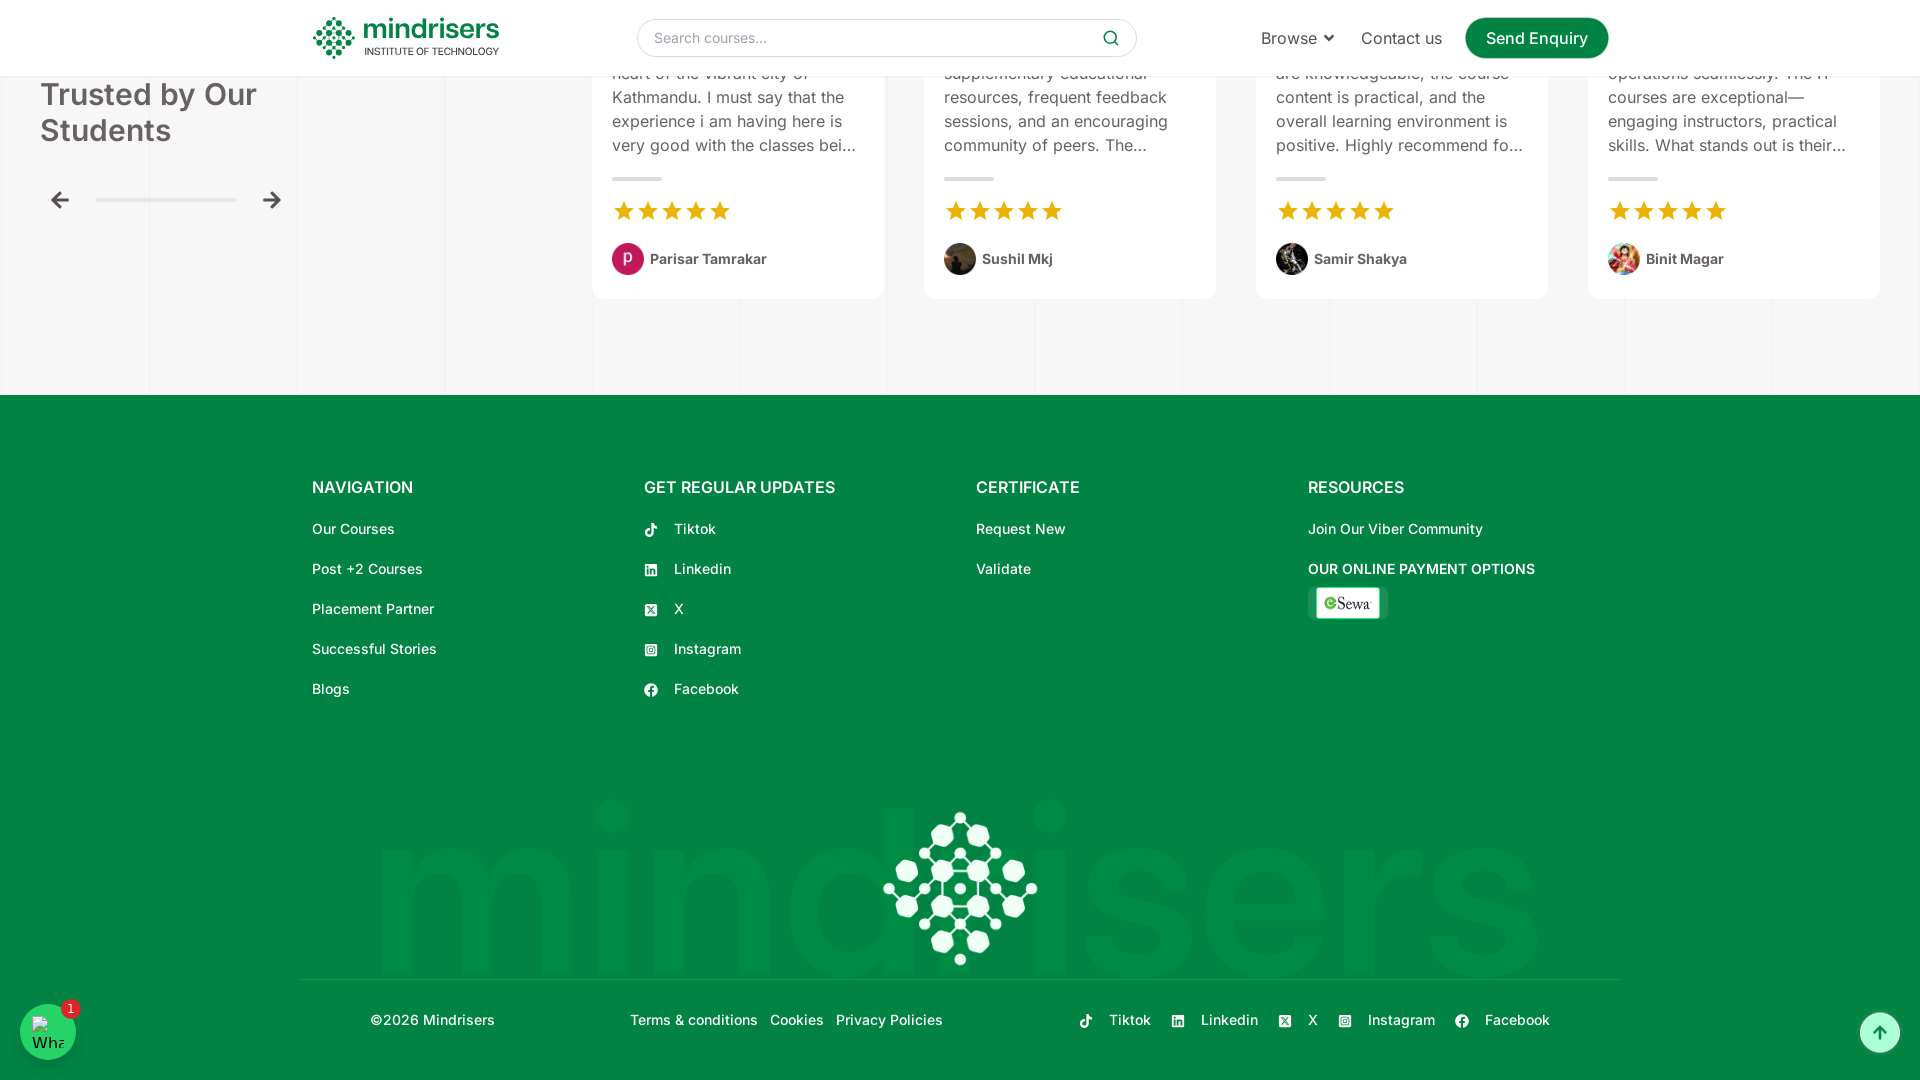

Scrolled down by 100px
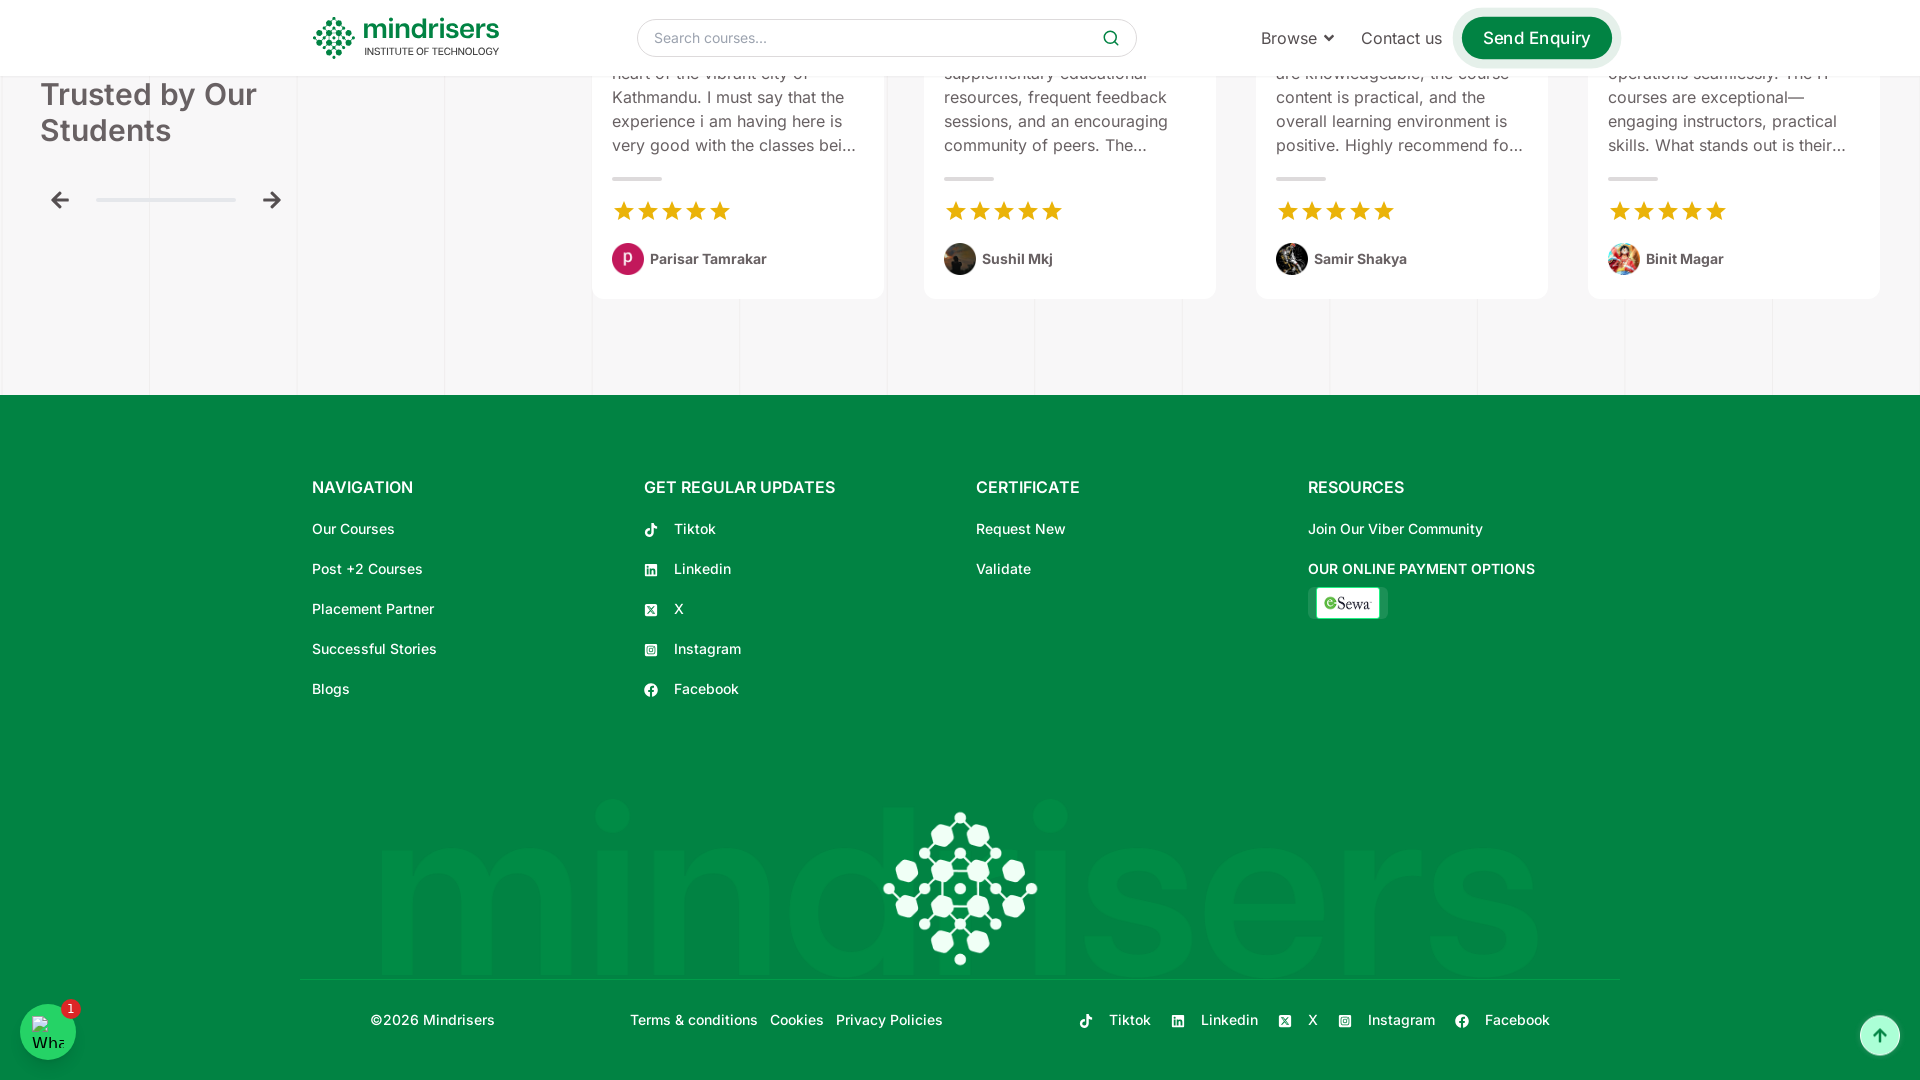

Waited 1 second before next scroll
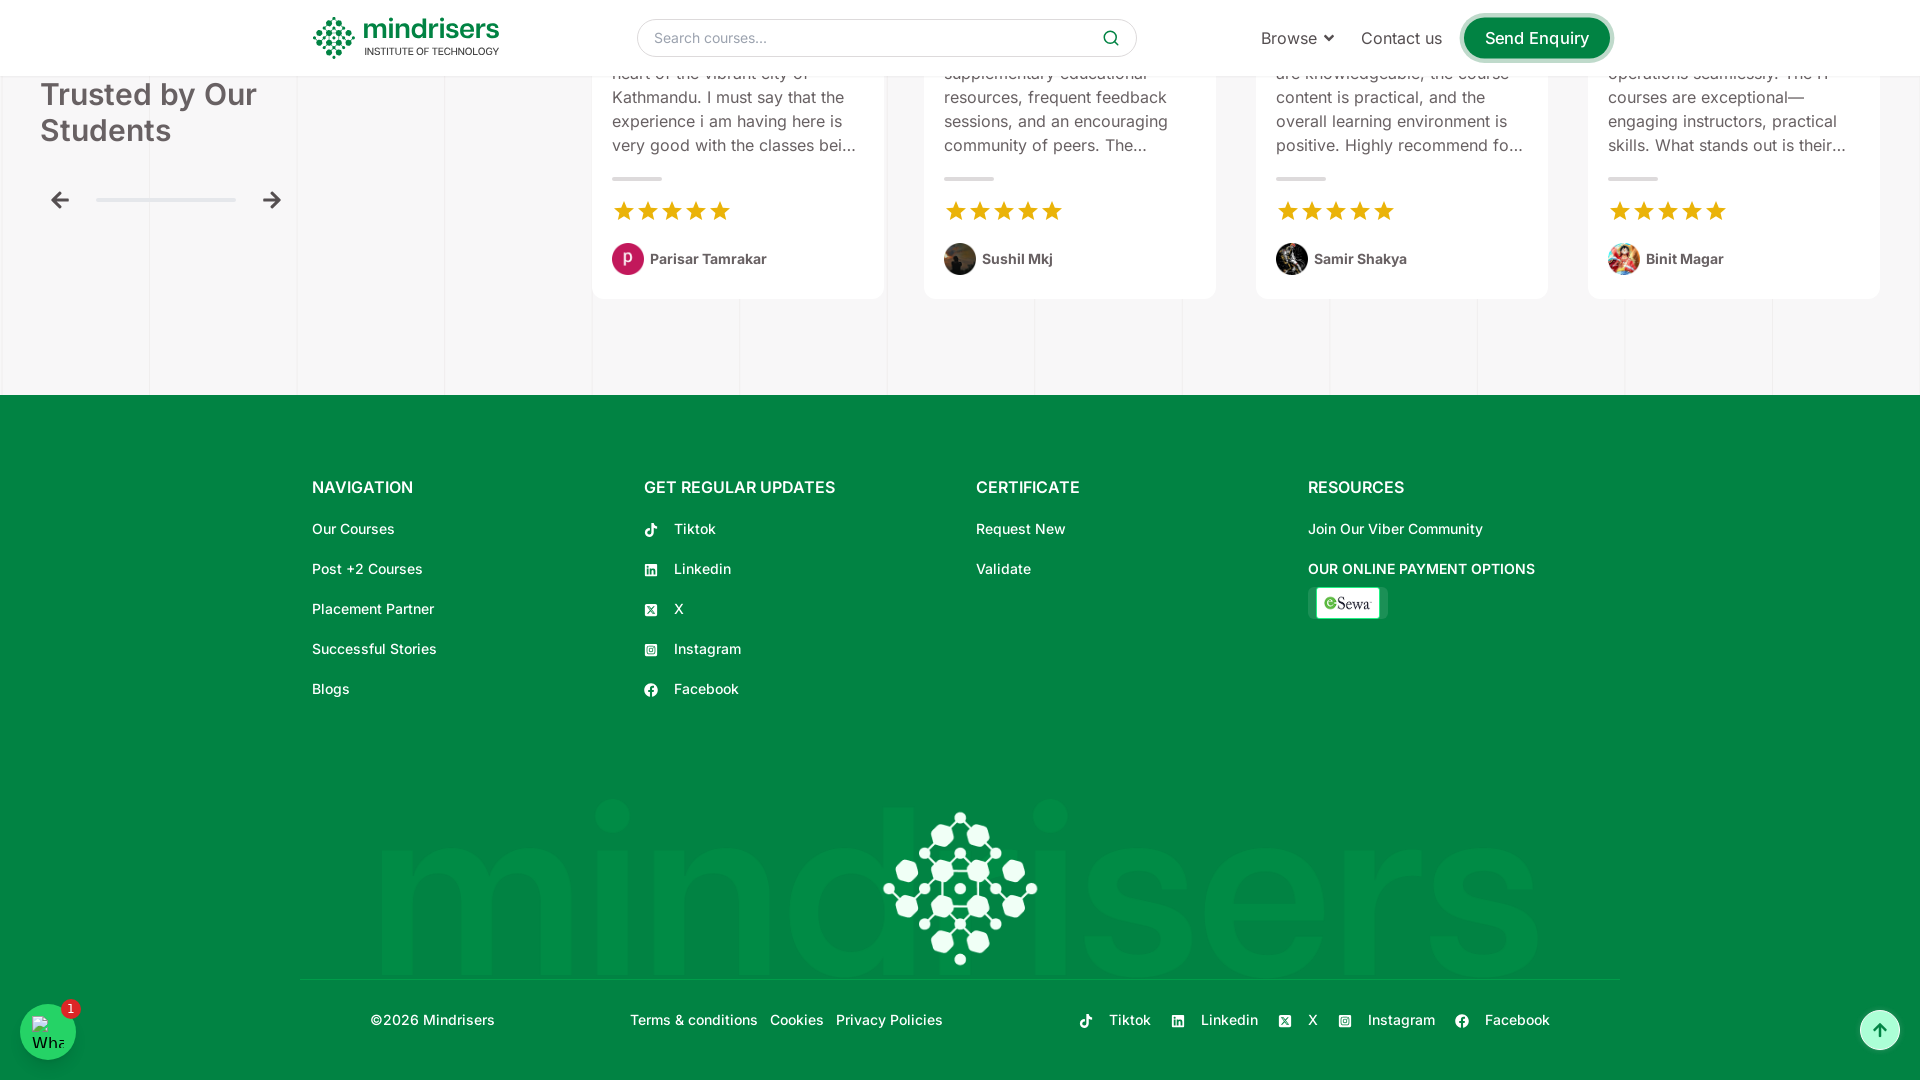

Scrolled down by 100px
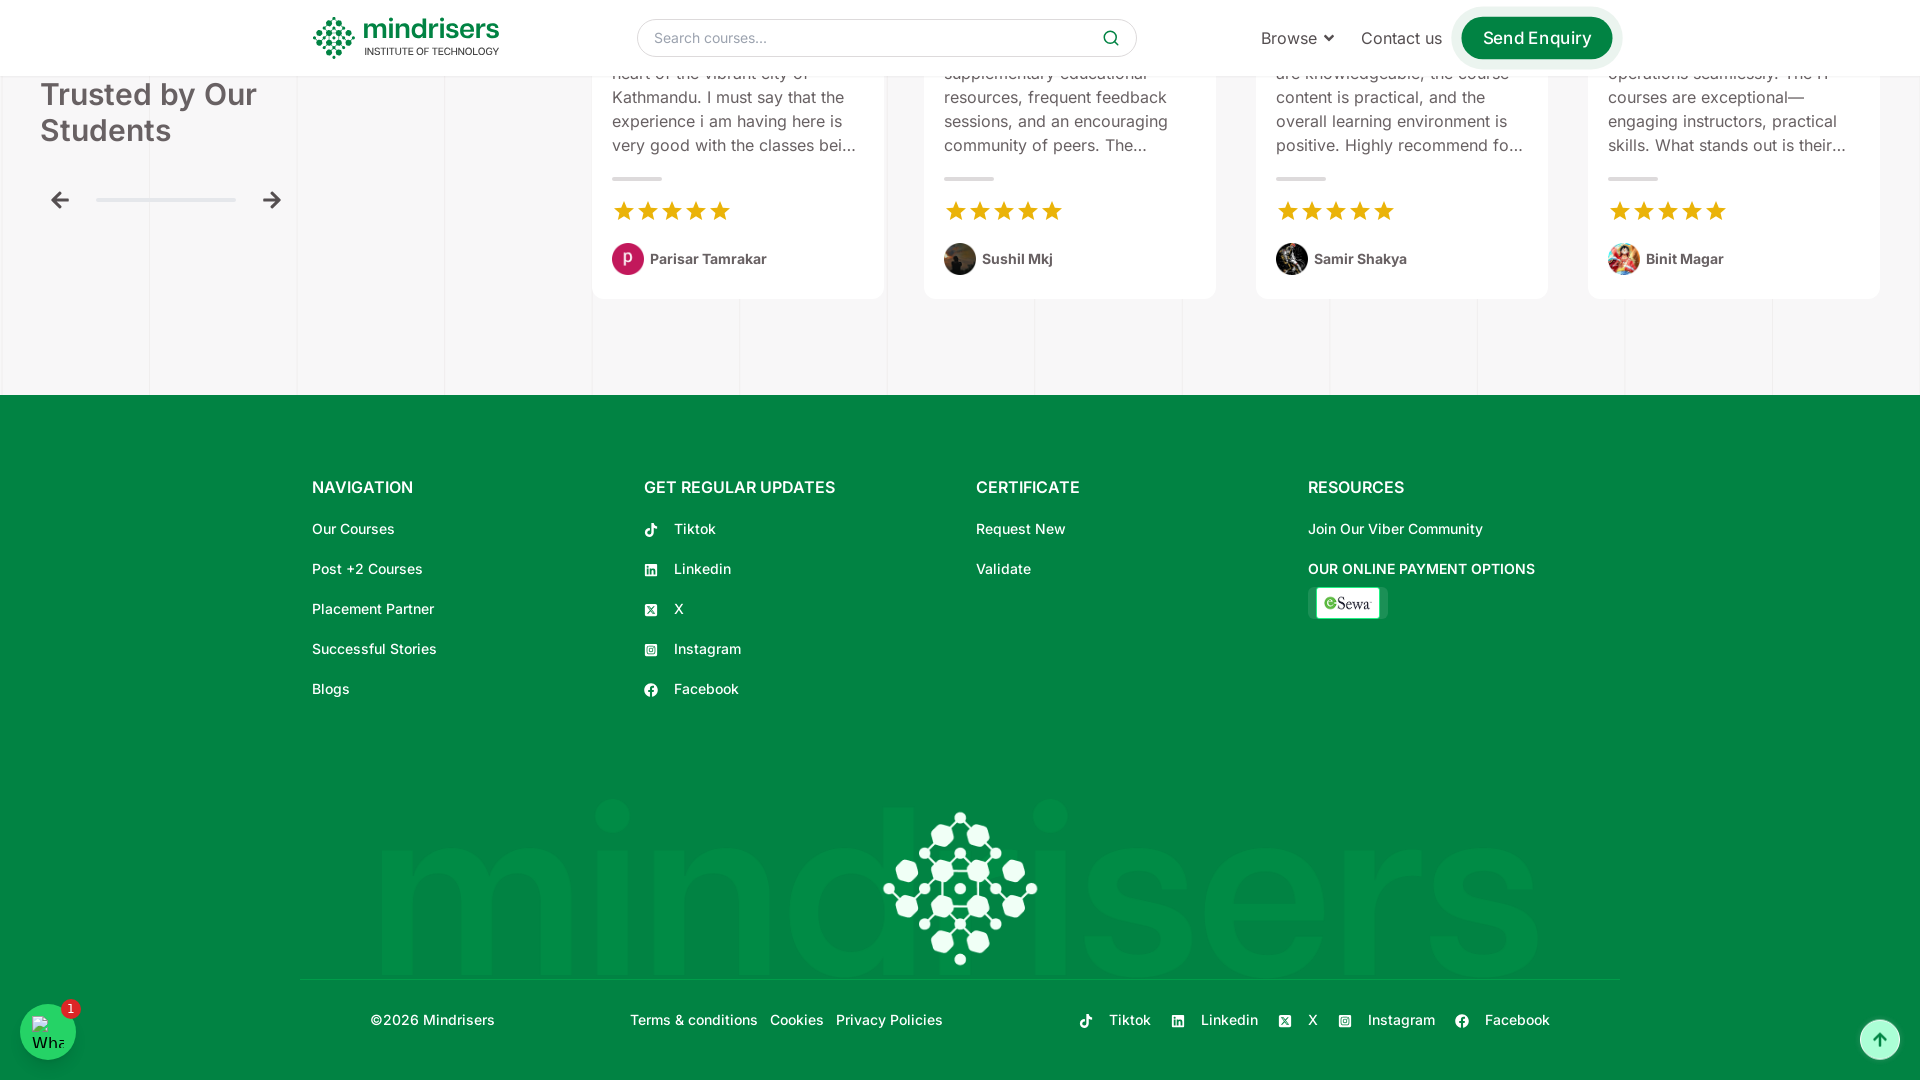

Waited 1 second before next scroll
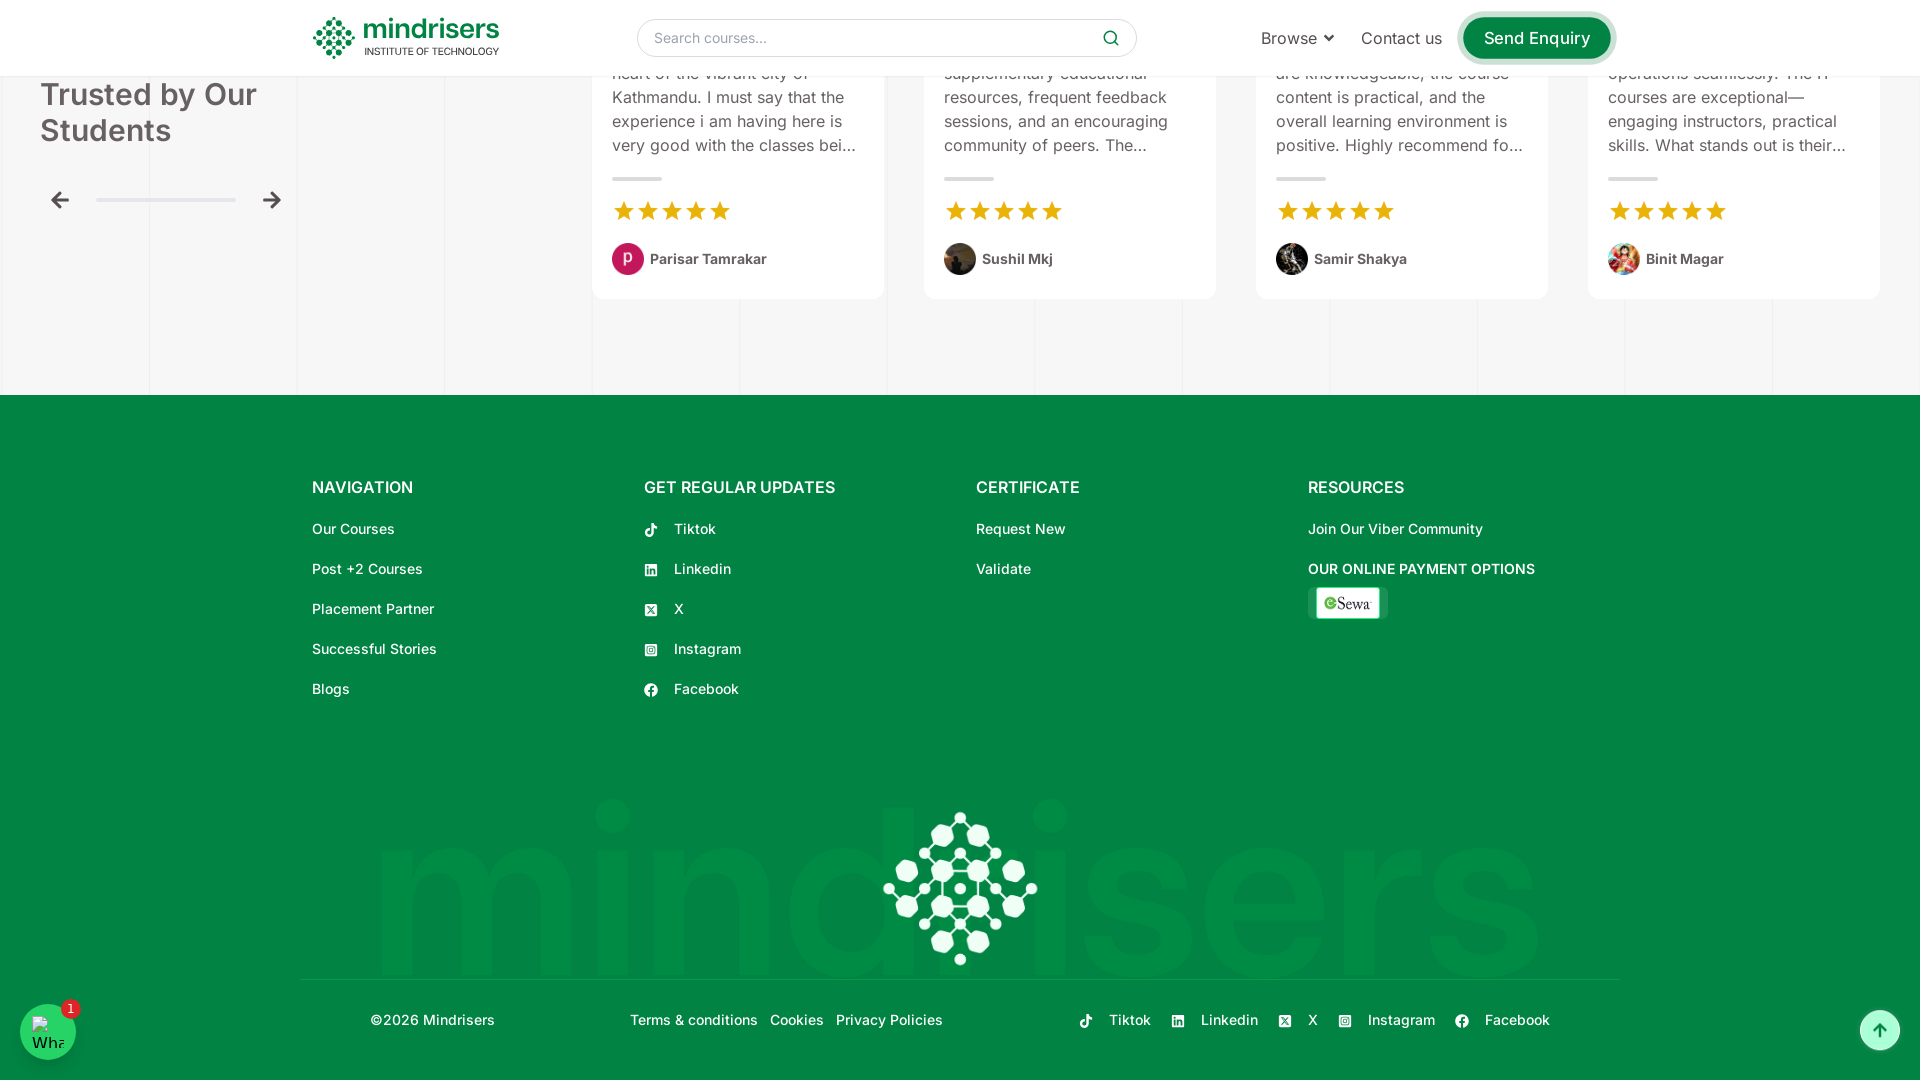

Scrolled down by 100px
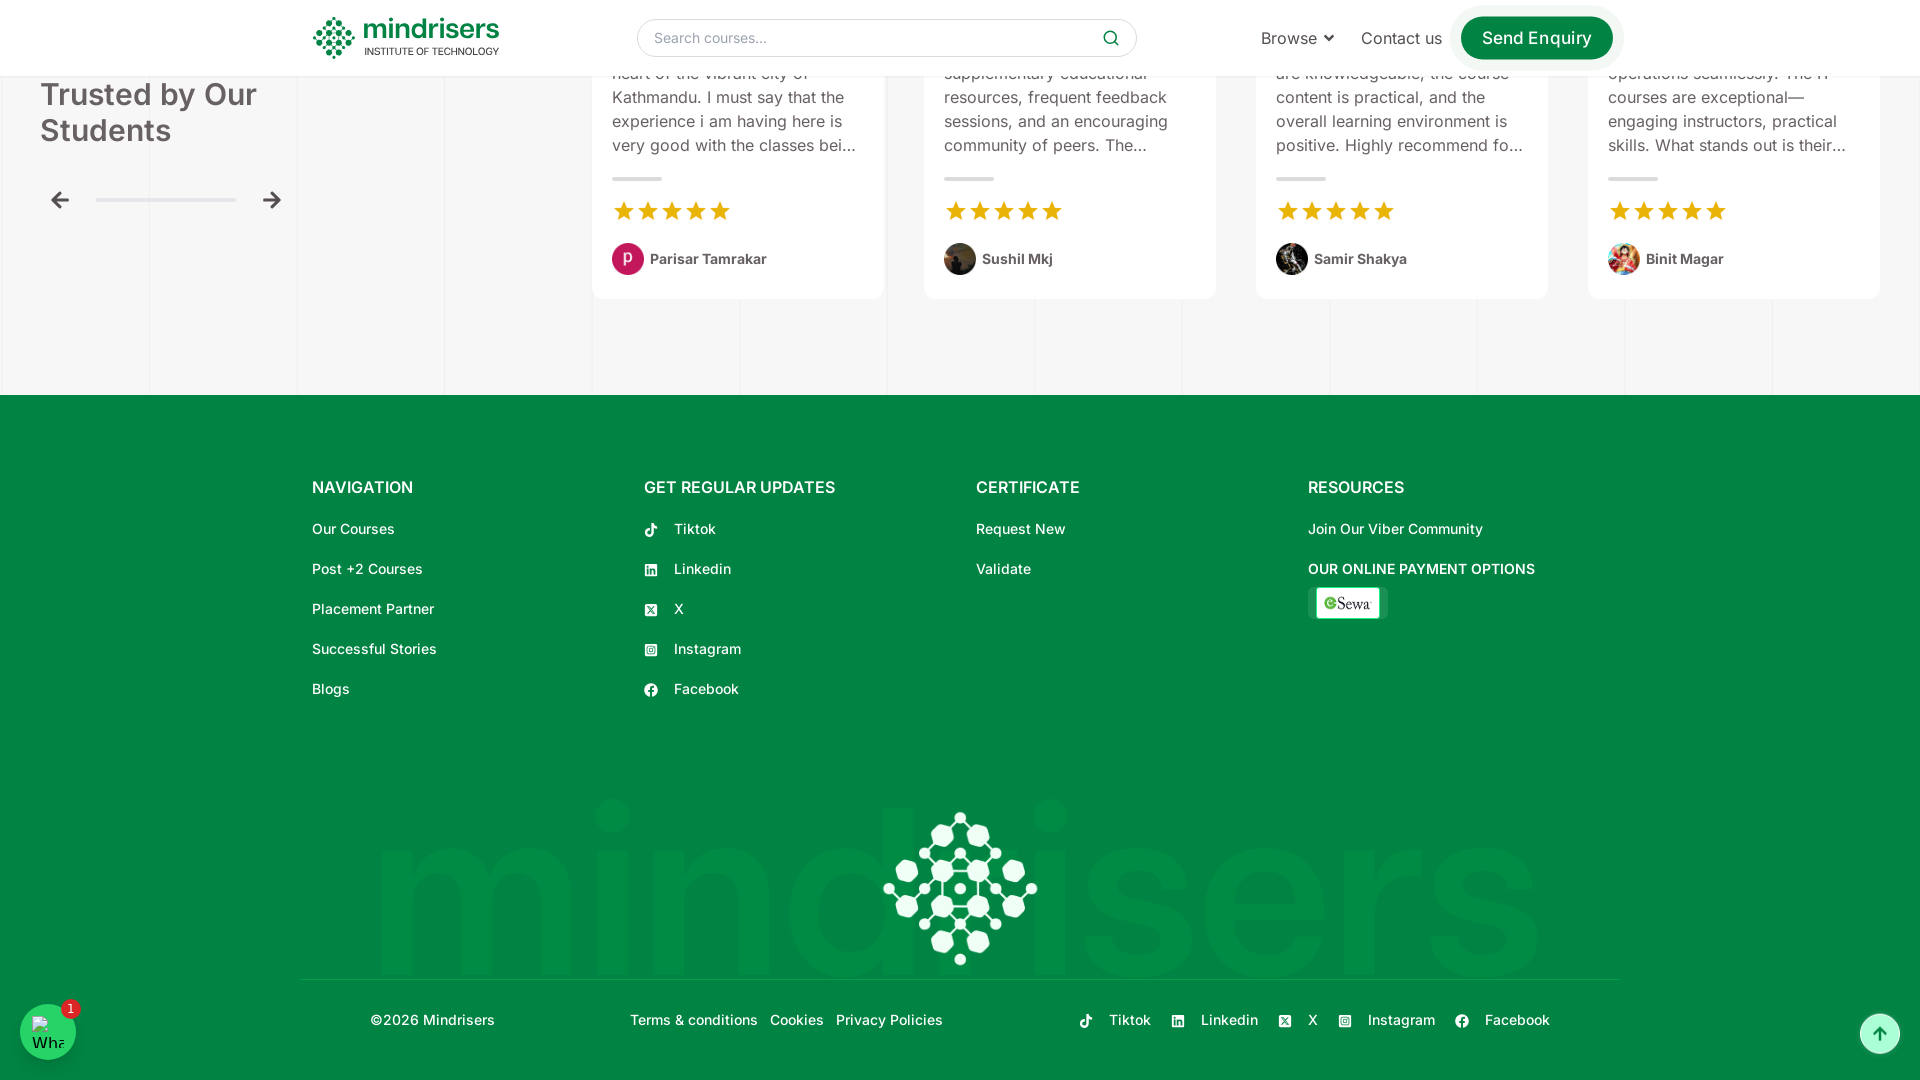

Waited 1 second before next scroll
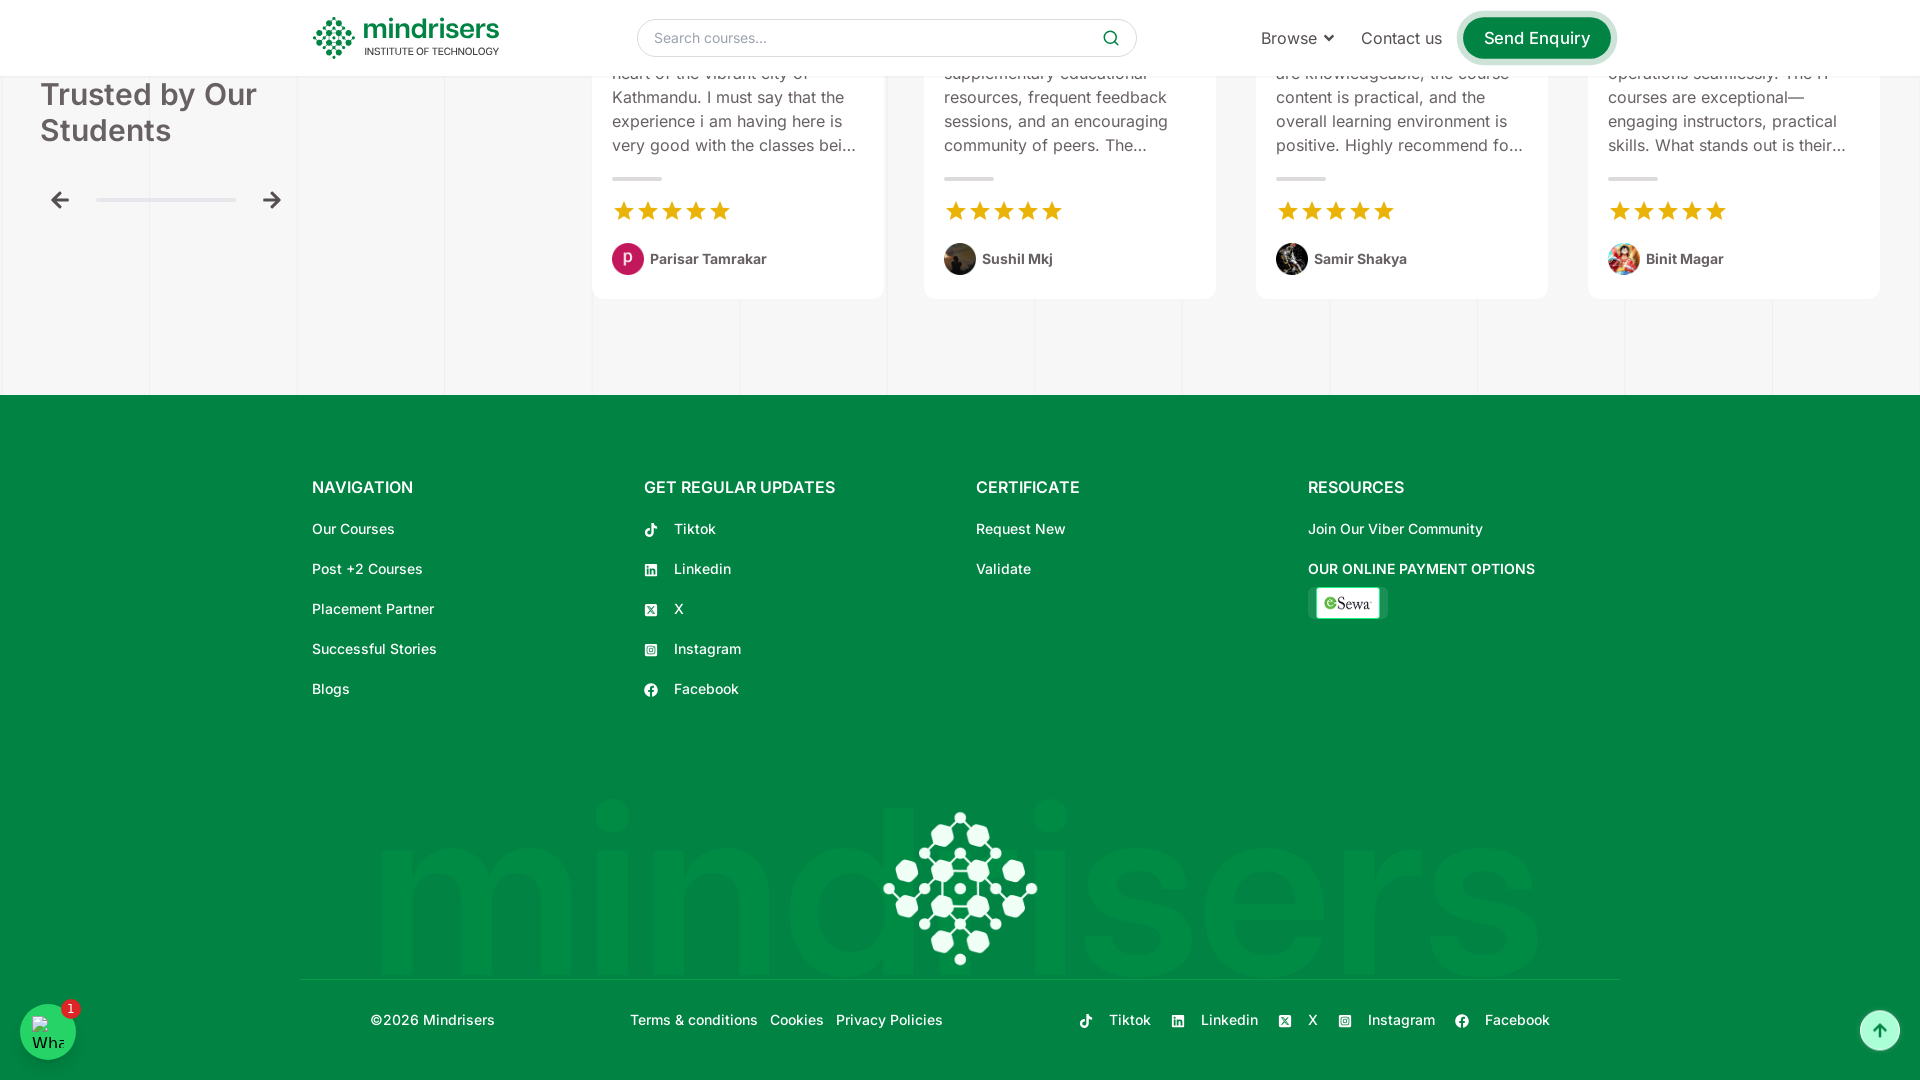

Scrolled down by 100px
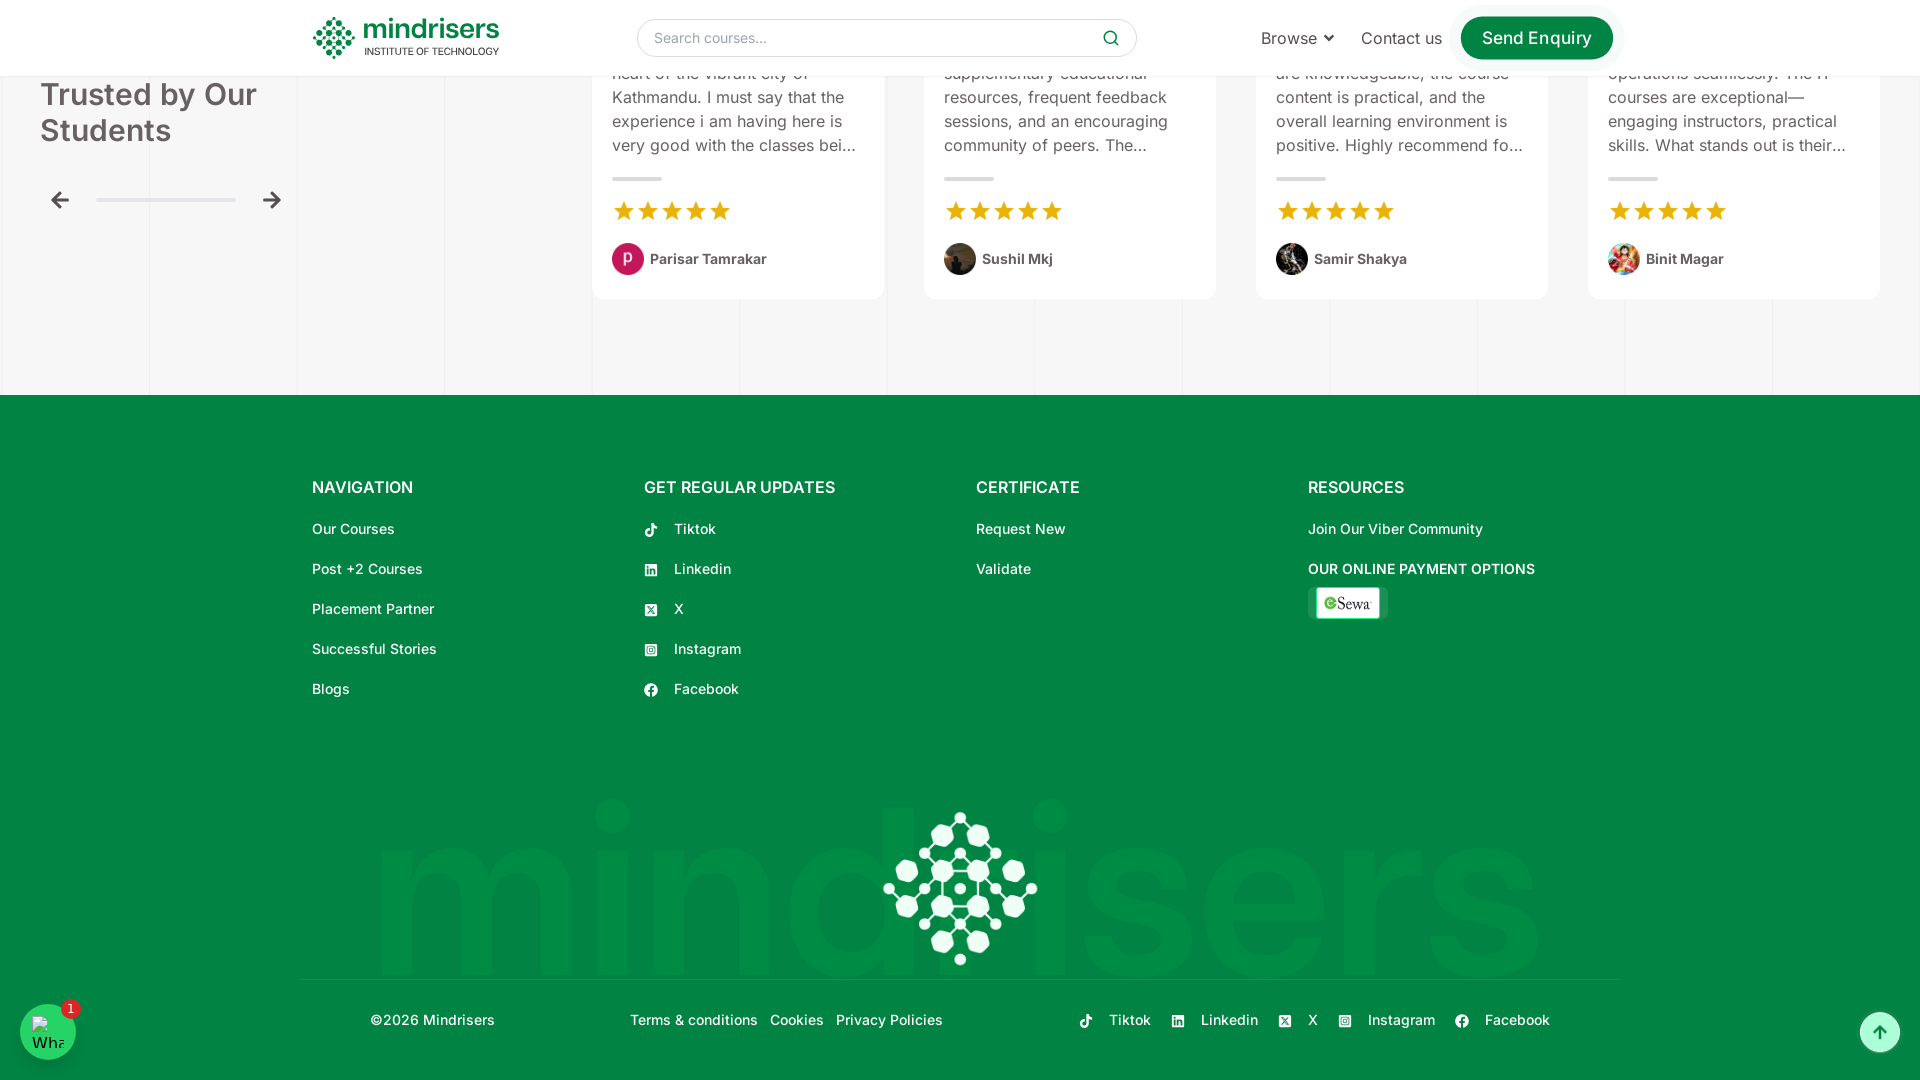

Waited 1 second before next scroll
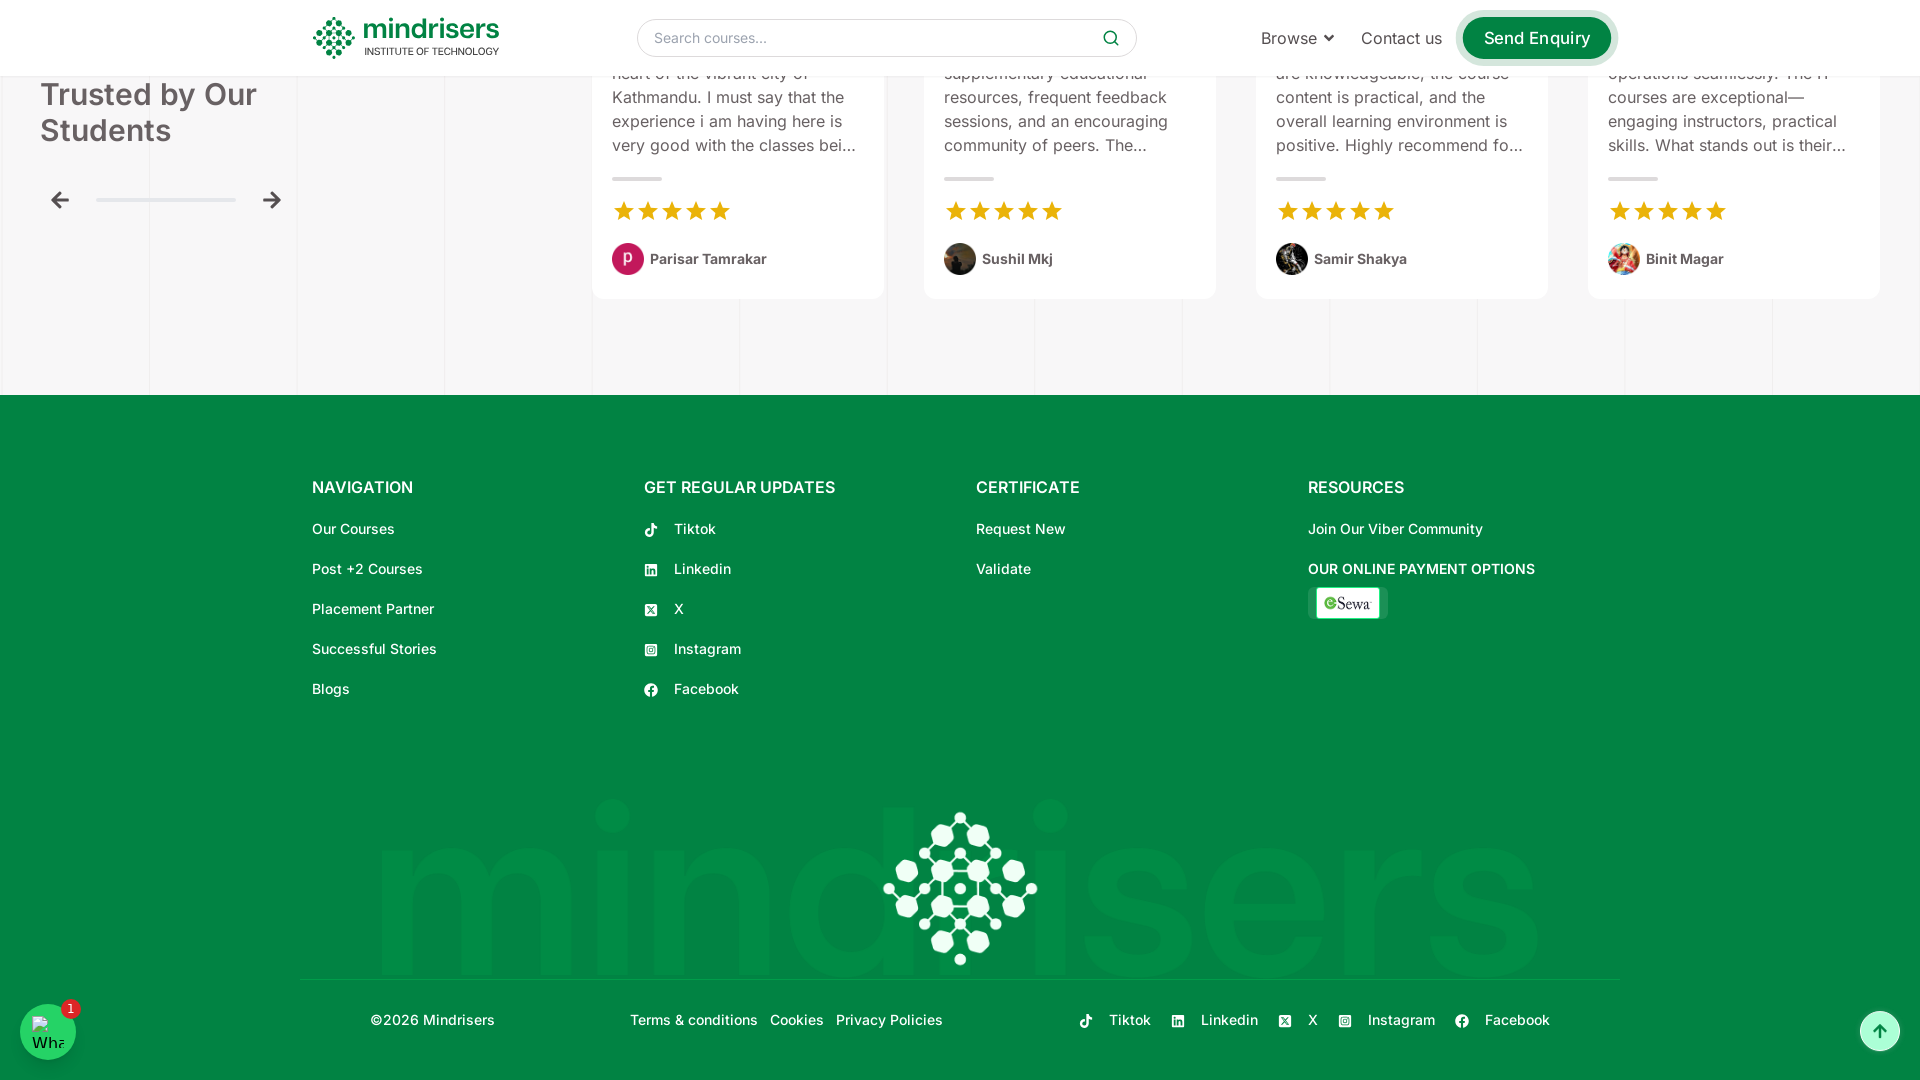

Scrolled down by 100px
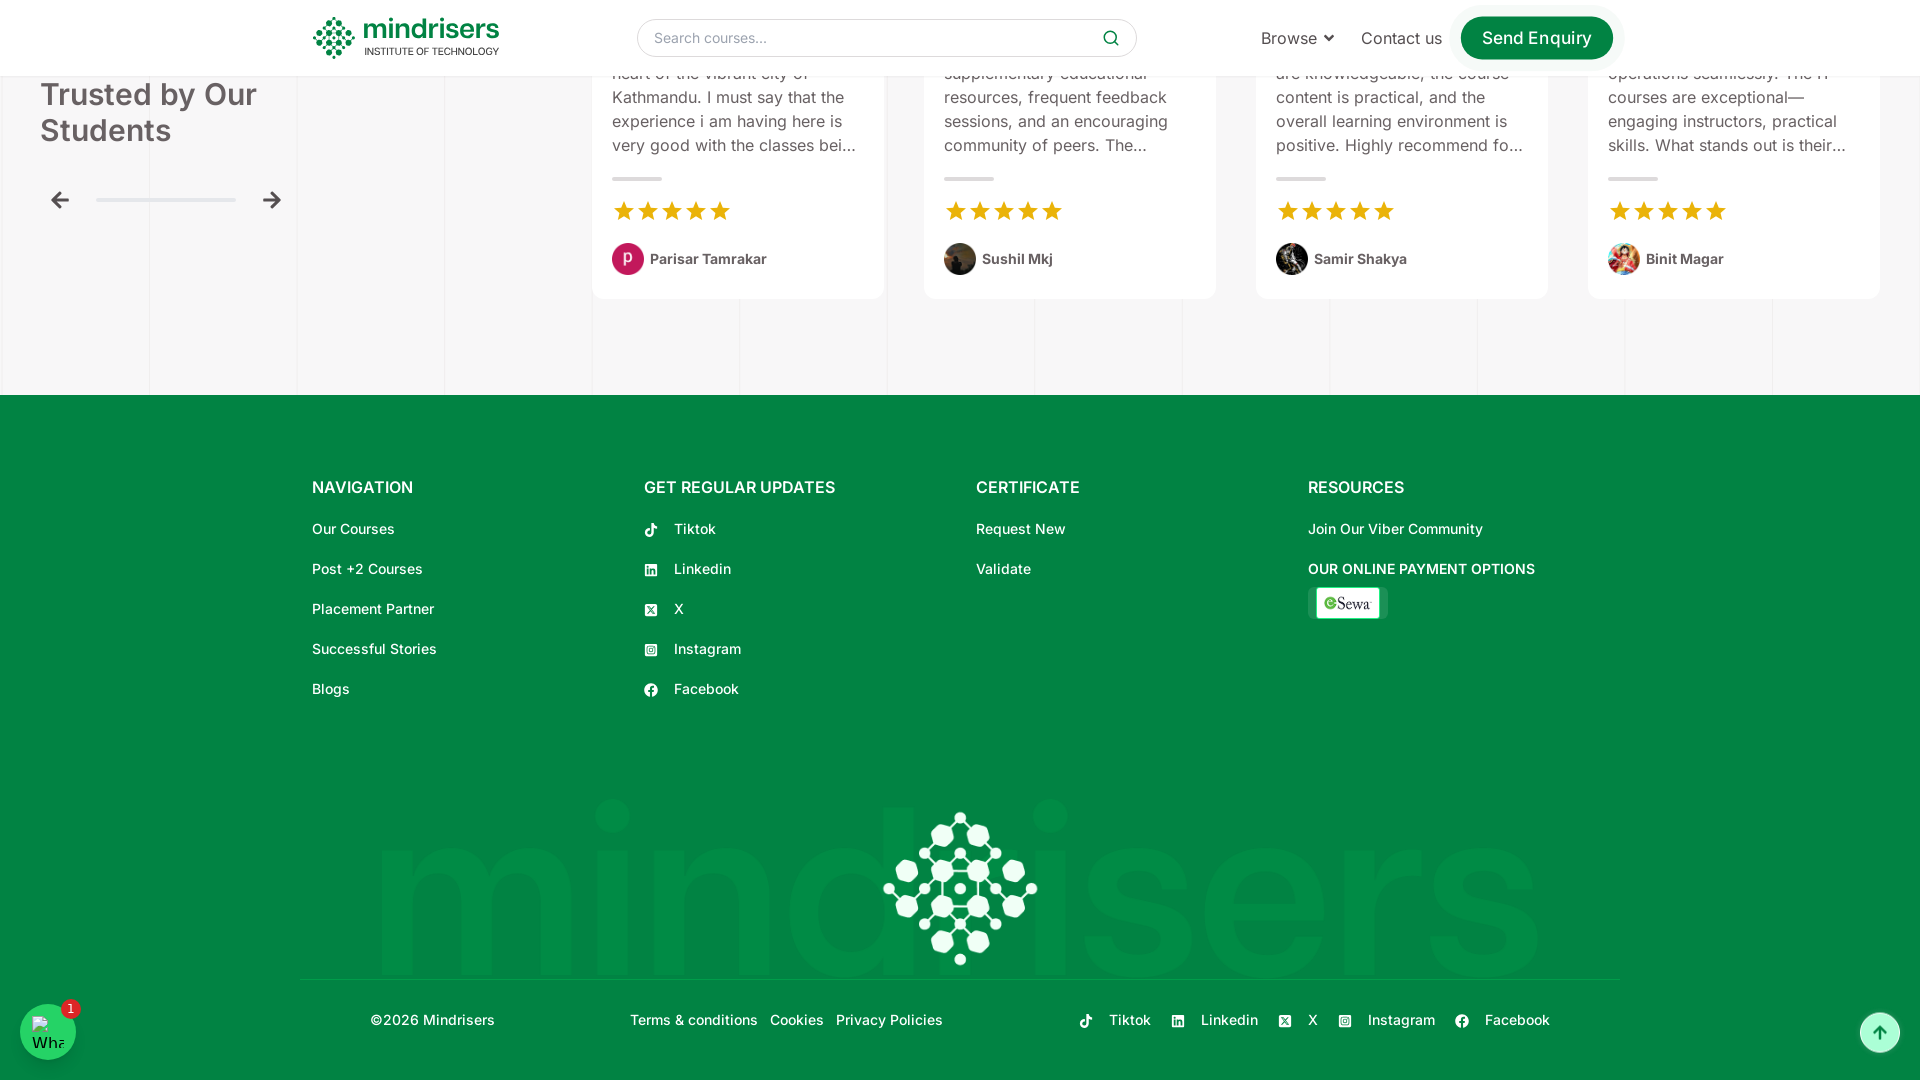

Waited 1 second before next scroll
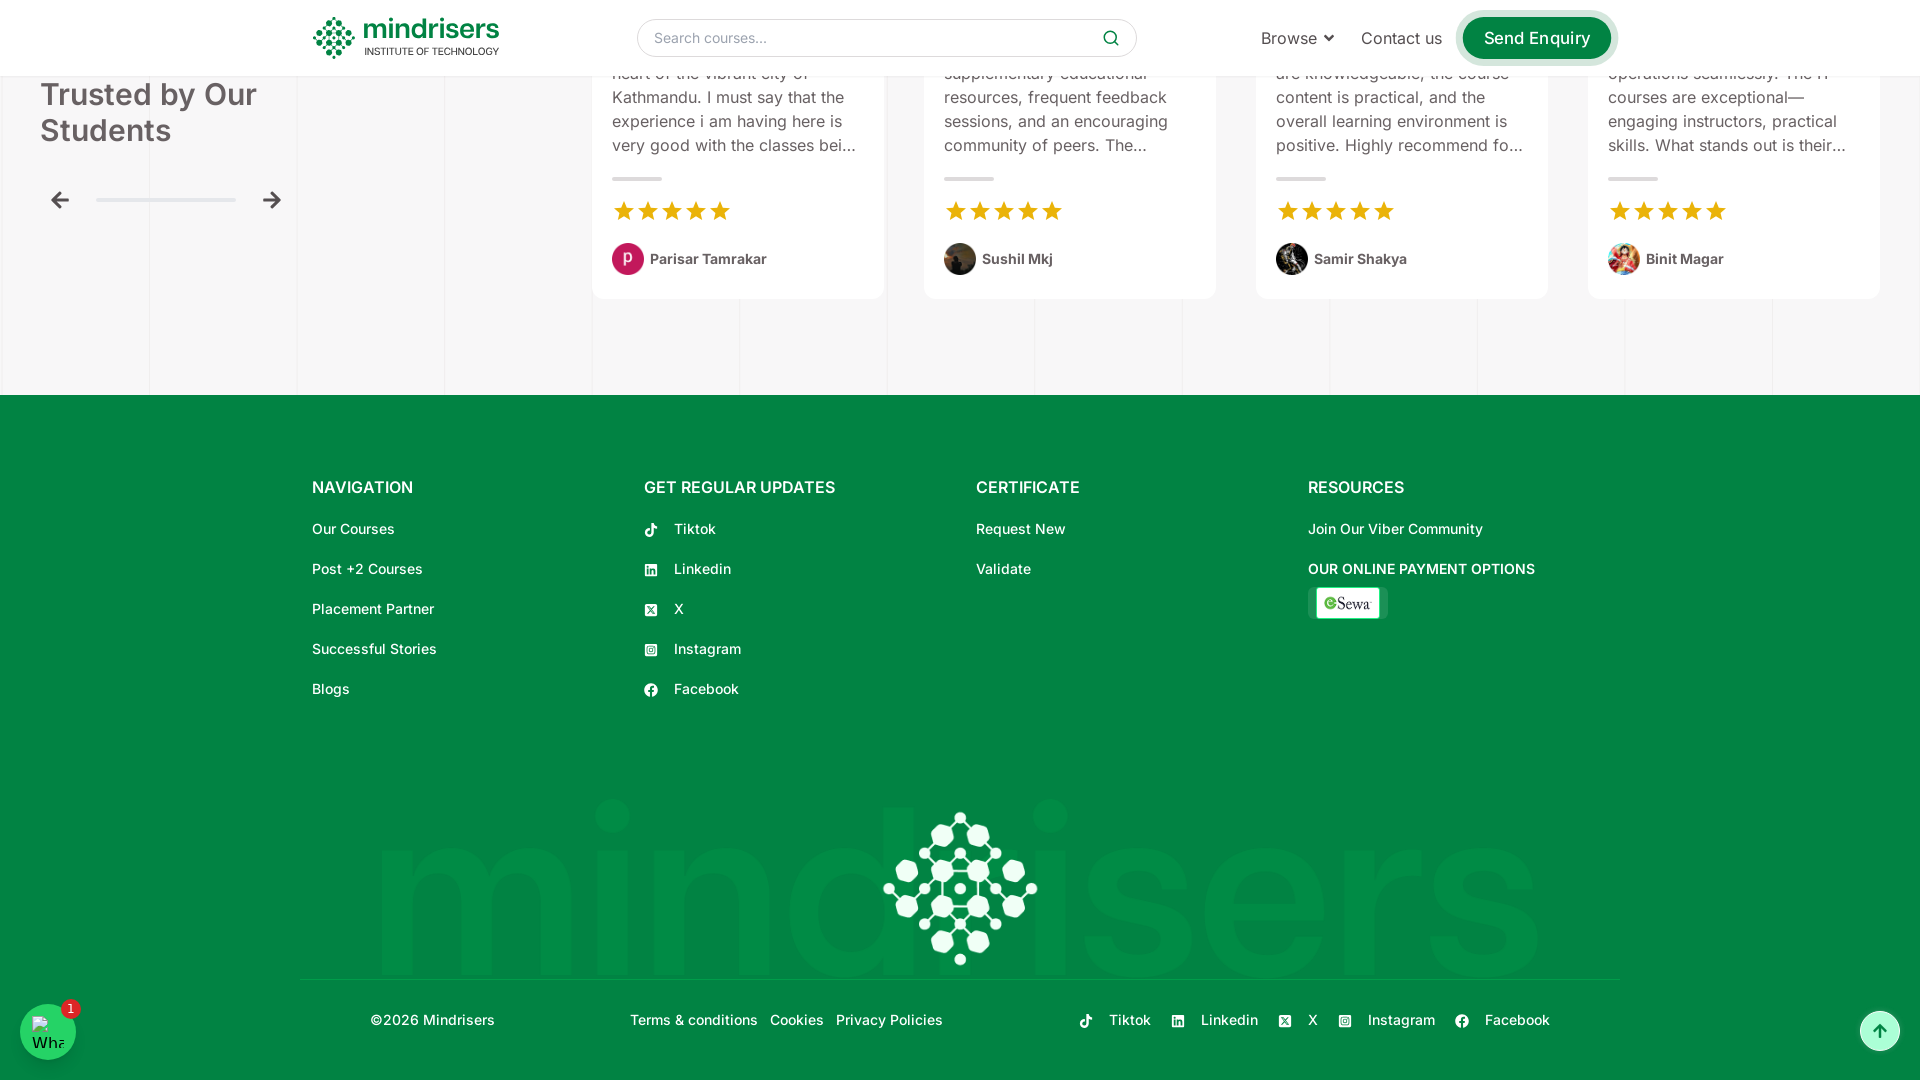

Scrolled down by 100px
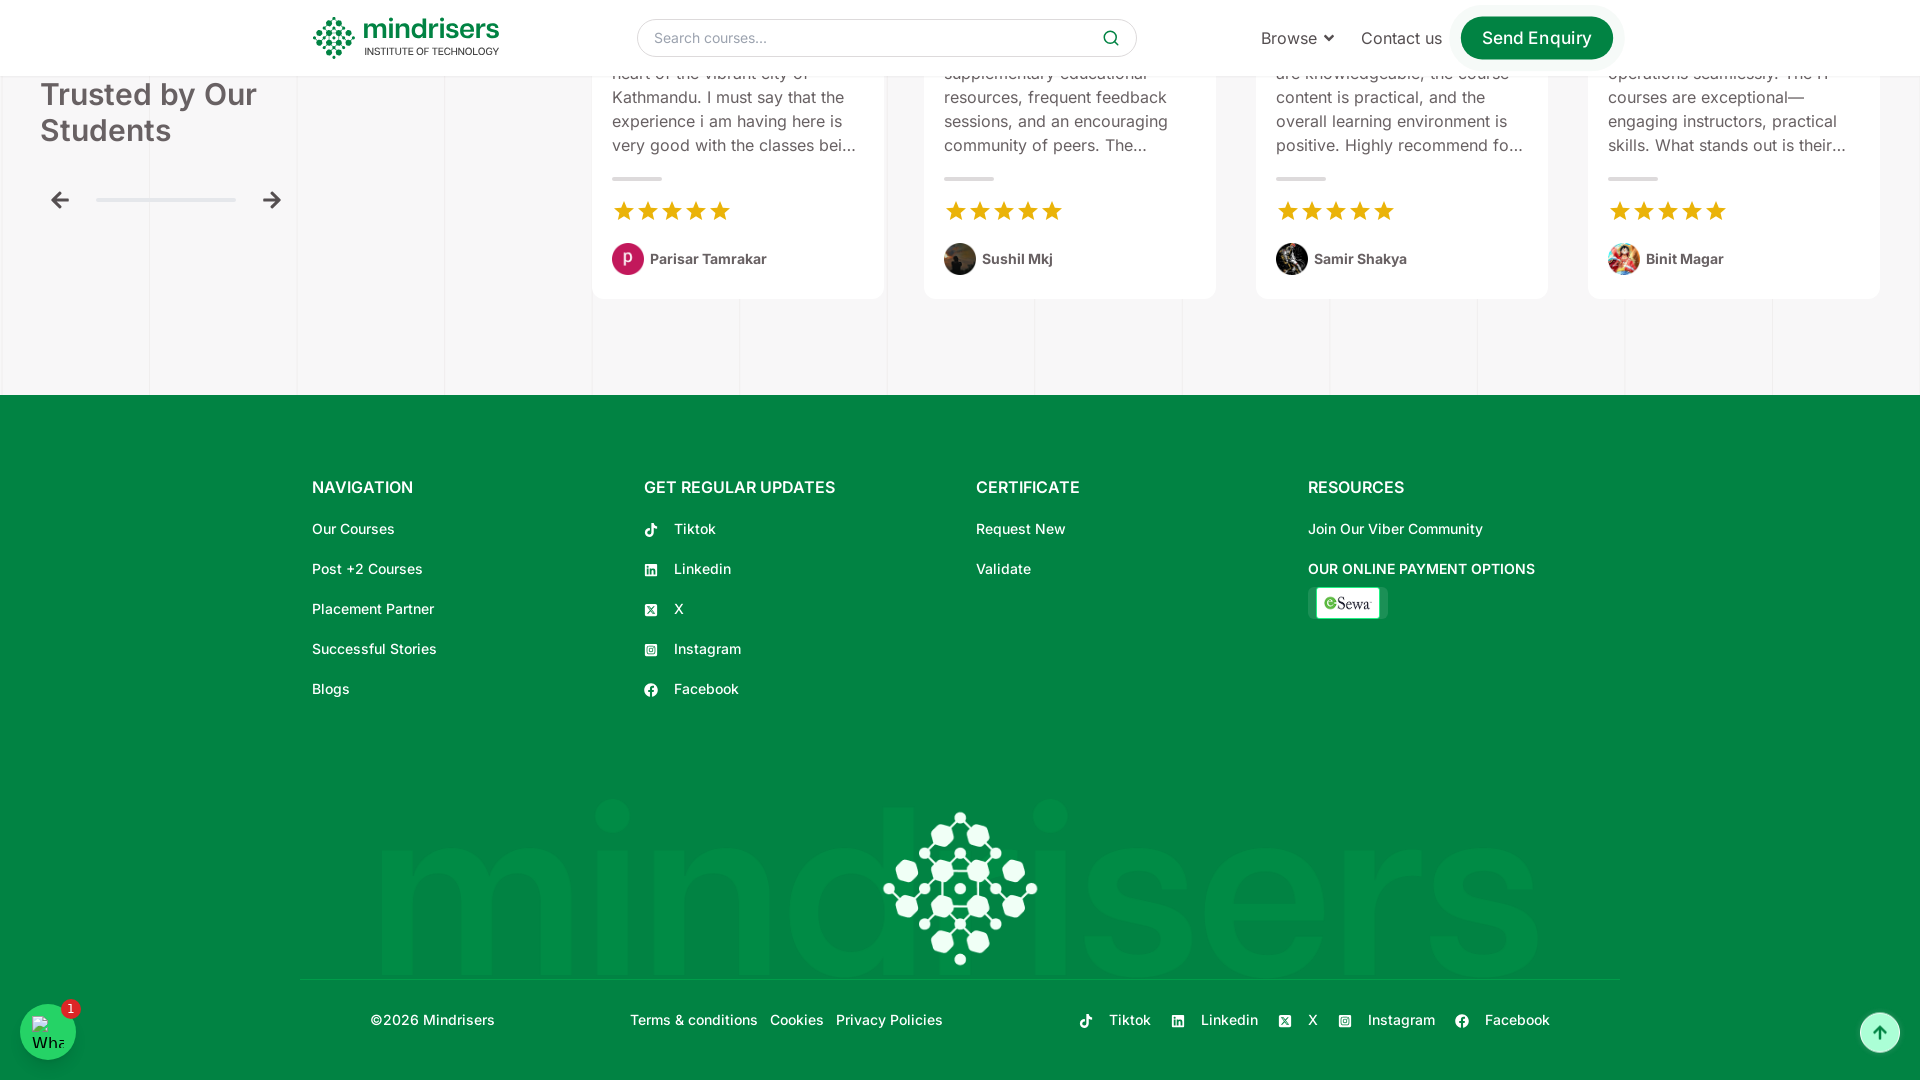

Waited 1 second before next scroll
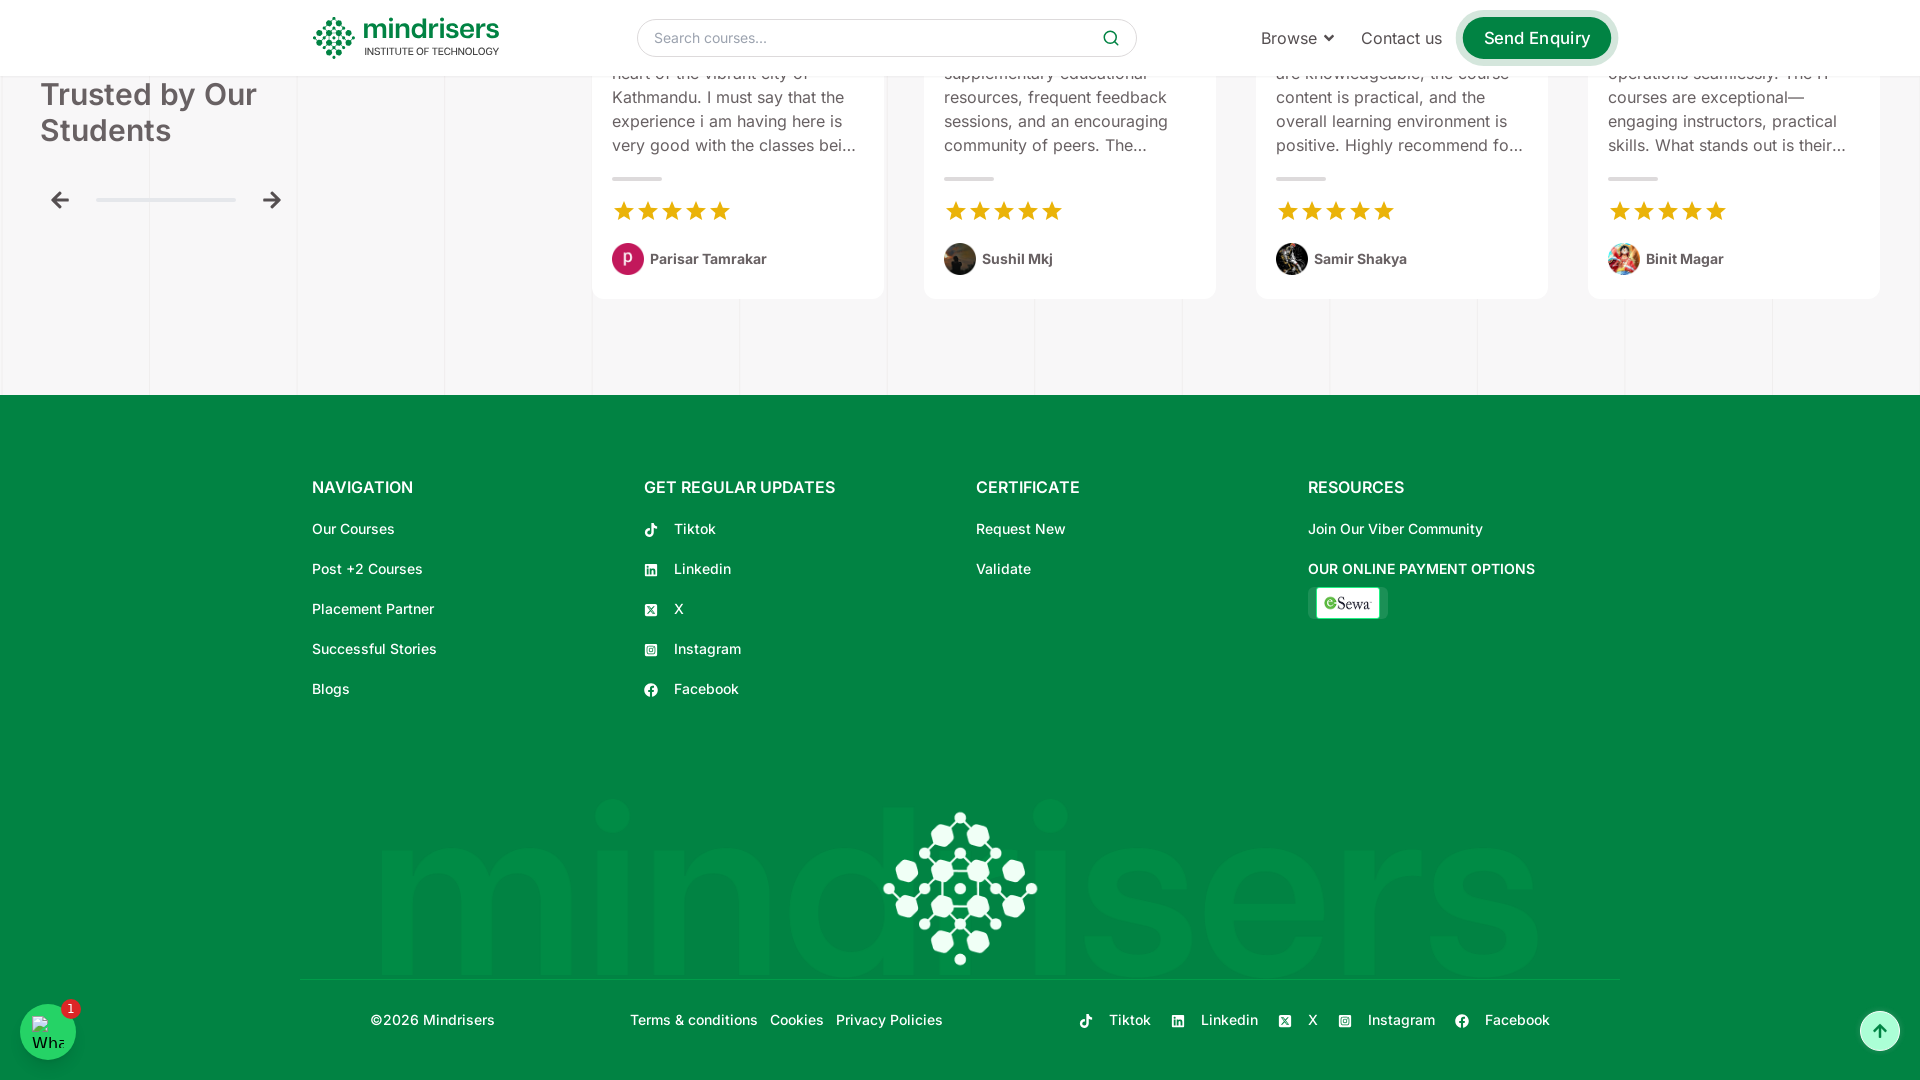

Scrolled down by 100px
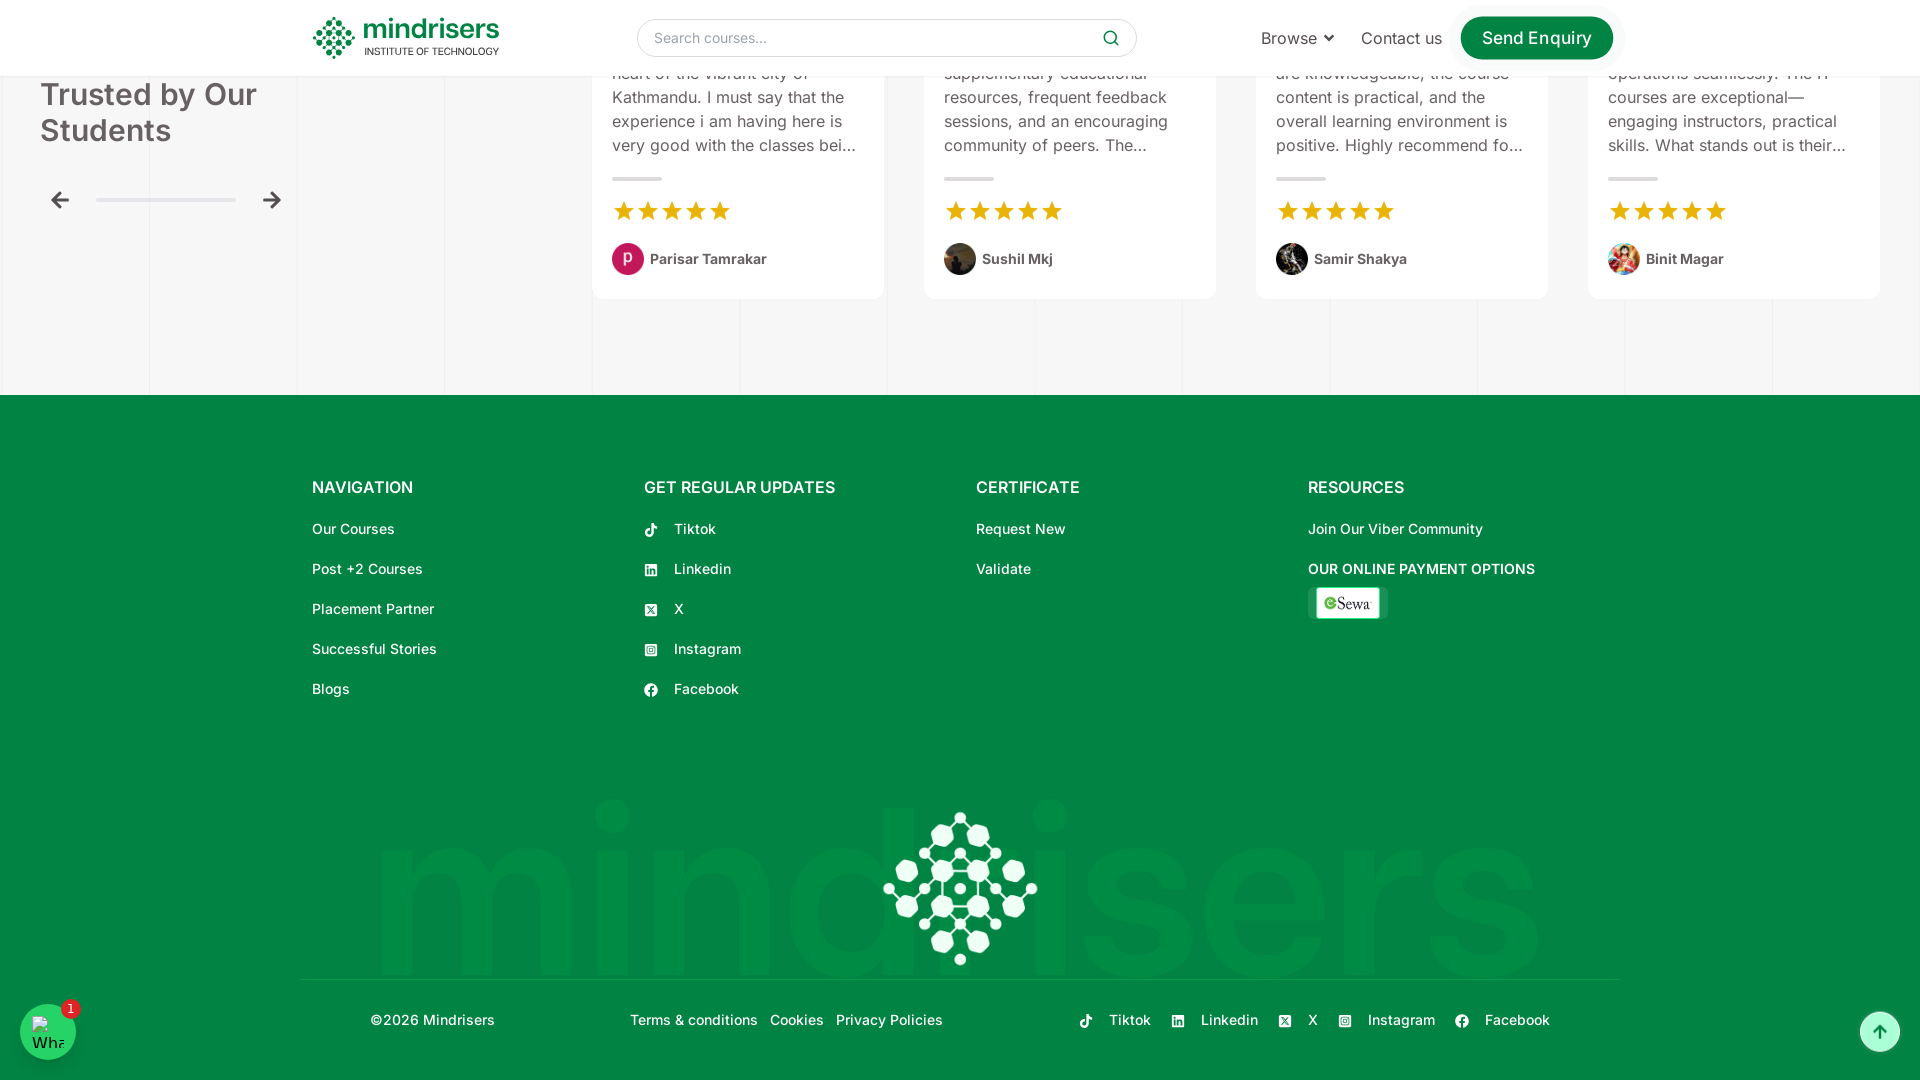

Waited 1 second before next scroll
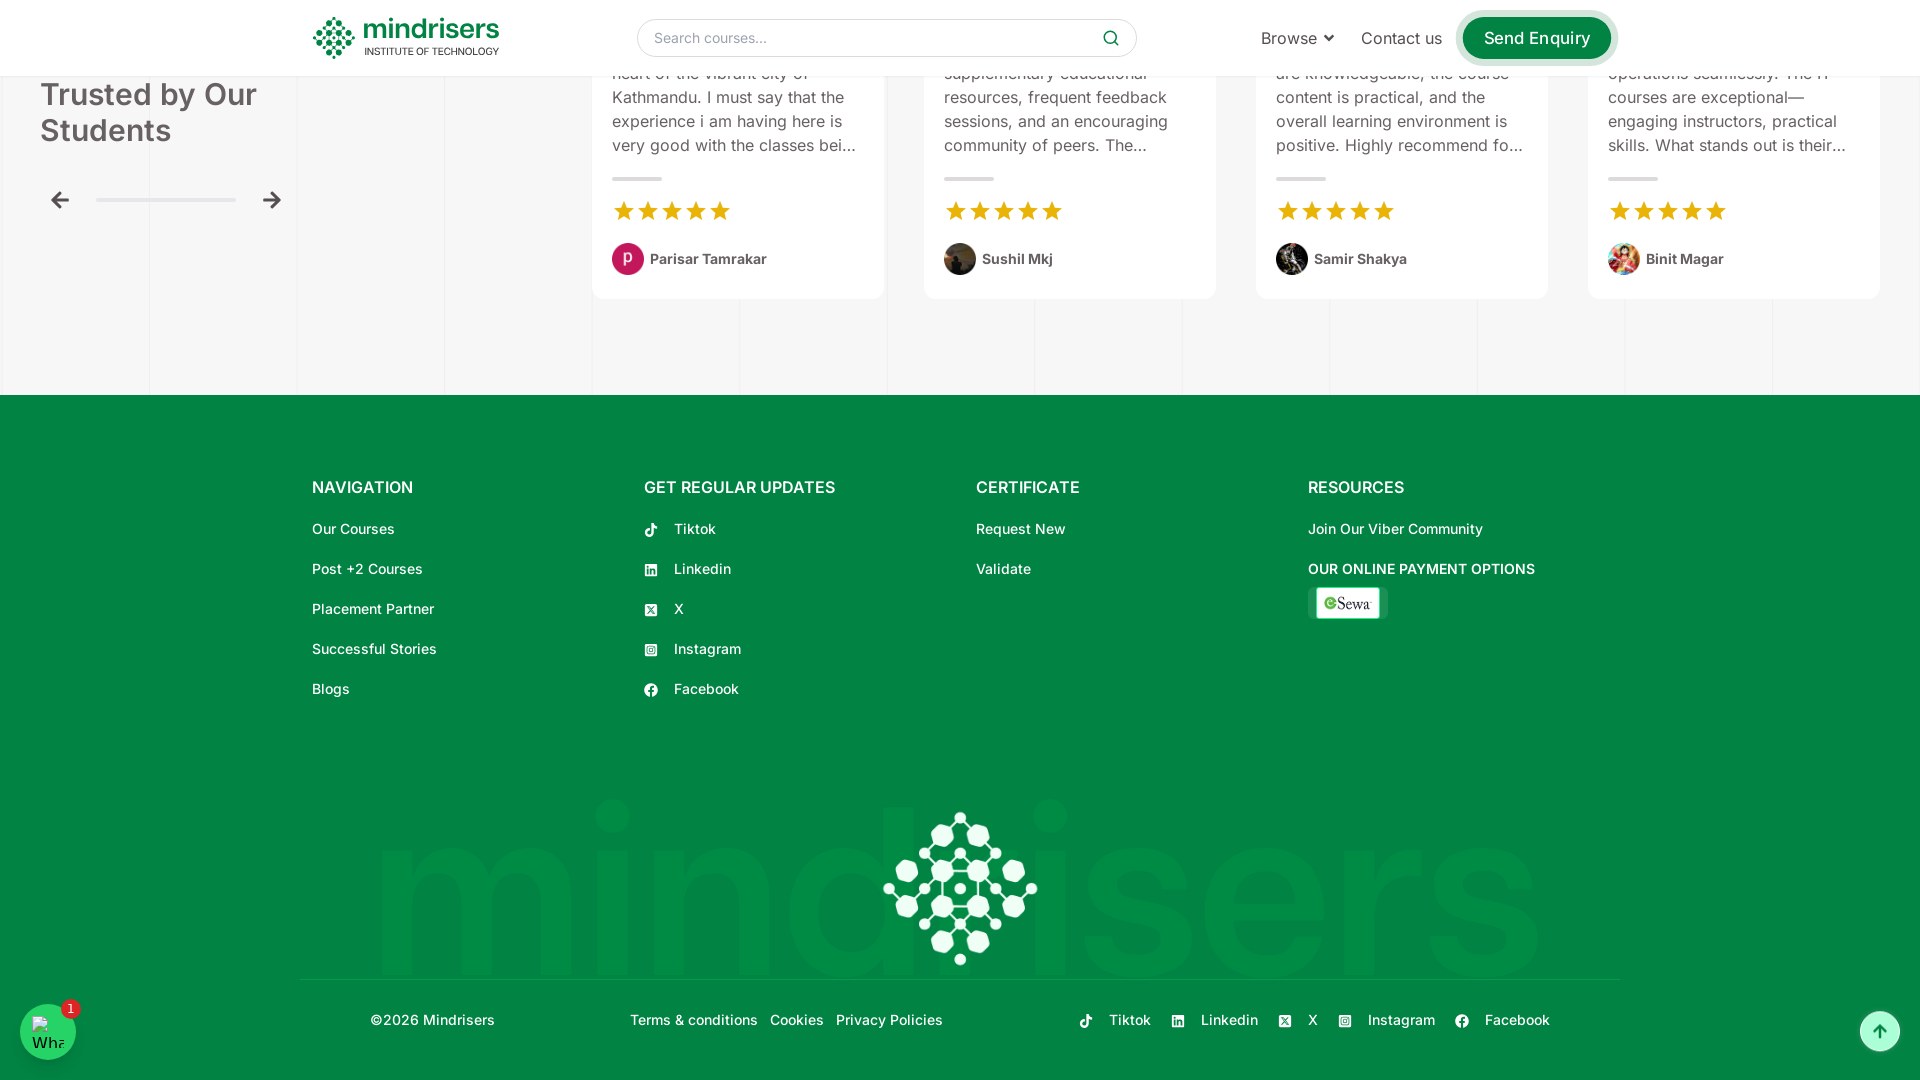

Scrolled down by 100px
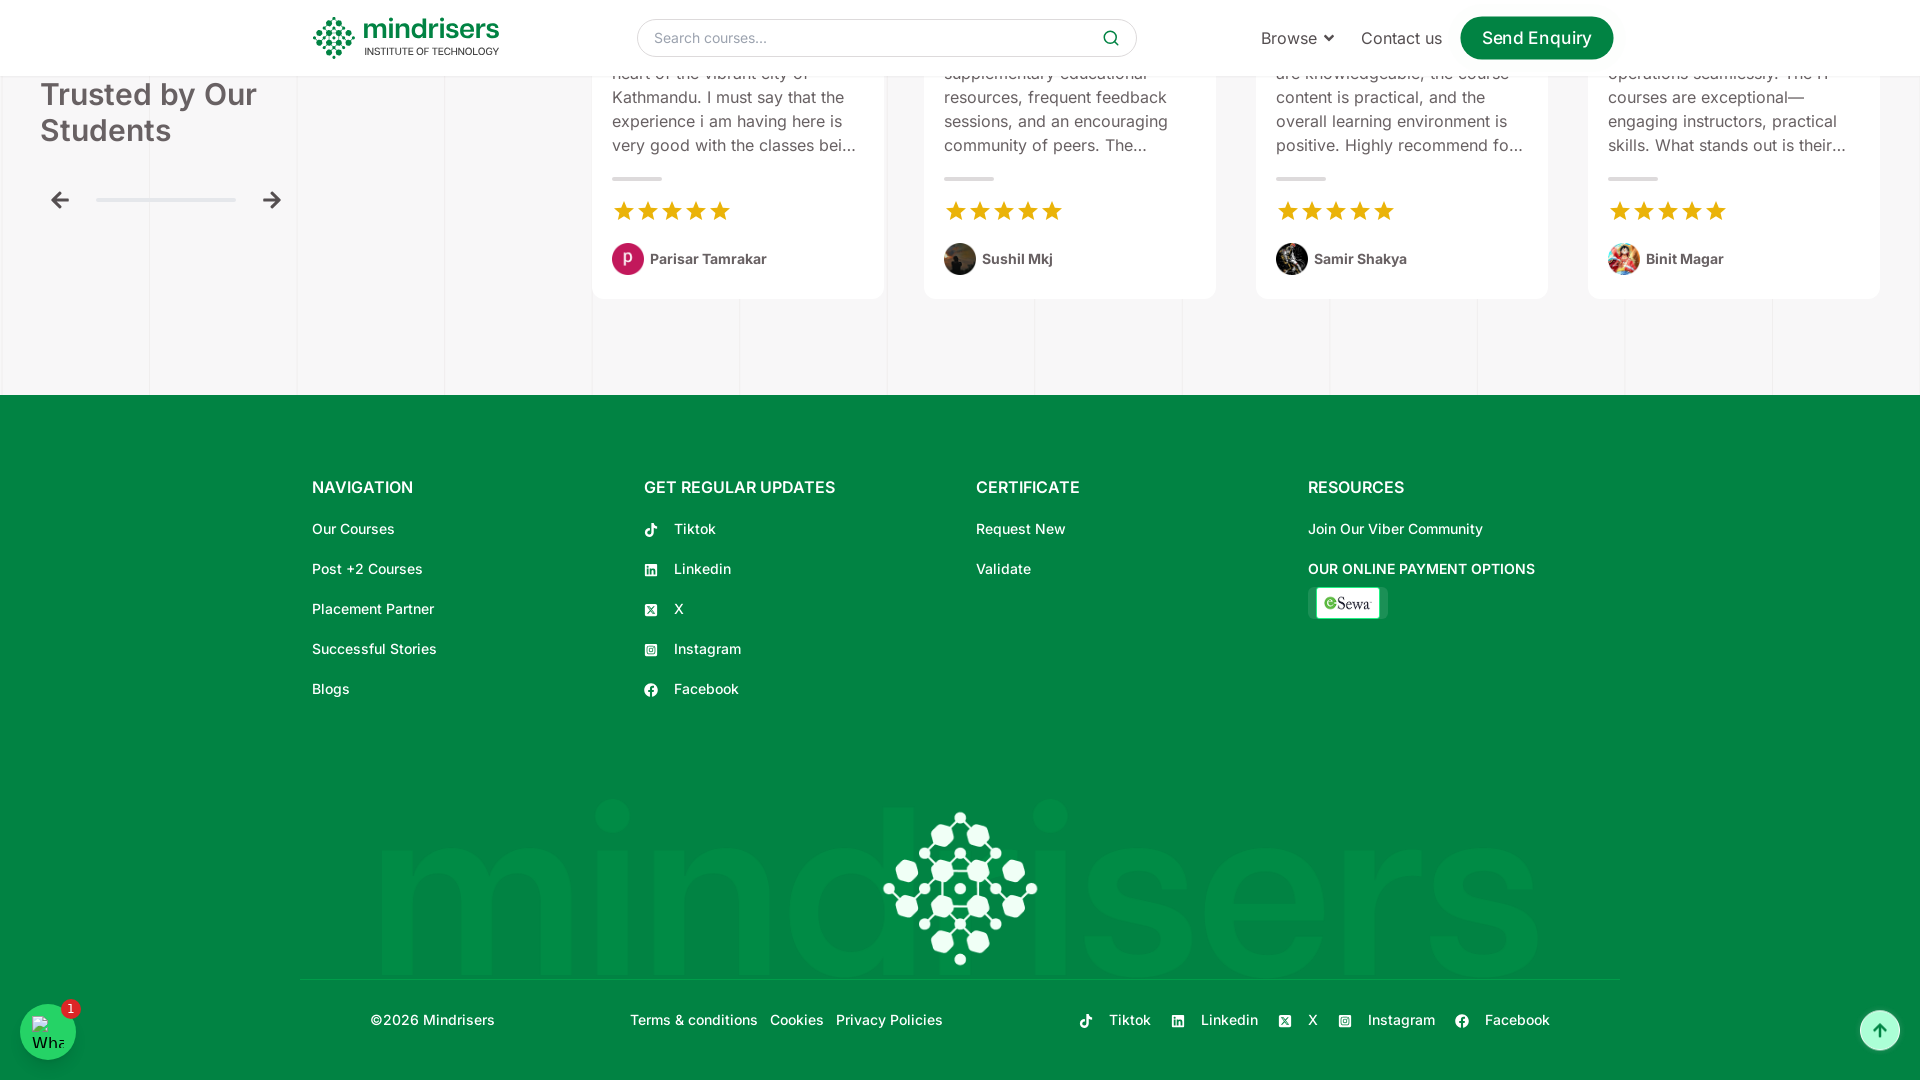

Waited 1 second before next scroll
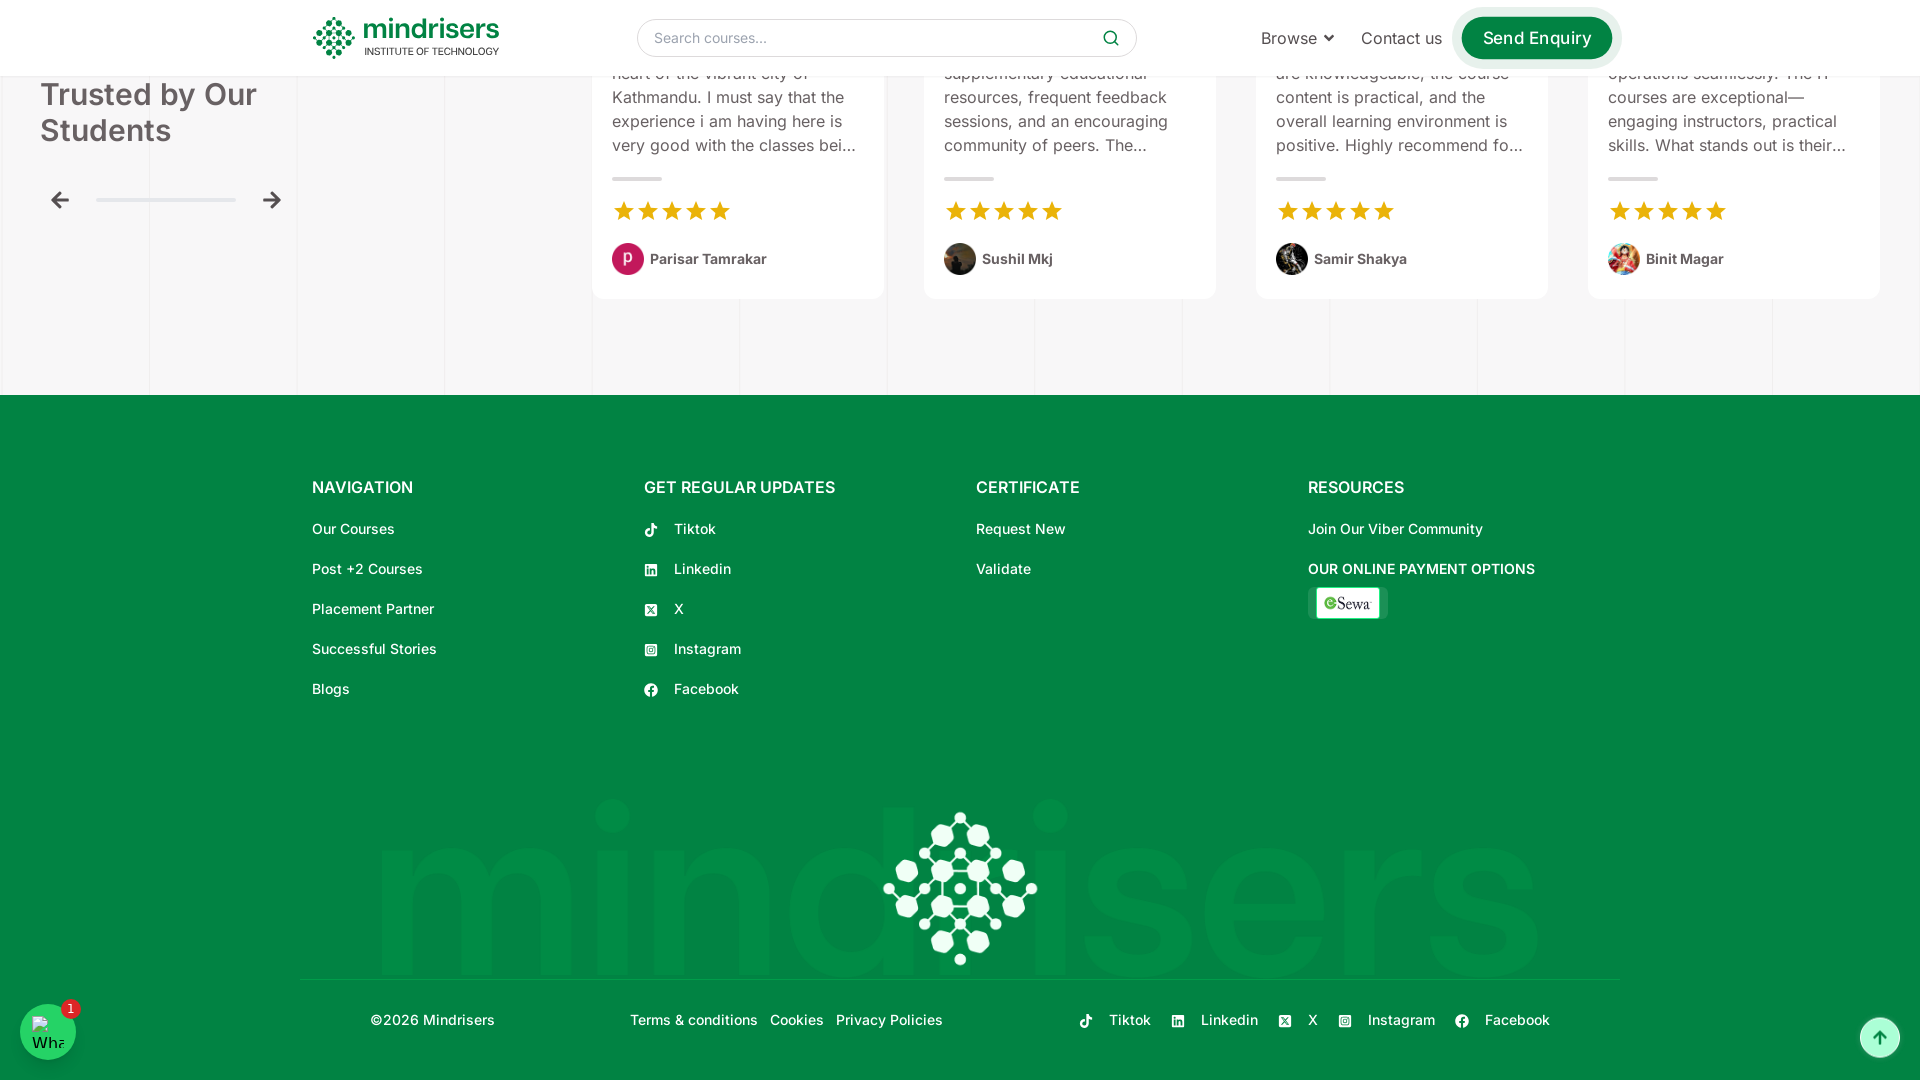

Scrolled down by 100px
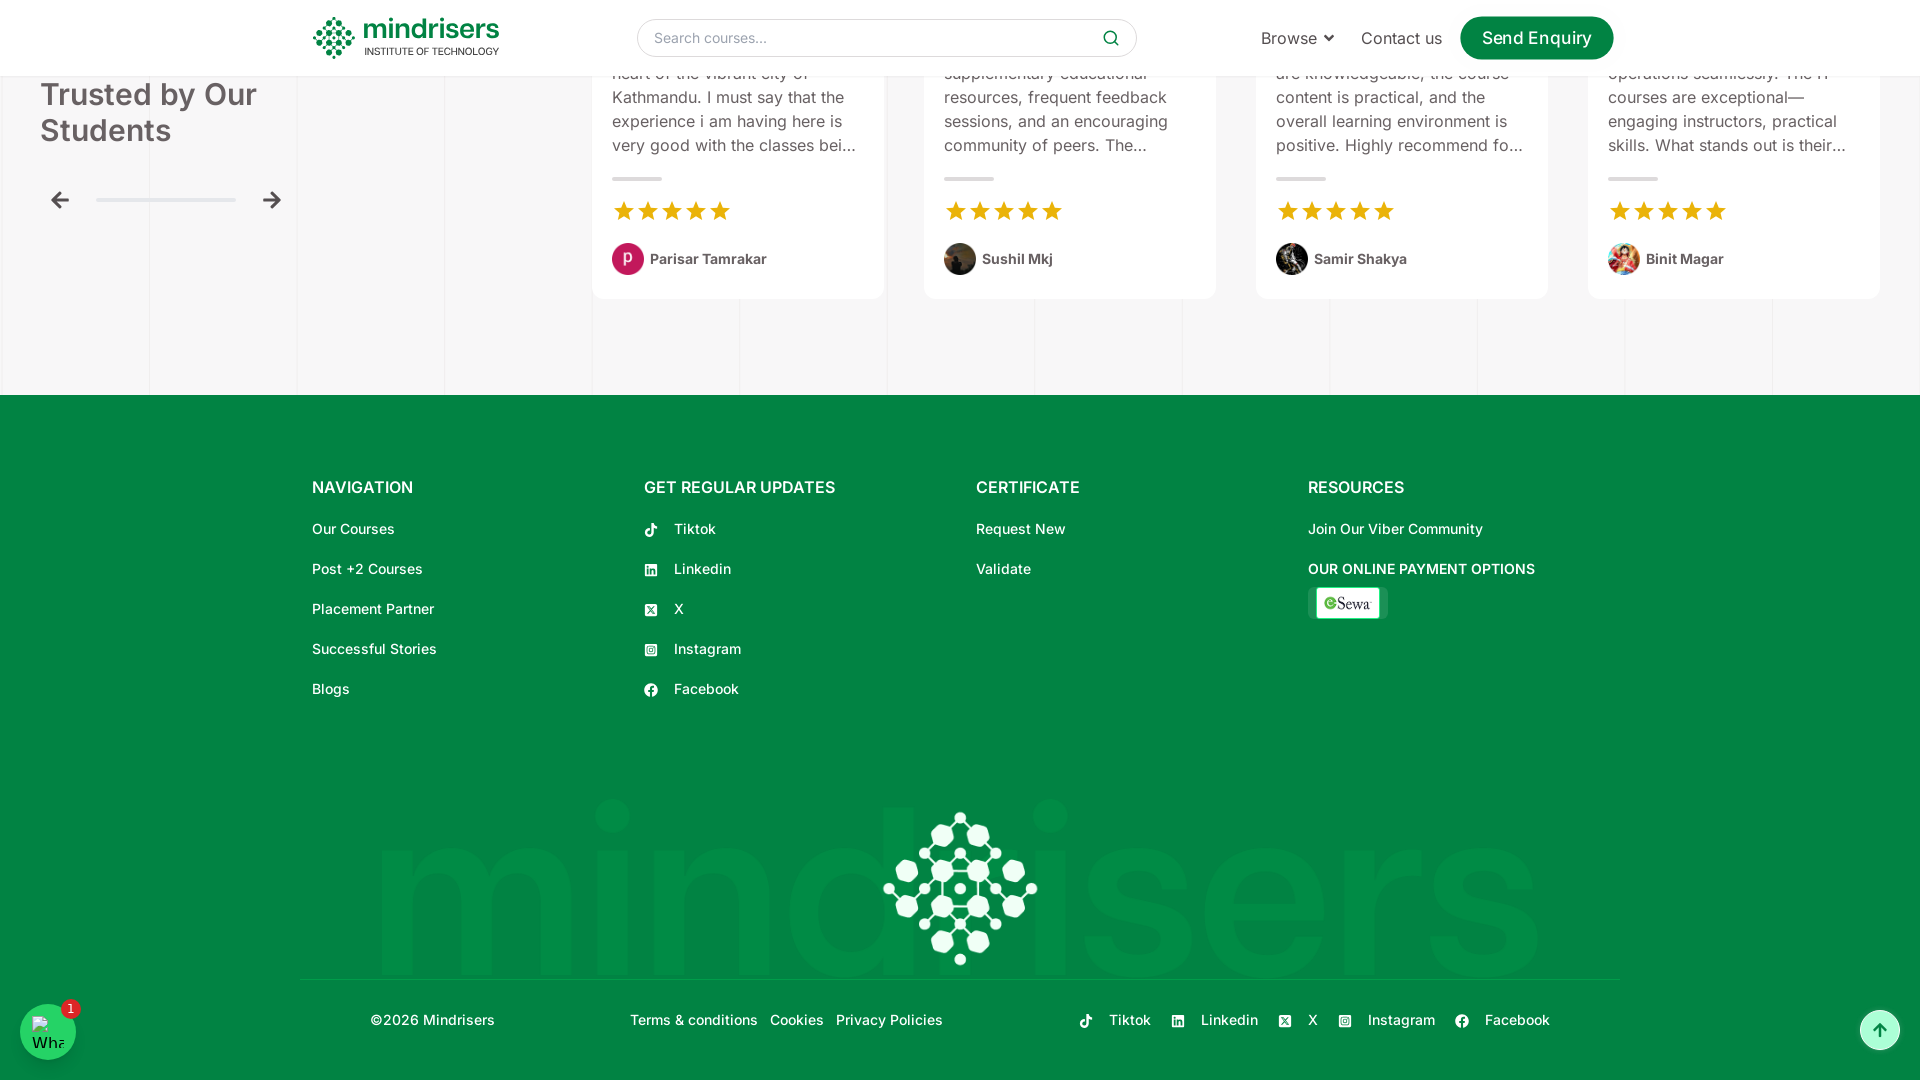

Waited 1 second before next scroll
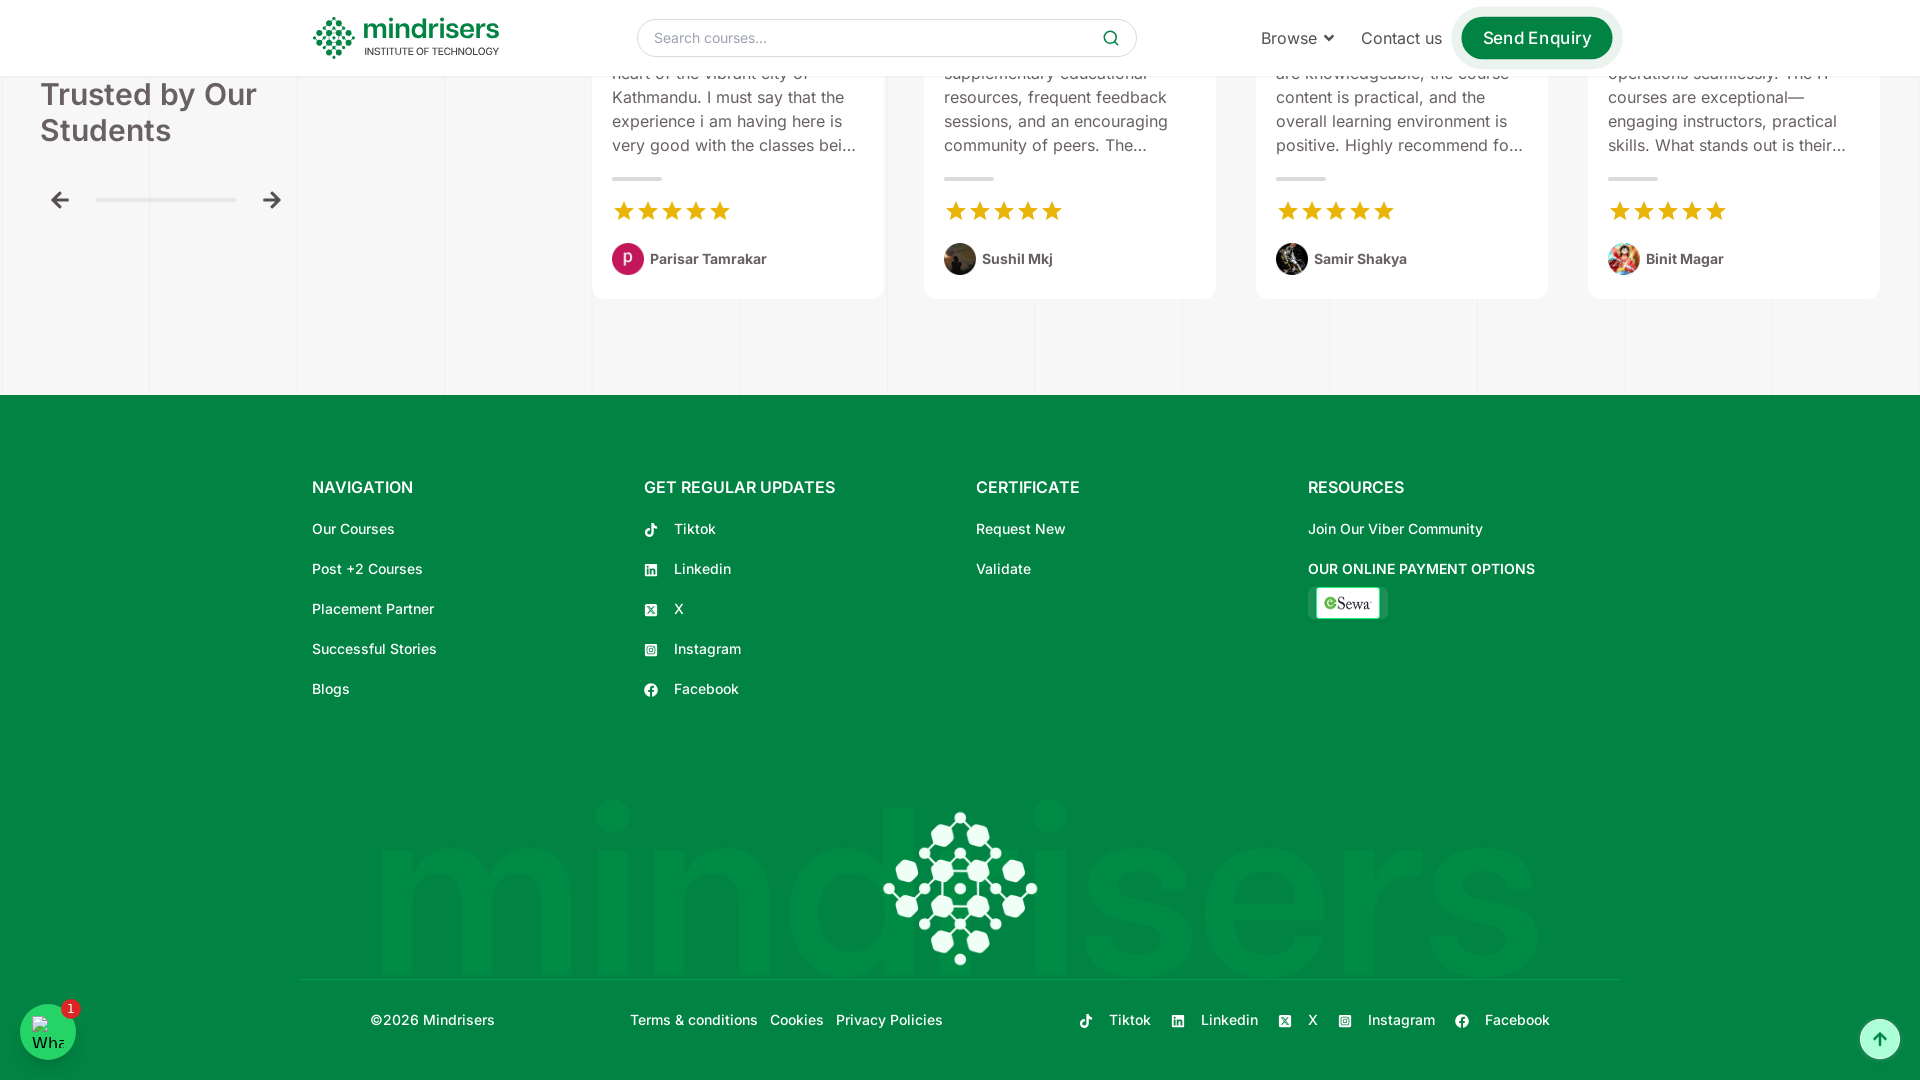

Retrieved website title: Best IT Training Institute in kathmandu, Nepal | Mindrisers Institute of Technology
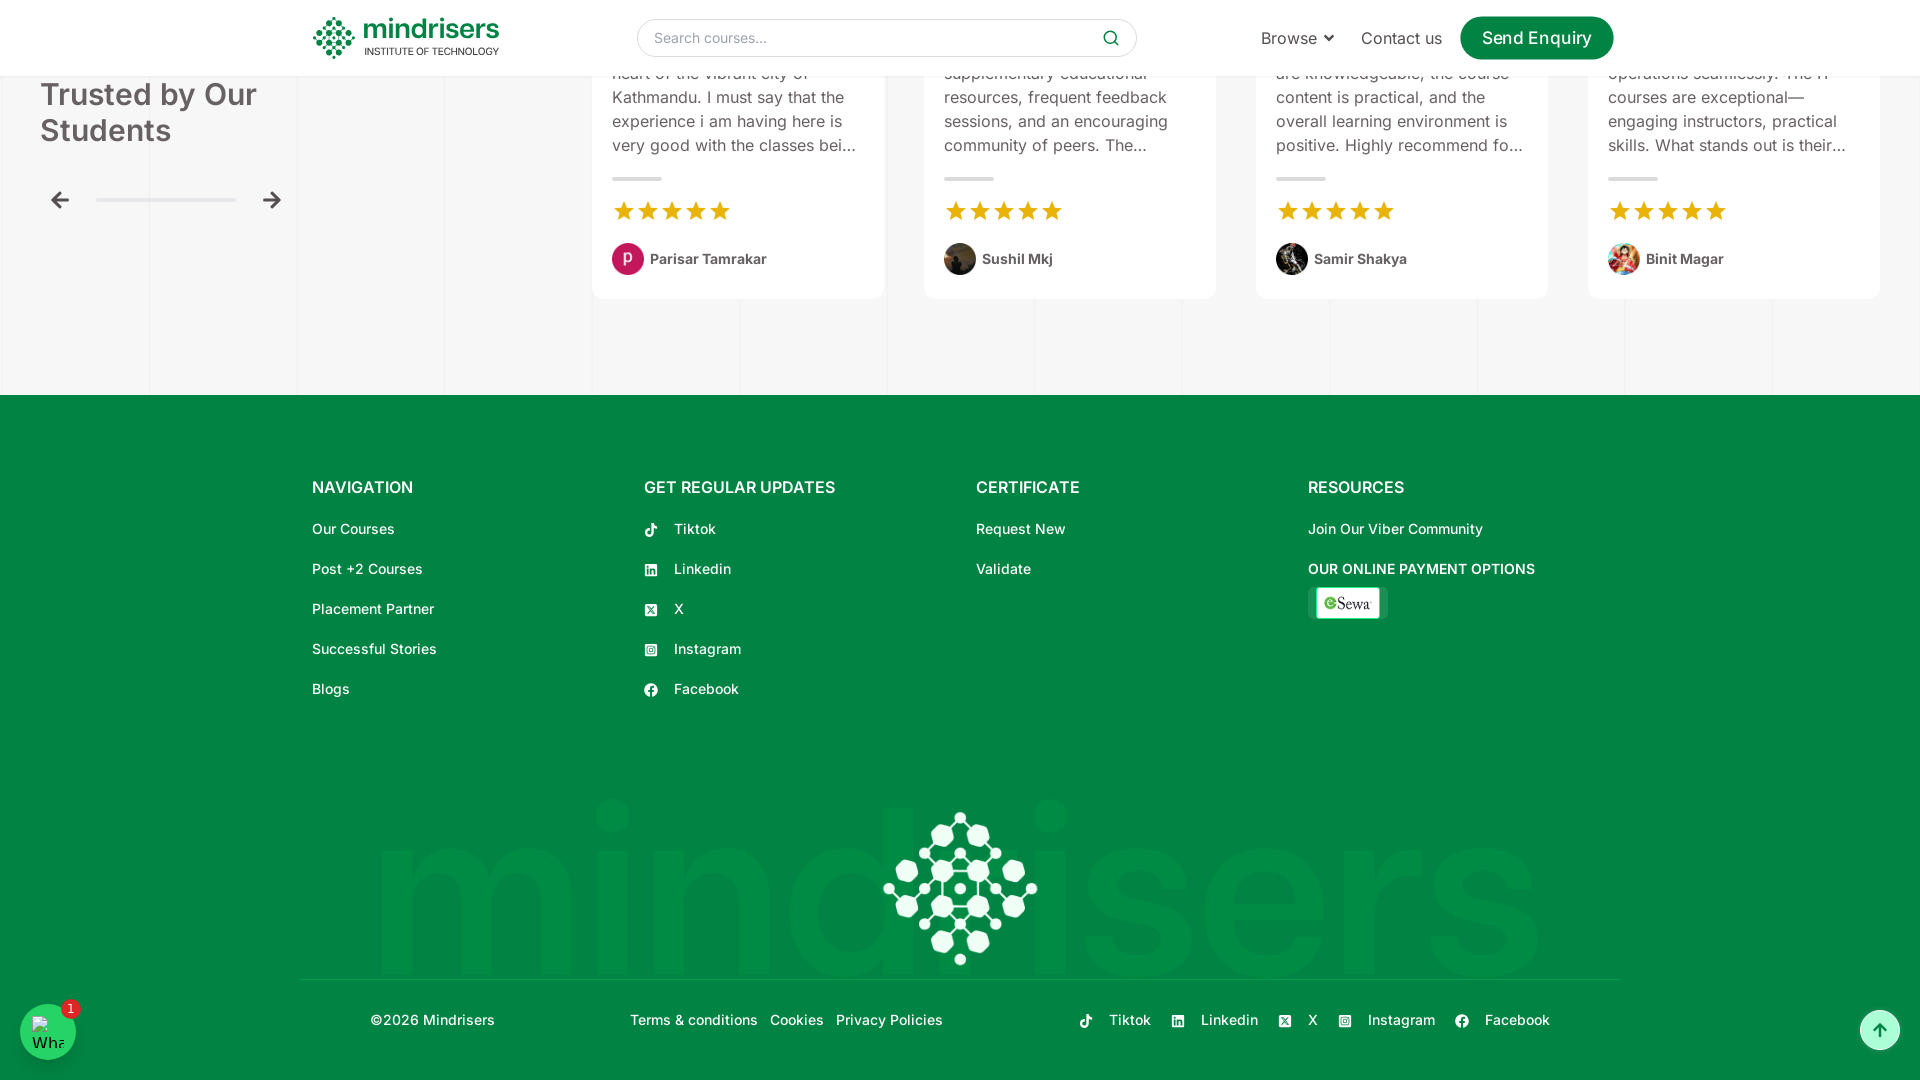

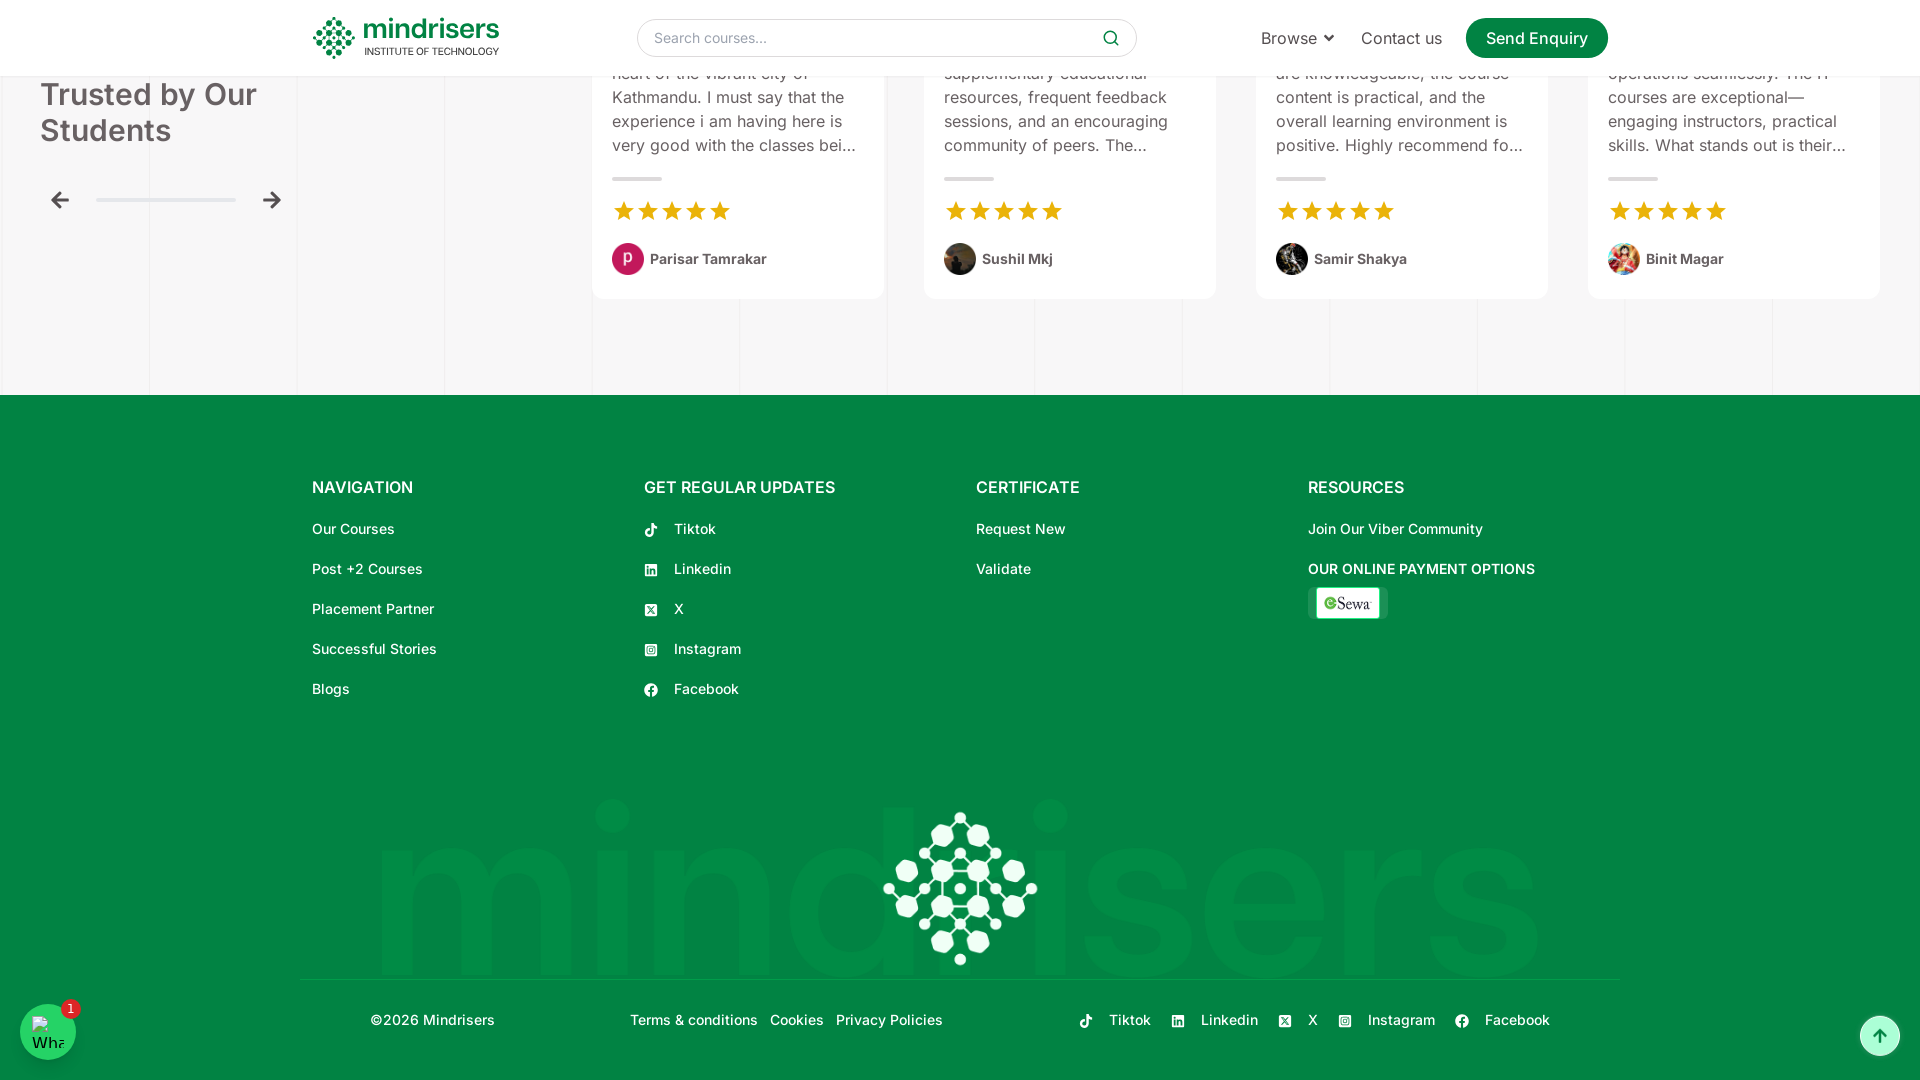